Automates a typing speed test by reading the displayed words and typing them into the input field

Starting URL: https://www.m5bilisim.com/tr/on-parmak/hiz-testi/

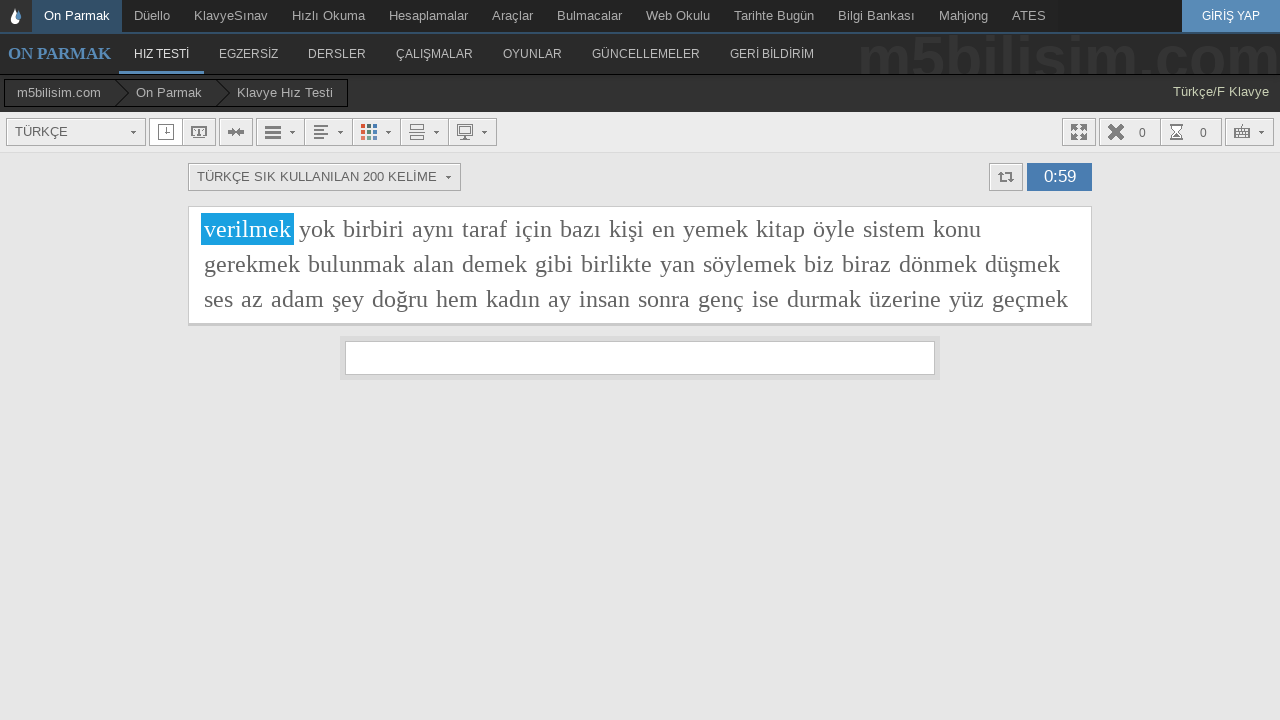

Waited for typing test interface (#satir) to load
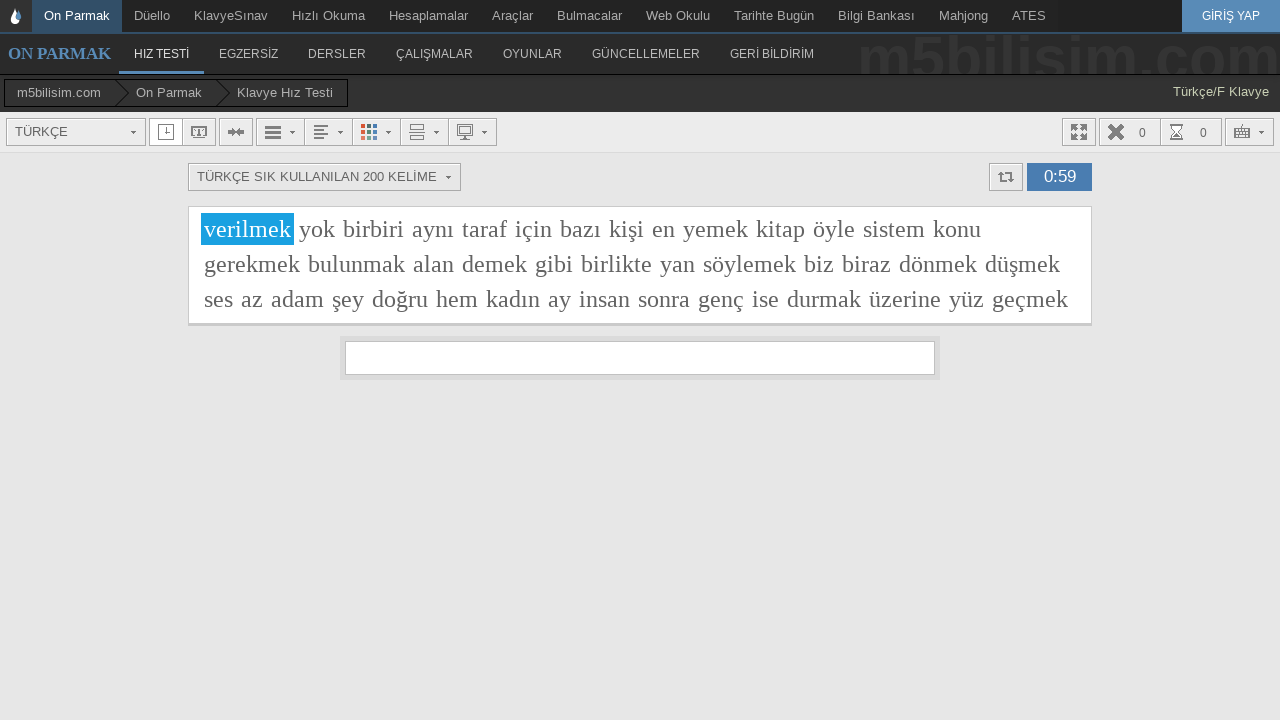

Located words container (#satir)
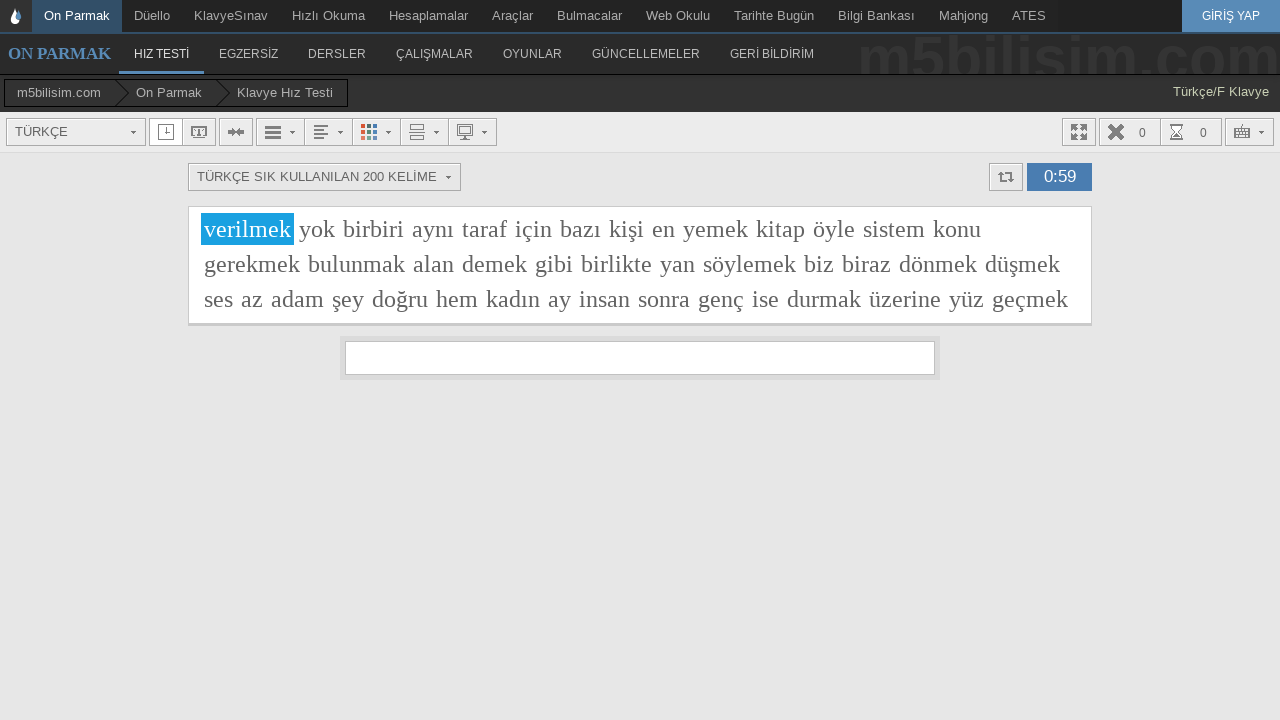

Retrieved all word spans (199 words found)
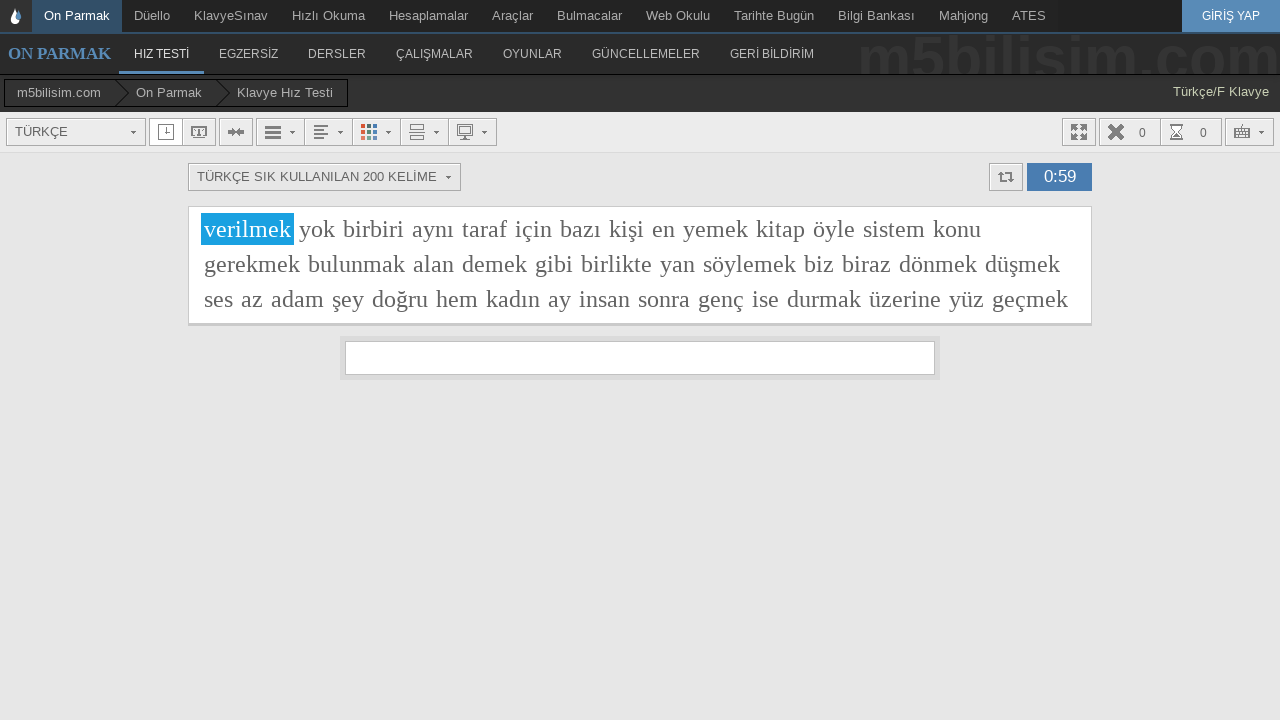

Located input field (#yaziyaz)
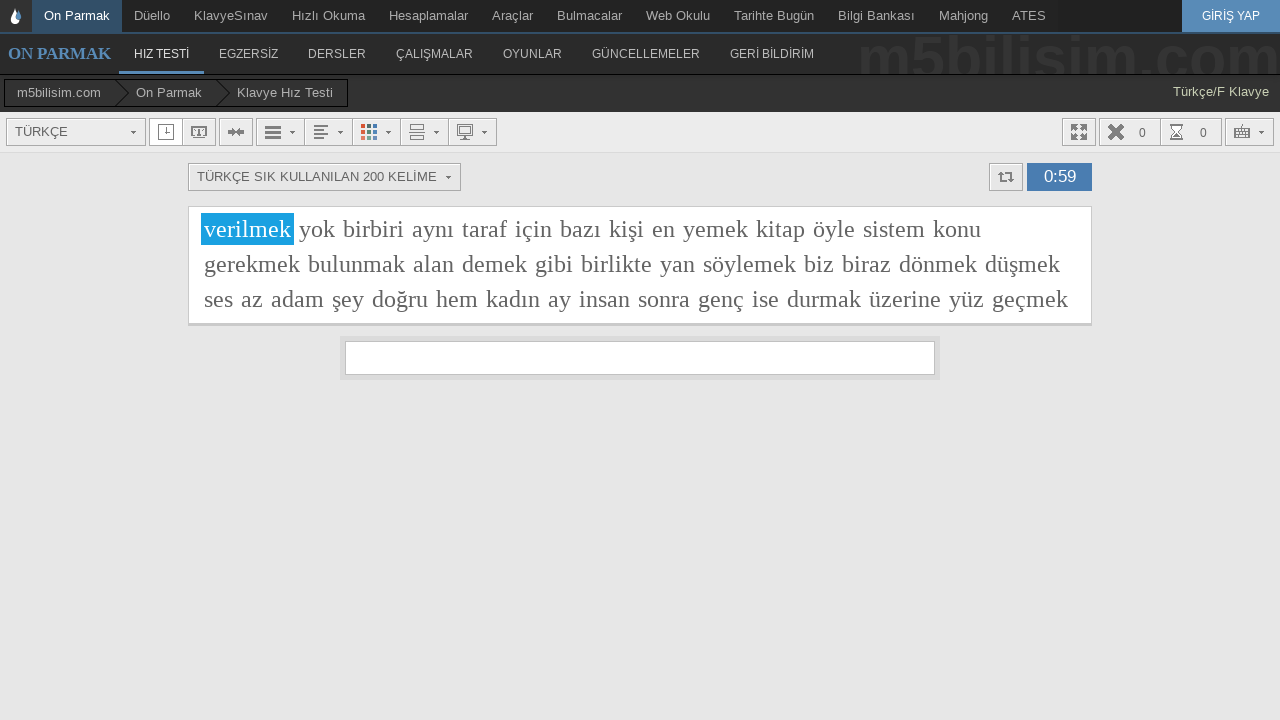

Typed word 'verilmek' into input field on #yaziyaz
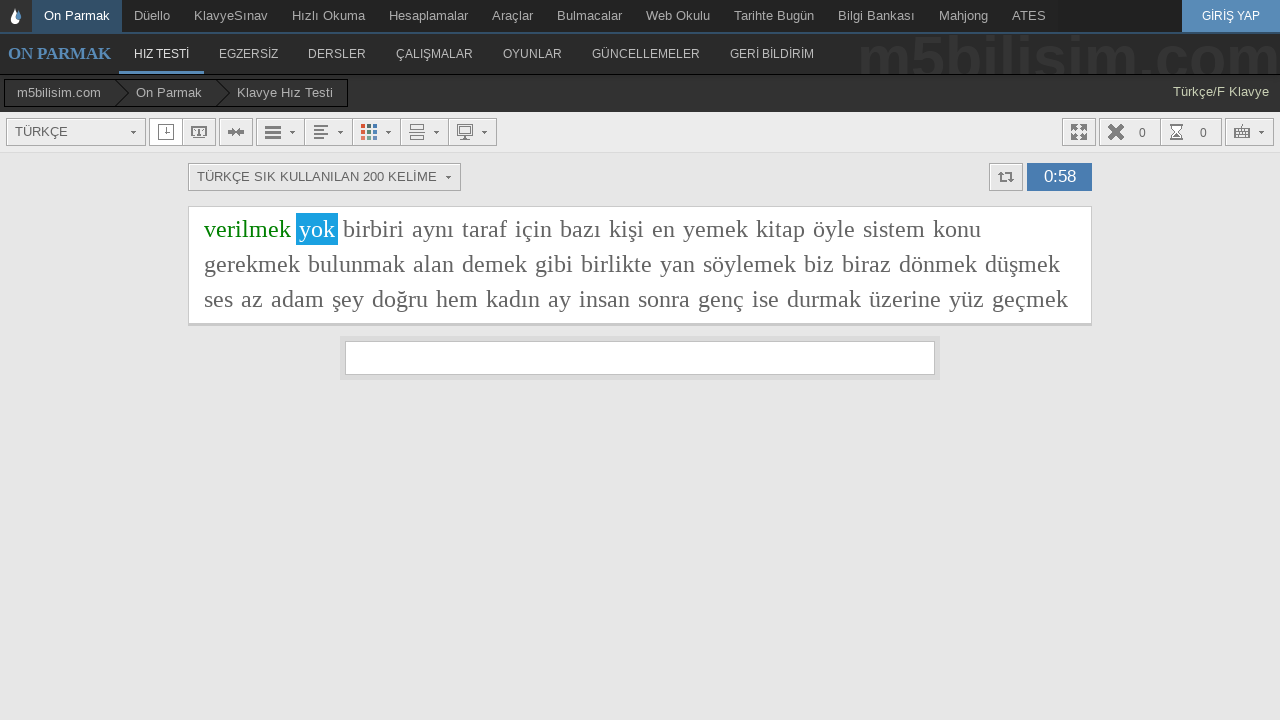

Typed word 'yok' into input field on #yaziyaz
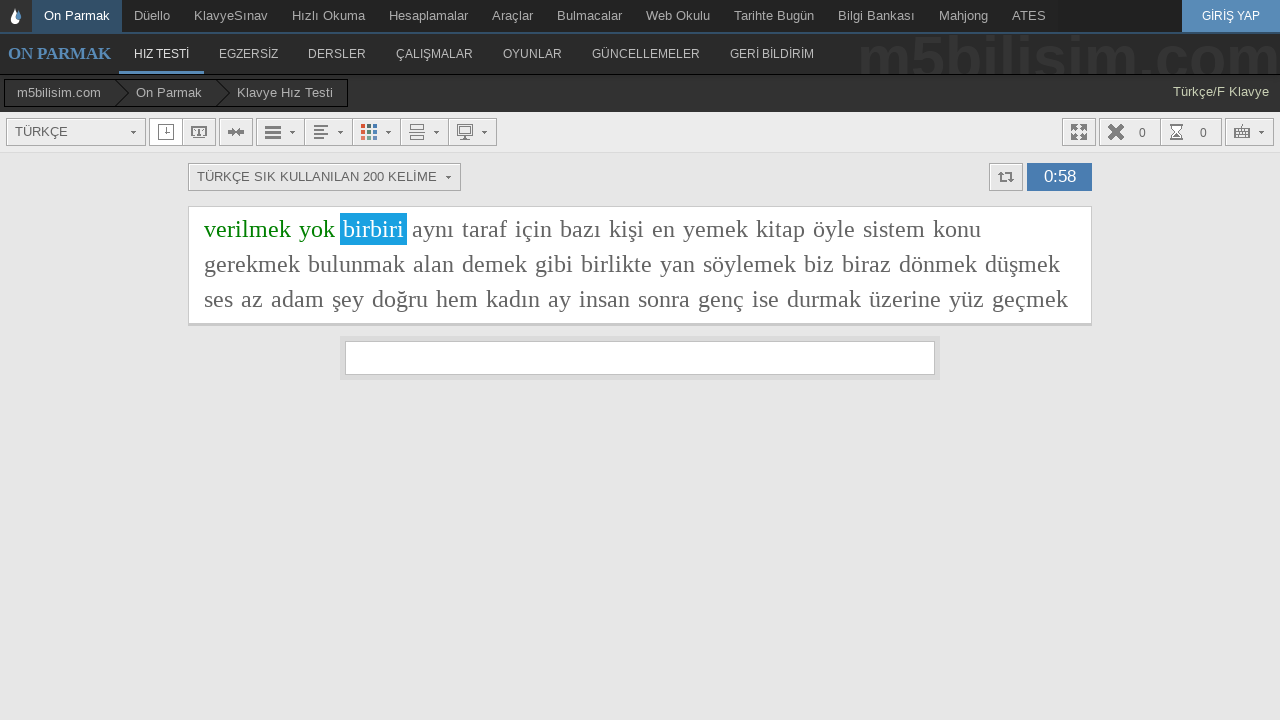

Typed word 'birbiri' into input field on #yaziyaz
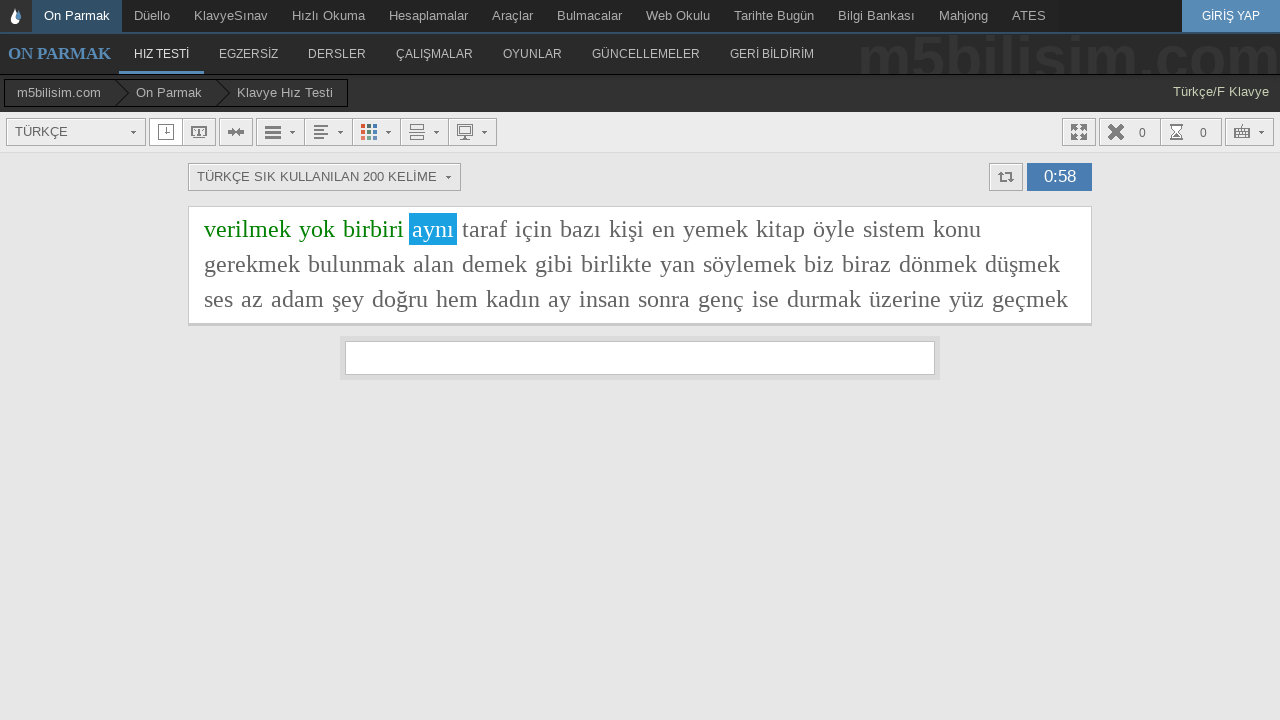

Typed word 'aynı' into input field on #yaziyaz
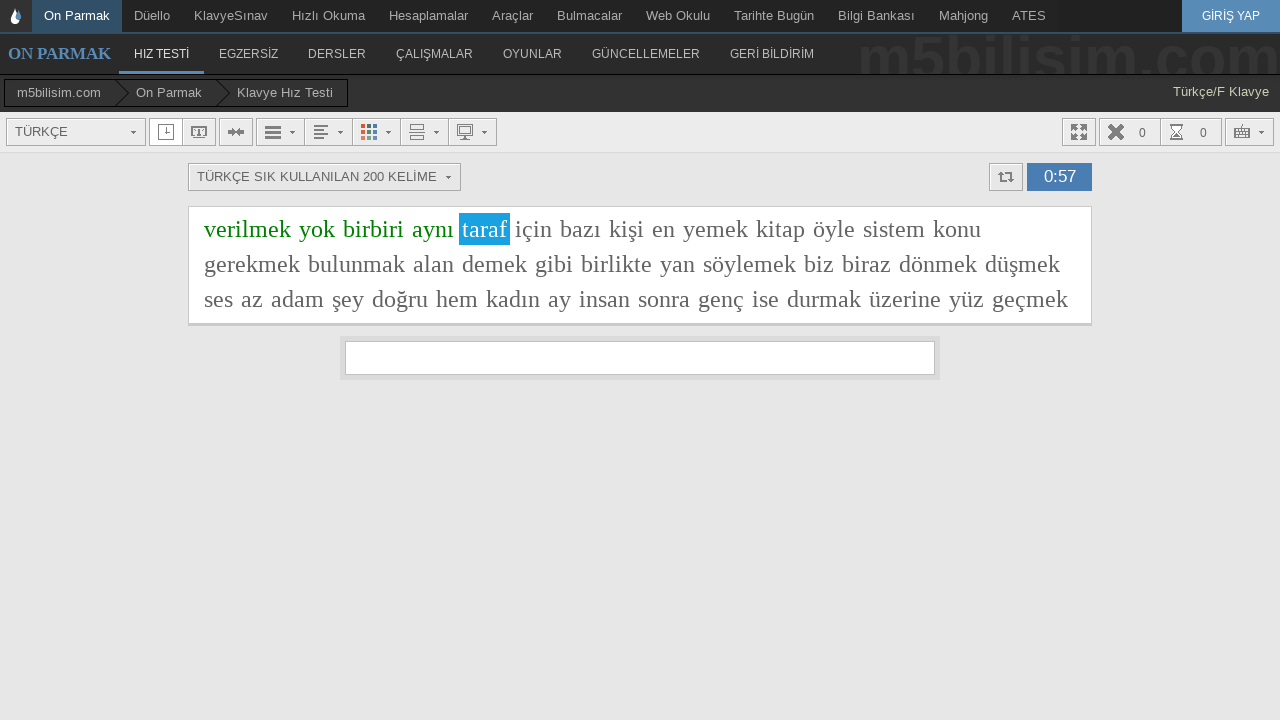

Typed word 'taraf' into input field on #yaziyaz
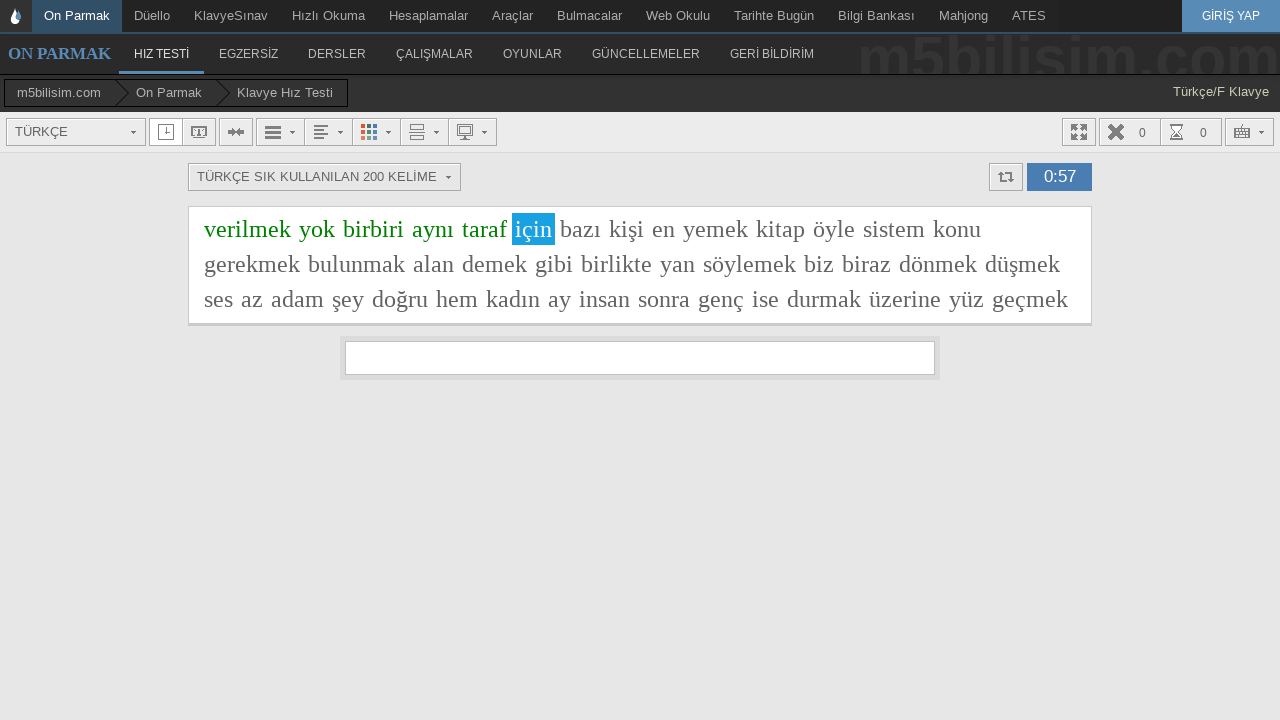

Typed word 'için' into input field on #yaziyaz
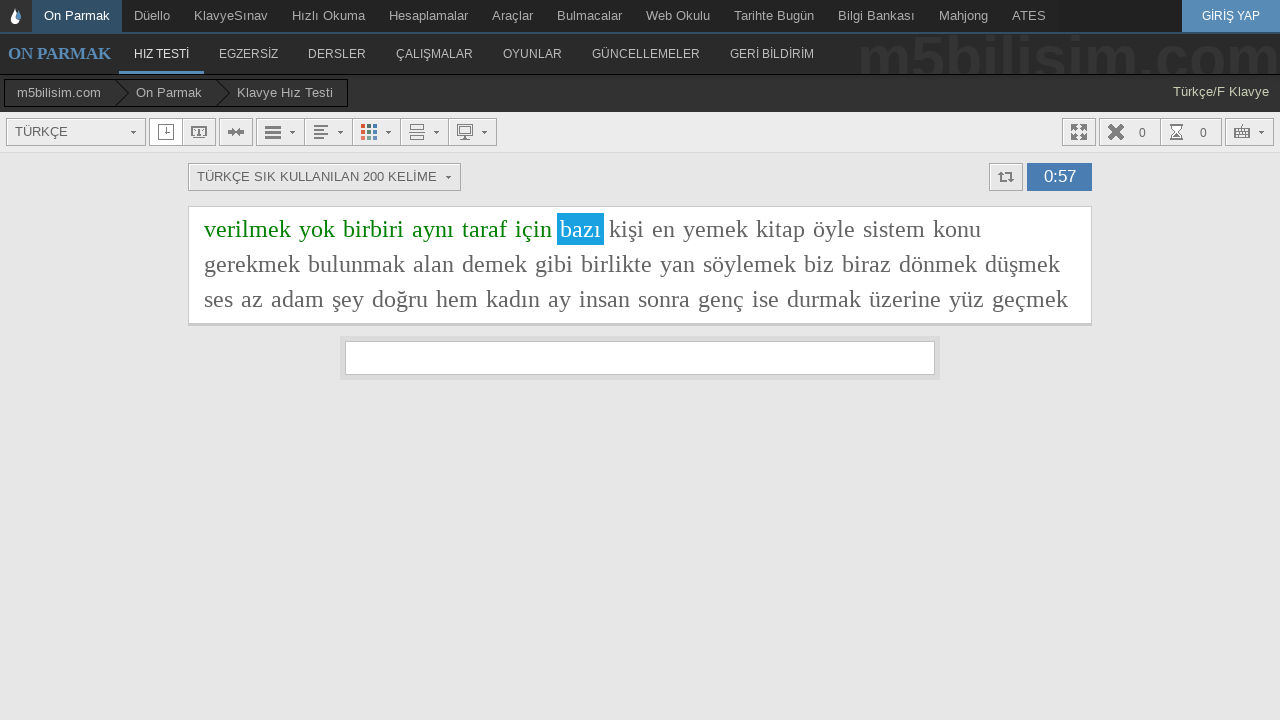

Typed word 'bazı' into input field on #yaziyaz
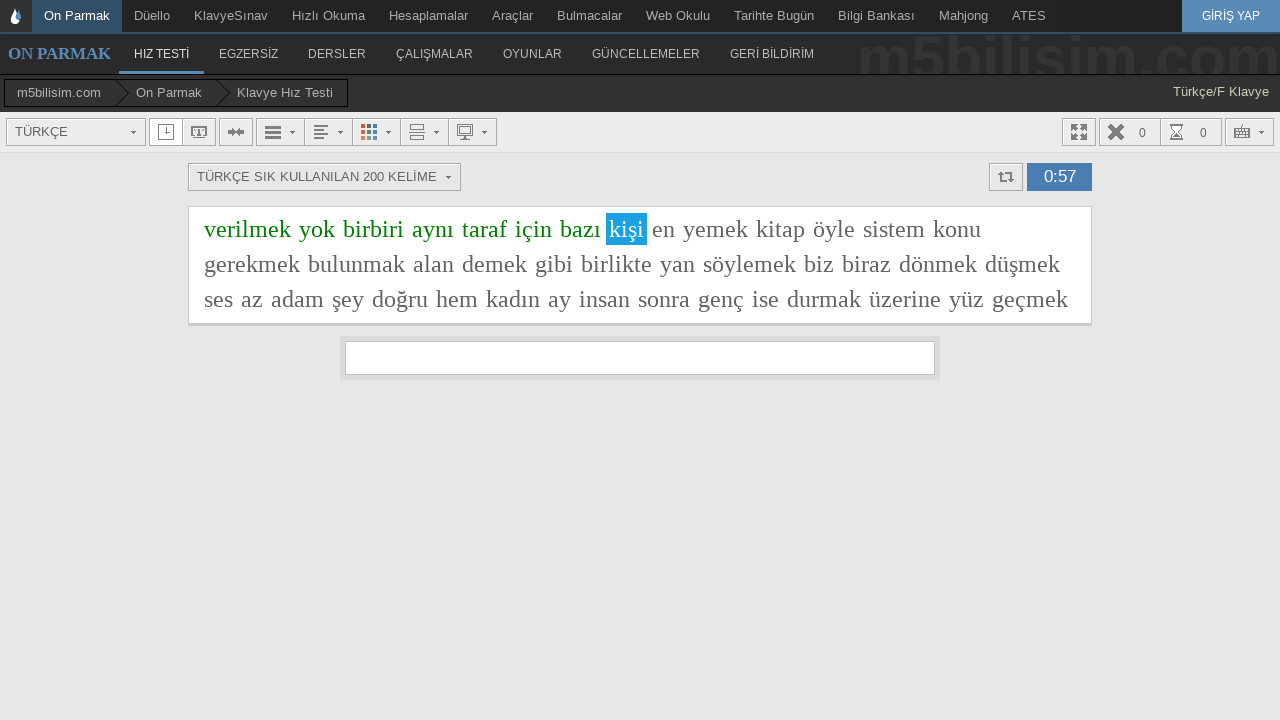

Typed word 'kişi' into input field on #yaziyaz
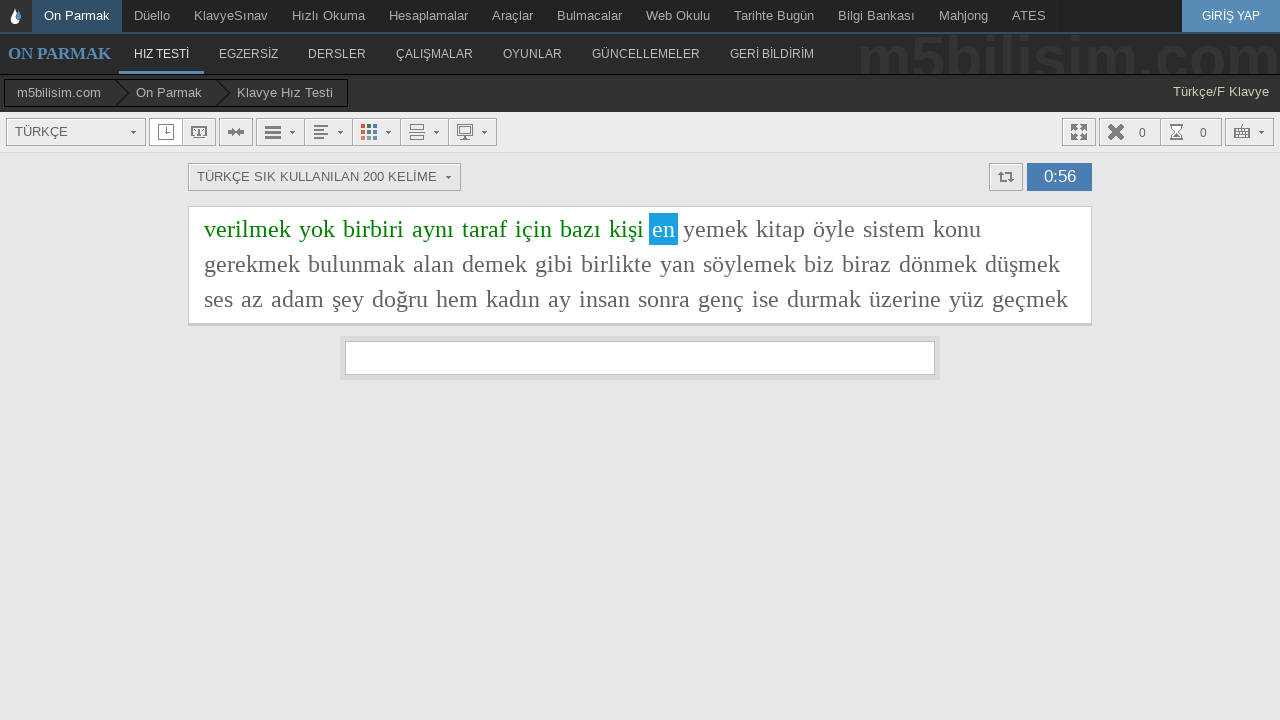

Typed word 'en' into input field on #yaziyaz
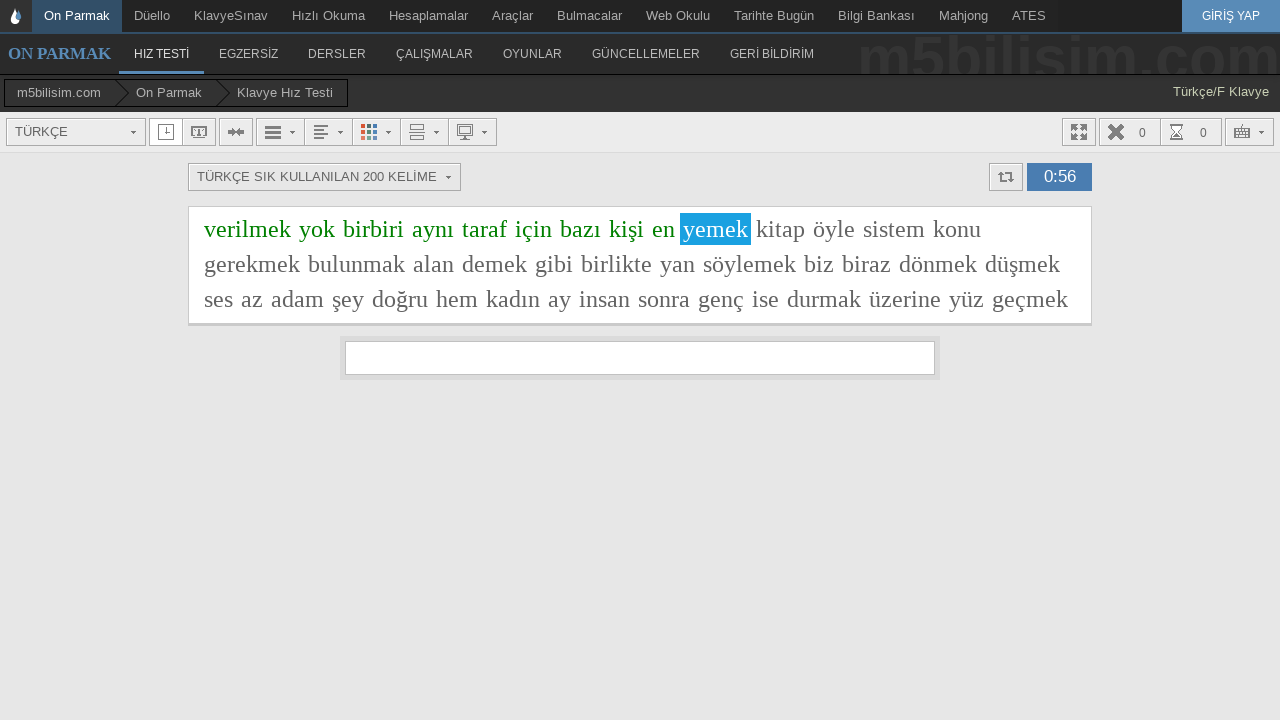

Typed word 'yemek' into input field on #yaziyaz
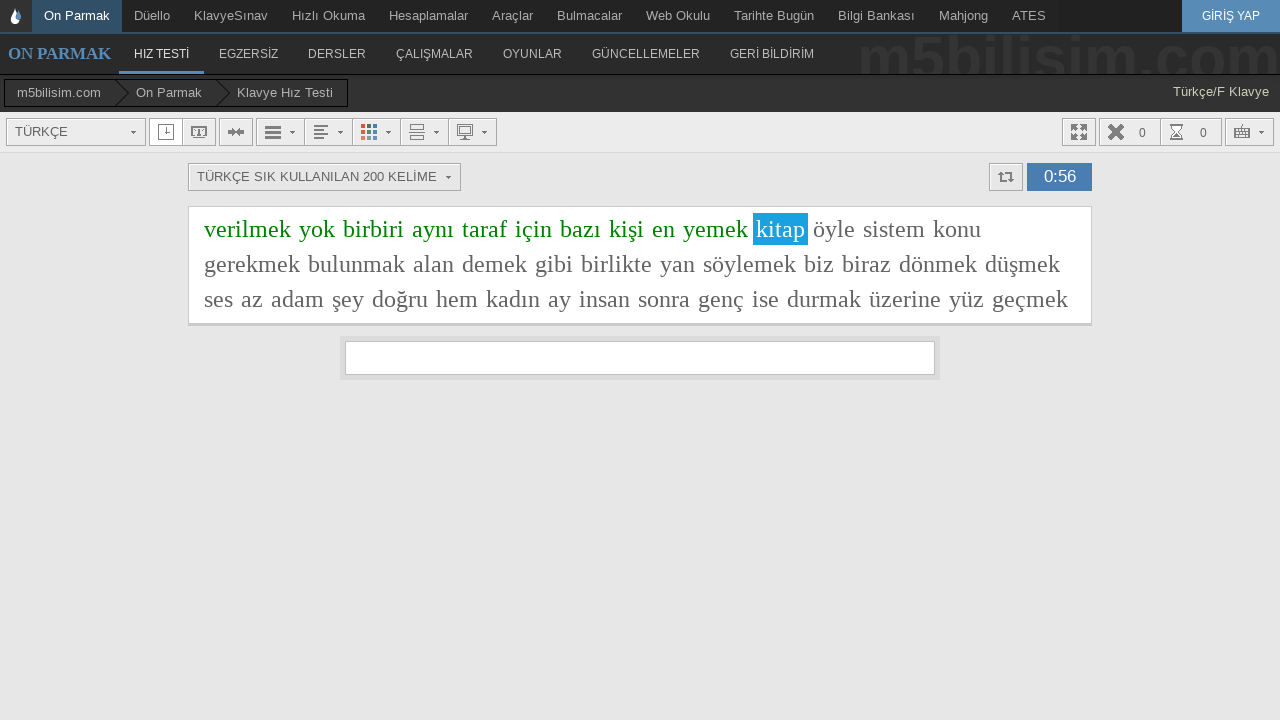

Typed word 'kitap' into input field on #yaziyaz
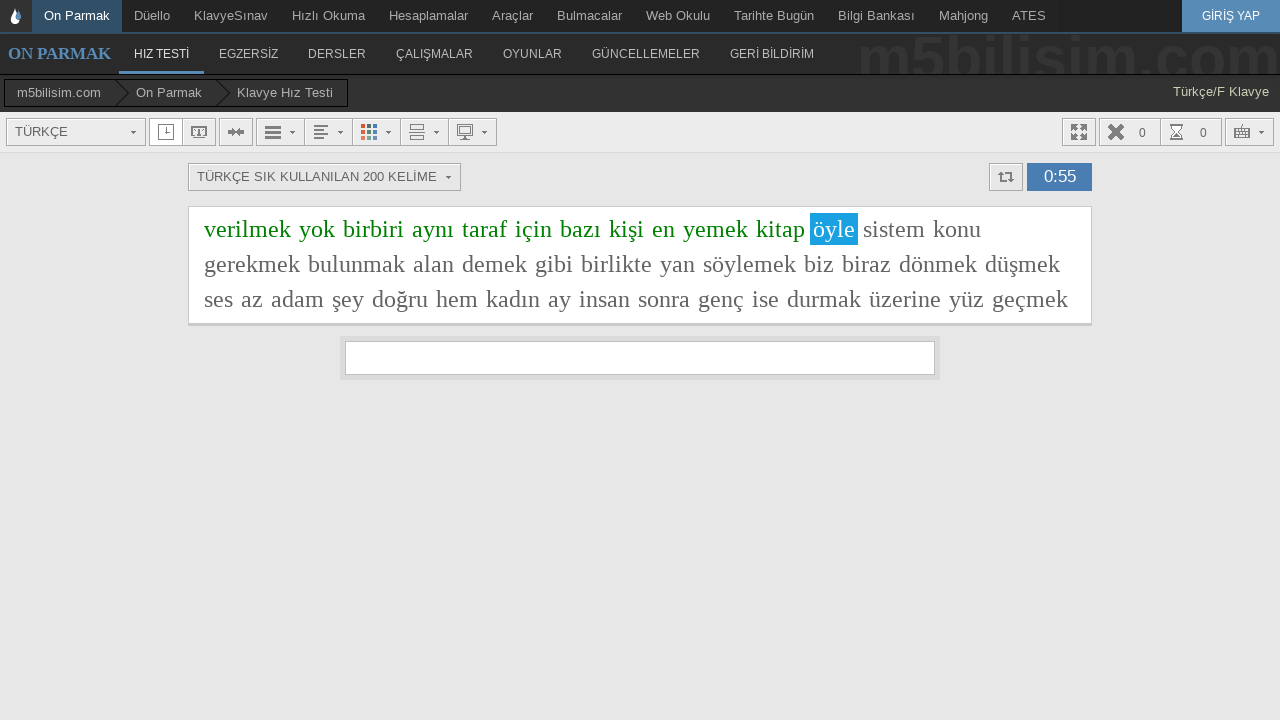

Typed word 'öyle' into input field on #yaziyaz
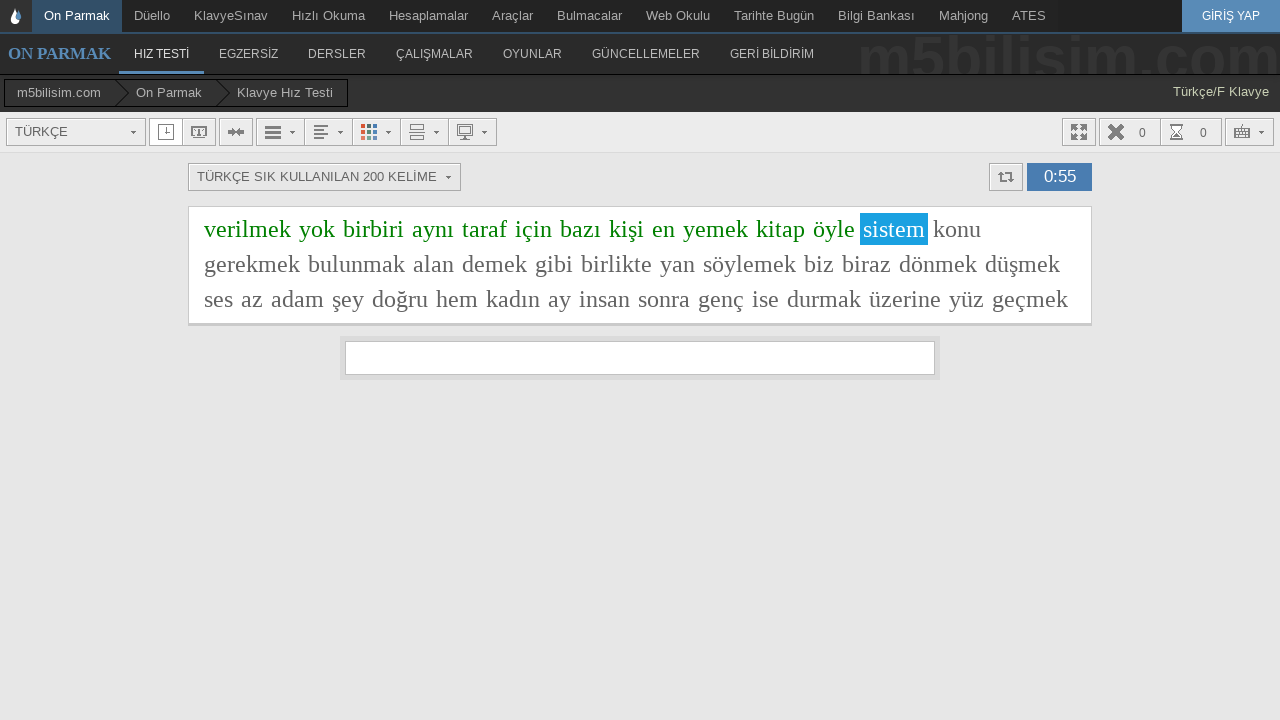

Typed word 'sistem' into input field on #yaziyaz
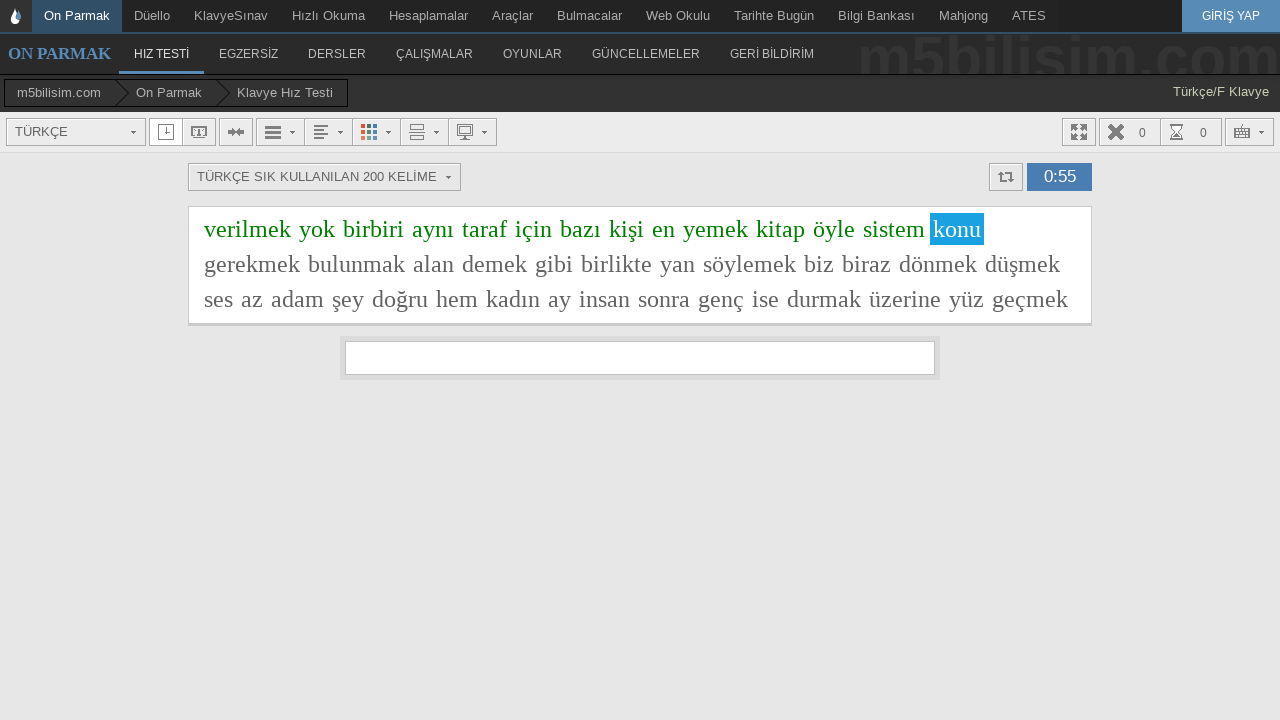

Typed word 'konu' into input field on #yaziyaz
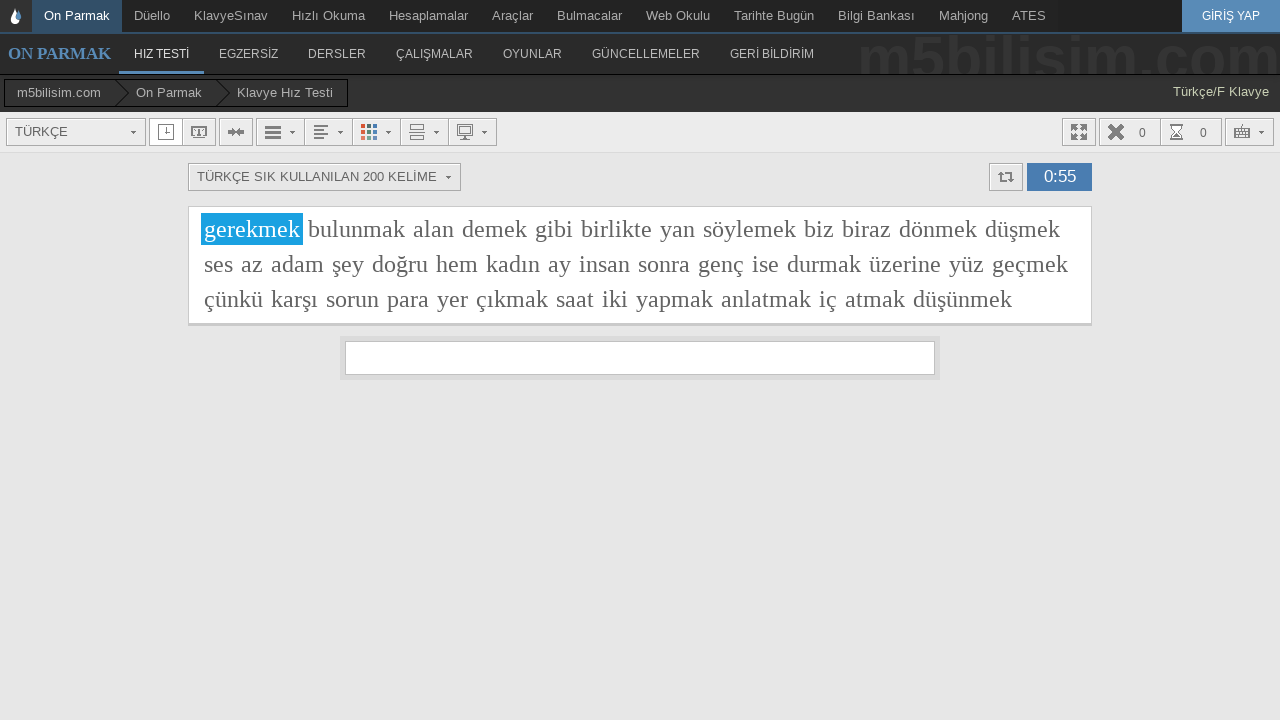

Typed word 'gerekmek' into input field on #yaziyaz
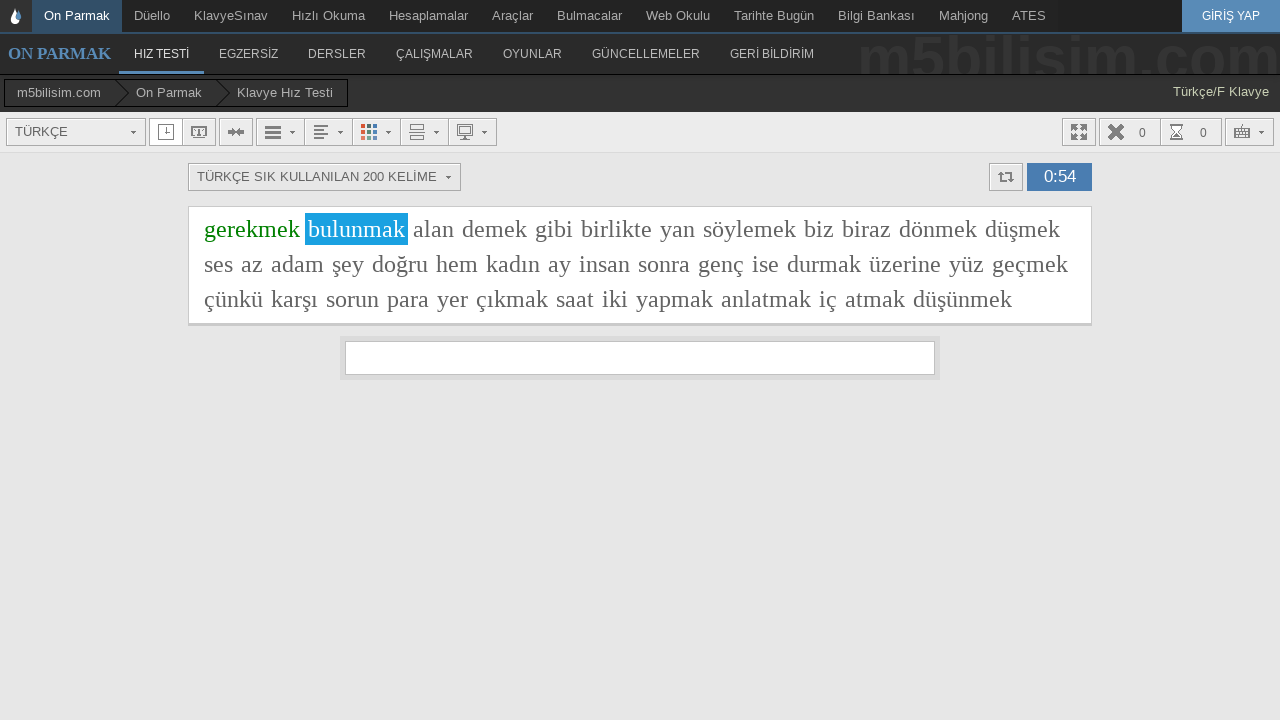

Typed word 'bulunmak' into input field on #yaziyaz
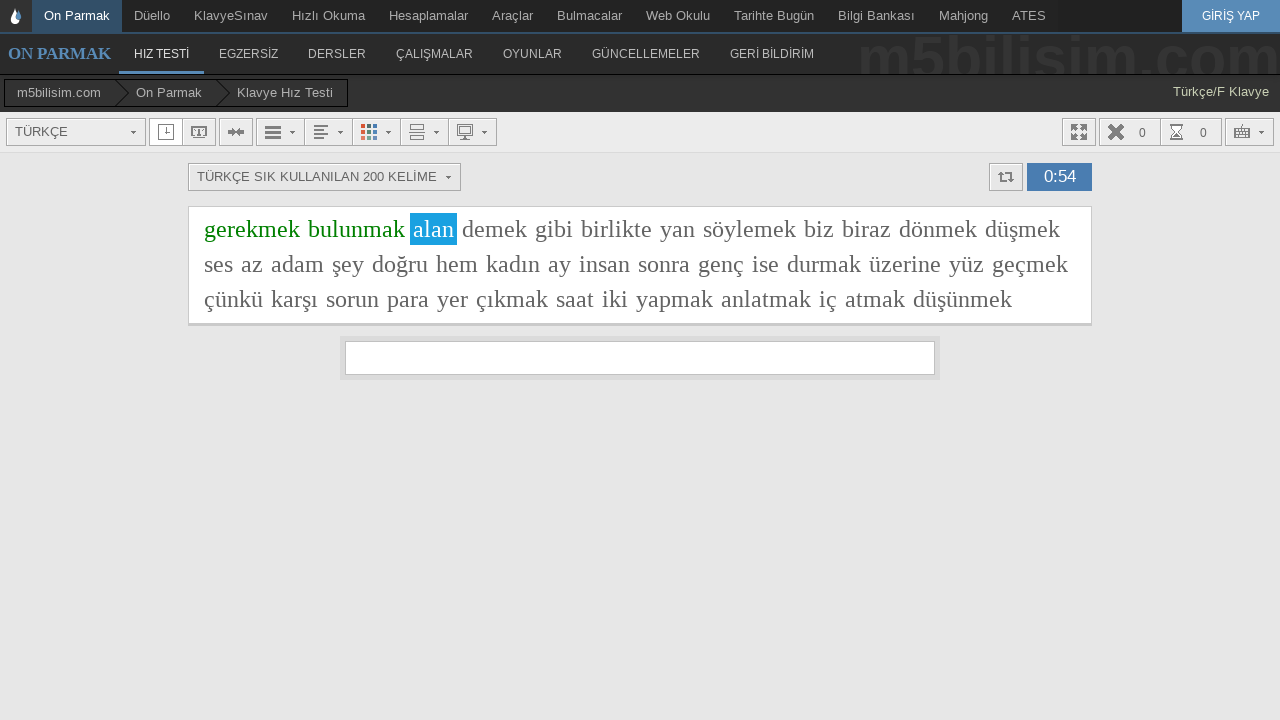

Typed word 'alan' into input field on #yaziyaz
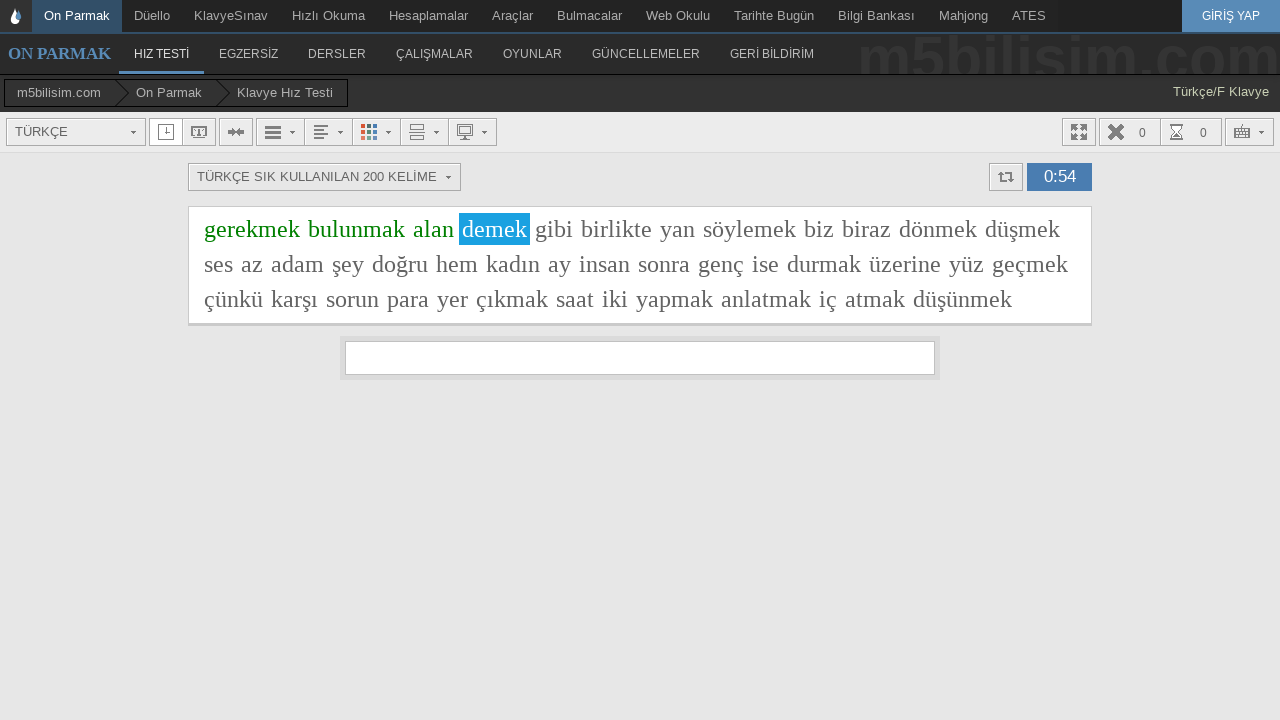

Typed word 'demek' into input field on #yaziyaz
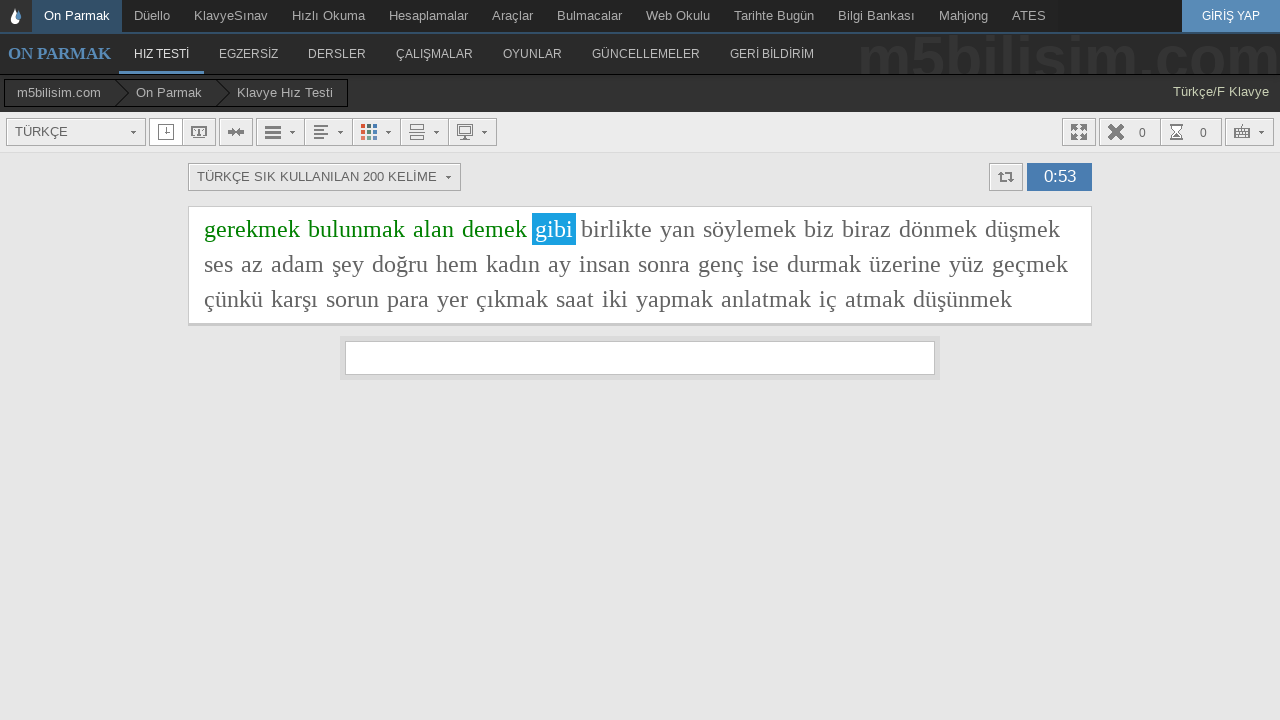

Typed word 'gibi' into input field on #yaziyaz
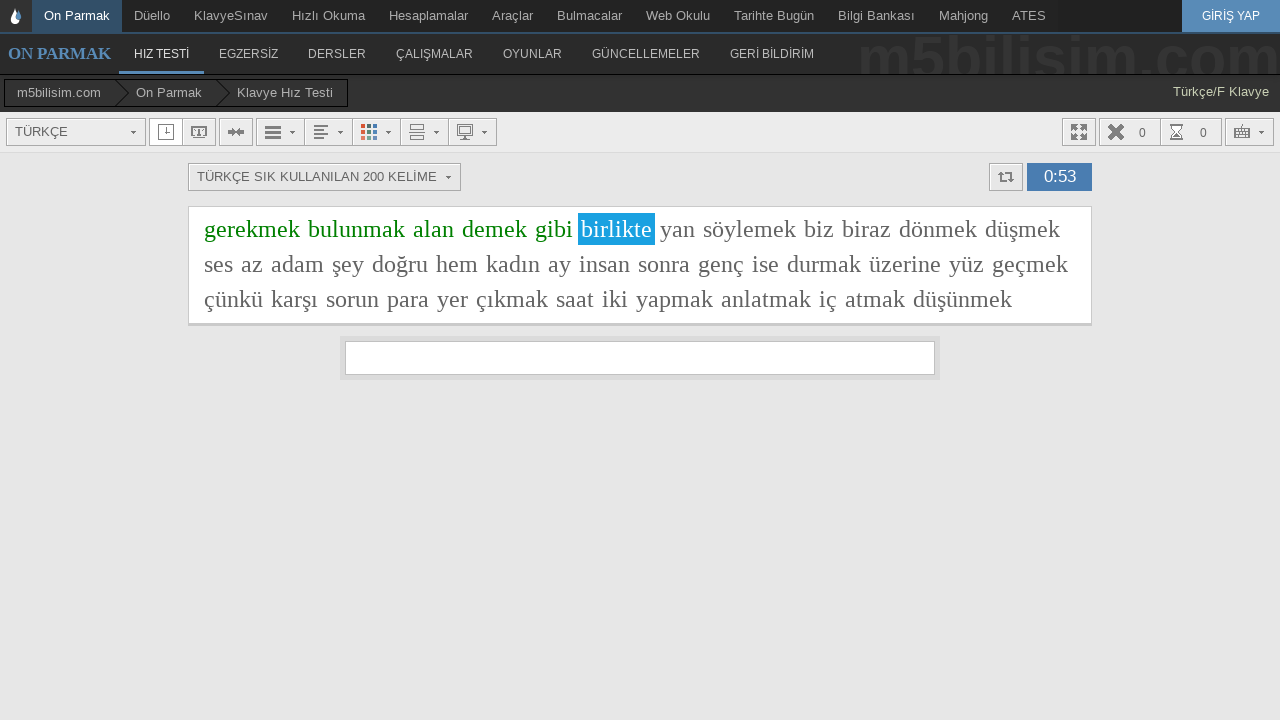

Typed word 'birlikte' into input field on #yaziyaz
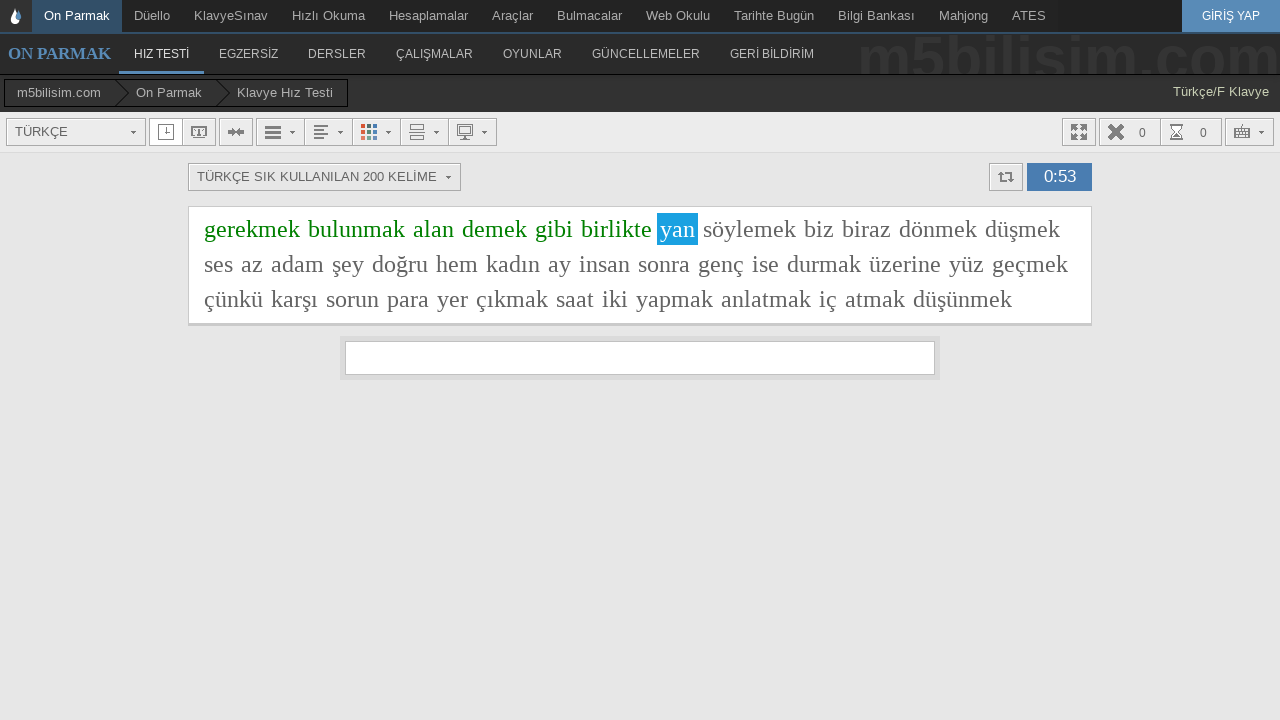

Typed word 'yan' into input field on #yaziyaz
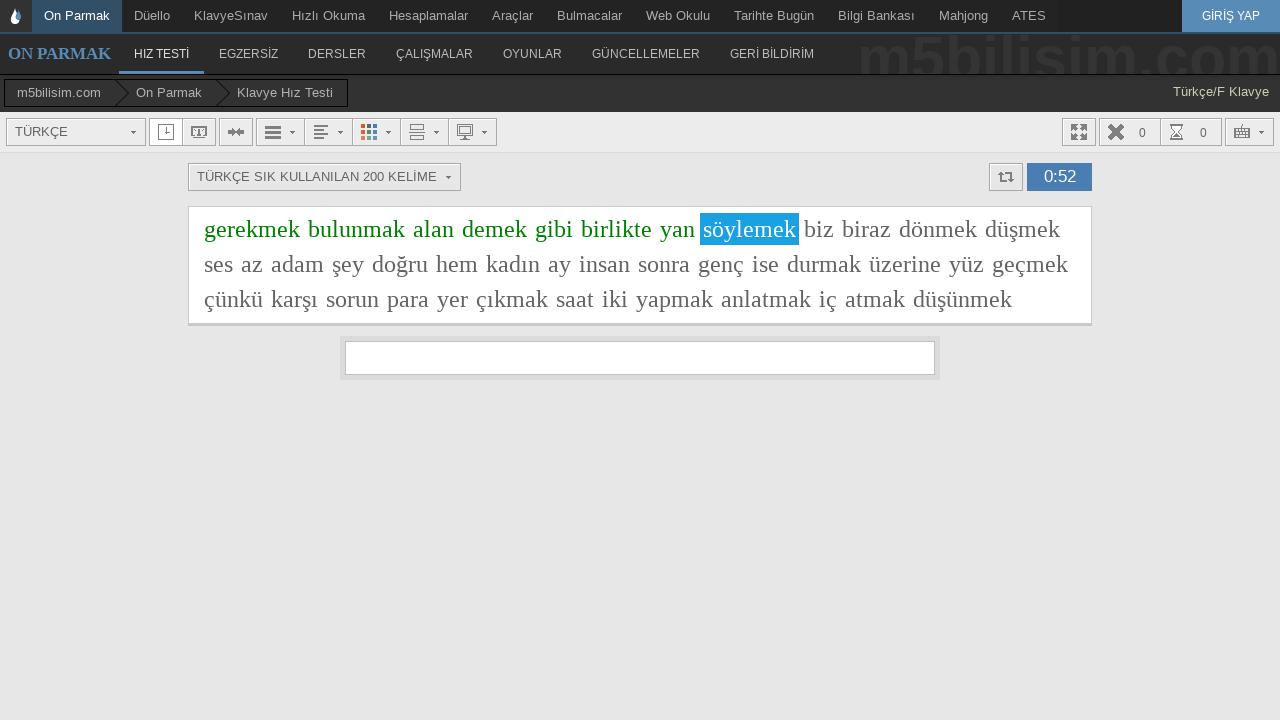

Typed word 'söylemek' into input field on #yaziyaz
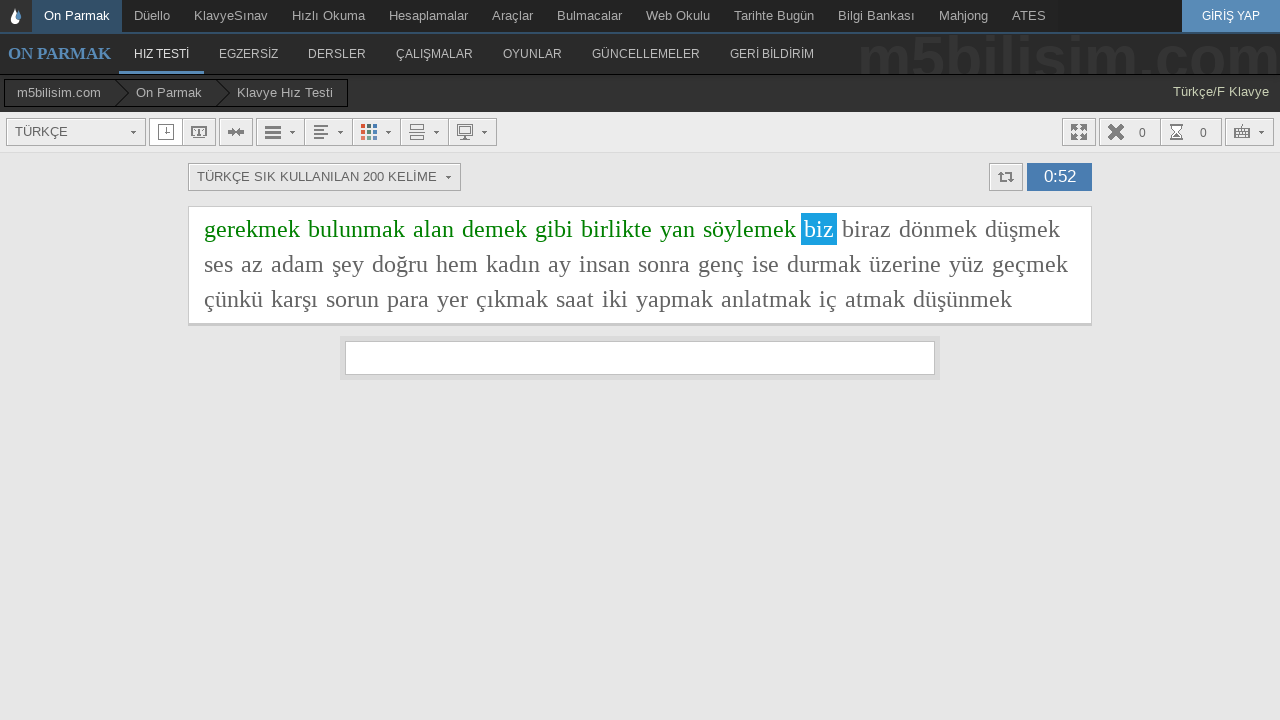

Typed word 'biz' into input field on #yaziyaz
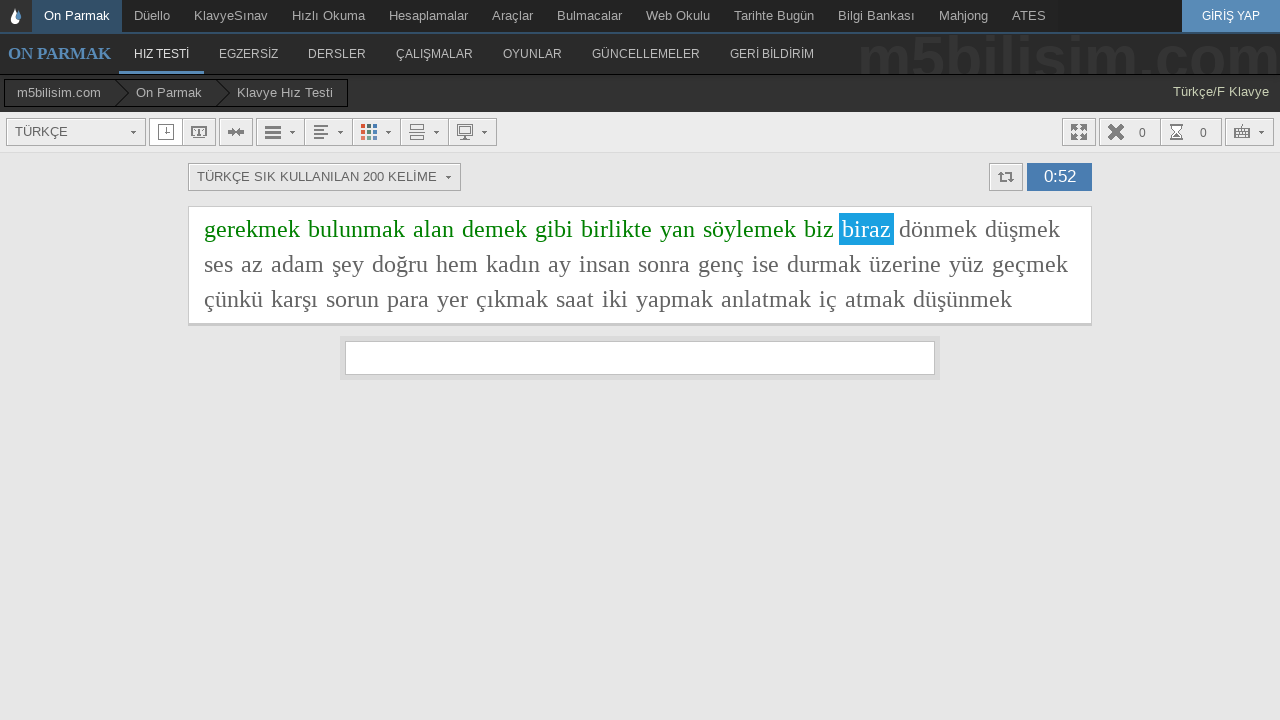

Typed word 'biraz' into input field on #yaziyaz
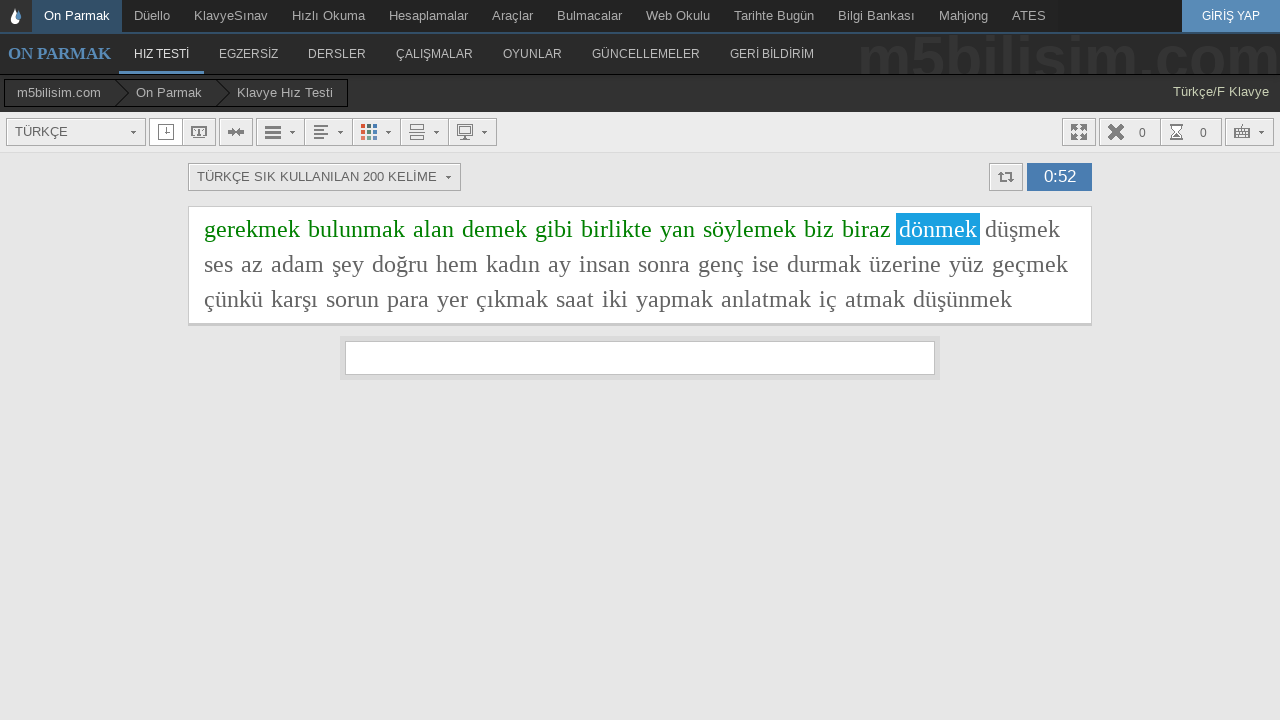

Typed word 'dönmek' into input field on #yaziyaz
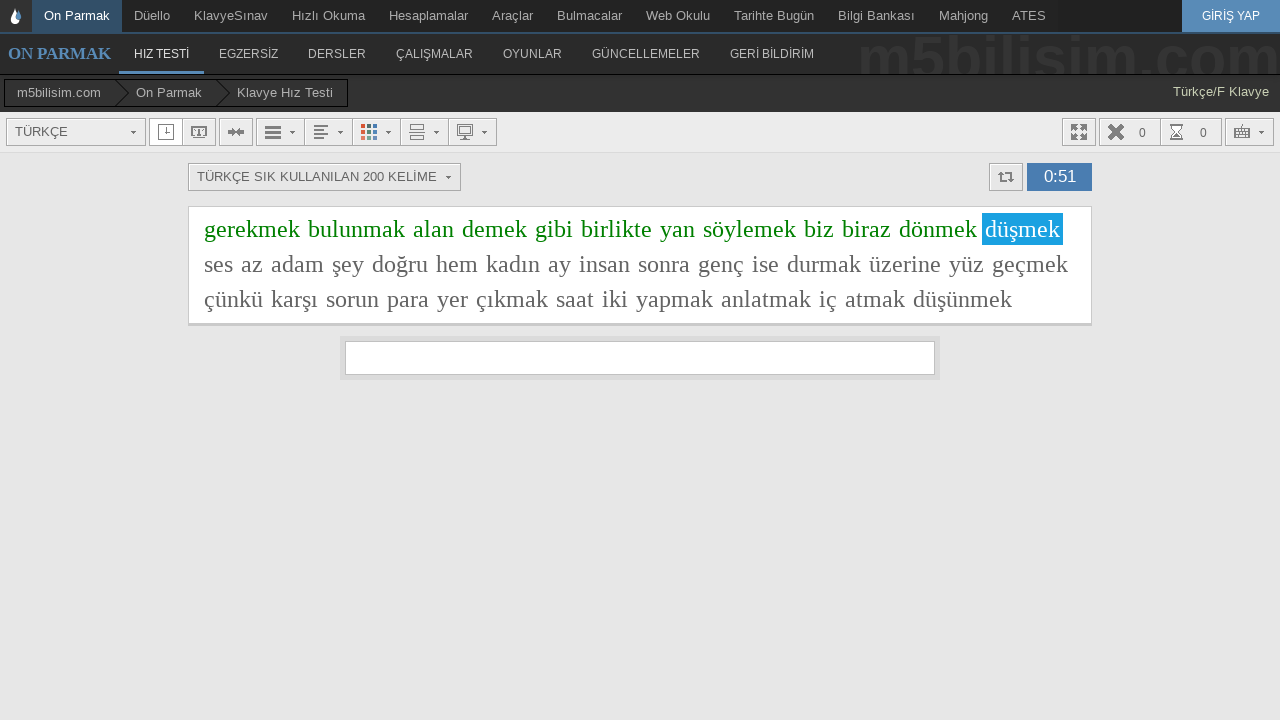

Typed word 'düşmek' into input field on #yaziyaz
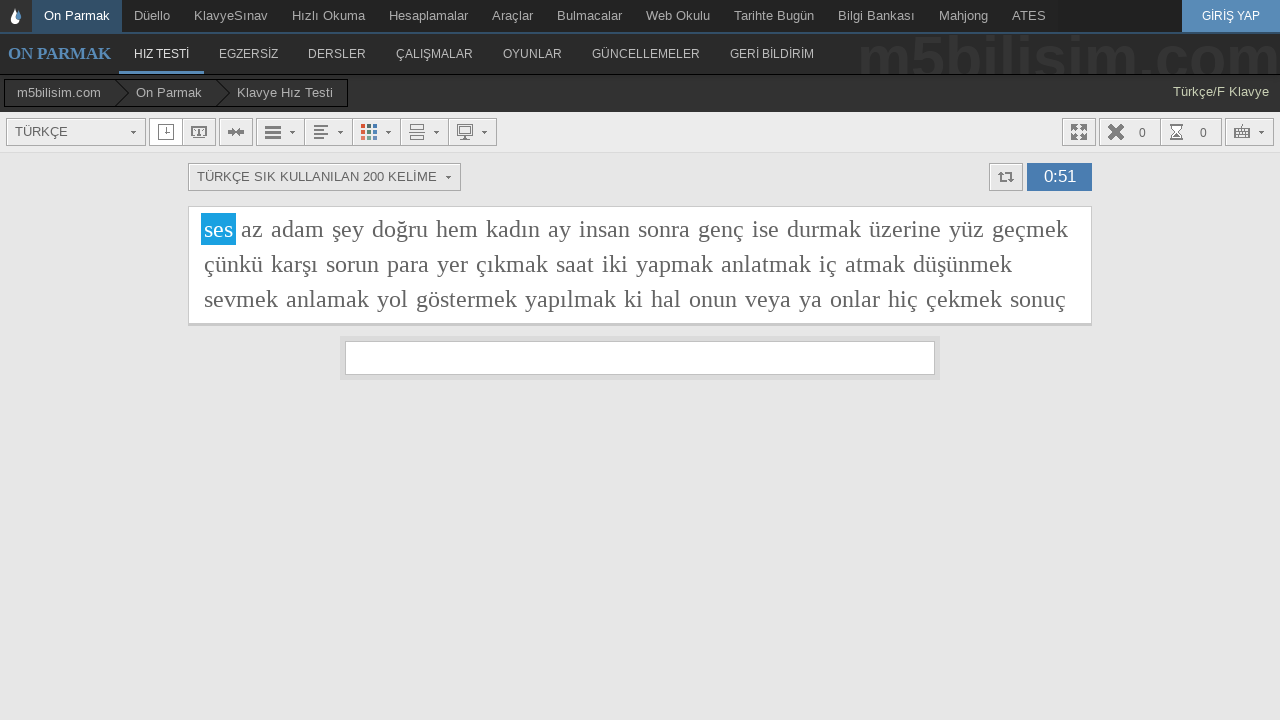

Typed word 'ses' into input field on #yaziyaz
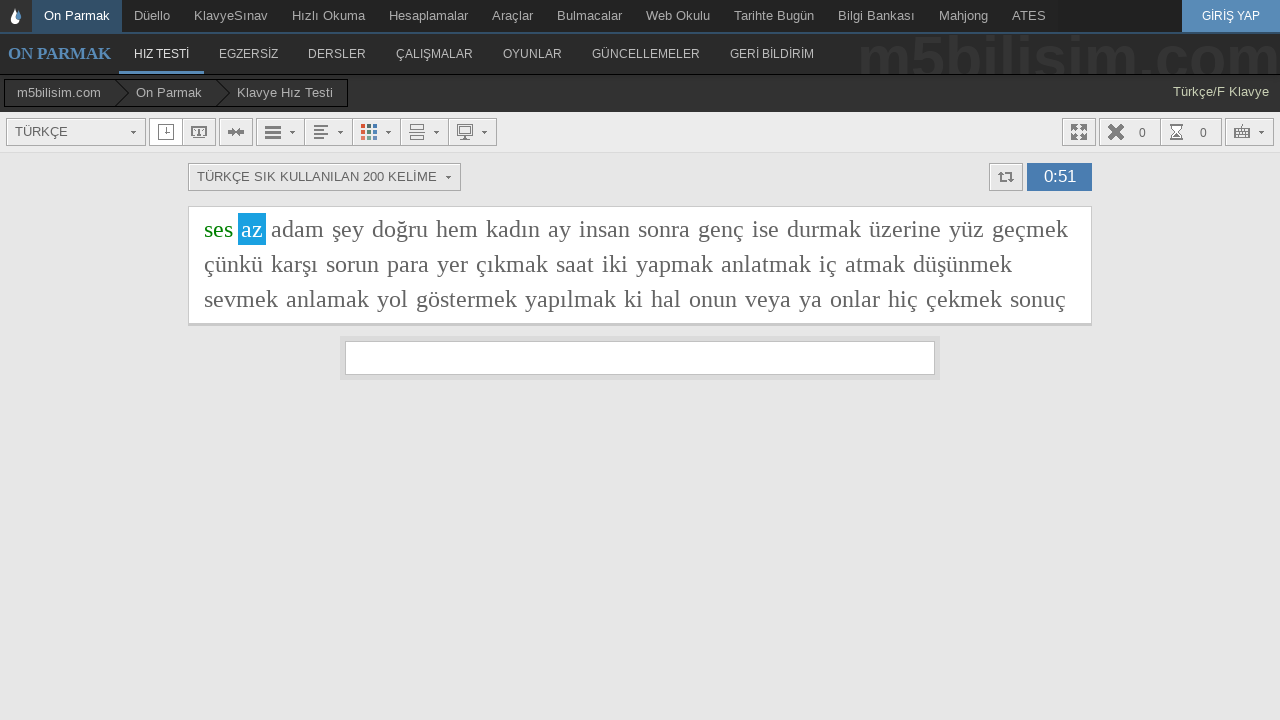

Typed word 'az' into input field on #yaziyaz
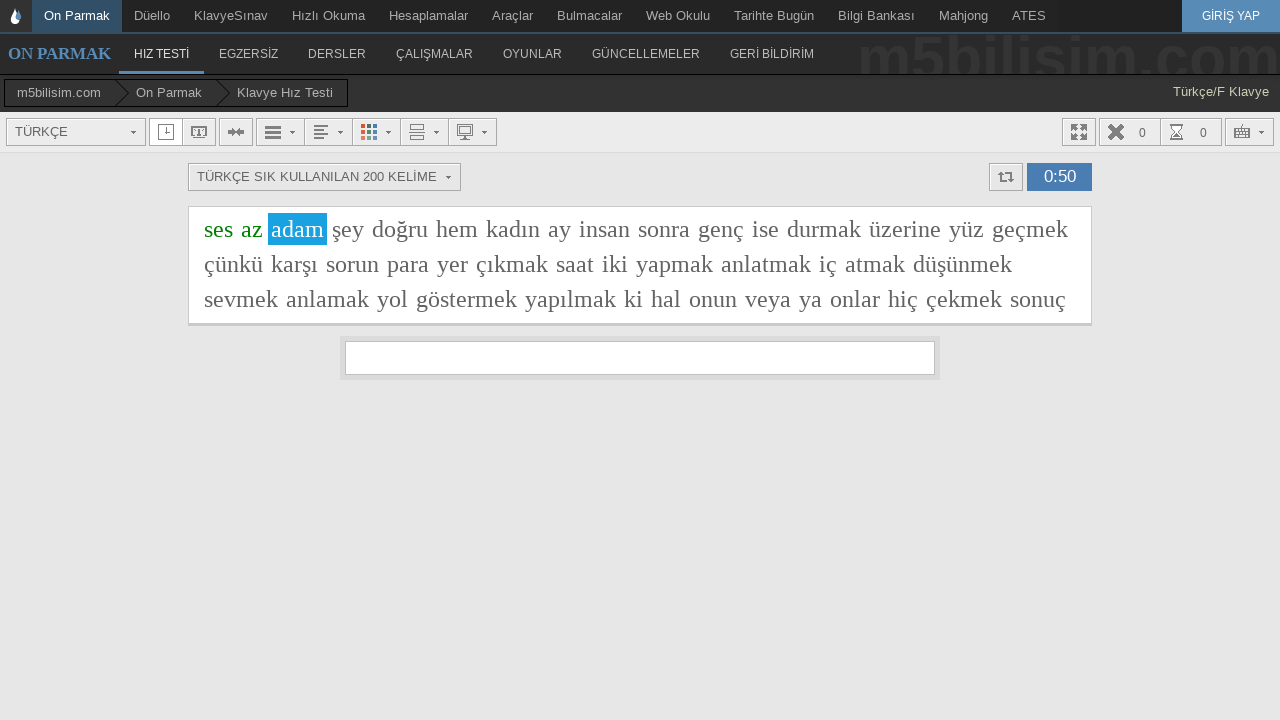

Typed word 'adam' into input field on #yaziyaz
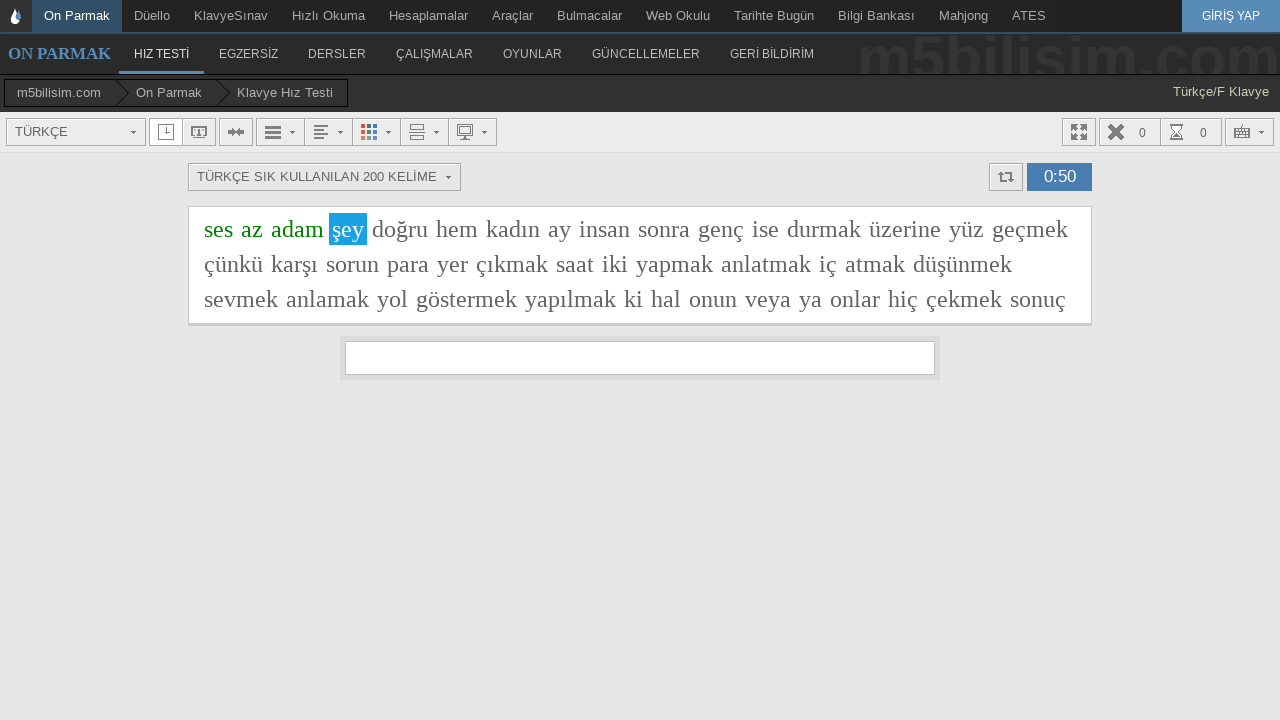

Typed word 'şey' into input field on #yaziyaz
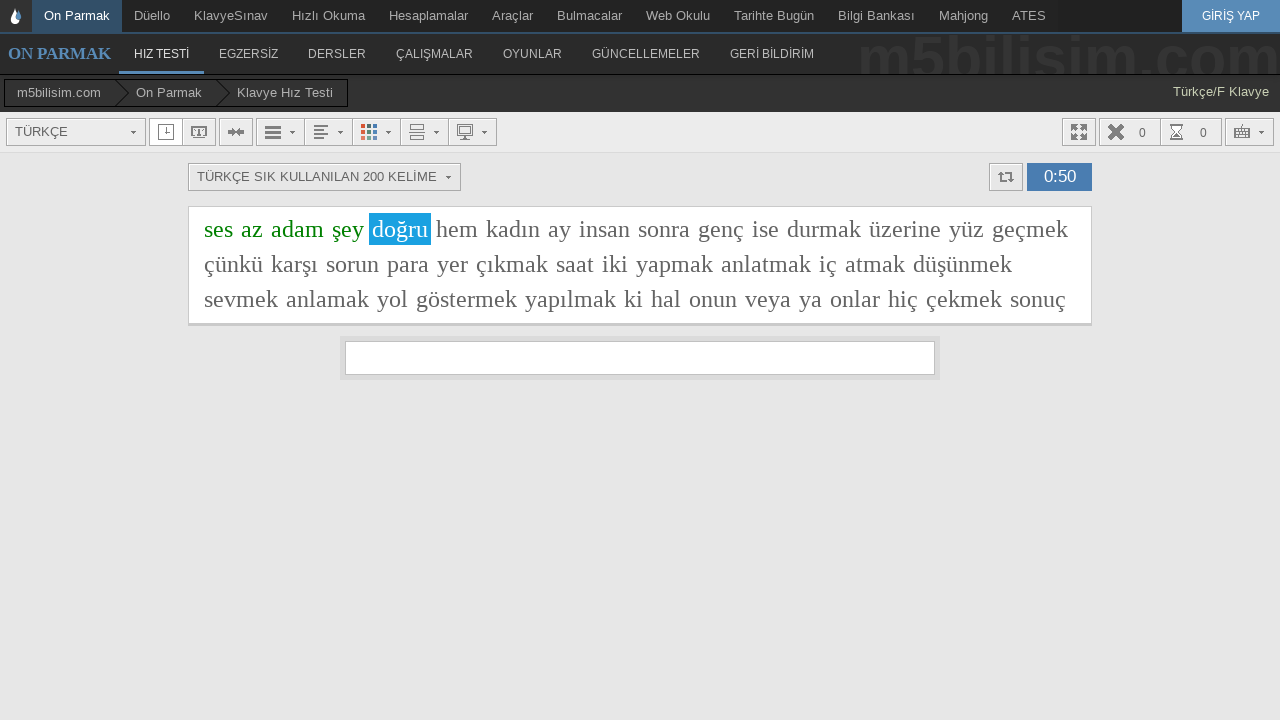

Typed word 'doğru' into input field on #yaziyaz
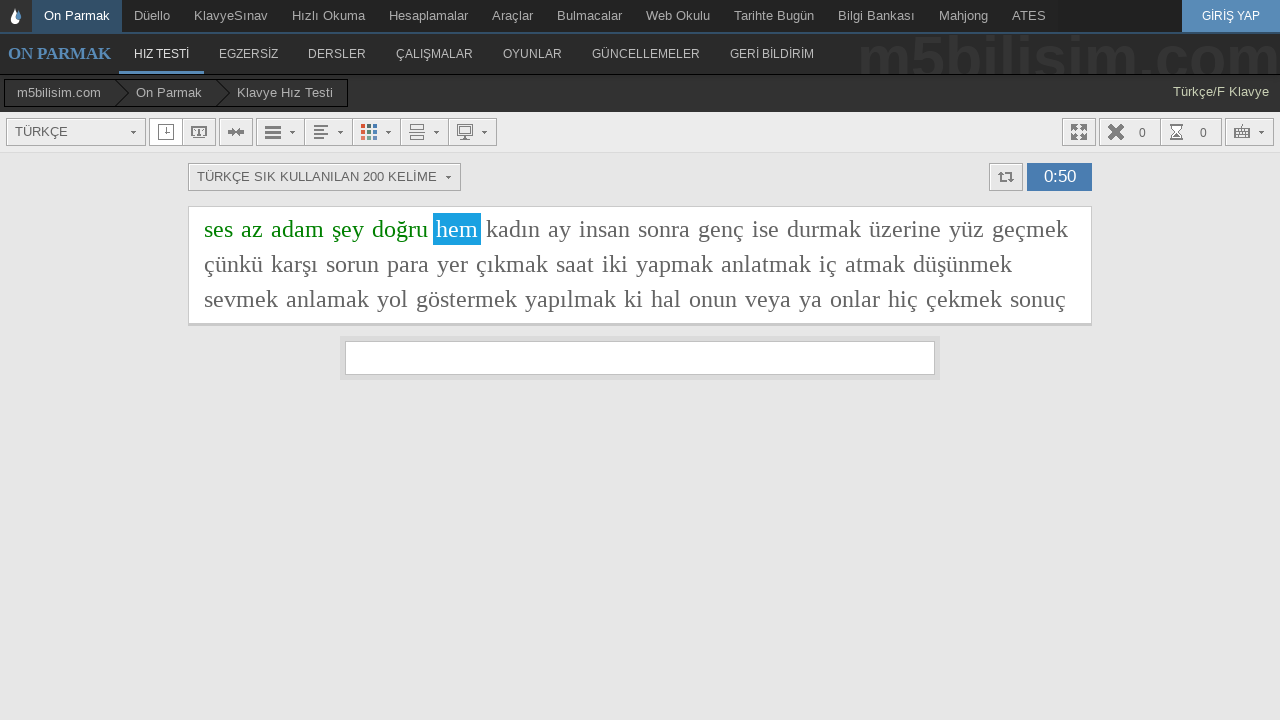

Typed word 'hem' into input field on #yaziyaz
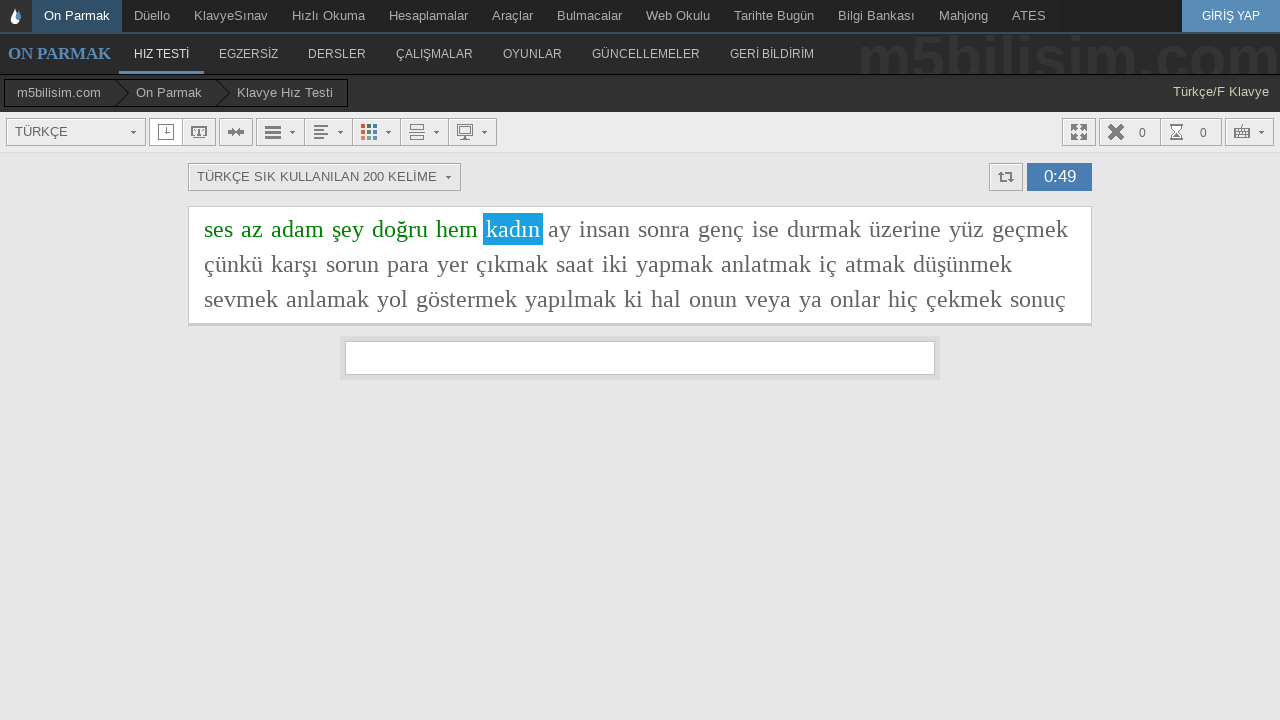

Typed word 'kadın' into input field on #yaziyaz
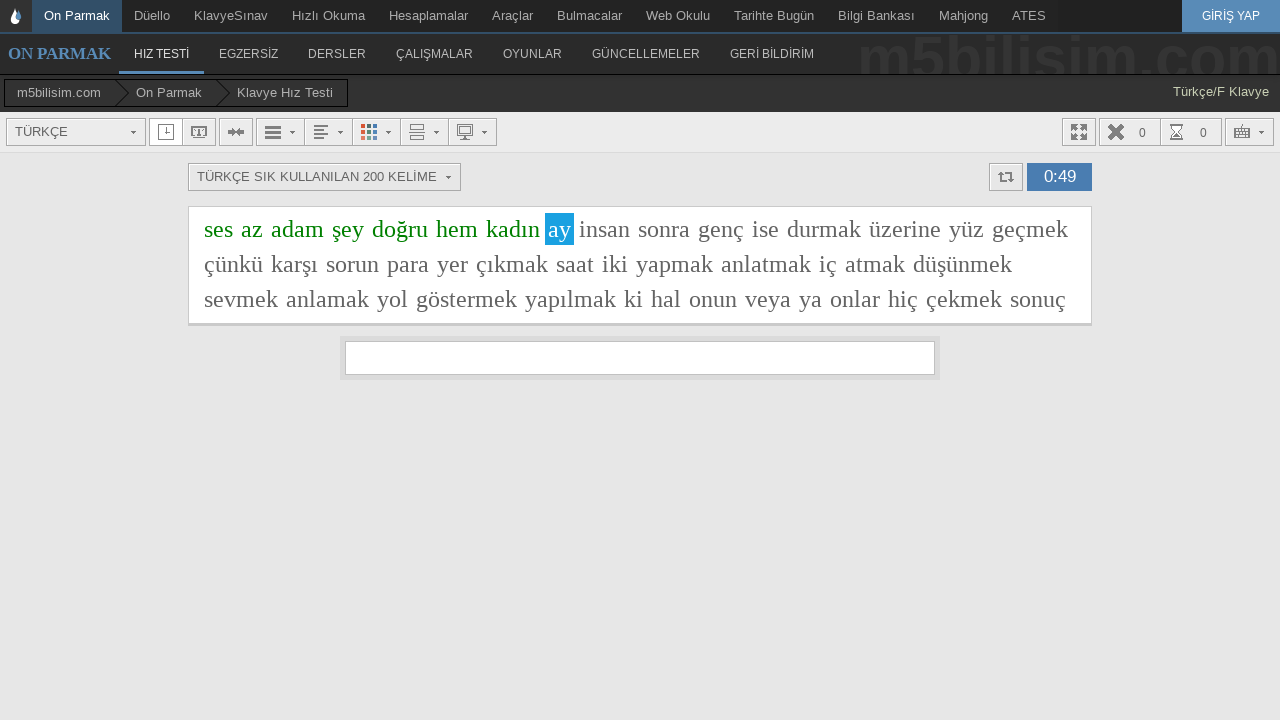

Typed word 'ay' into input field on #yaziyaz
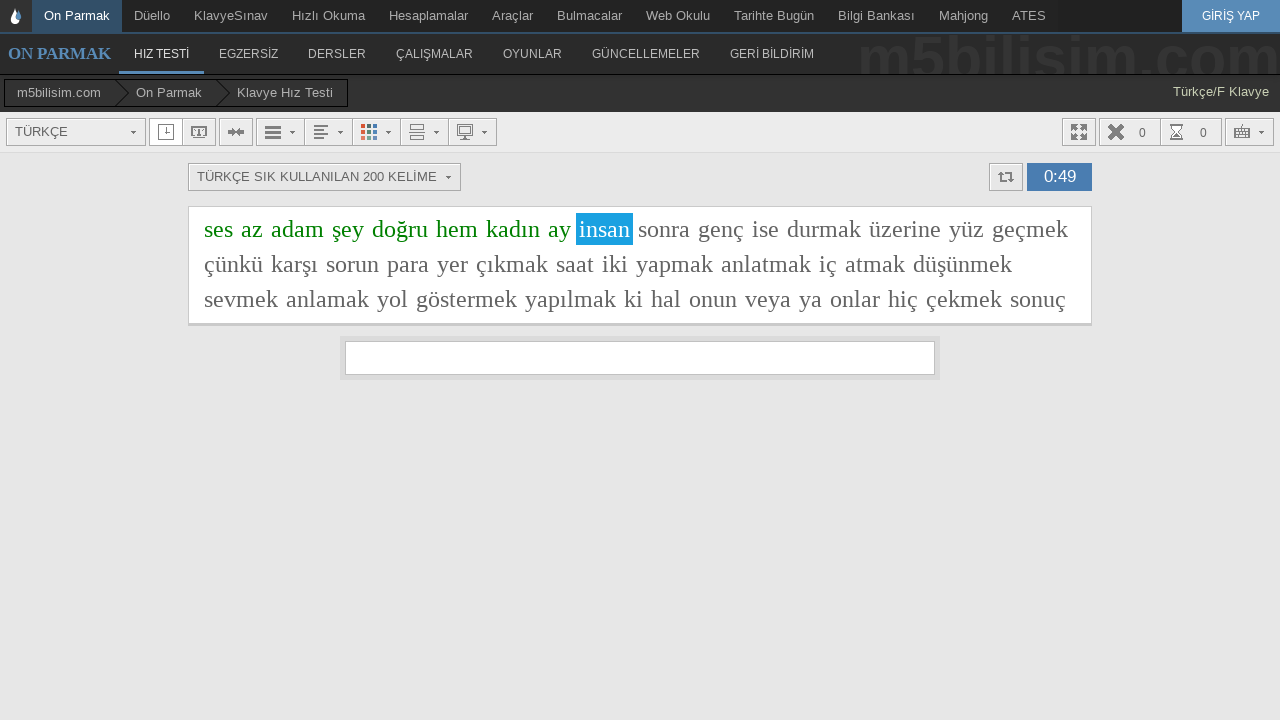

Typed word 'insan' into input field on #yaziyaz
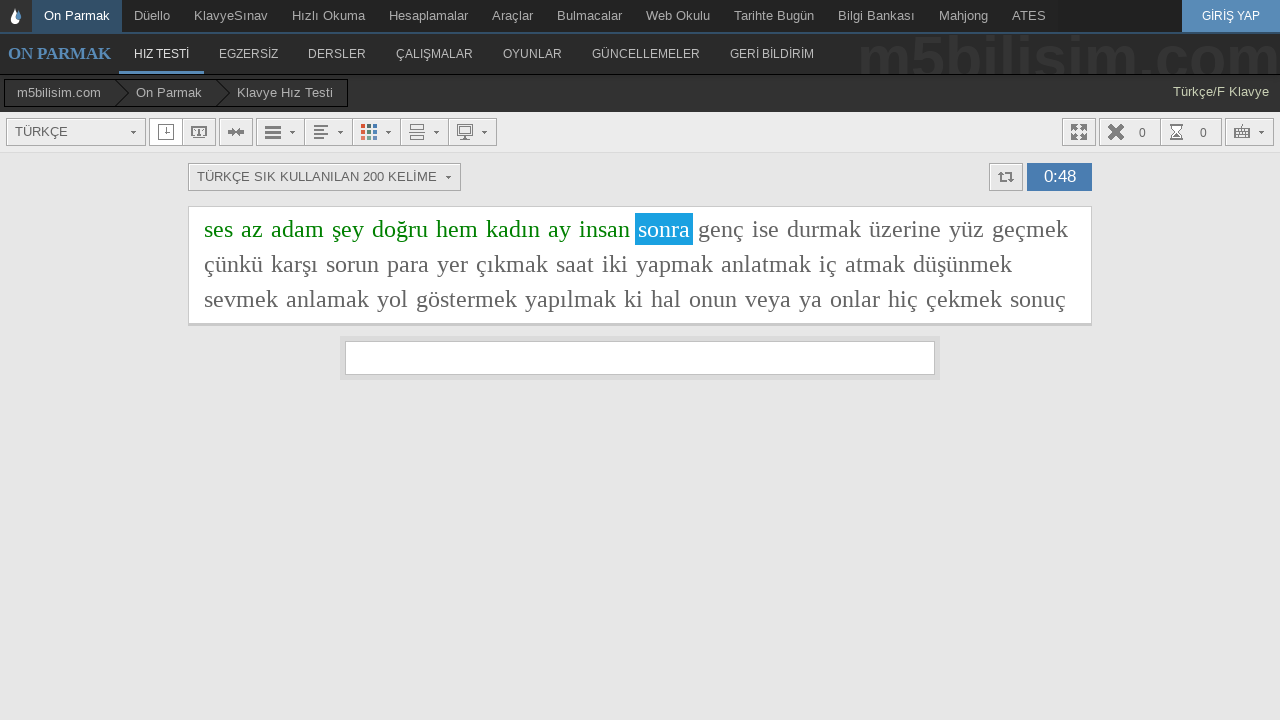

Typed word 'sonra' into input field on #yaziyaz
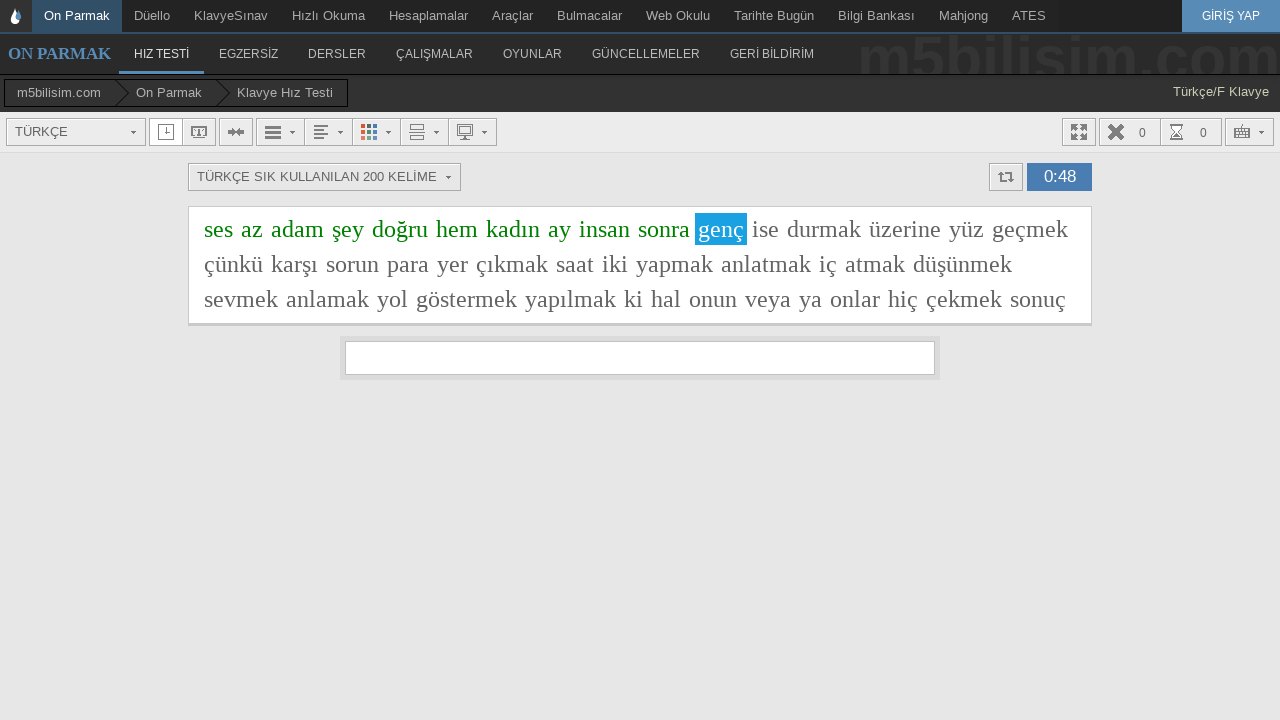

Typed word 'genç' into input field on #yaziyaz
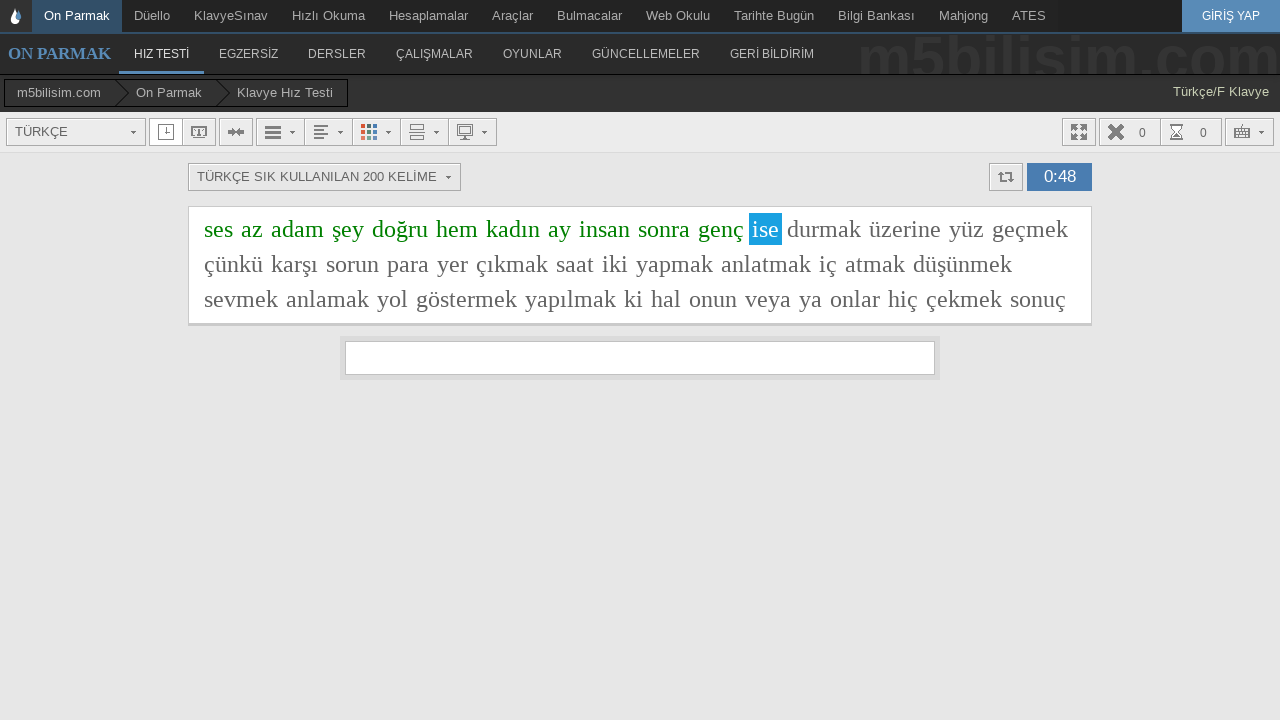

Typed word 'ise' into input field on #yaziyaz
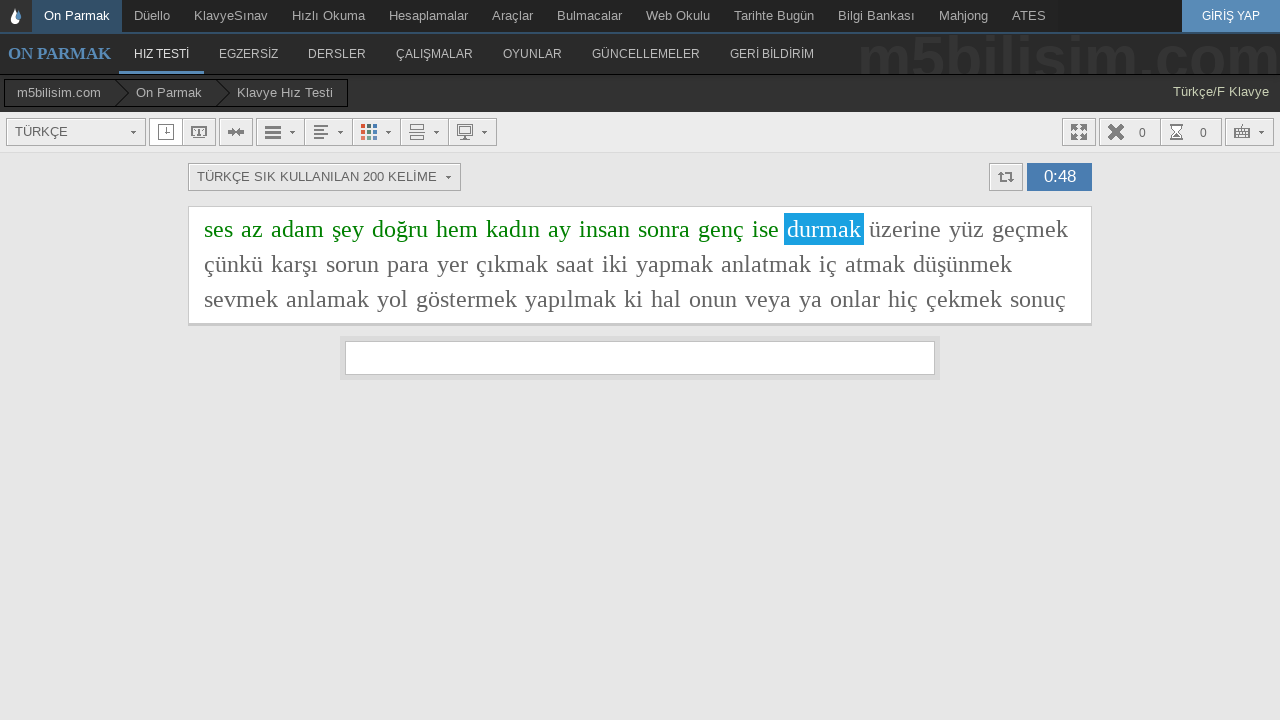

Typed word 'durmak' into input field on #yaziyaz
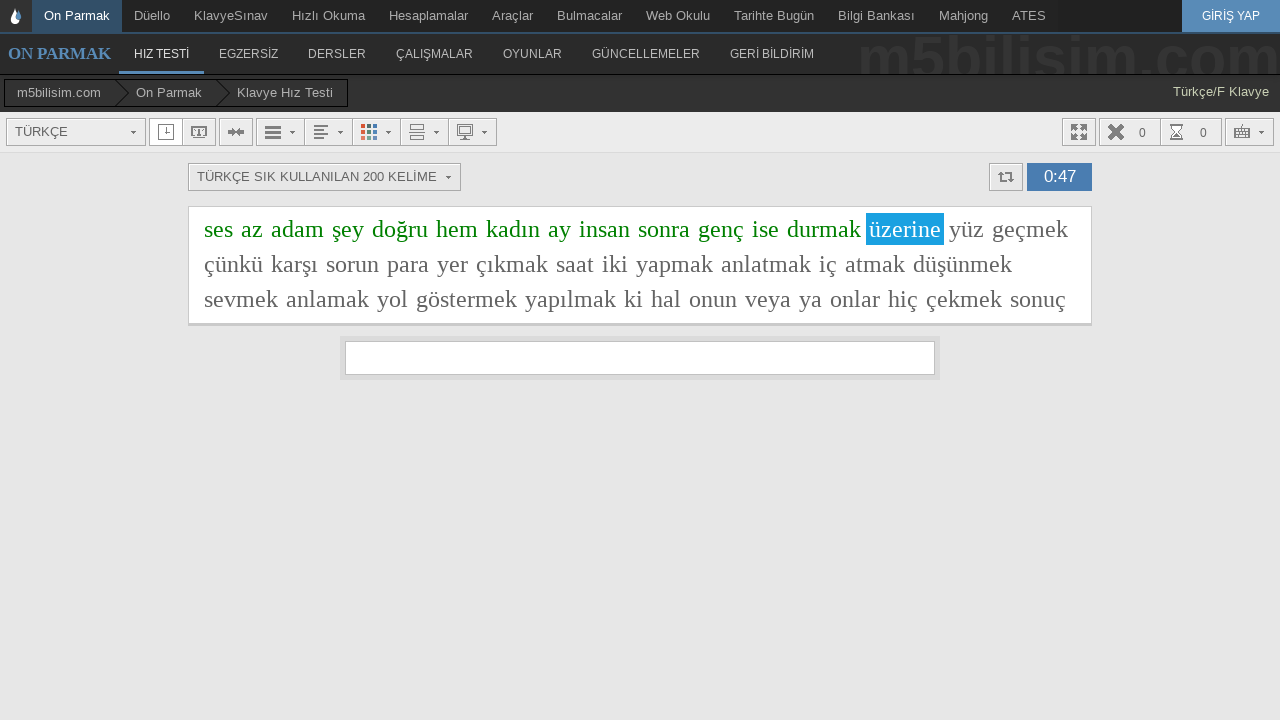

Typed word 'üzerine' into input field on #yaziyaz
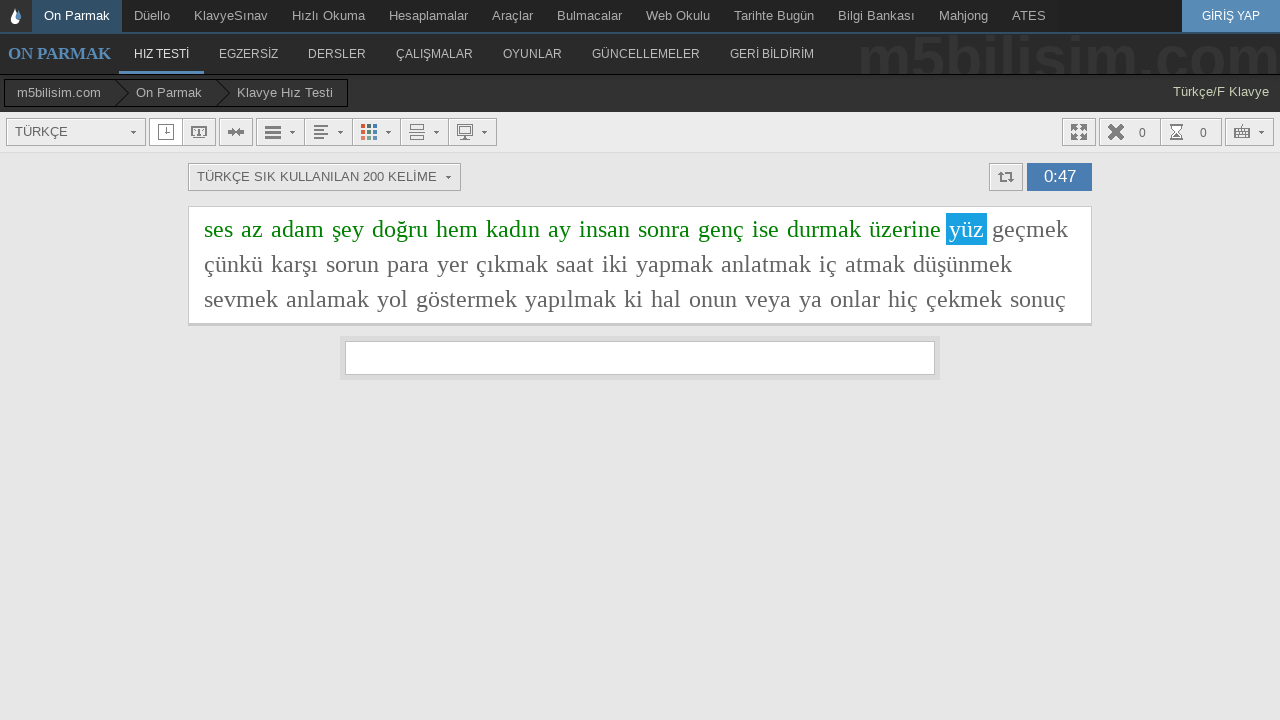

Typed word 'yüz' into input field on #yaziyaz
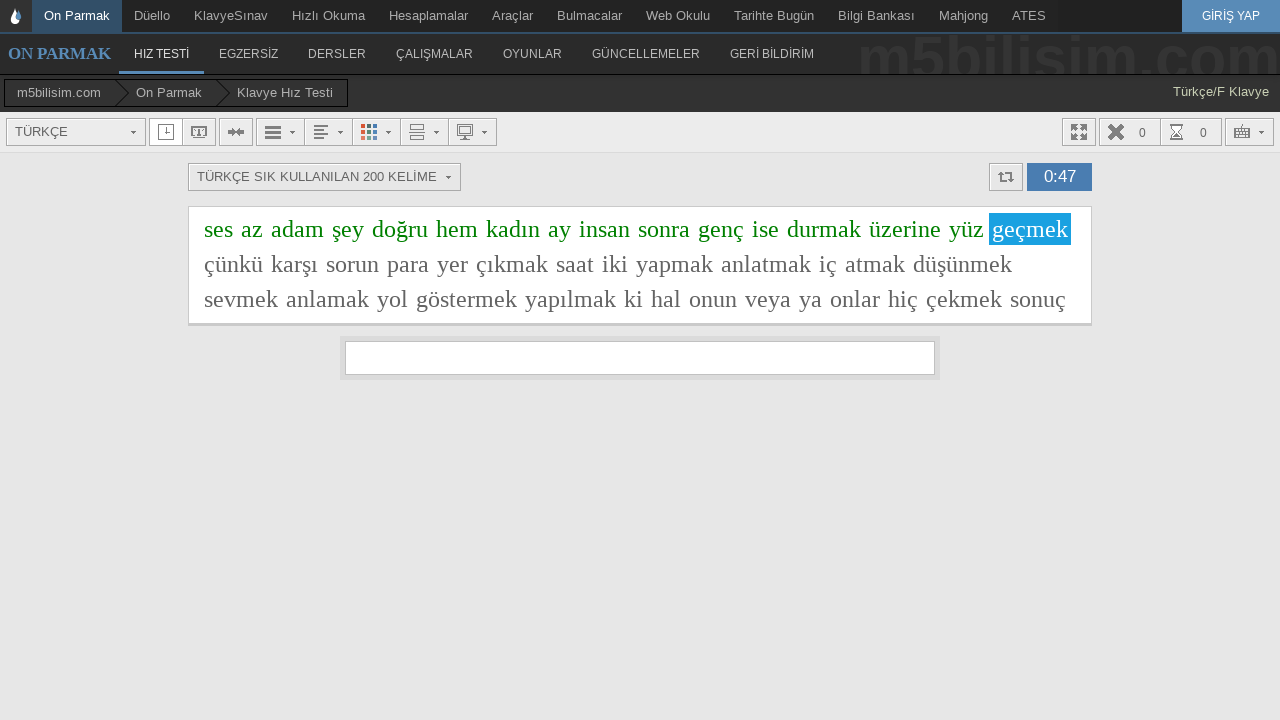

Typed word 'geçmek' into input field on #yaziyaz
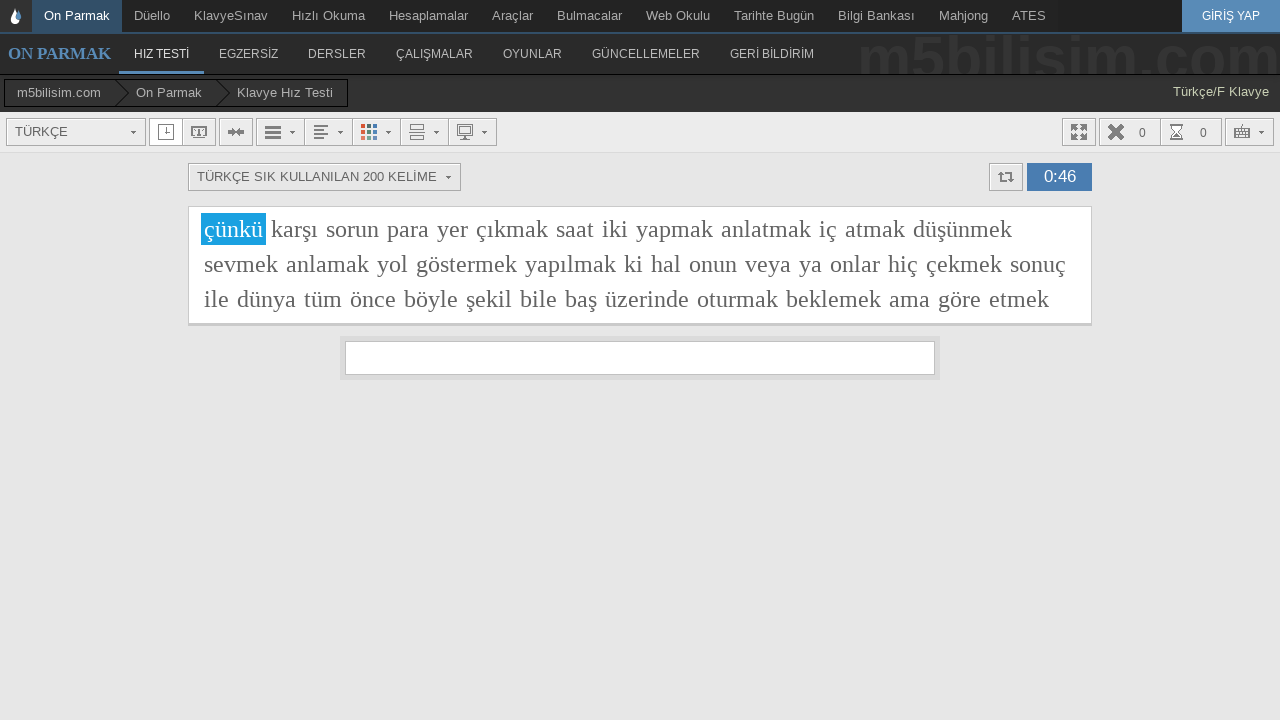

Typed word 'çünkü' into input field on #yaziyaz
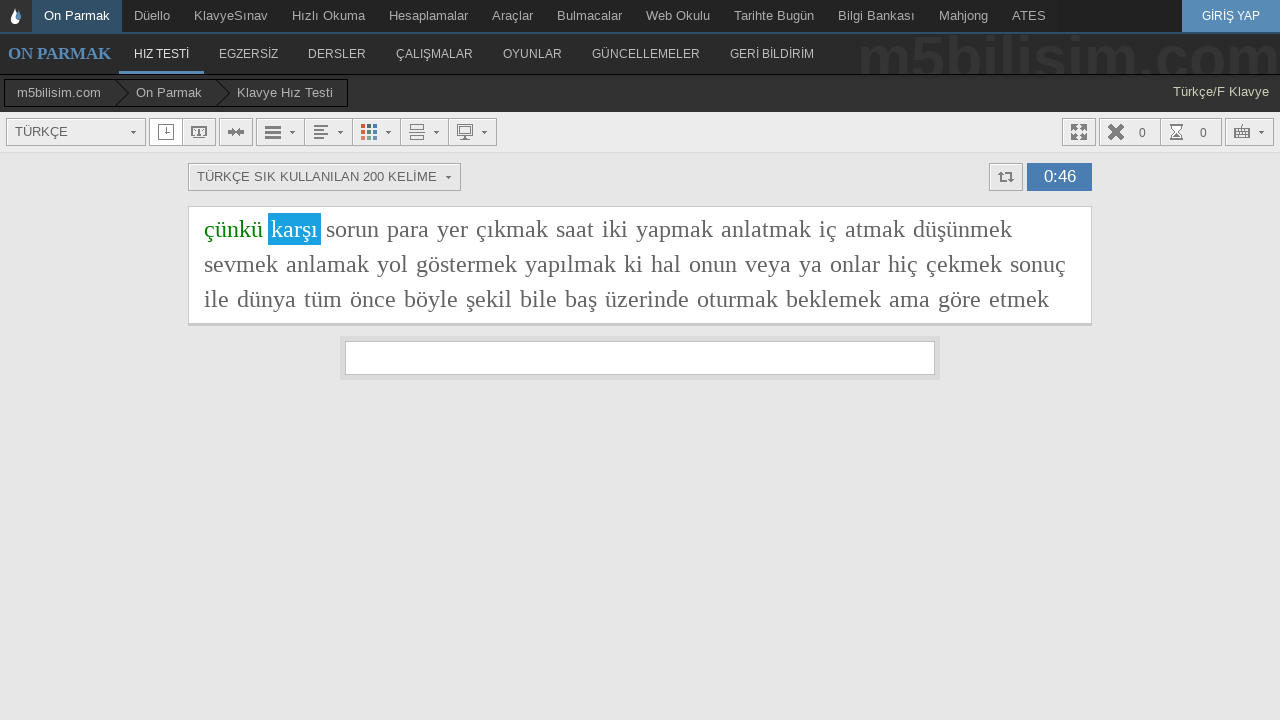

Typed word 'karşı' into input field on #yaziyaz
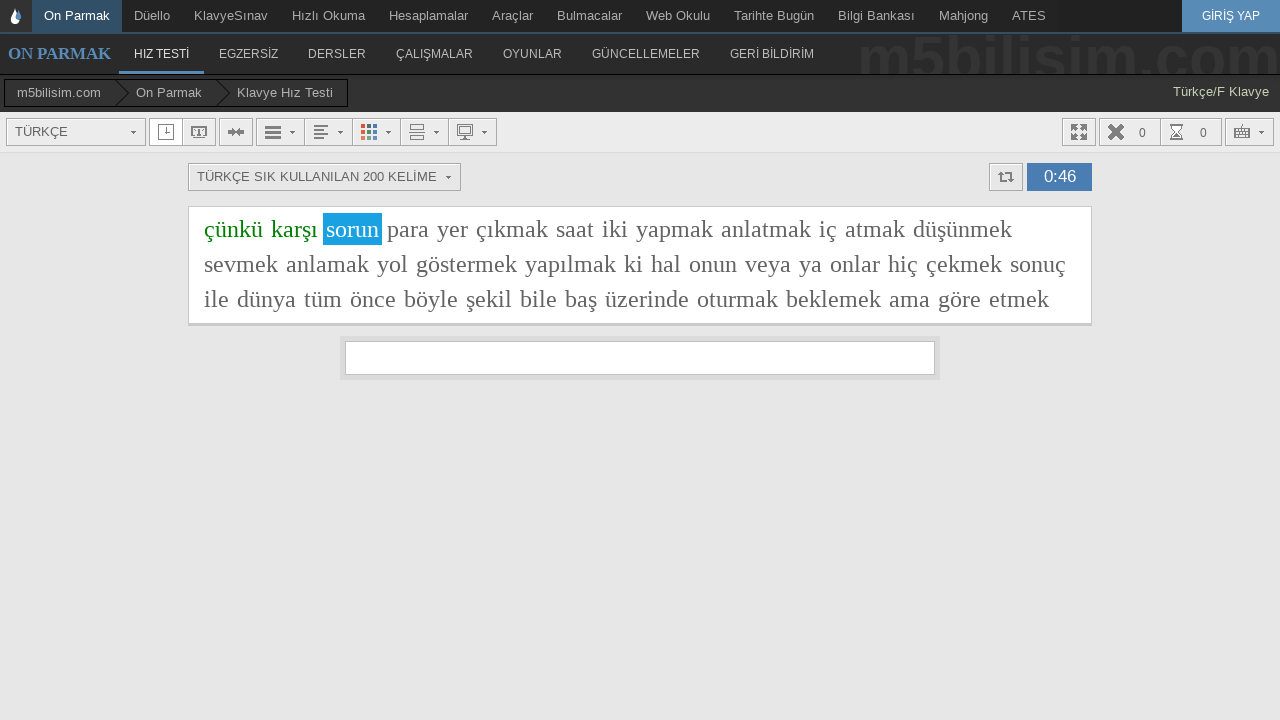

Typed word 'sorun' into input field on #yaziyaz
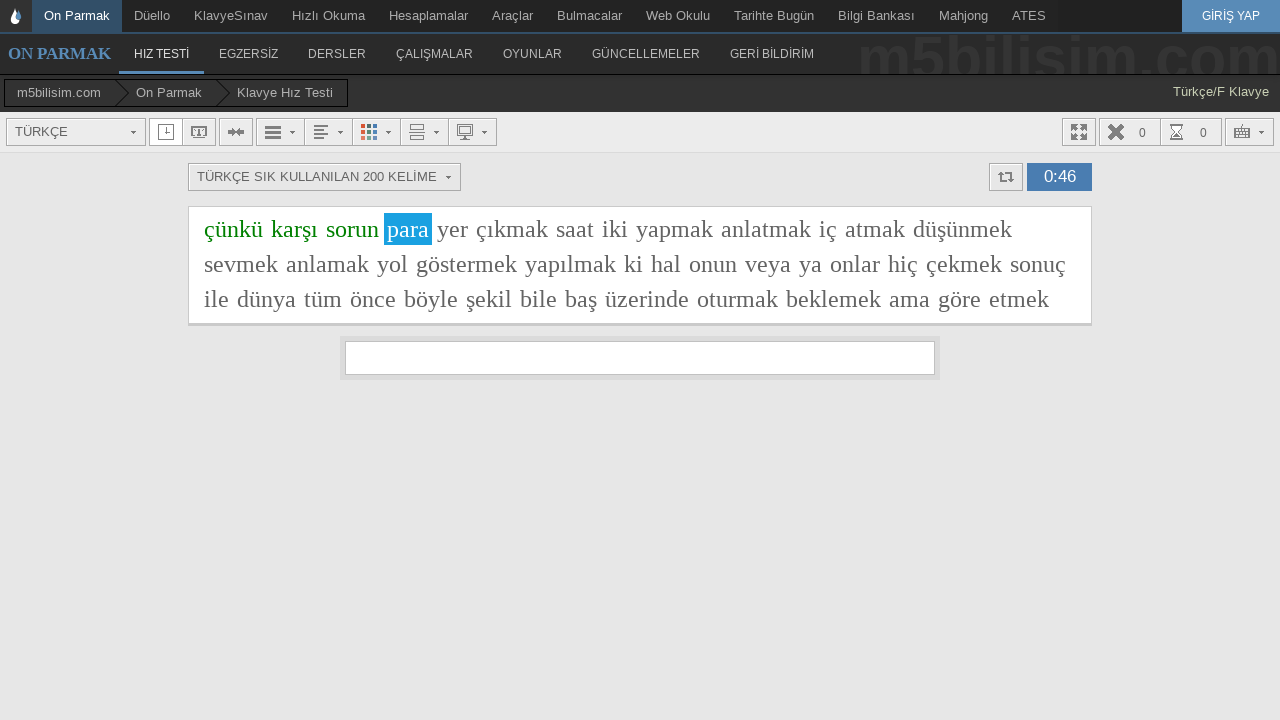

Typed word 'para' into input field on #yaziyaz
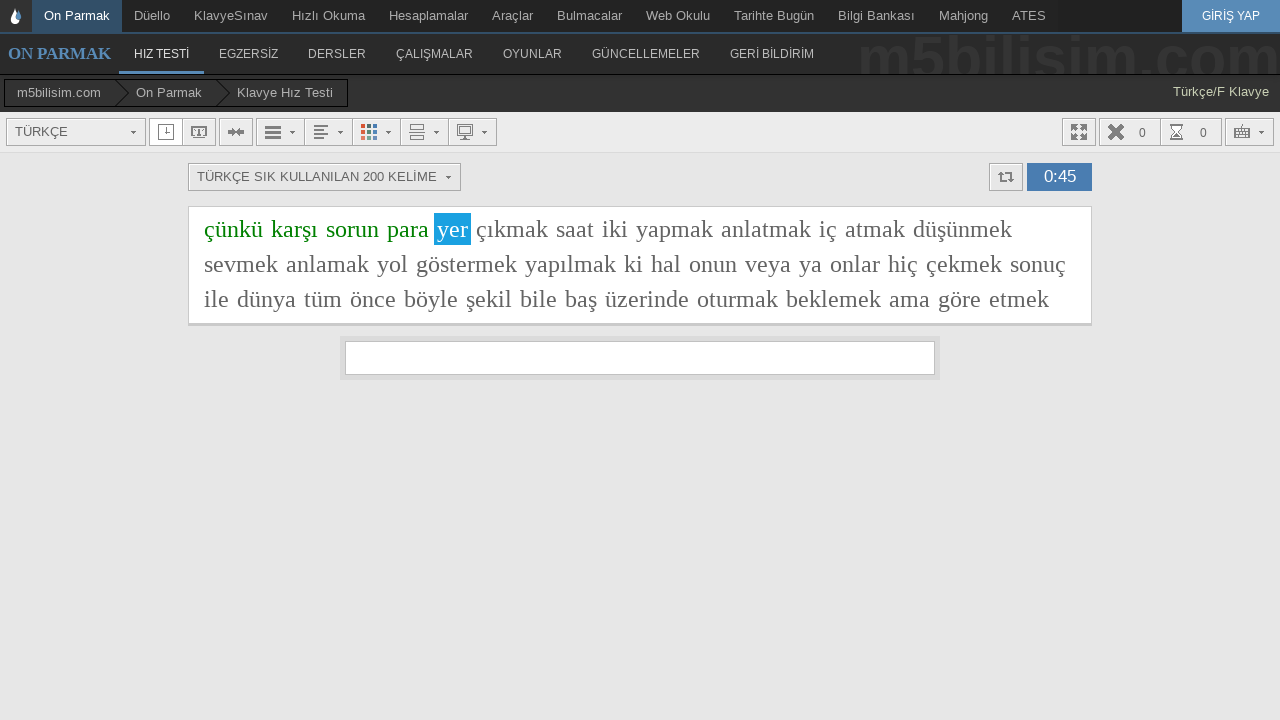

Typed word 'yer' into input field on #yaziyaz
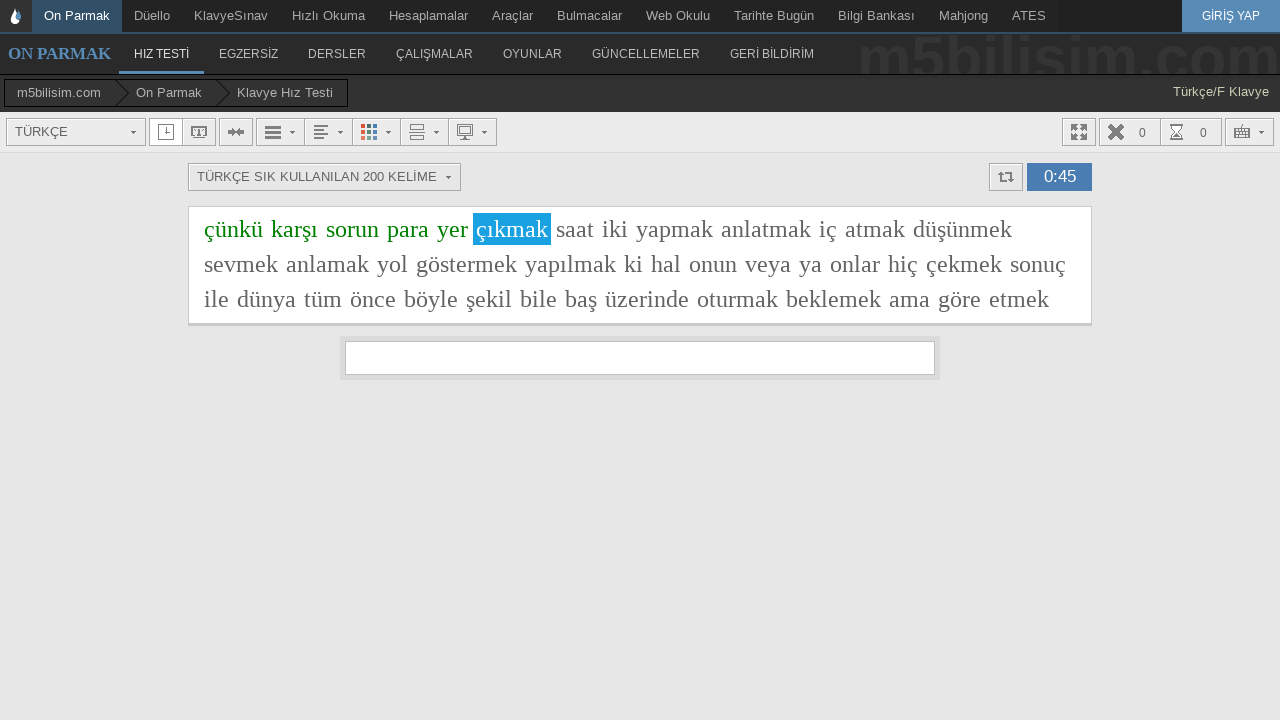

Typed word 'çıkmak' into input field on #yaziyaz
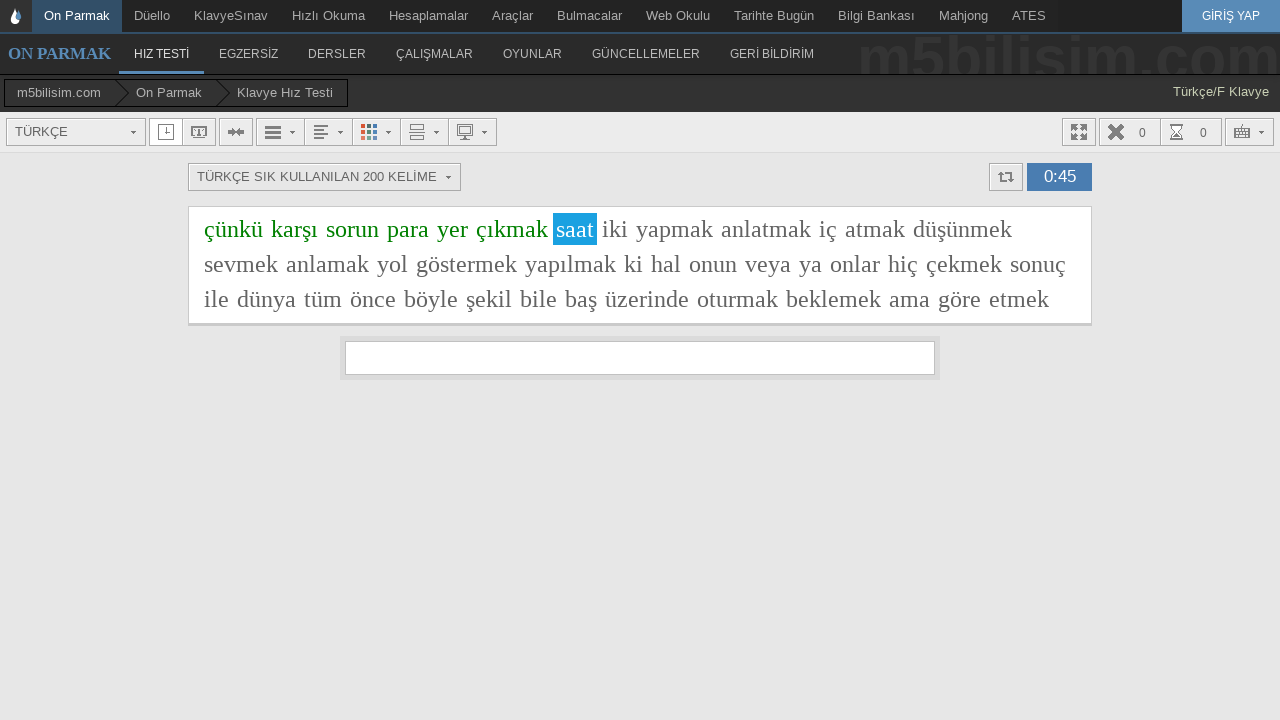

Typed word 'saat' into input field on #yaziyaz
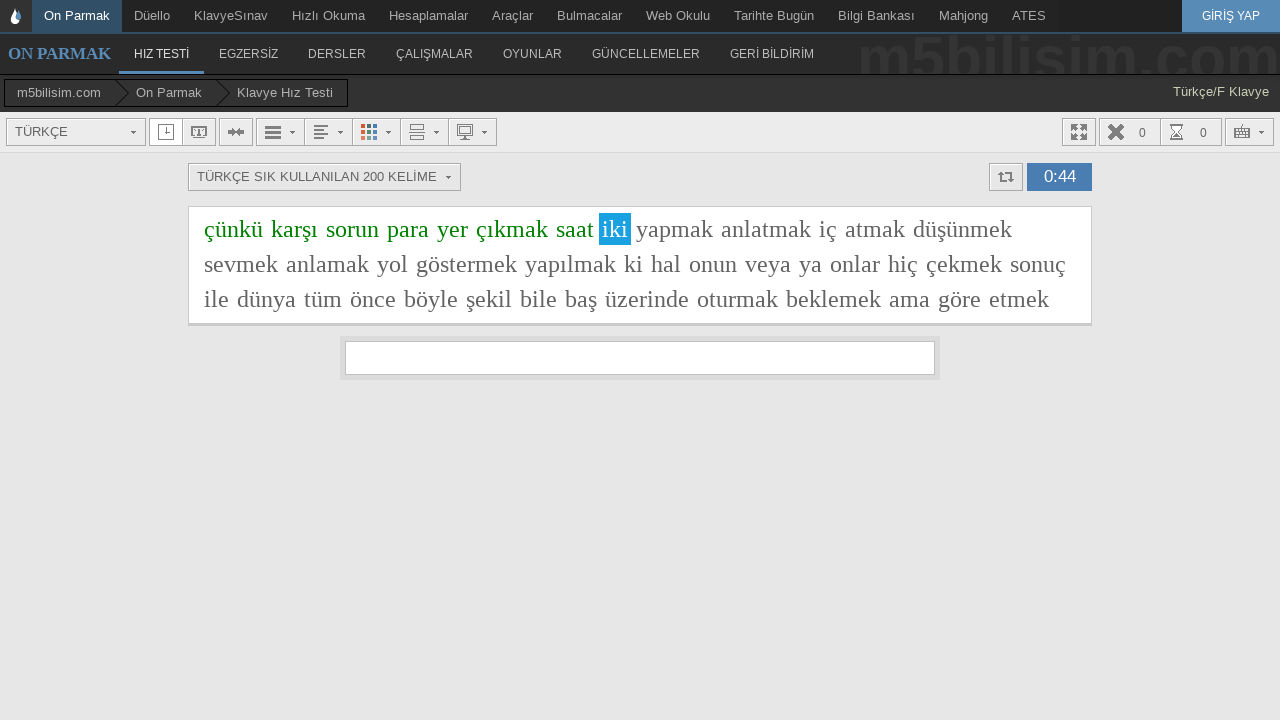

Typed word 'iki' into input field on #yaziyaz
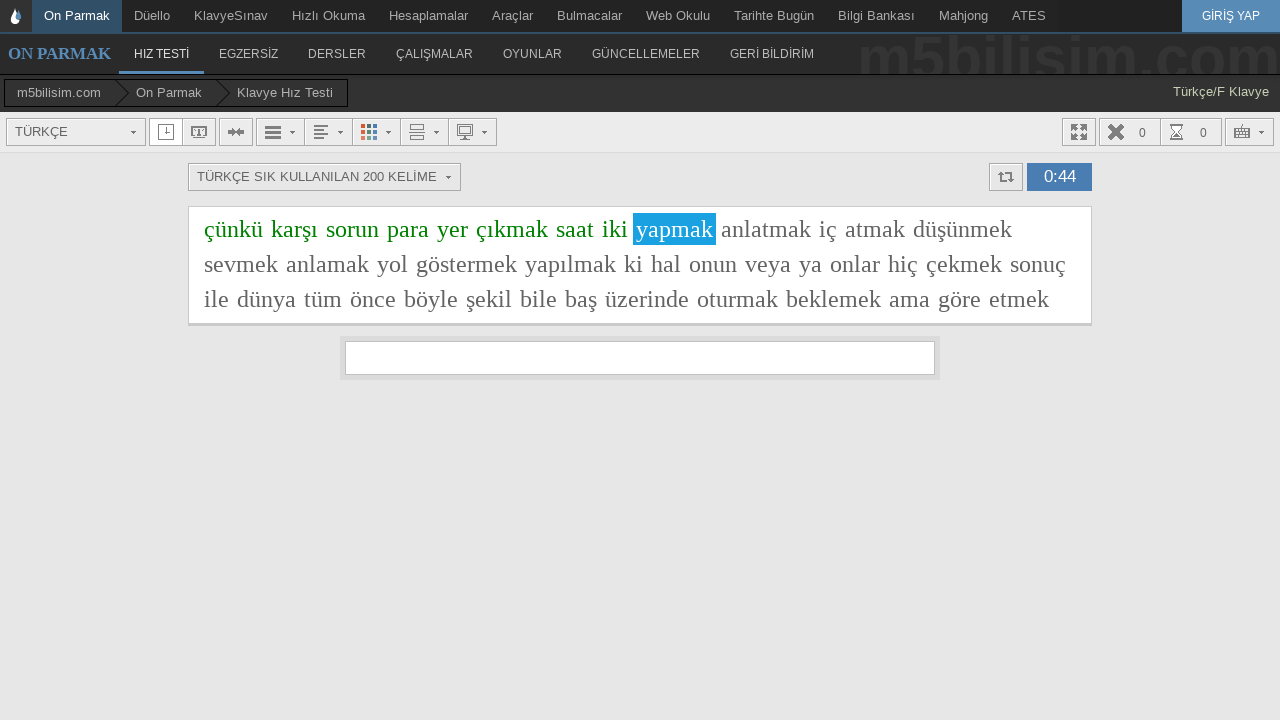

Typed word 'yapmak' into input field on #yaziyaz
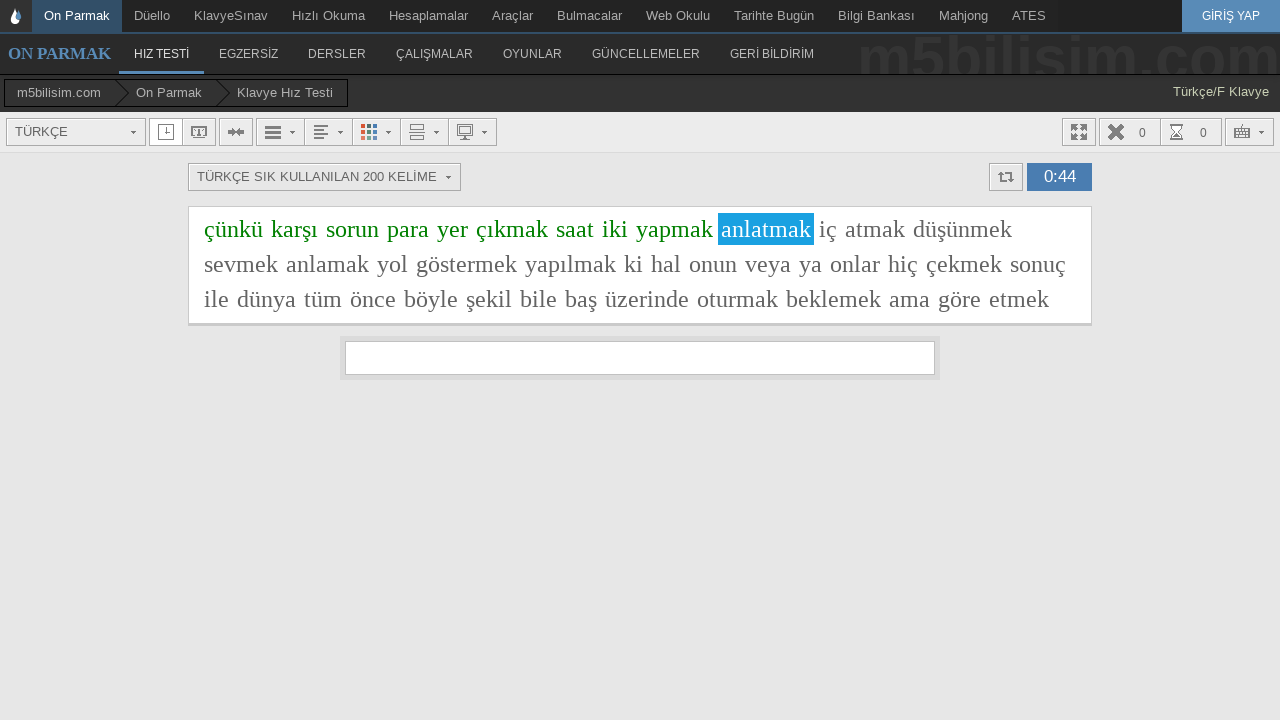

Typed word 'anlatmak' into input field on #yaziyaz
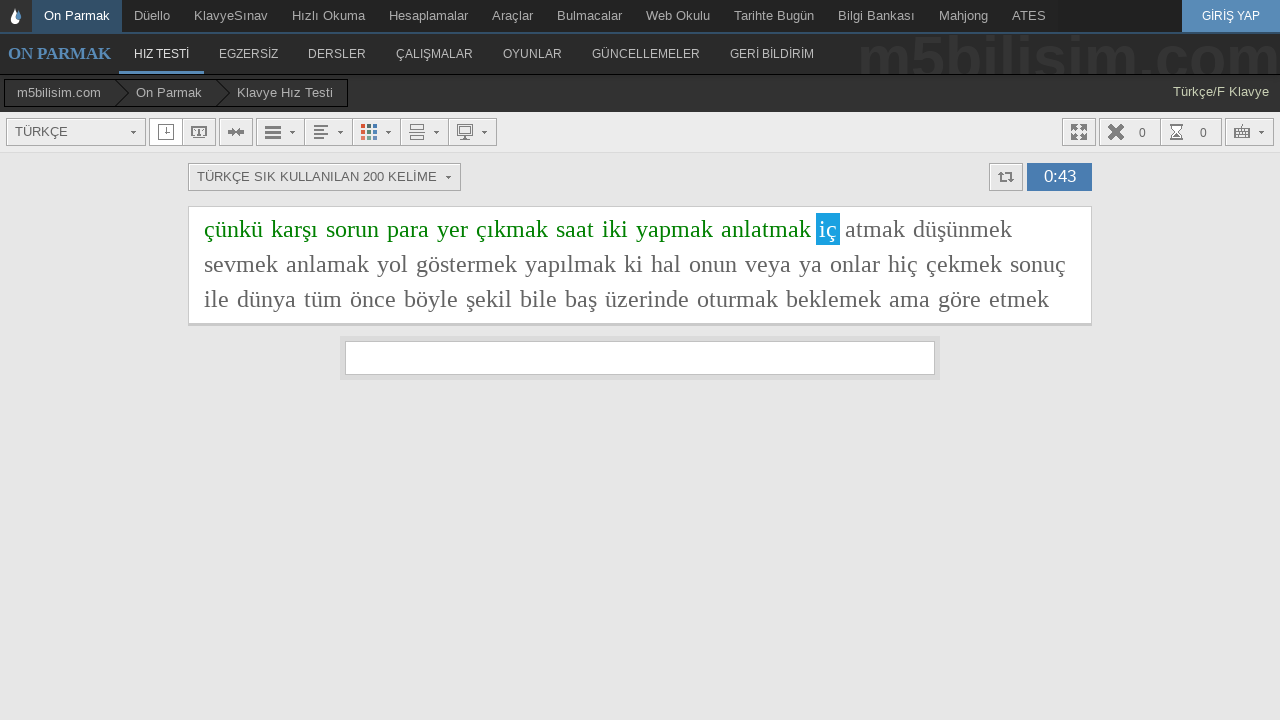

Typed word 'iç' into input field on #yaziyaz
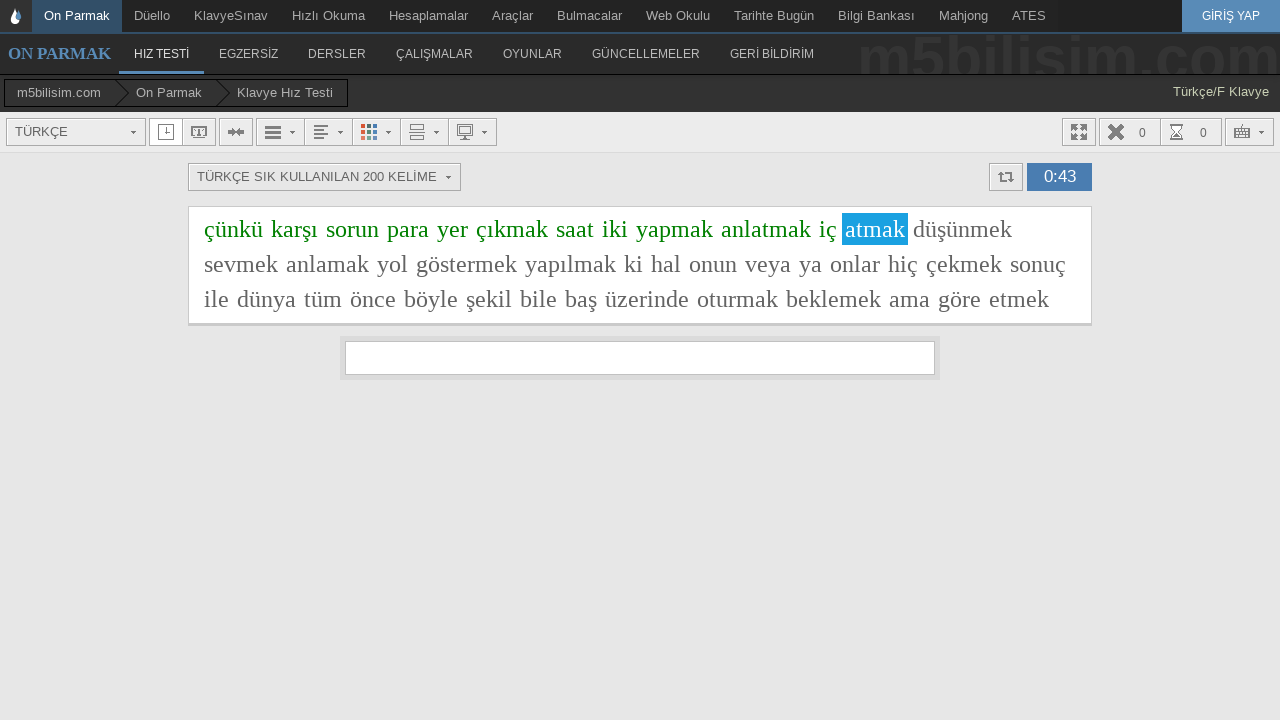

Typed word 'atmak' into input field on #yaziyaz
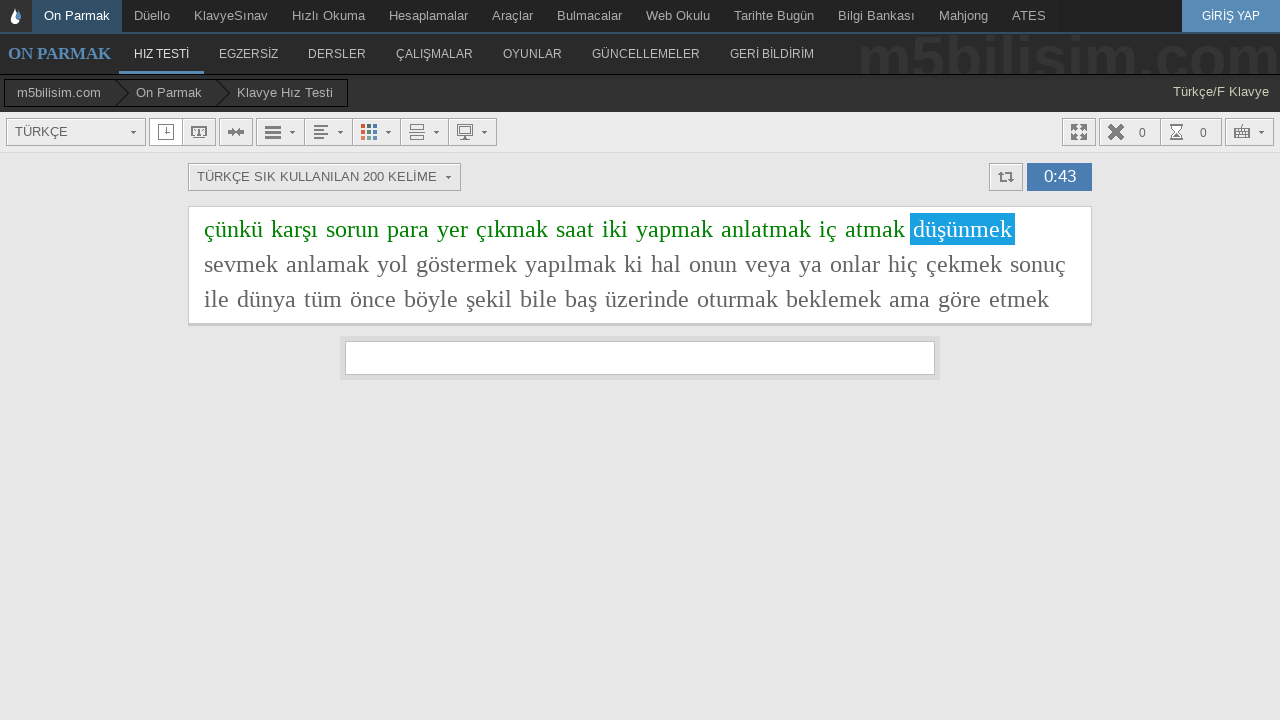

Typed word 'düşünmek' into input field on #yaziyaz
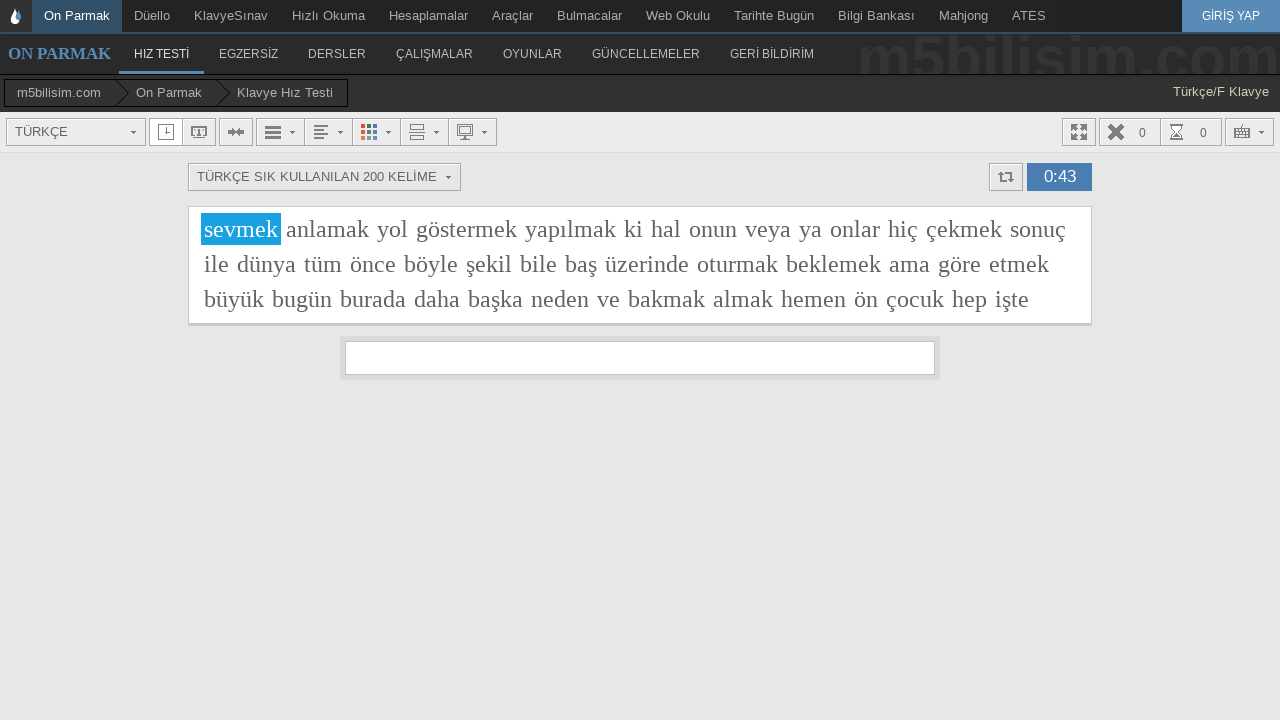

Typed word 'sevmek' into input field on #yaziyaz
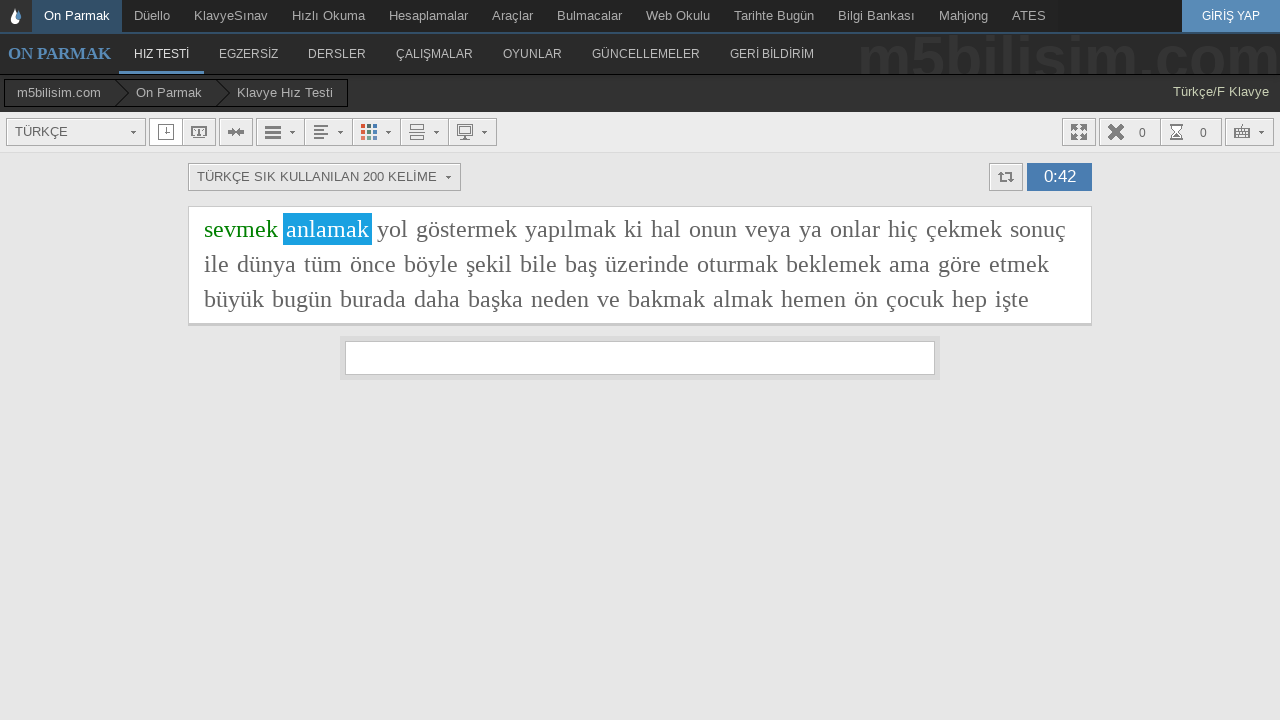

Typed word 'anlamak' into input field on #yaziyaz
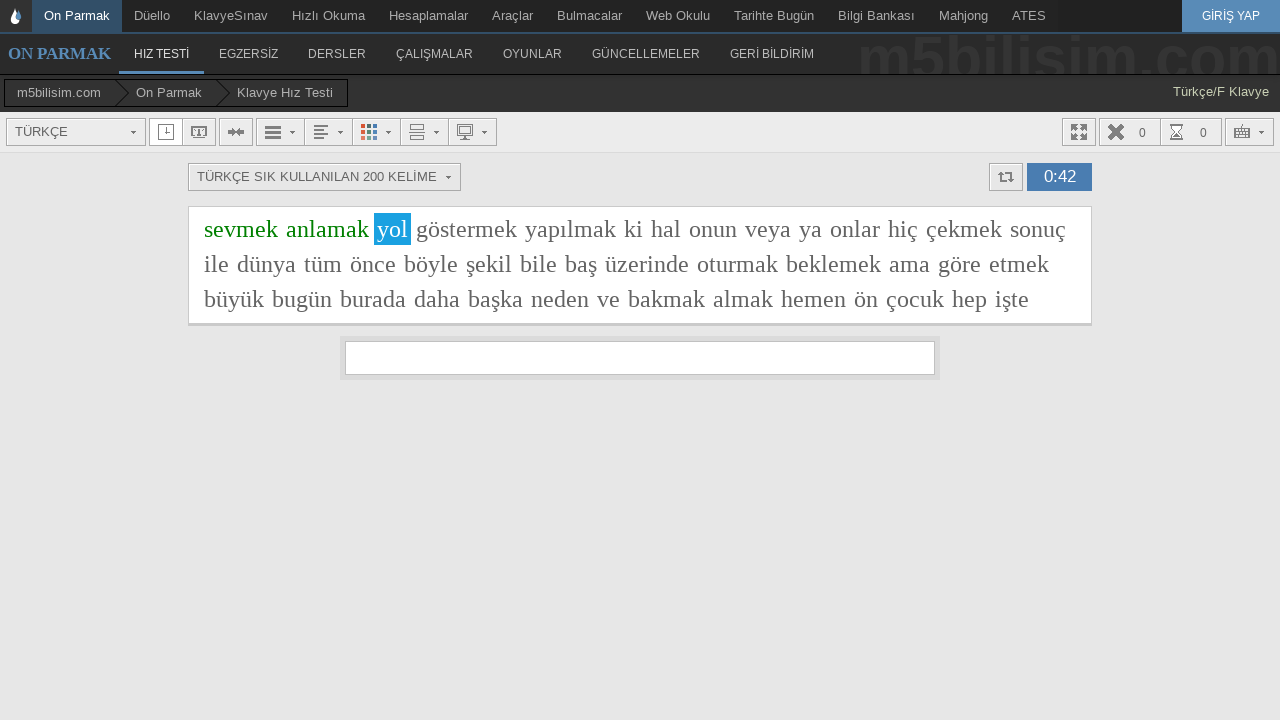

Typed word 'yol' into input field on #yaziyaz
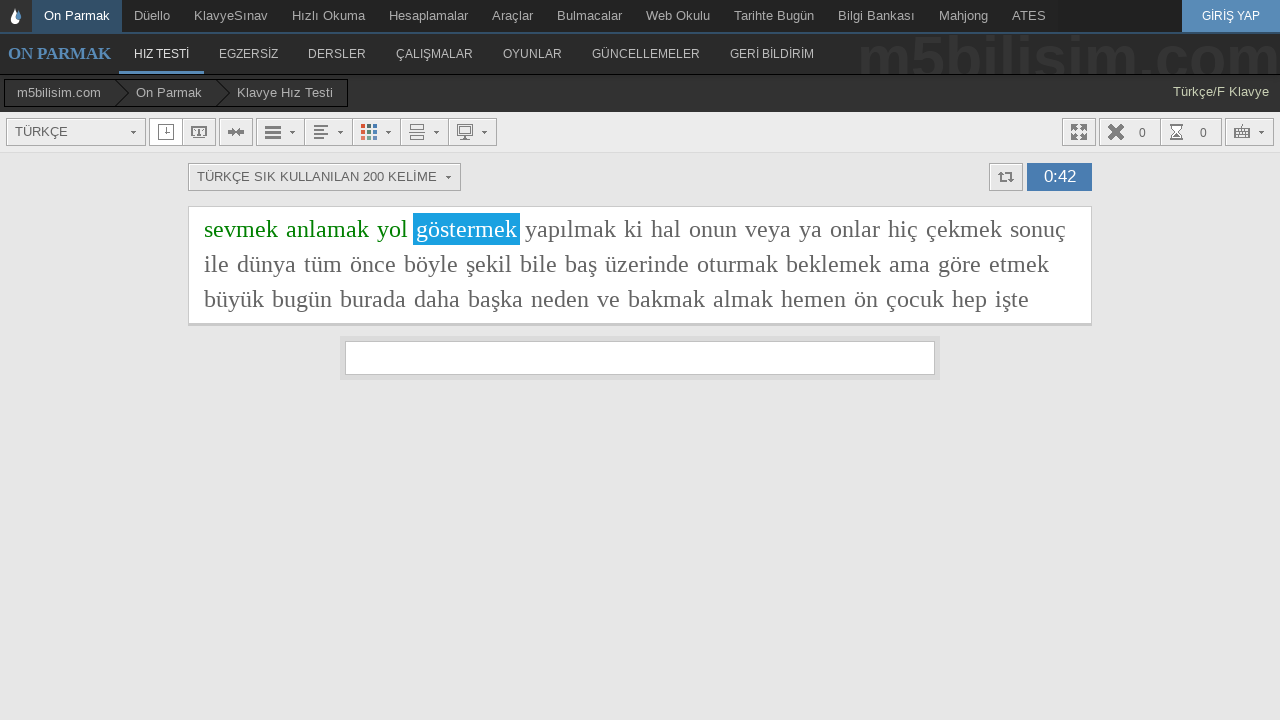

Typed word 'göstermek' into input field on #yaziyaz
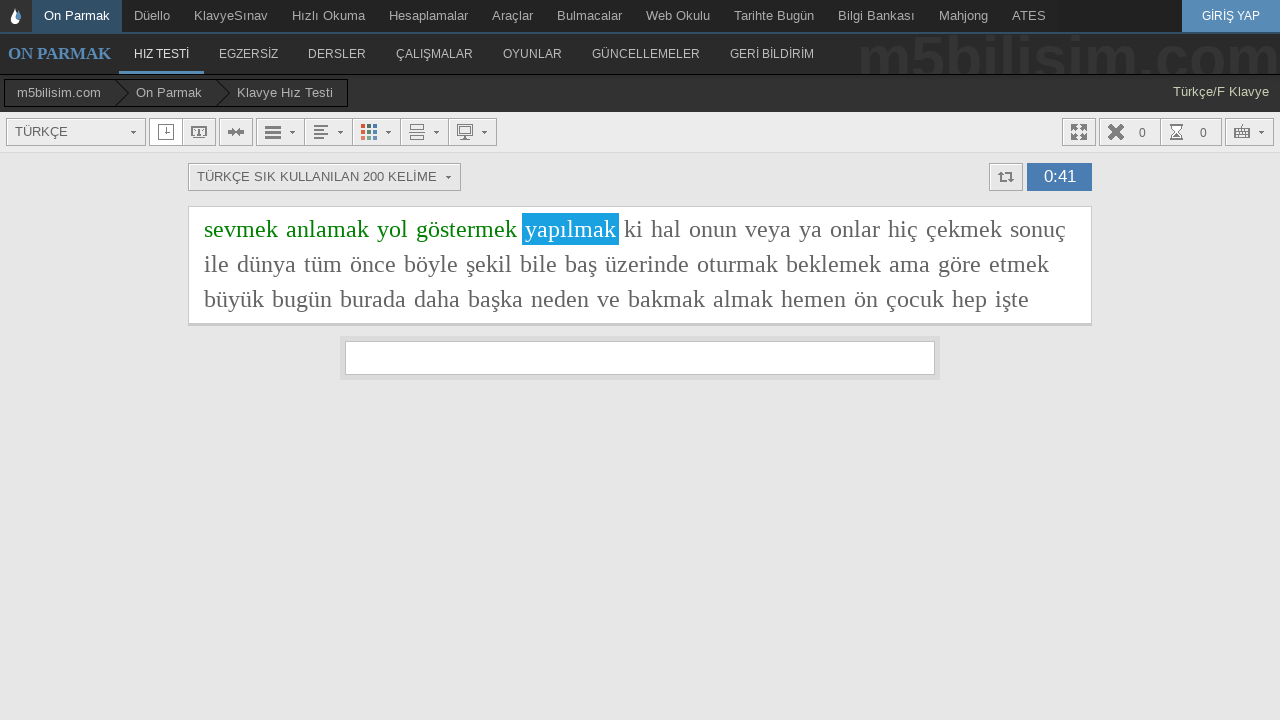

Typed word 'yapılmak' into input field on #yaziyaz
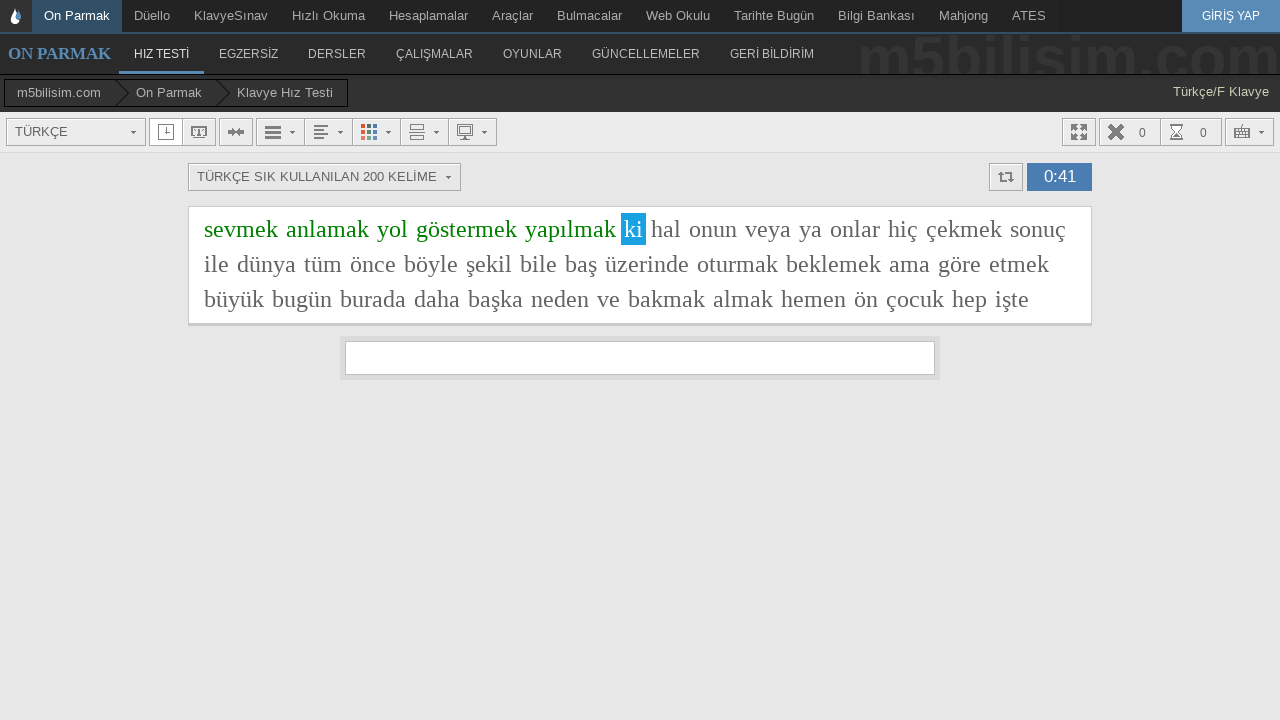

Typed word 'ki' into input field on #yaziyaz
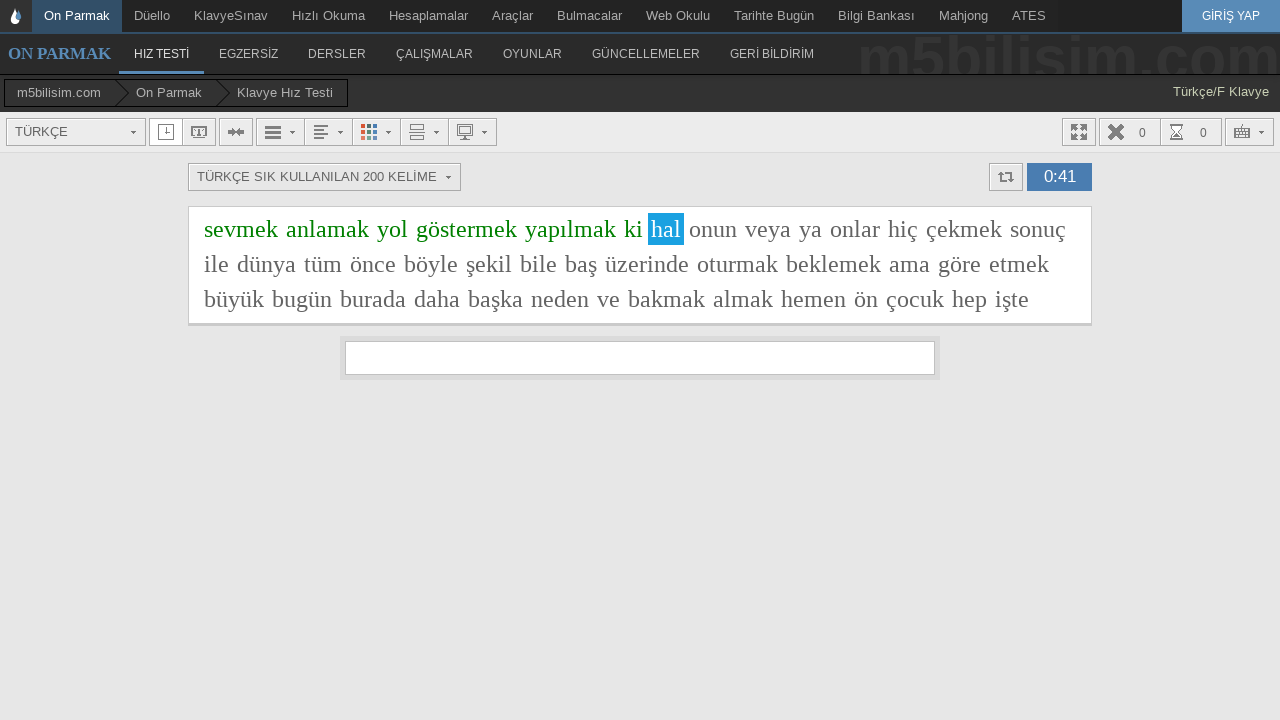

Typed word 'hal' into input field on #yaziyaz
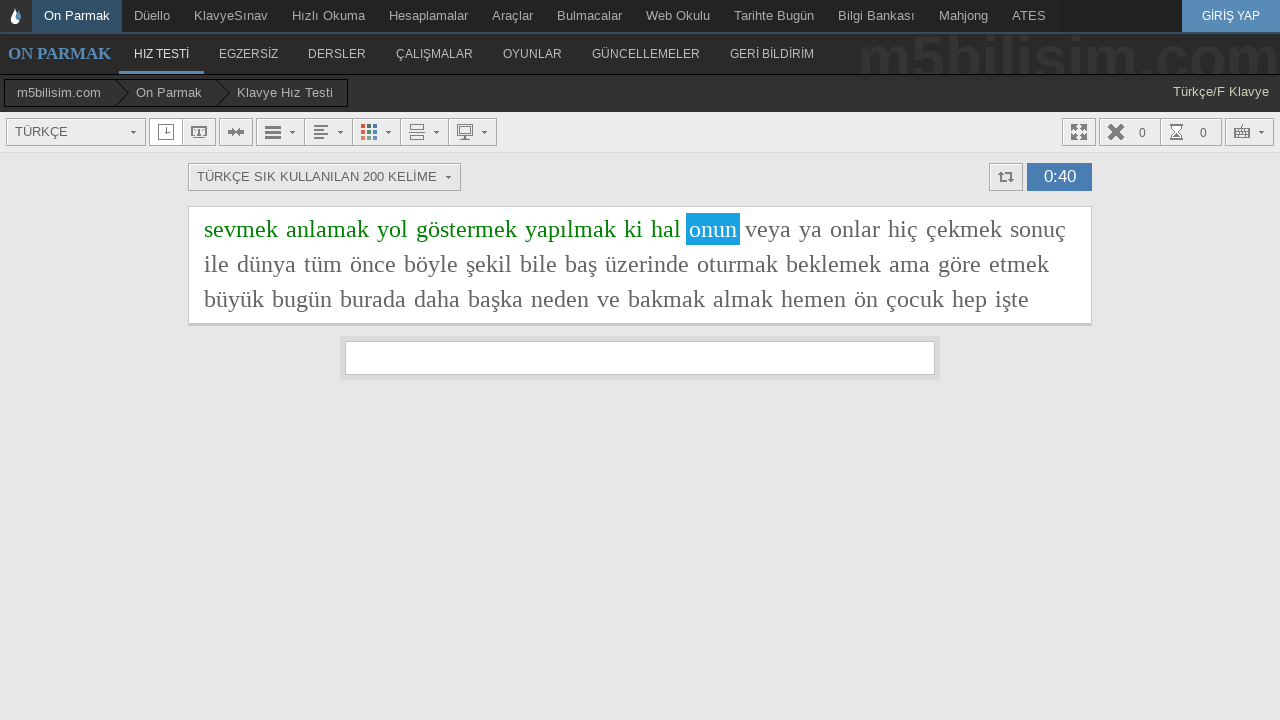

Typed word 'onun' into input field on #yaziyaz
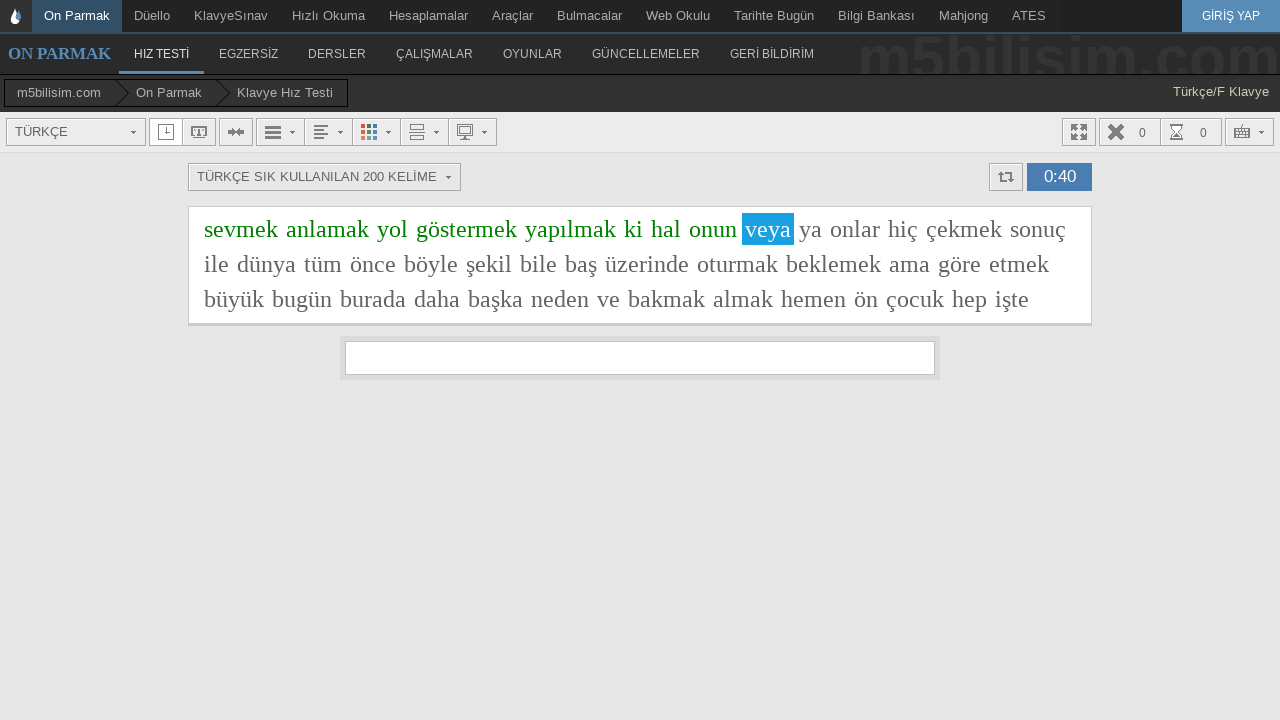

Typed word 'veya' into input field on #yaziyaz
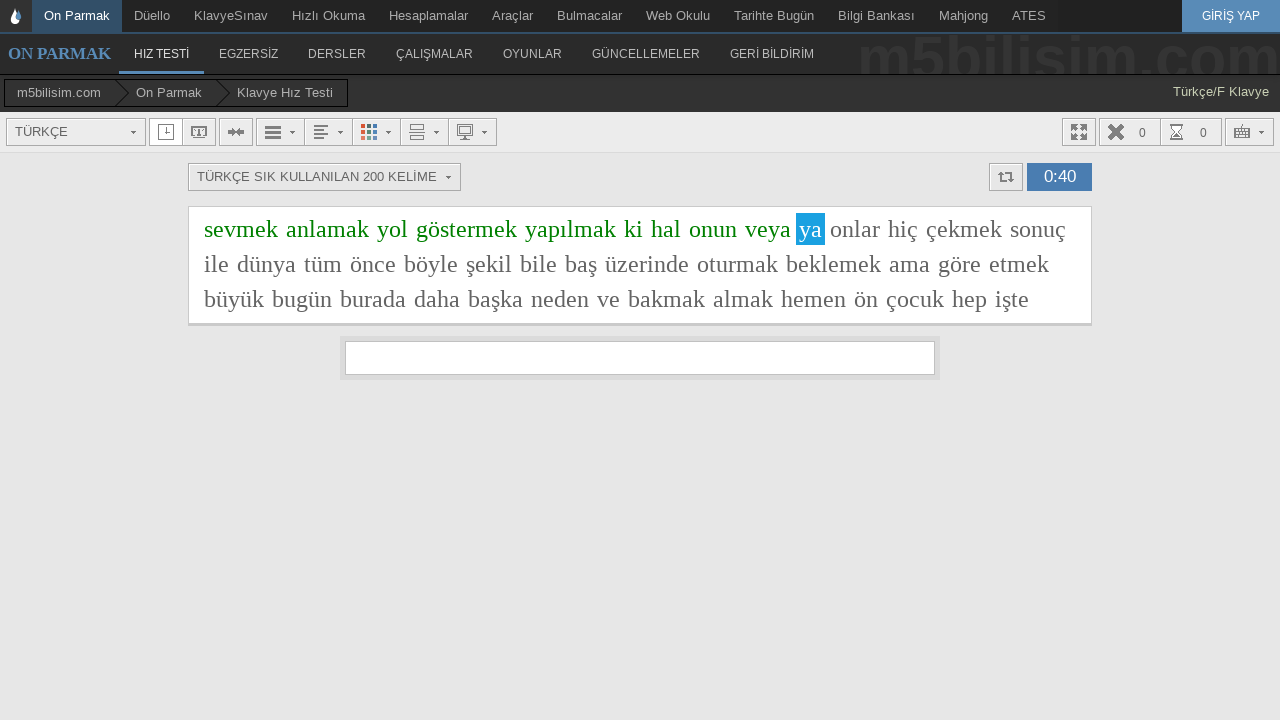

Typed word 'ya' into input field on #yaziyaz
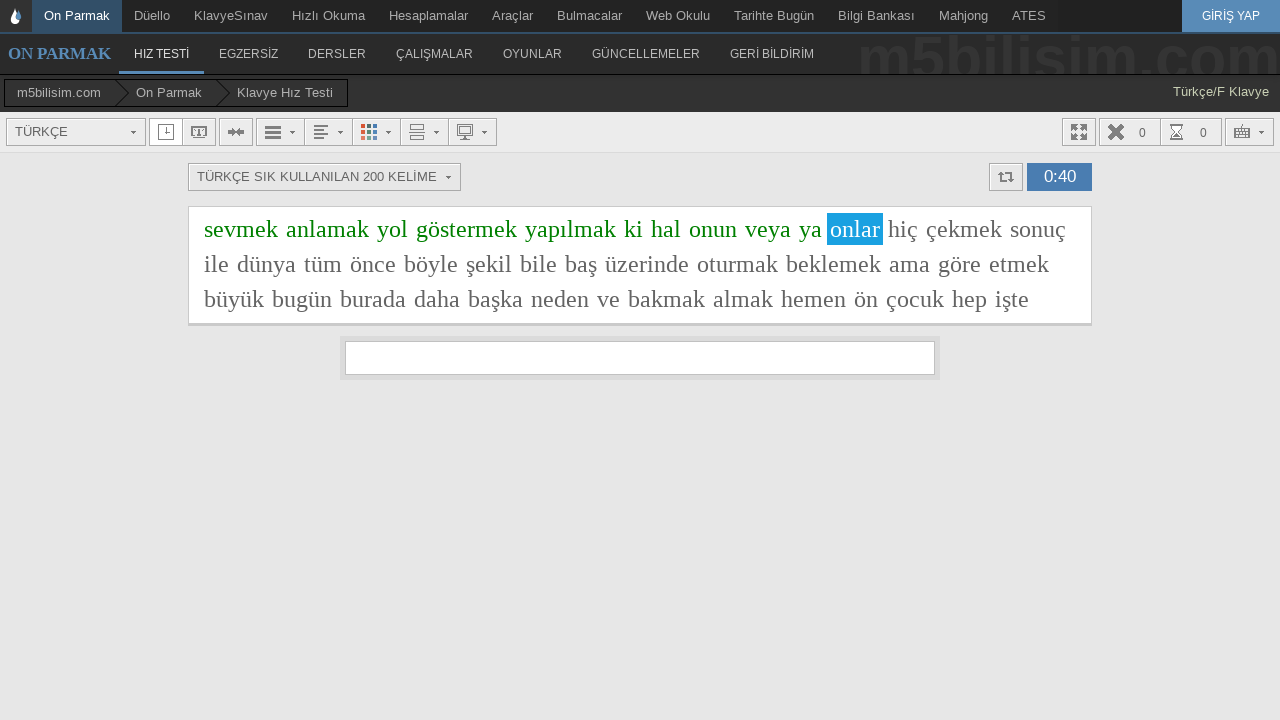

Typed word 'onlar' into input field on #yaziyaz
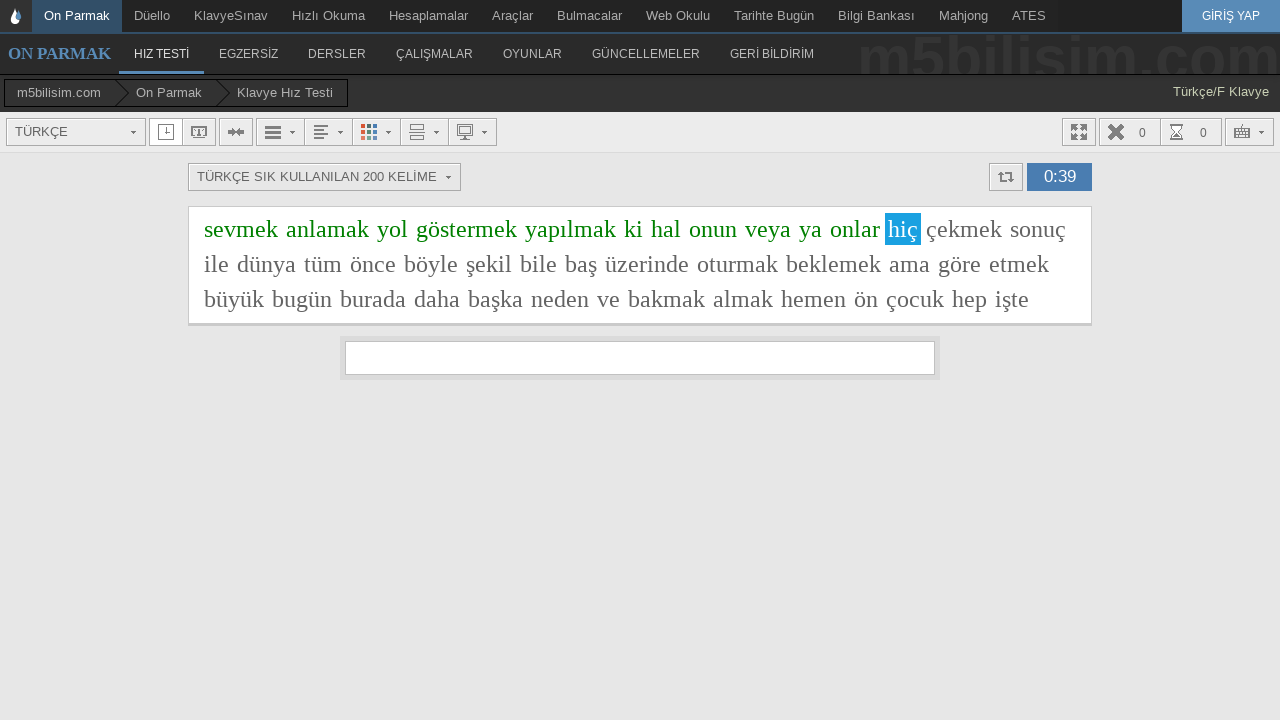

Typed word 'hiç' into input field on #yaziyaz
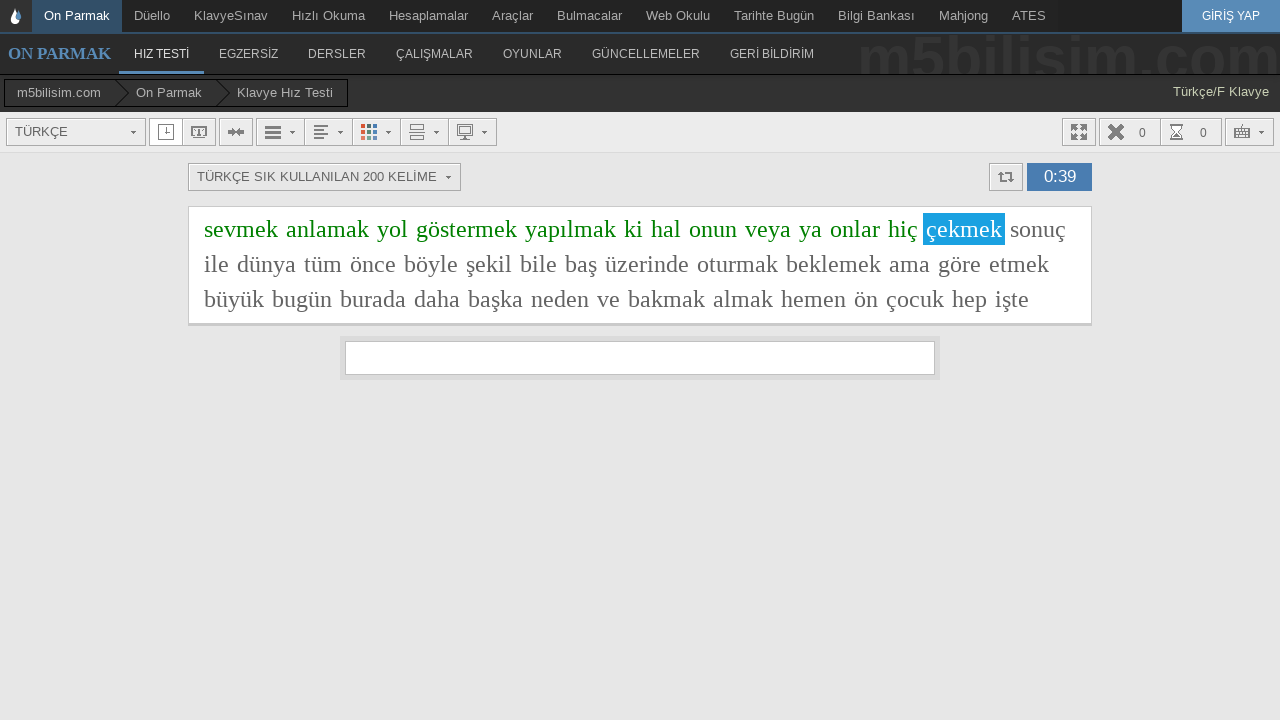

Typed word 'çekmek' into input field on #yaziyaz
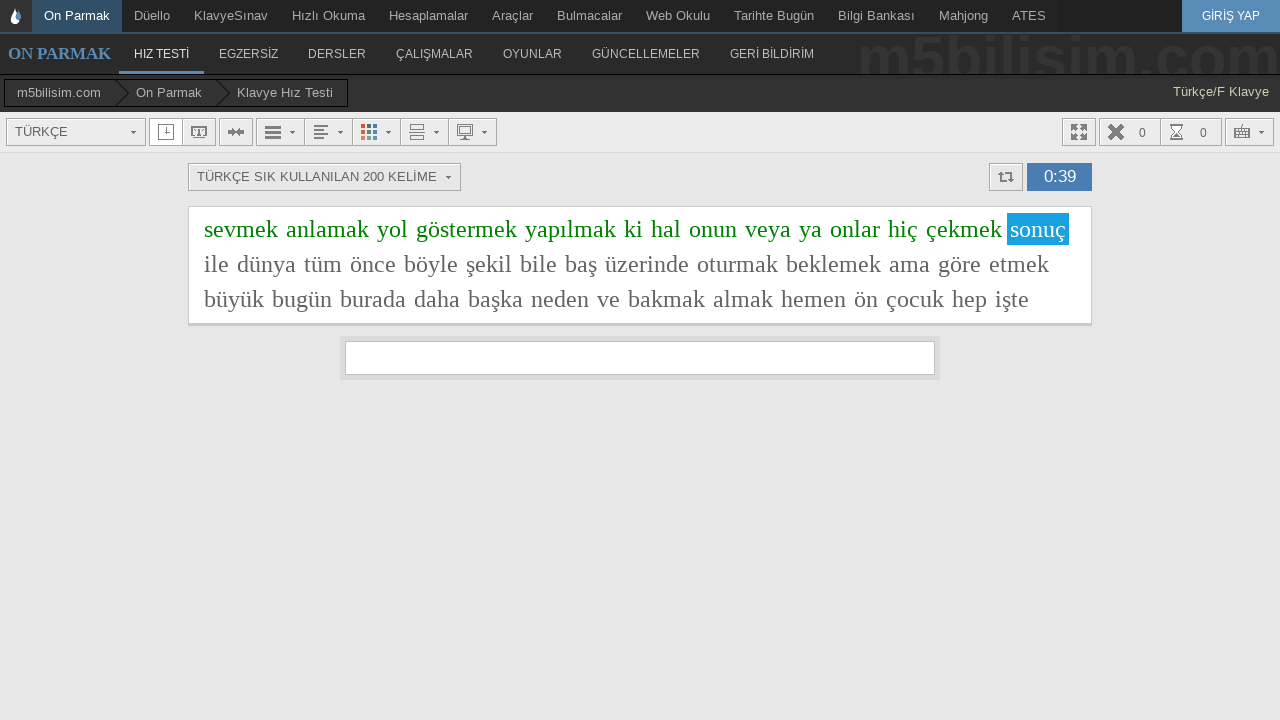

Typed word 'sonuç' into input field on #yaziyaz
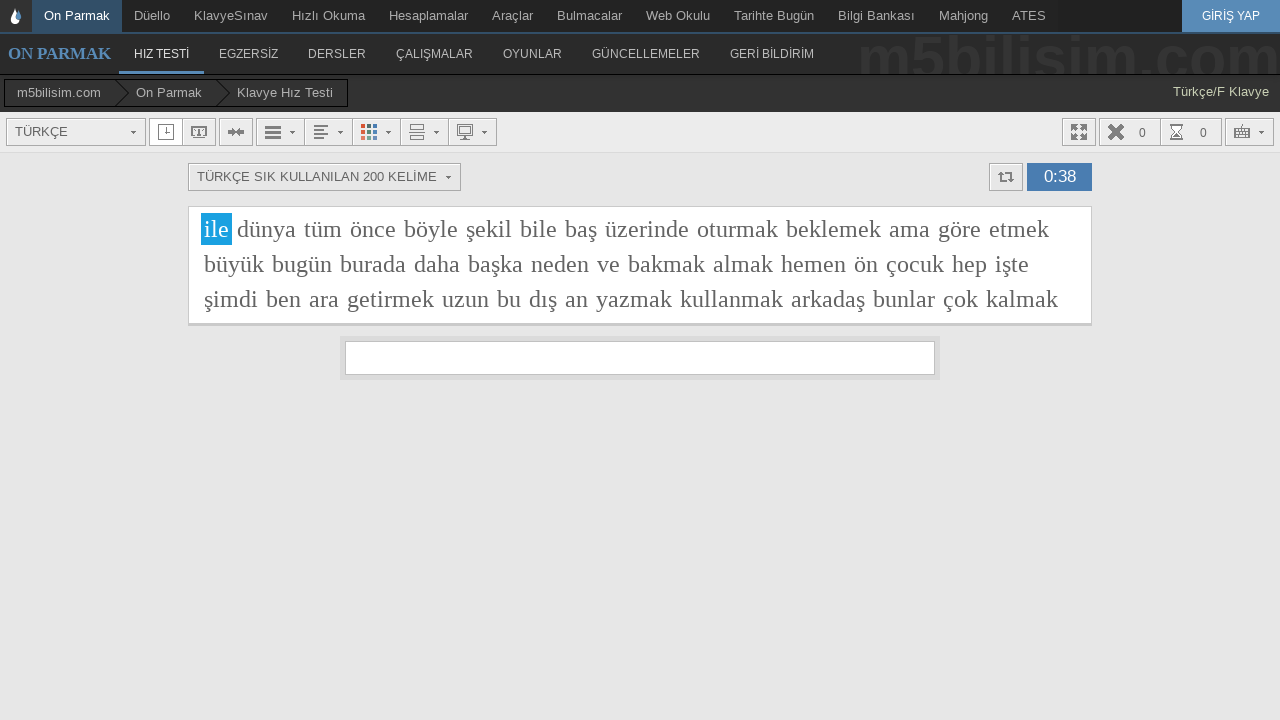

Typed word 'ile' into input field on #yaziyaz
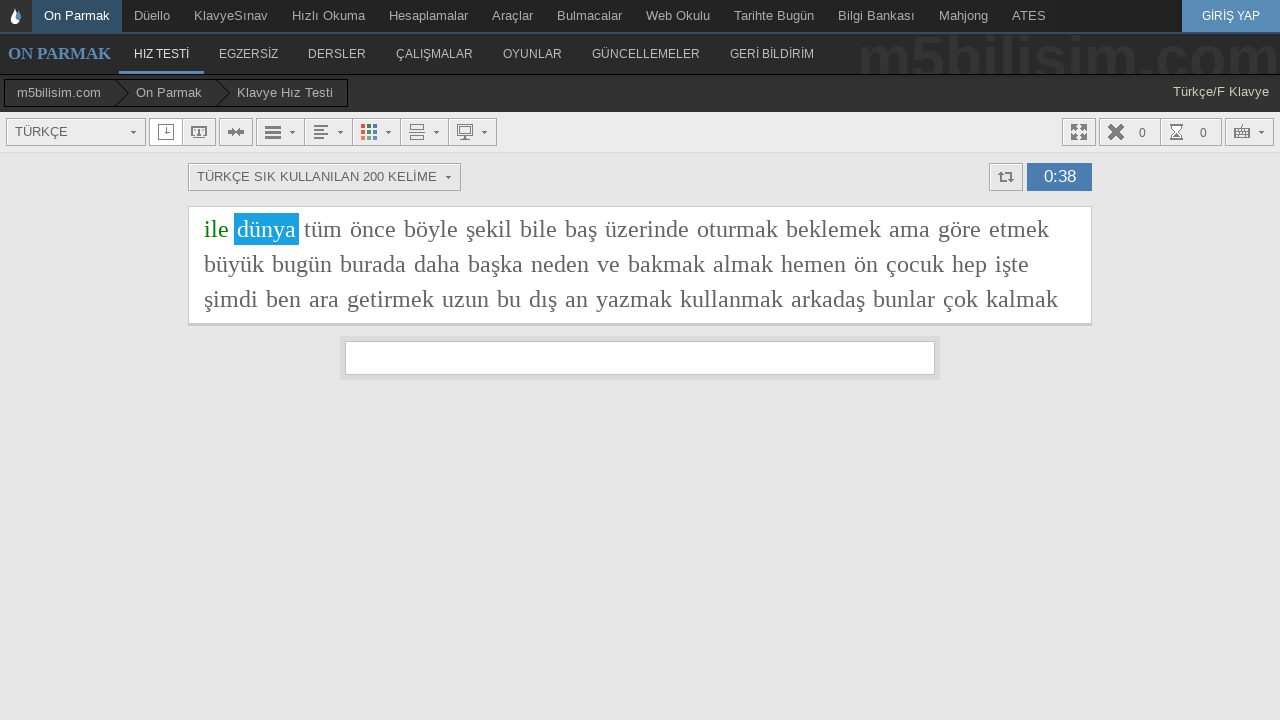

Typed word 'dünya' into input field on #yaziyaz
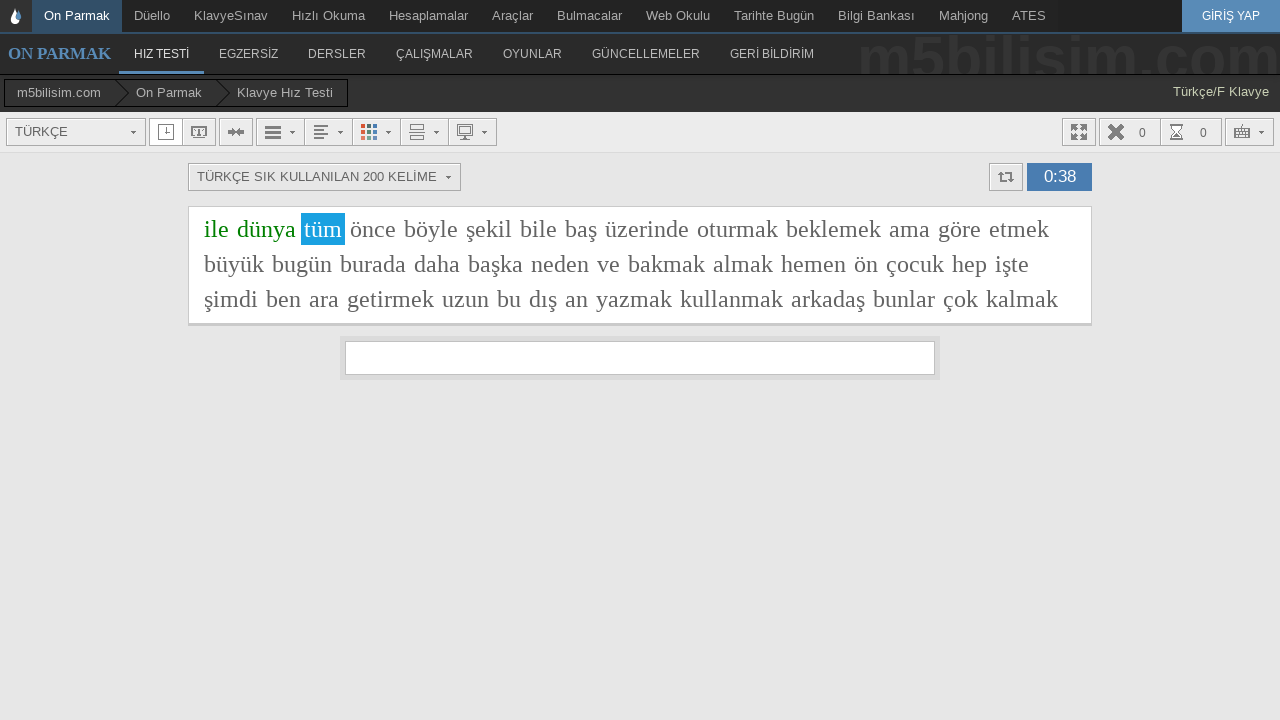

Typed word 'tüm' into input field on #yaziyaz
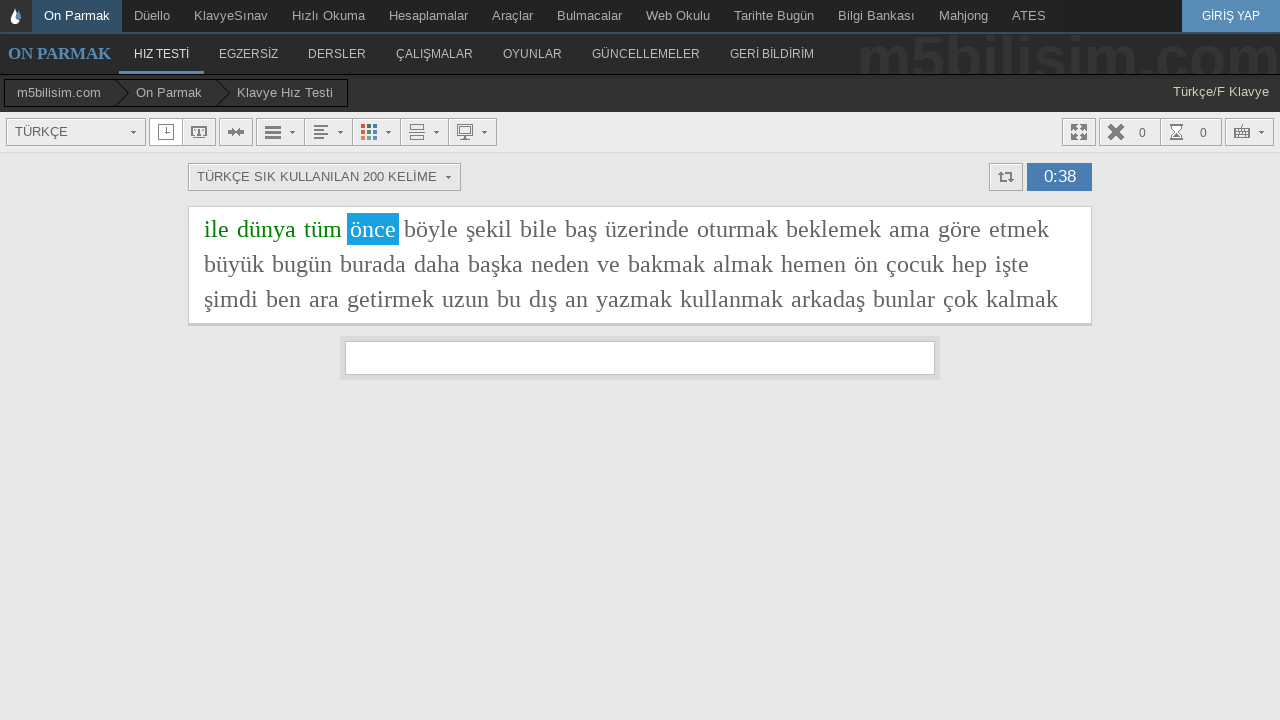

Typed word 'önce' into input field on #yaziyaz
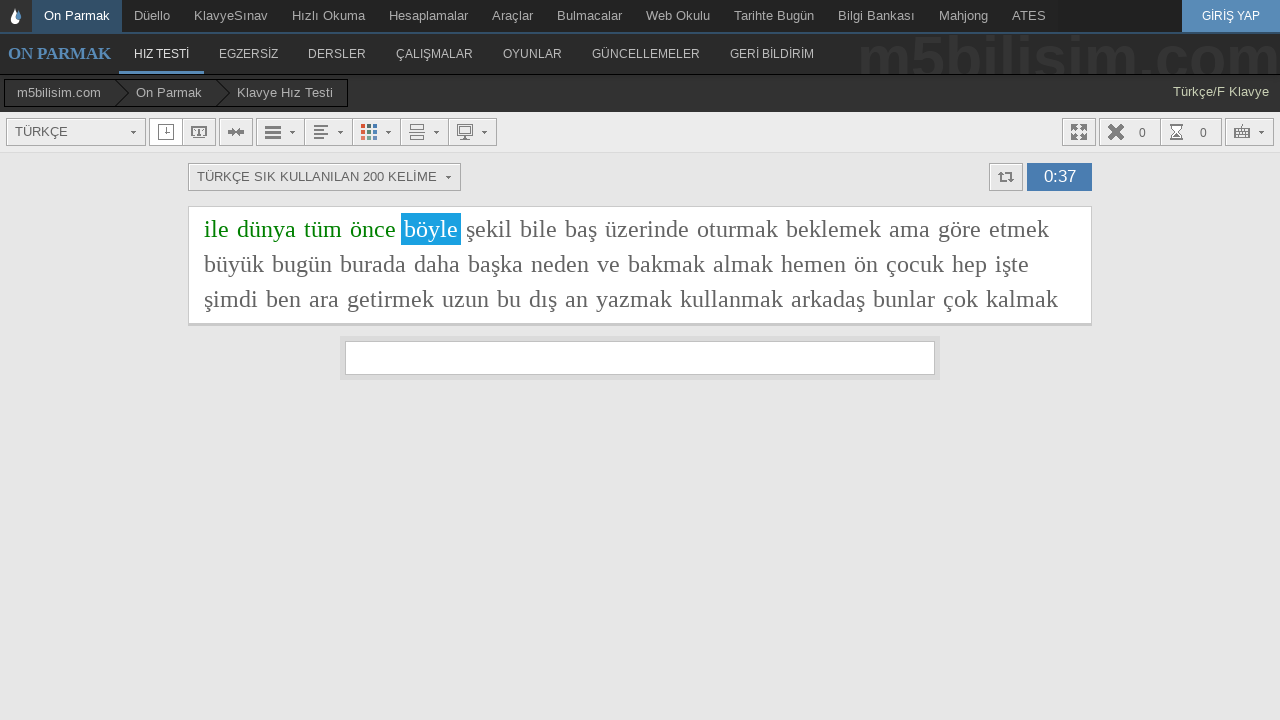

Typed word 'böyle' into input field on #yaziyaz
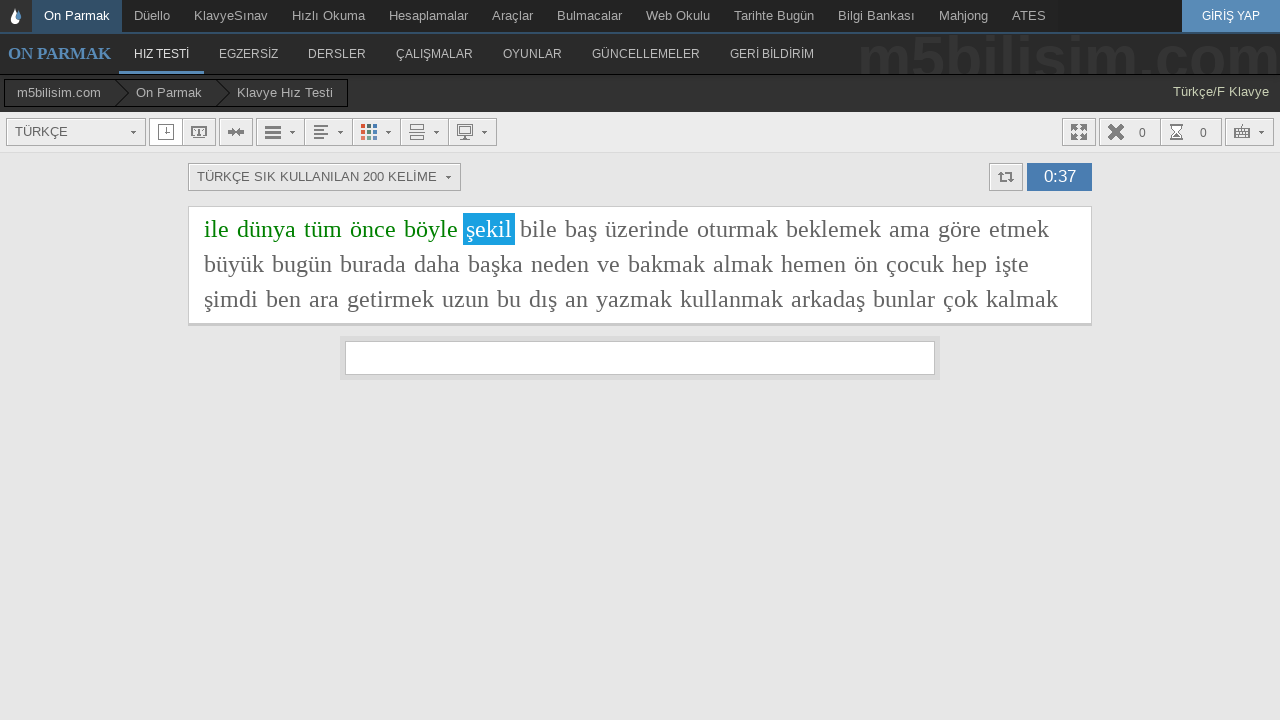

Typed word 'şekil' into input field on #yaziyaz
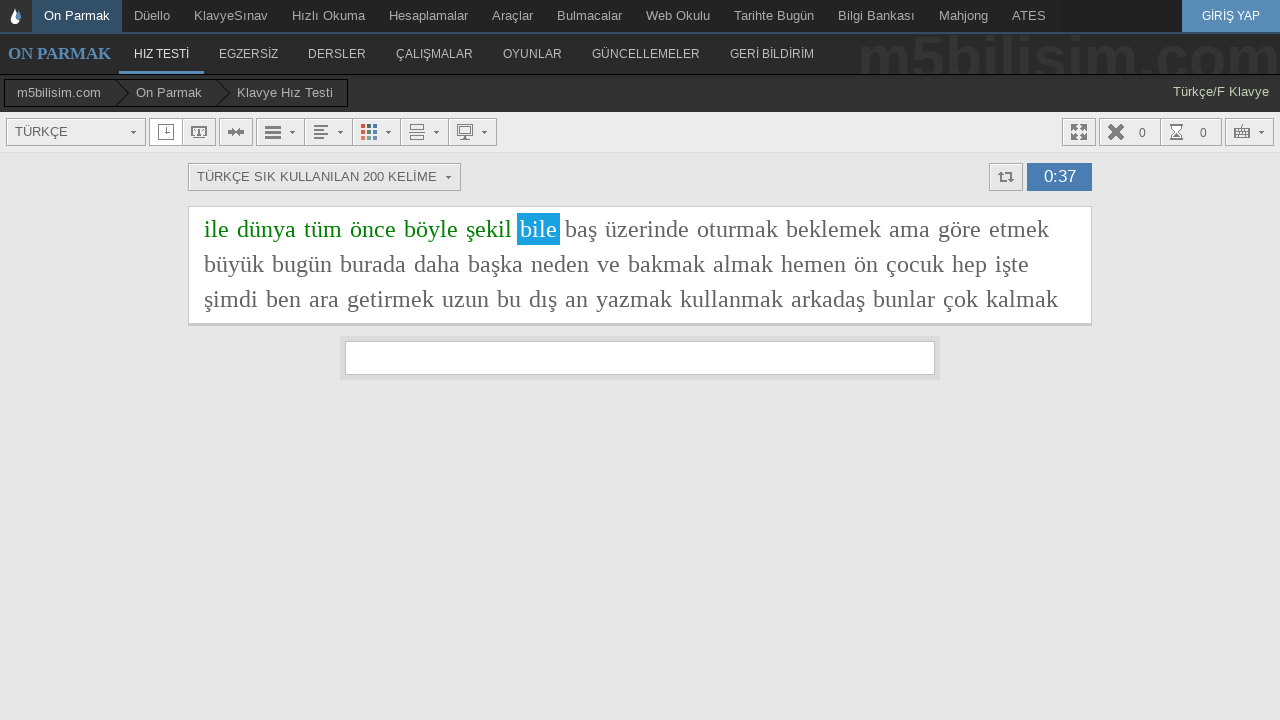

Typed word 'bile' into input field on #yaziyaz
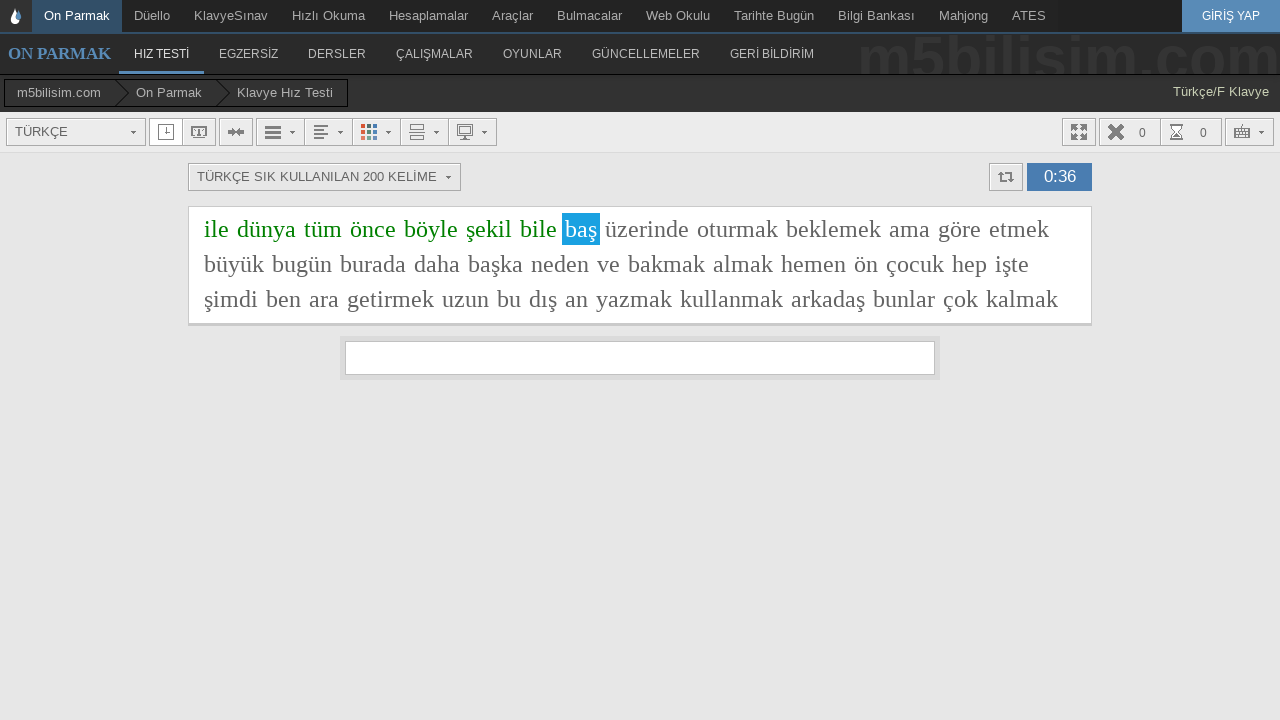

Typed word 'baş' into input field on #yaziyaz
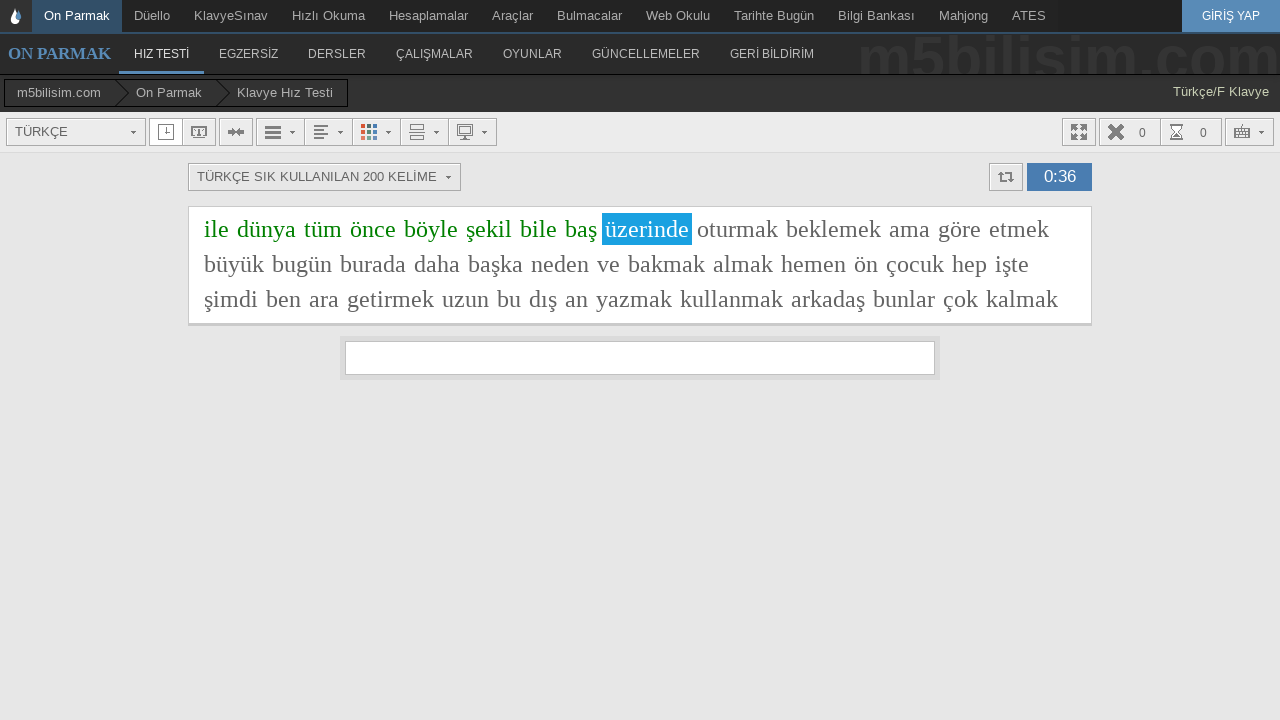

Typed word 'üzerinde' into input field on #yaziyaz
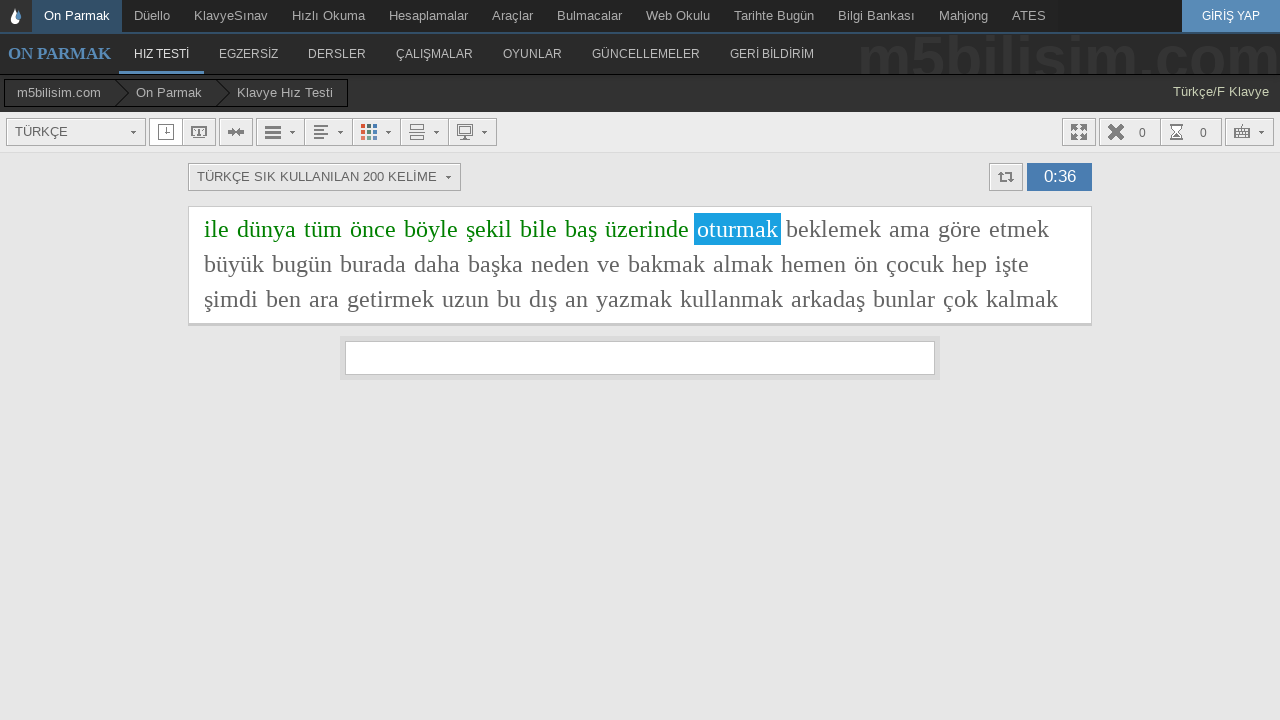

Typed word 'oturmak' into input field on #yaziyaz
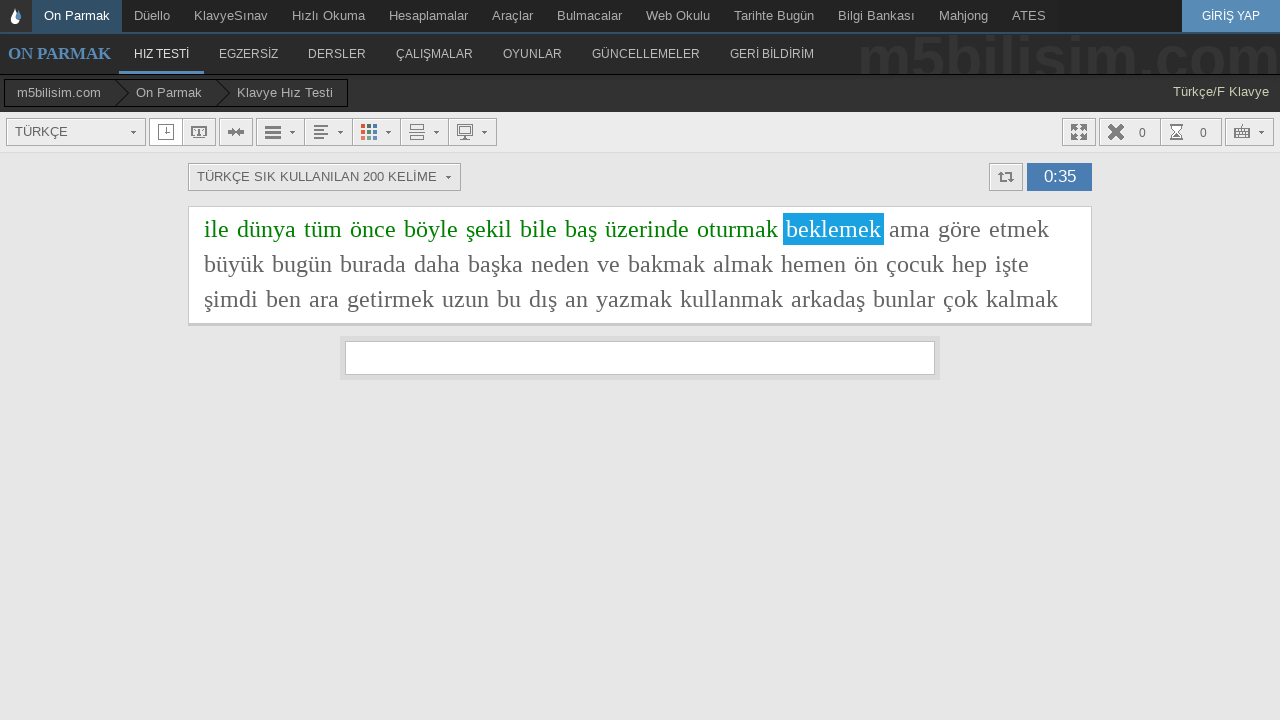

Typed word 'beklemek' into input field on #yaziyaz
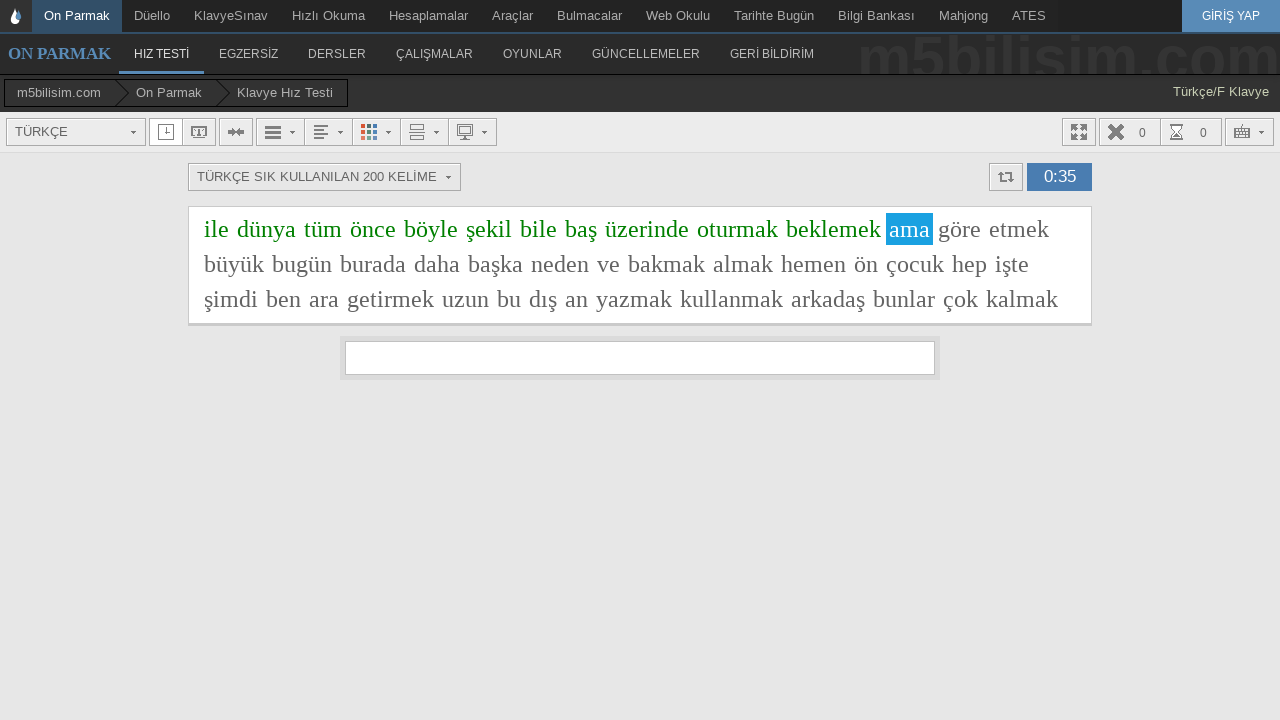

Typed word 'ama' into input field on #yaziyaz
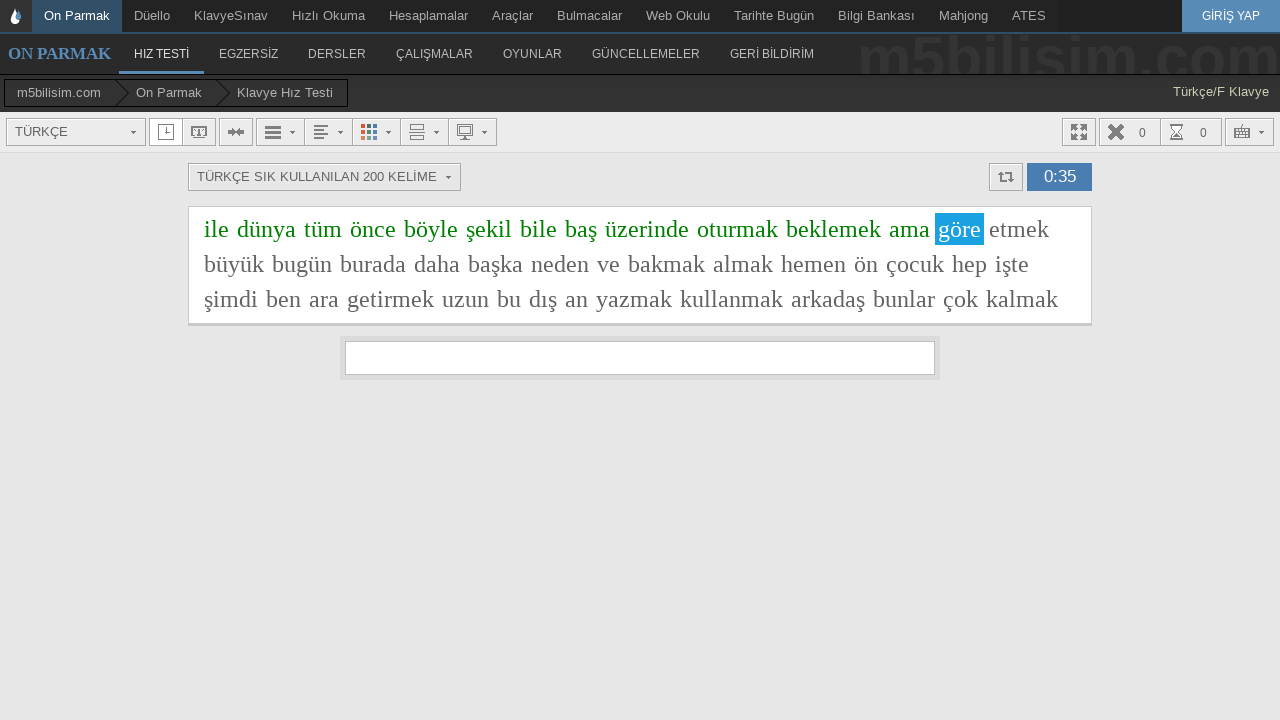

Typed word 'göre' into input field on #yaziyaz
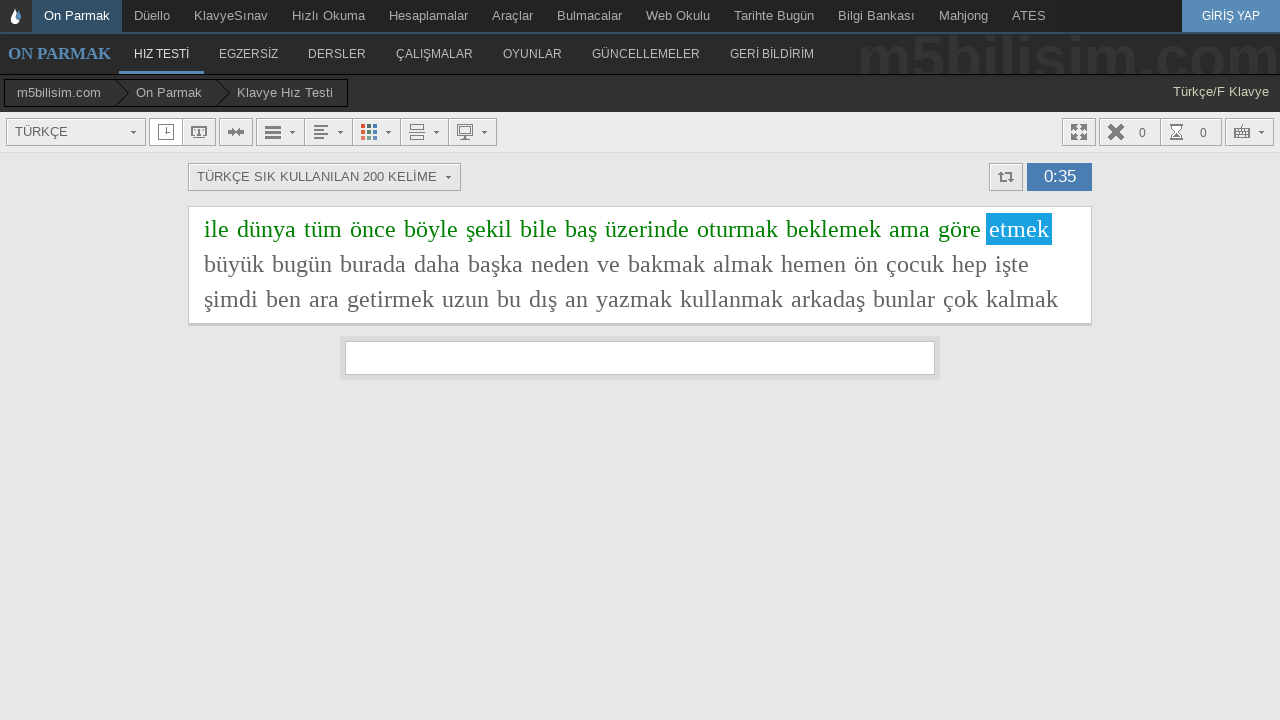

Typed word 'etmek' into input field on #yaziyaz
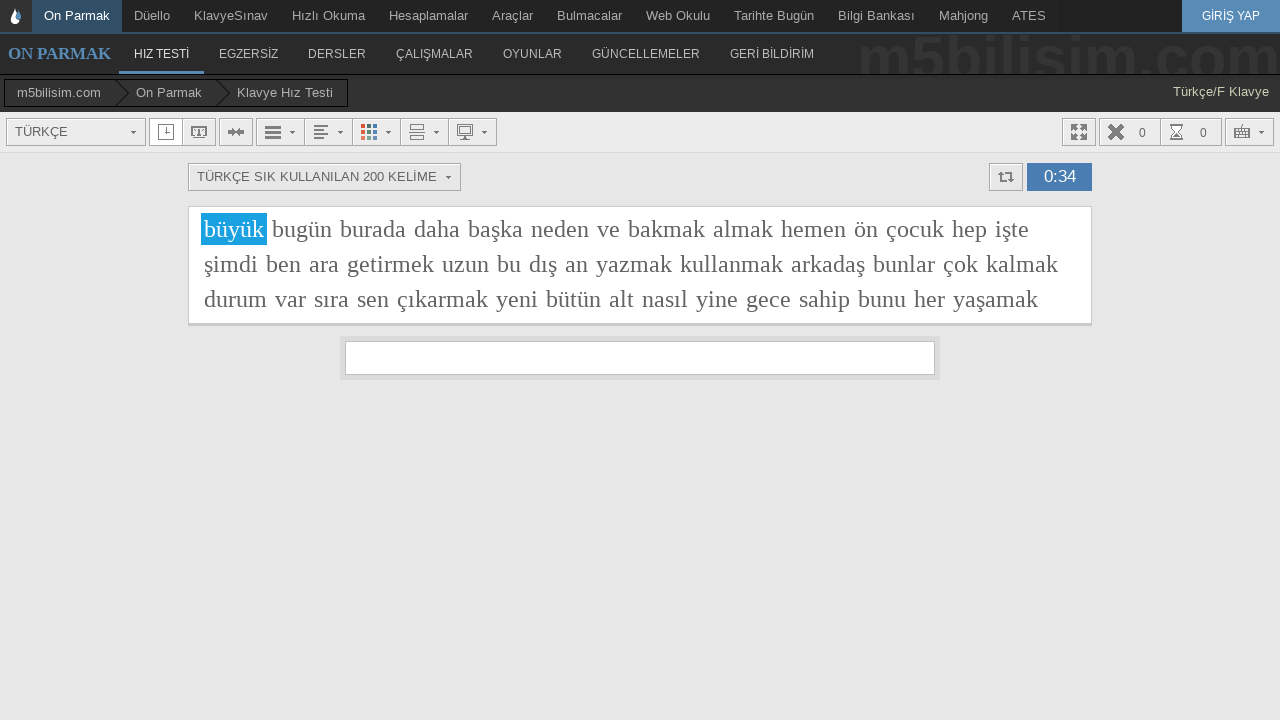

Typed word 'büyük' into input field on #yaziyaz
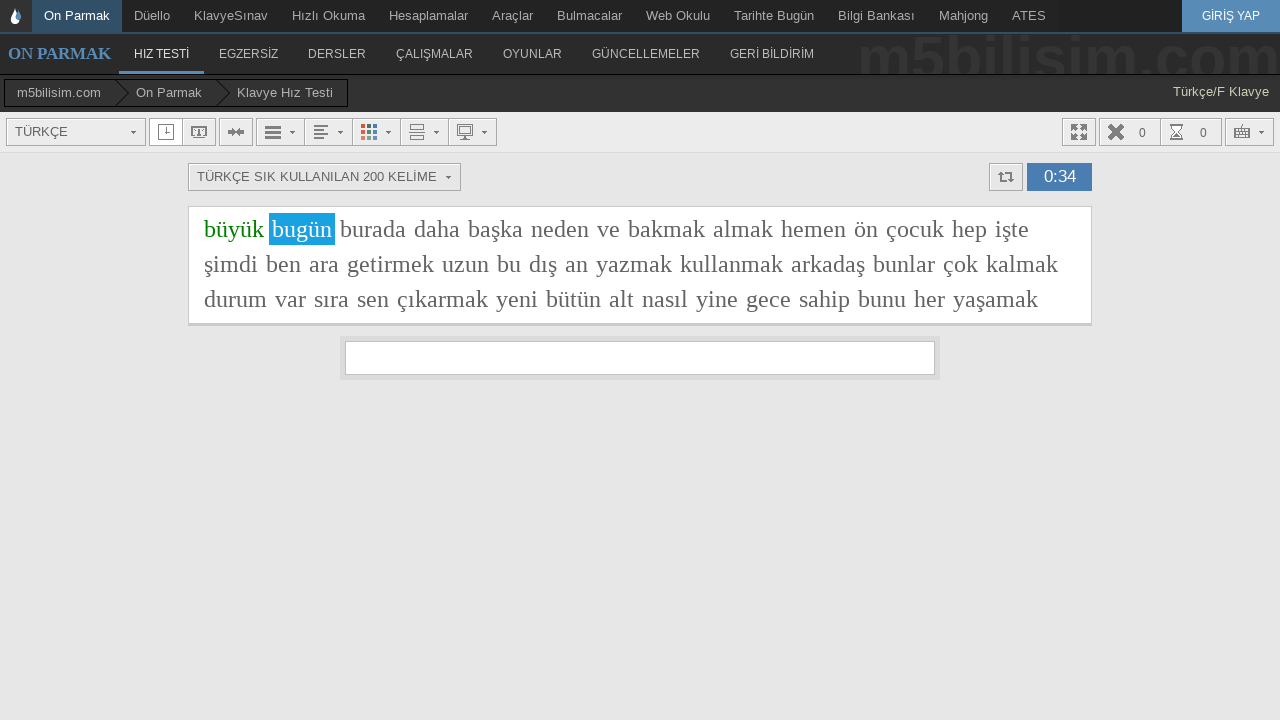

Typed word 'bugün' into input field on #yaziyaz
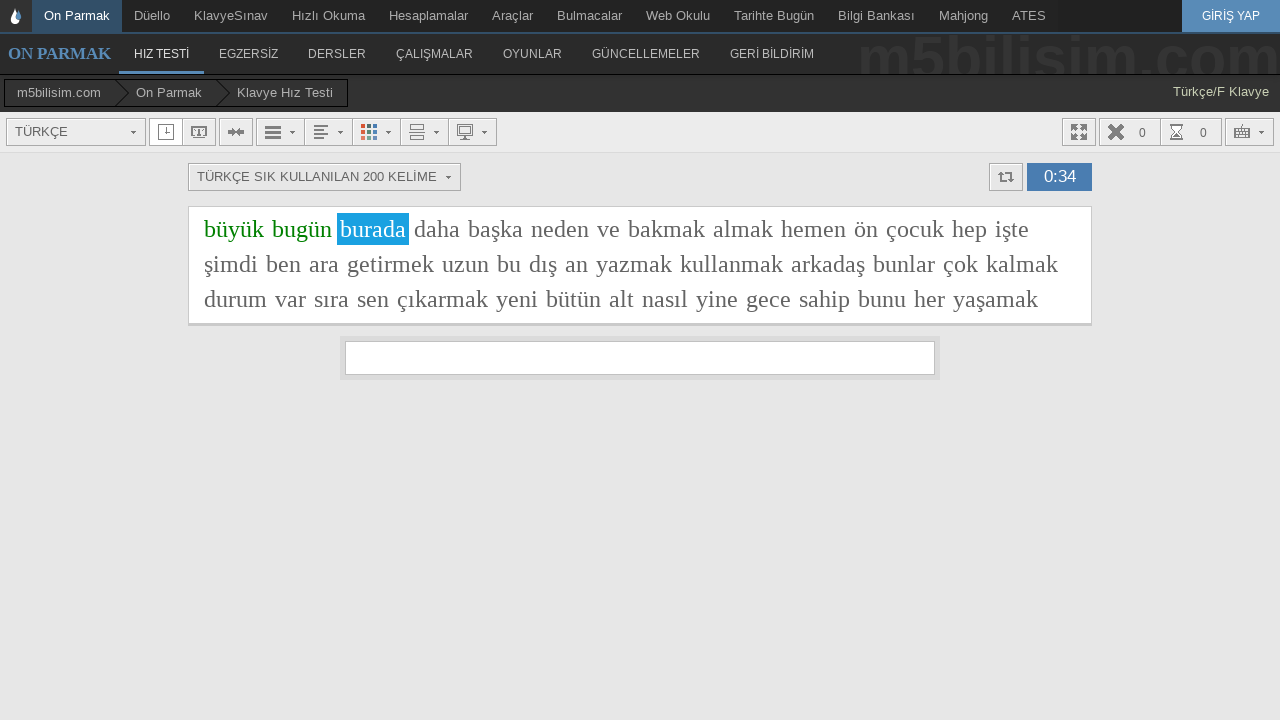

Typed word 'burada' into input field on #yaziyaz
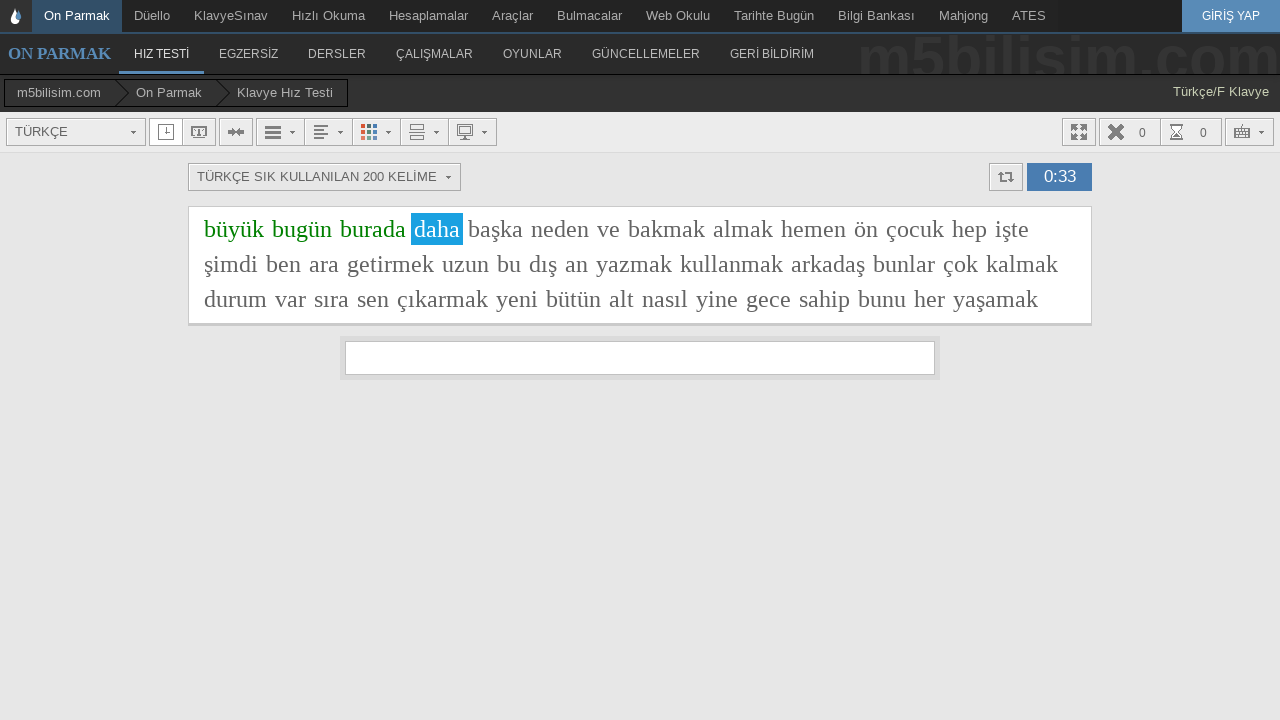

Typed word 'daha' into input field on #yaziyaz
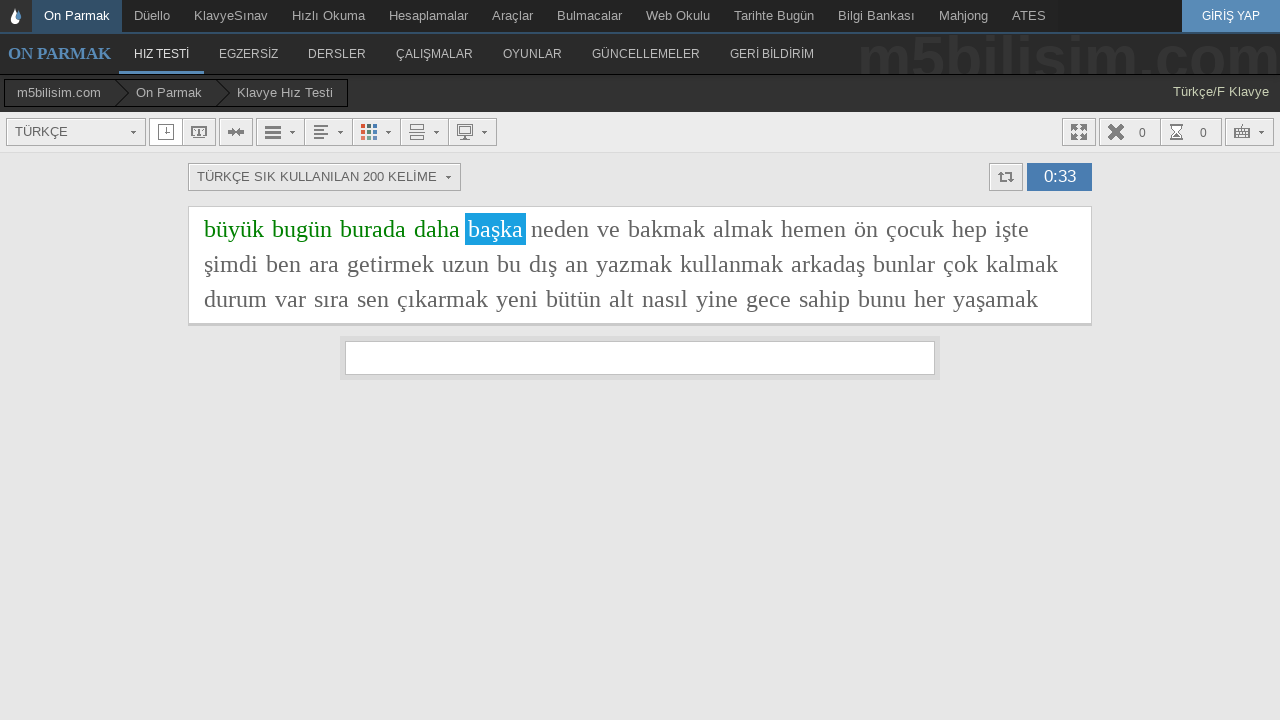

Typed word 'başka' into input field on #yaziyaz
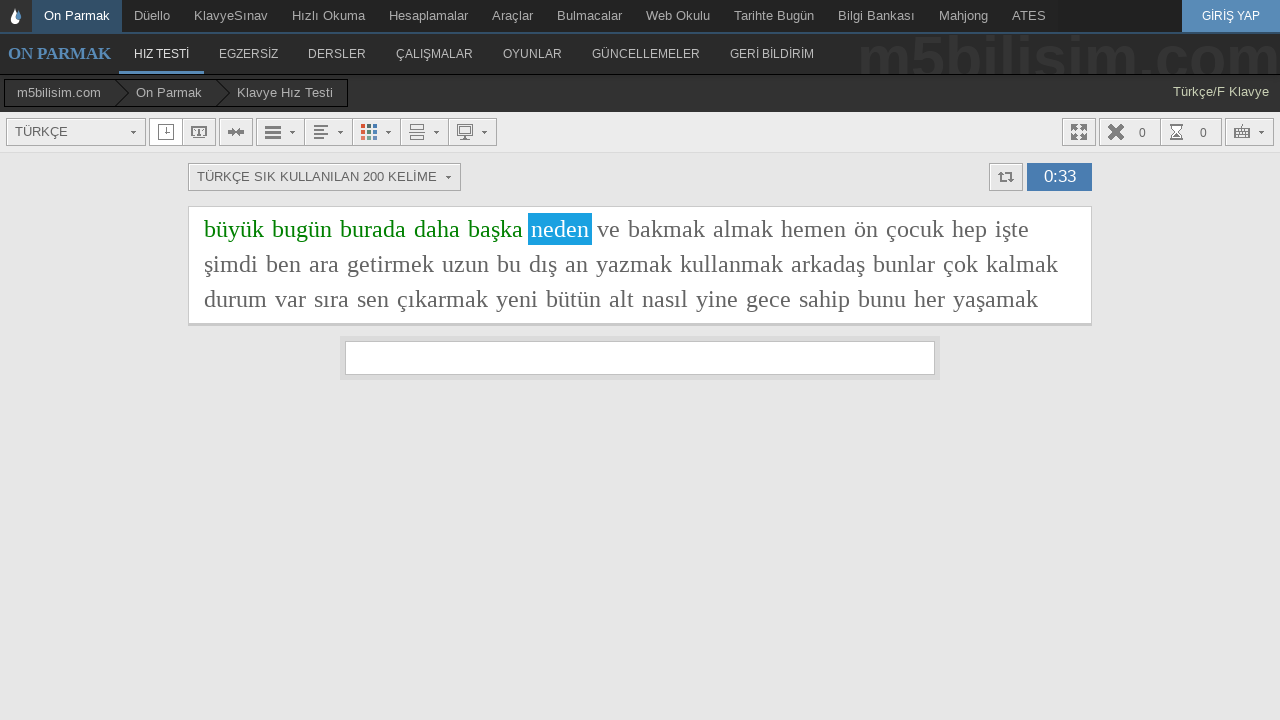

Typed word 'neden' into input field on #yaziyaz
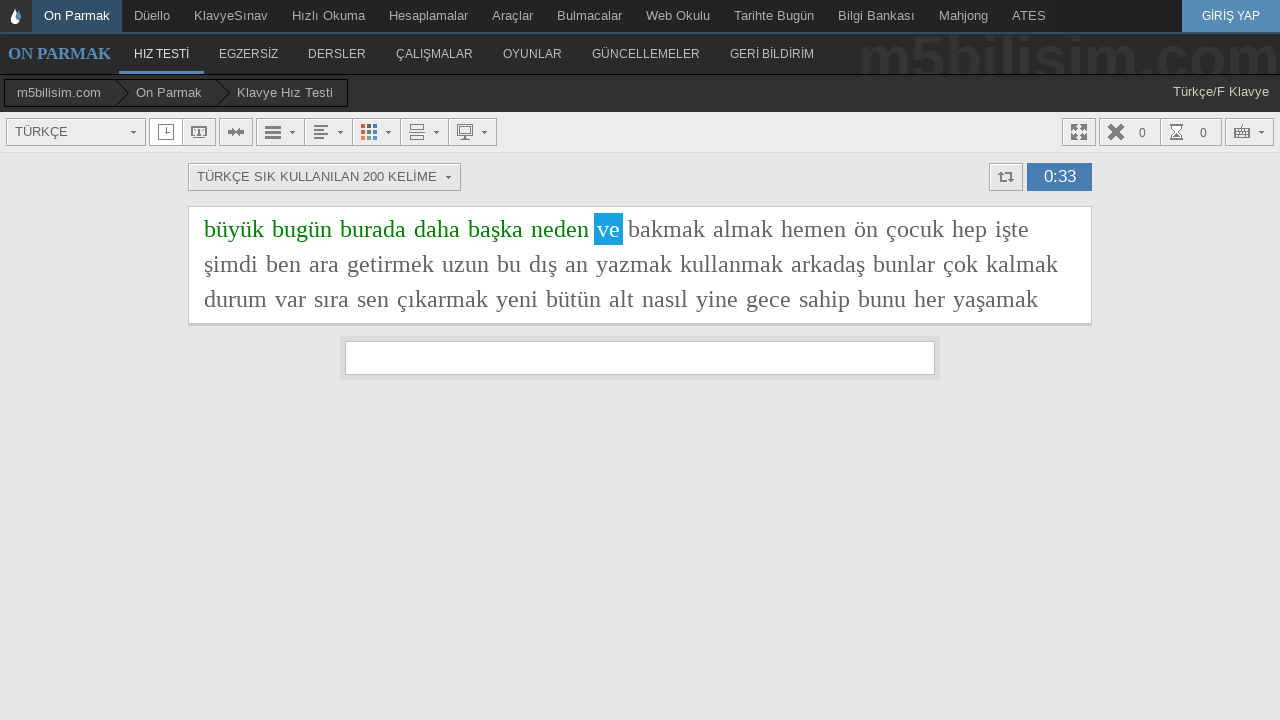

Typed word 've' into input field on #yaziyaz
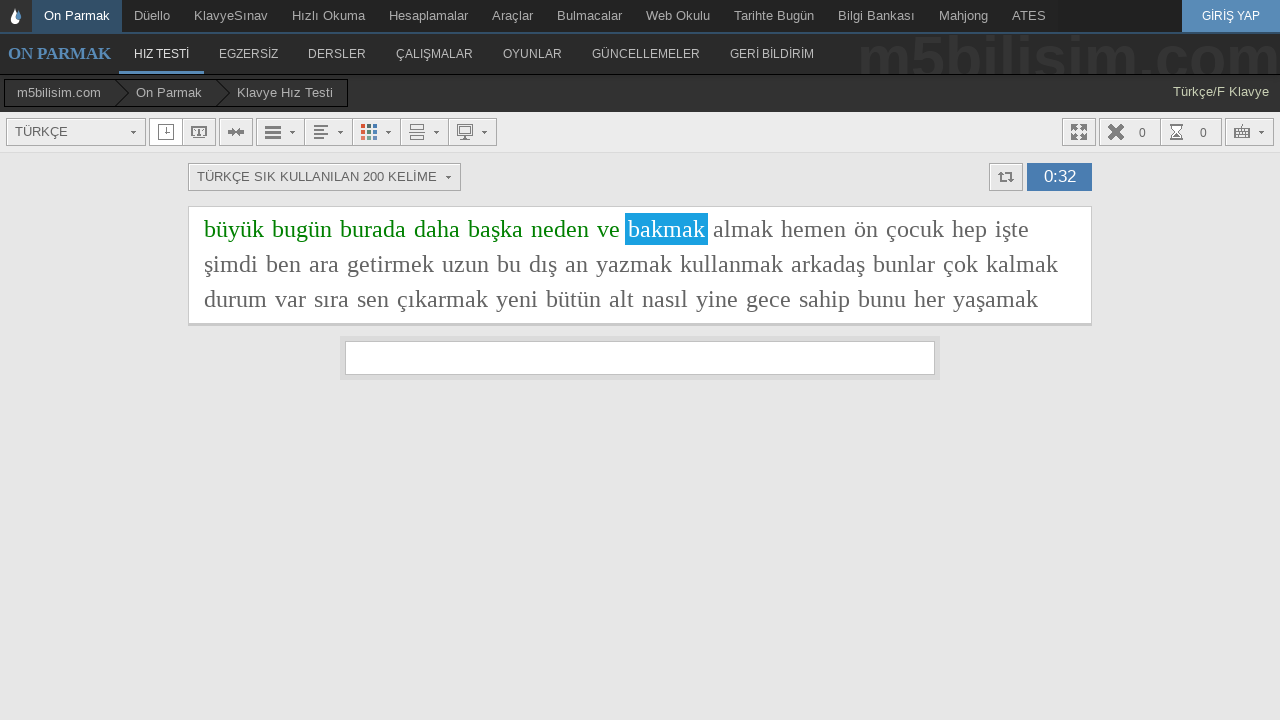

Typed word 'bakmak' into input field on #yaziyaz
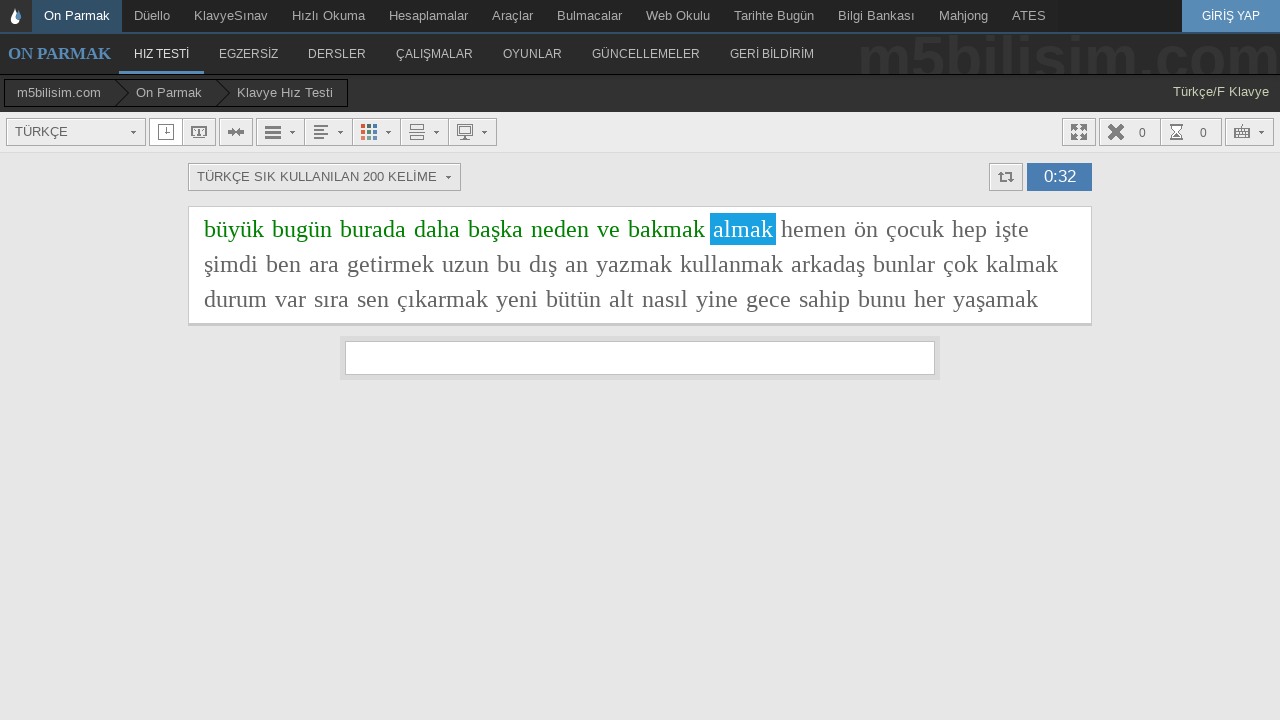

Typed word 'almak' into input field on #yaziyaz
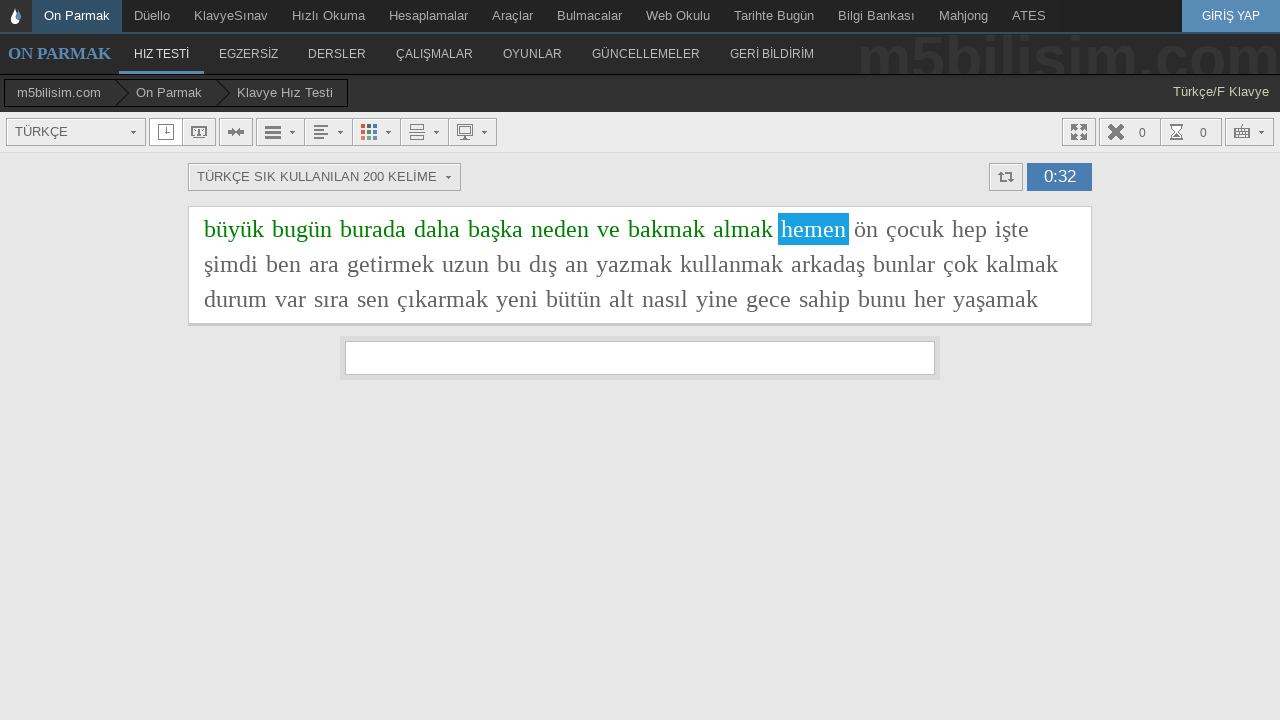

Typed word 'hemen' into input field on #yaziyaz
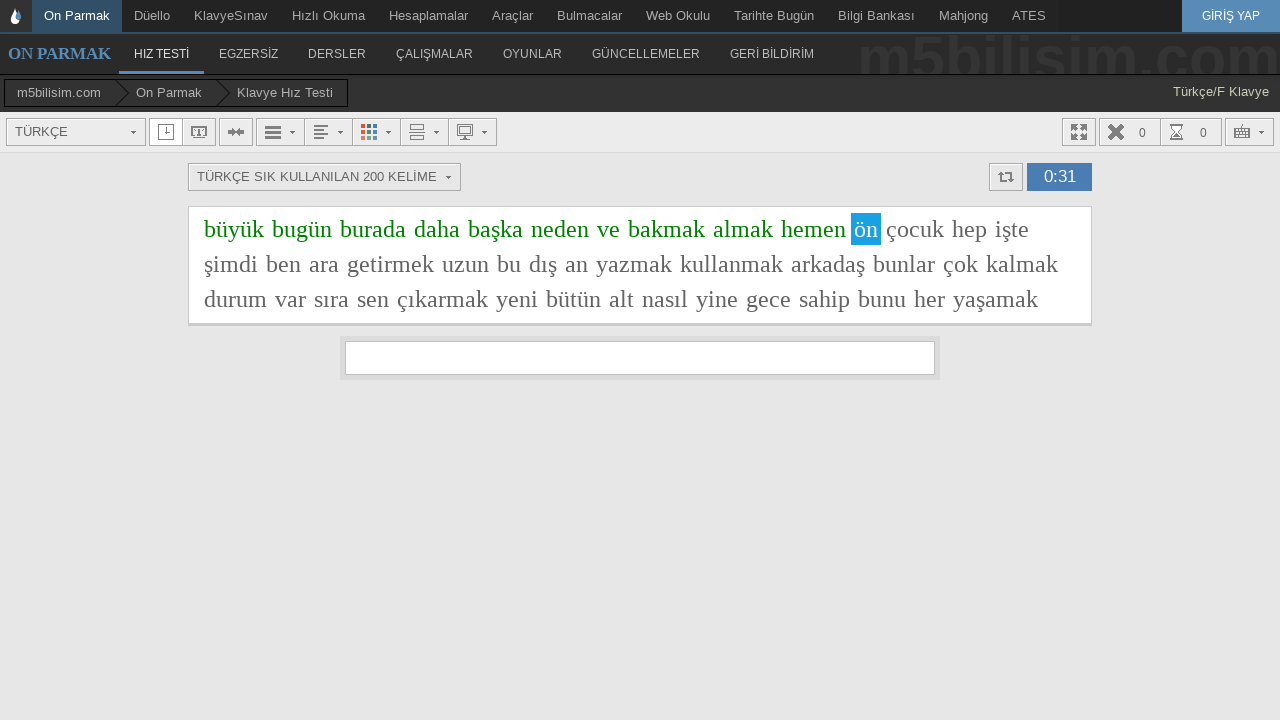

Typed word 'ön' into input field on #yaziyaz
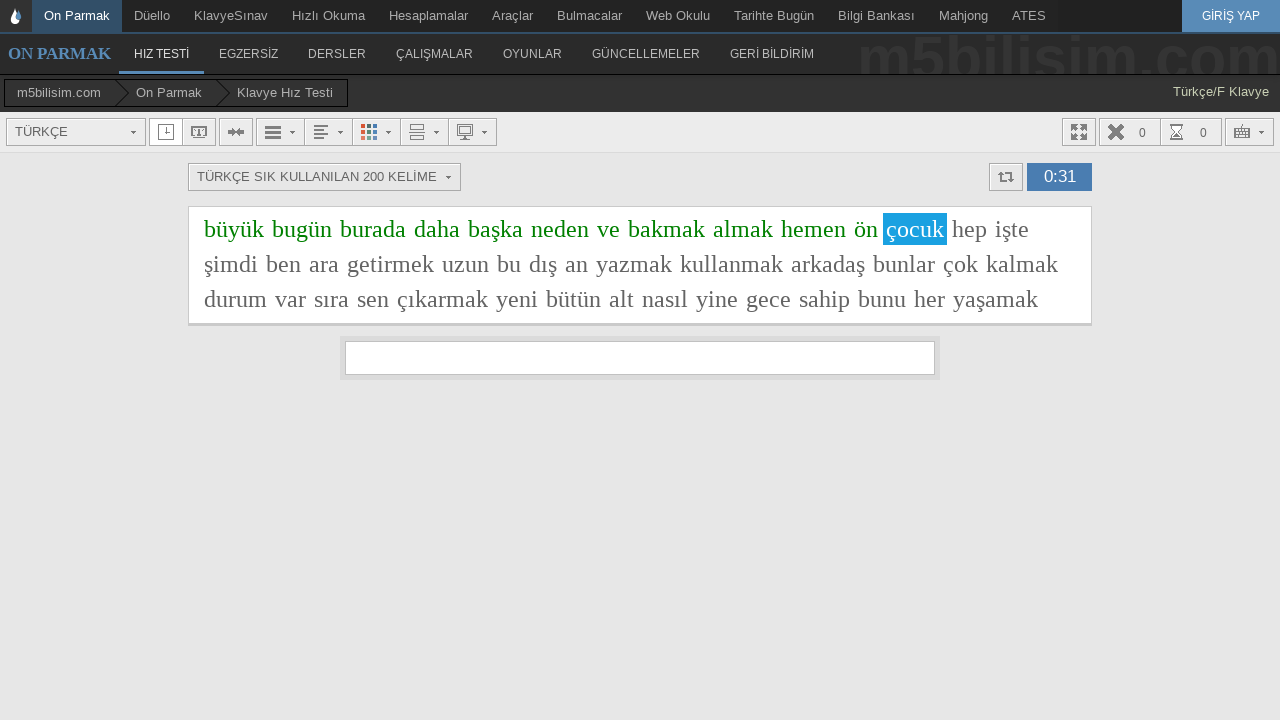

Typed word 'çocuk' into input field on #yaziyaz
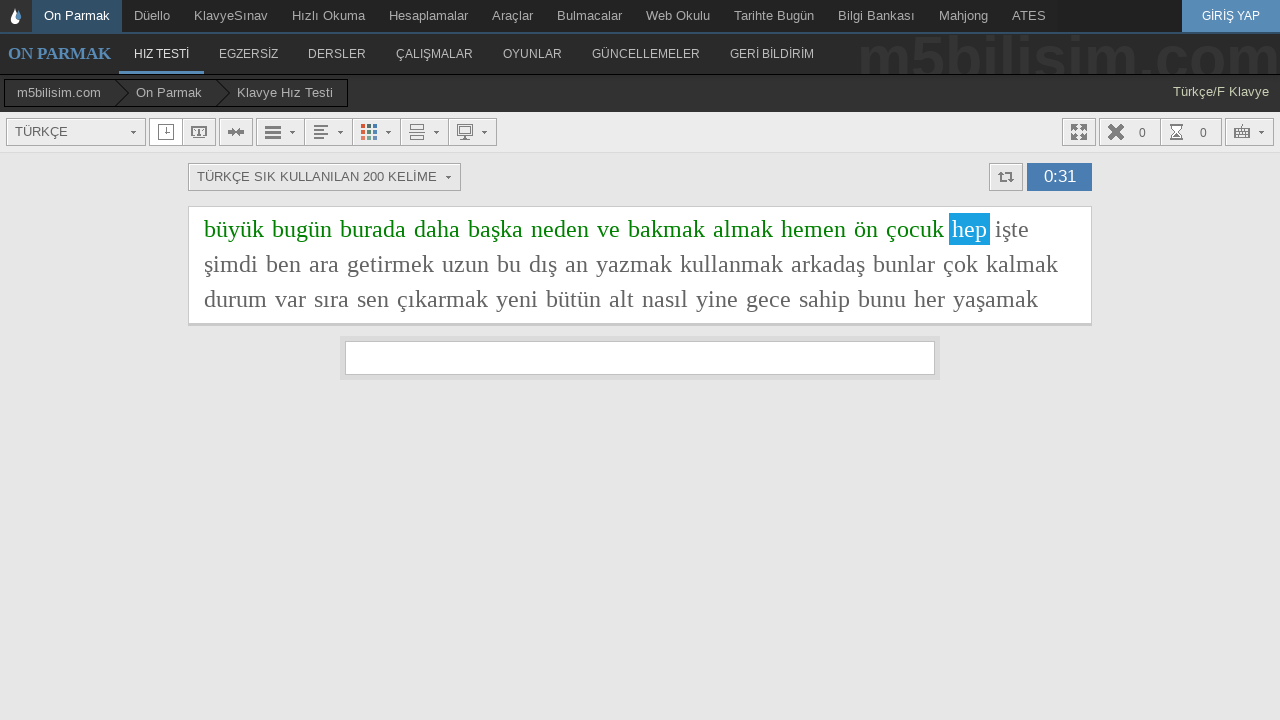

Typed word 'hep' into input field on #yaziyaz
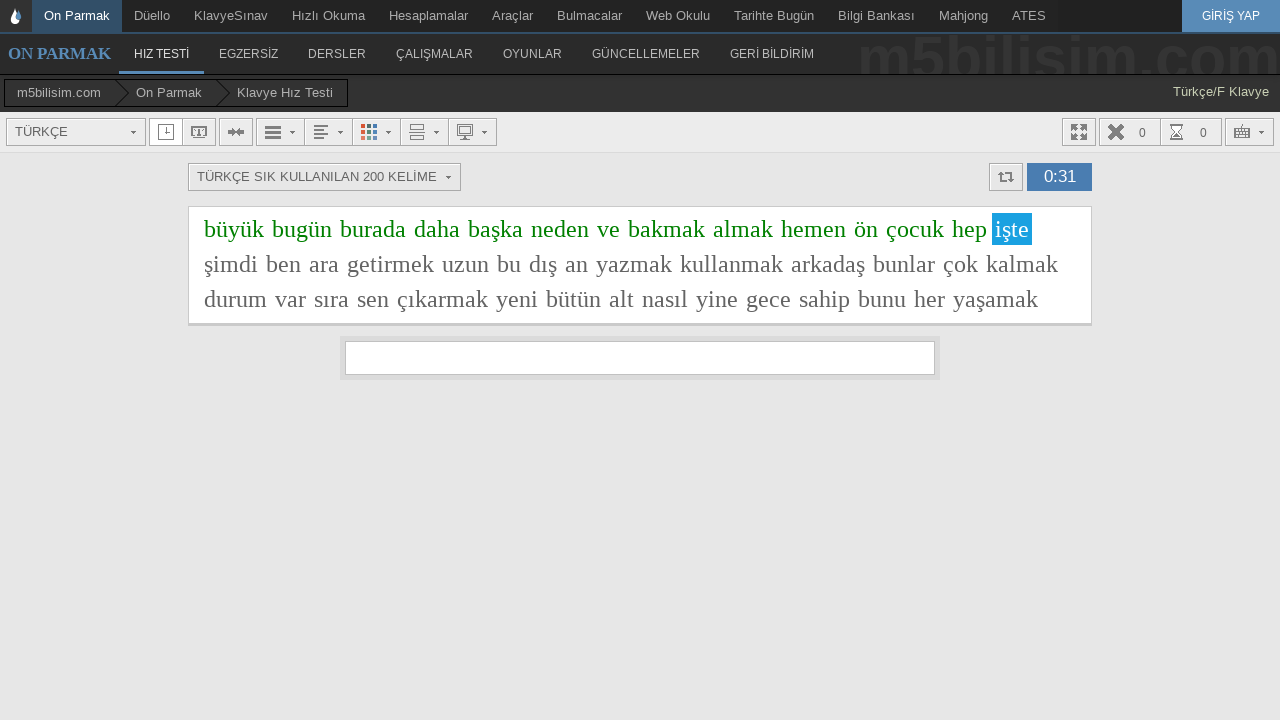

Typed word 'işte' into input field on #yaziyaz
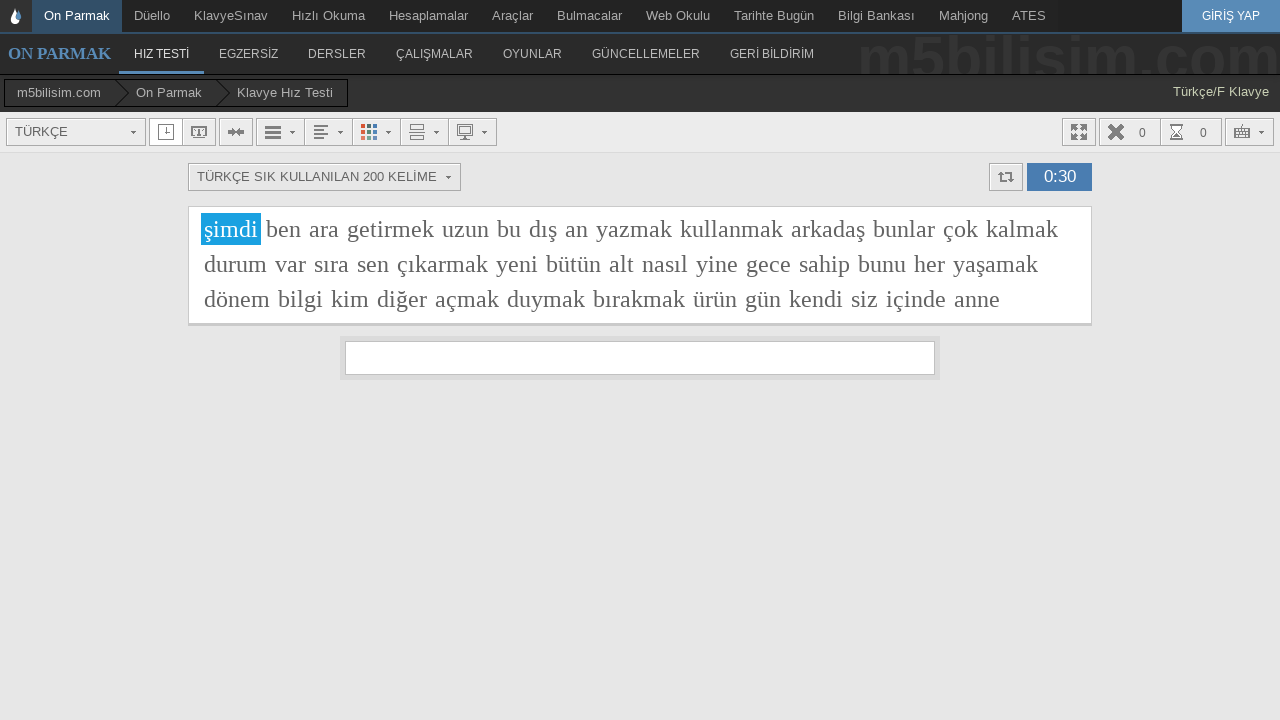

Typed word 'şimdi' into input field on #yaziyaz
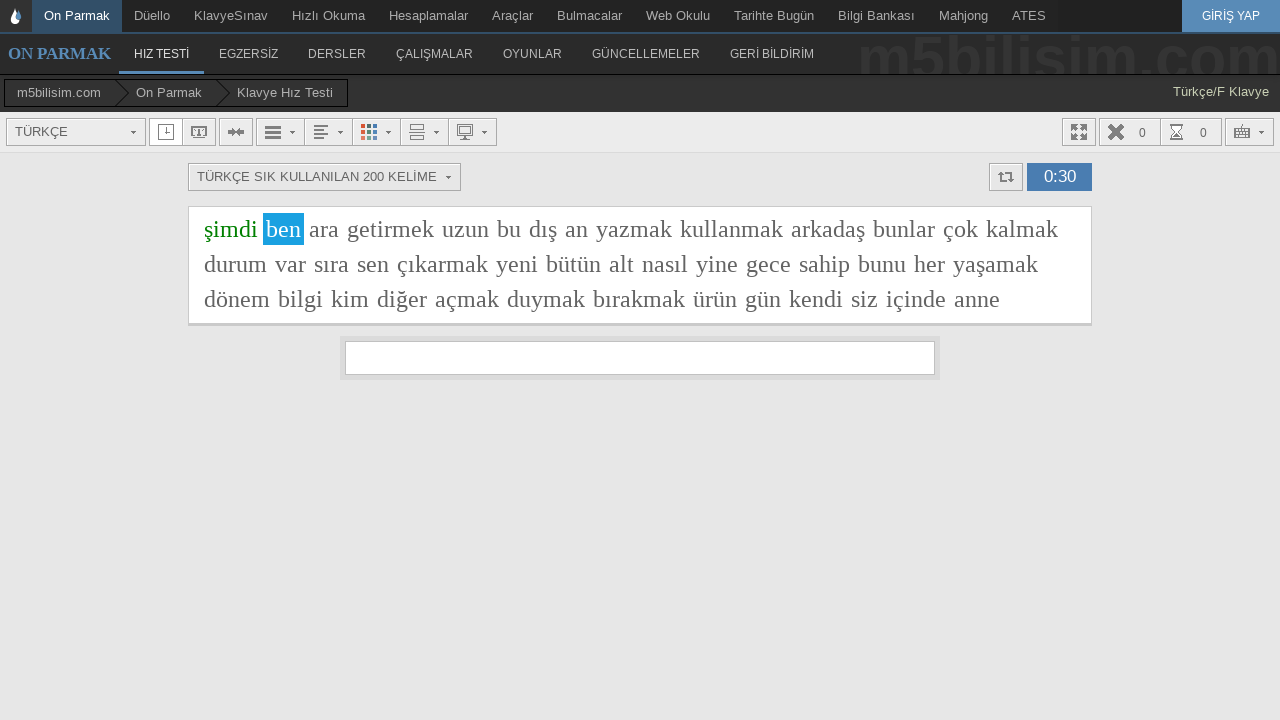

Typed word 'ben' into input field on #yaziyaz
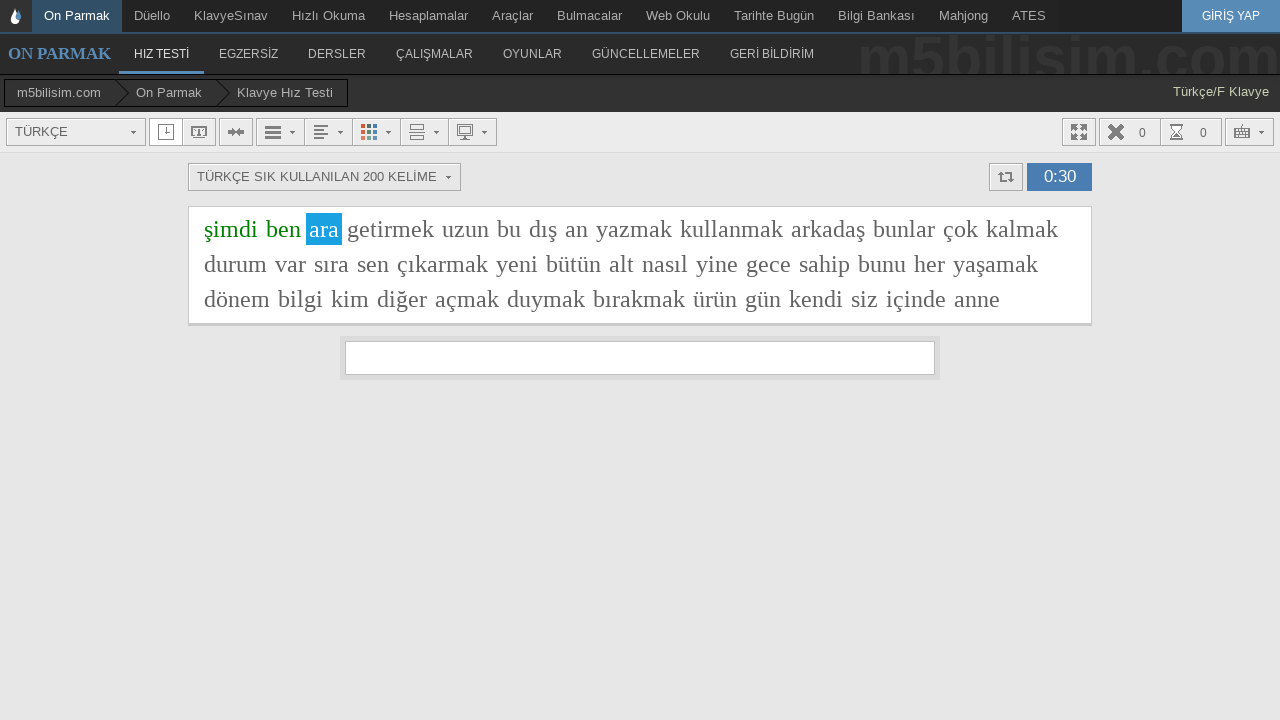

Typed word 'ara' into input field on #yaziyaz
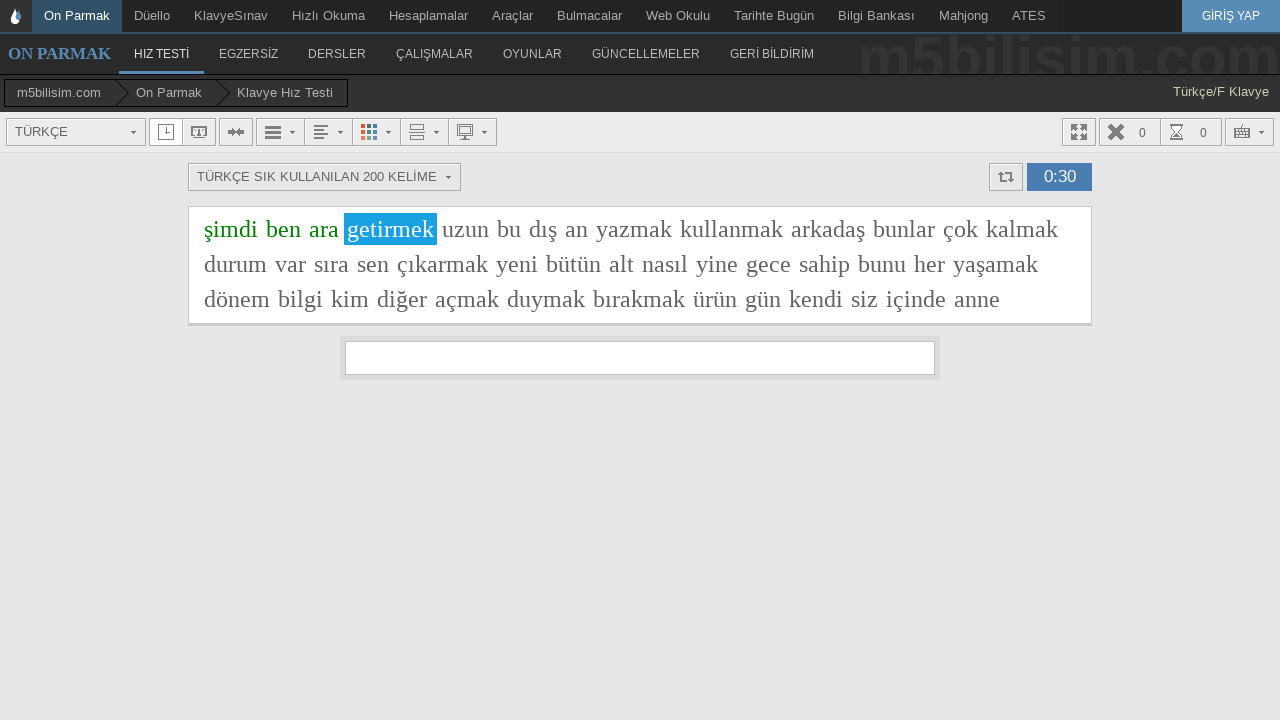

Typed word 'getirmek' into input field on #yaziyaz
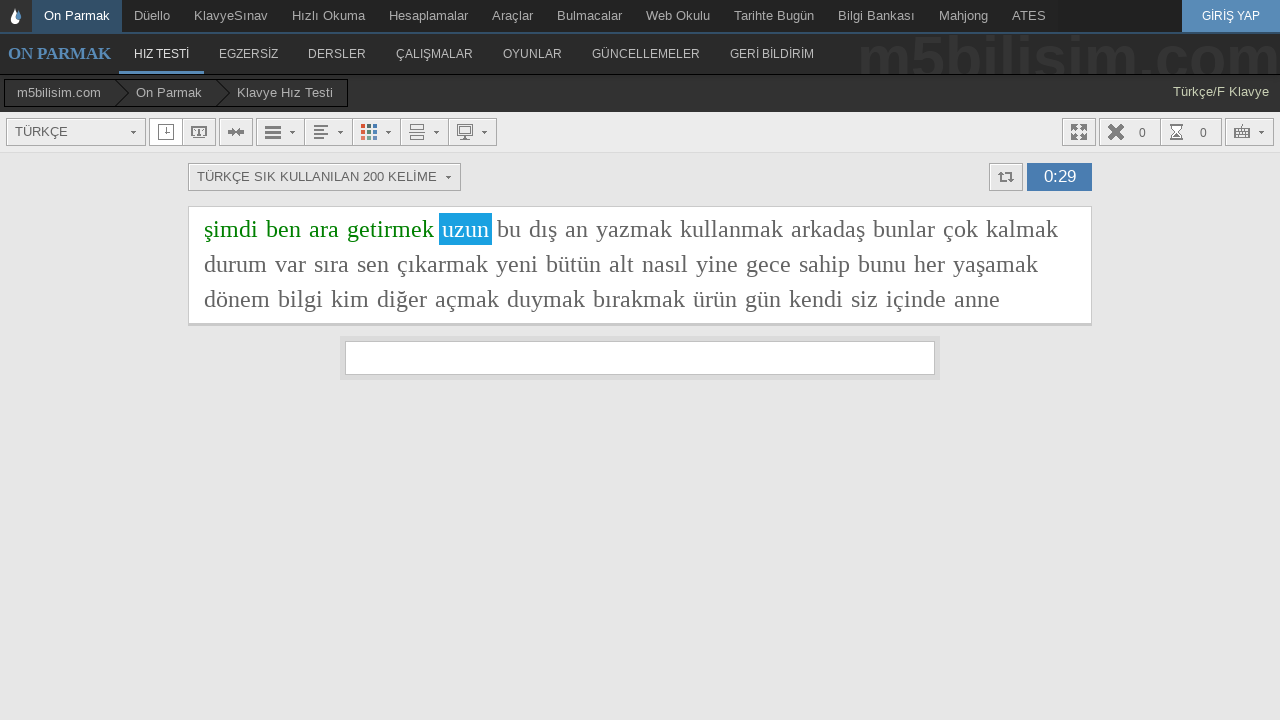

Typed word 'uzun' into input field on #yaziyaz
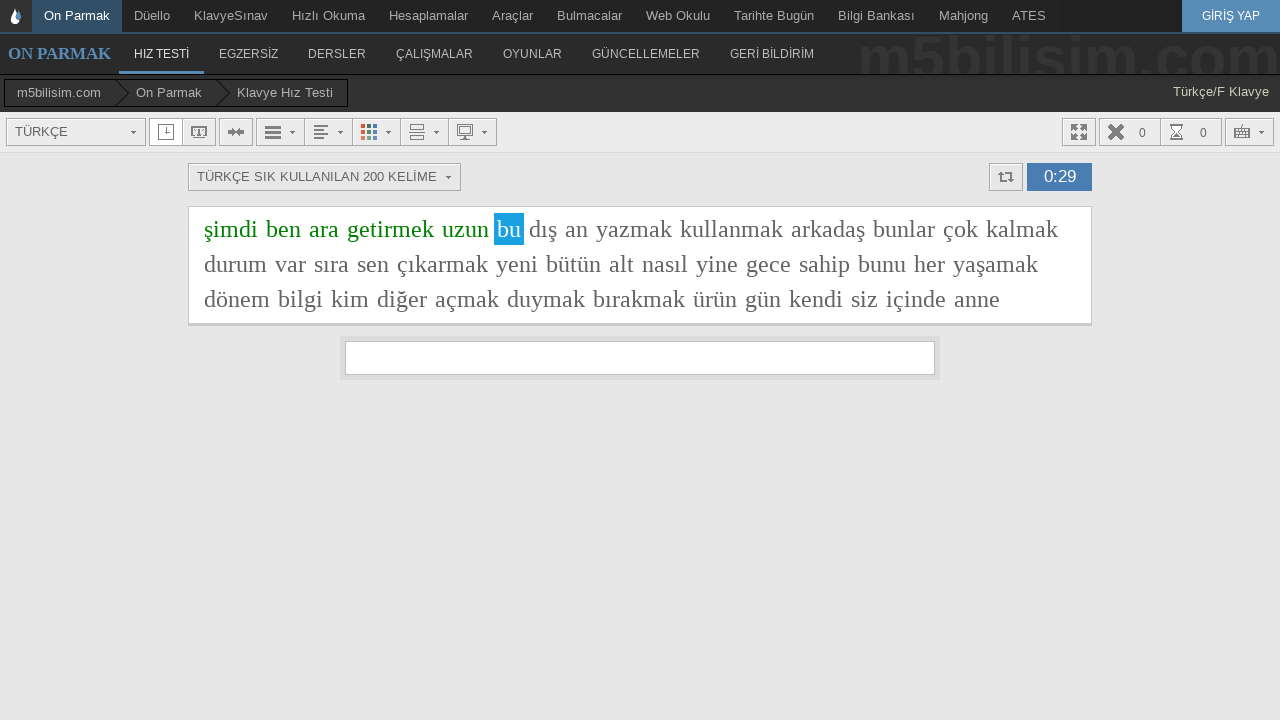

Typed word 'bu' into input field on #yaziyaz
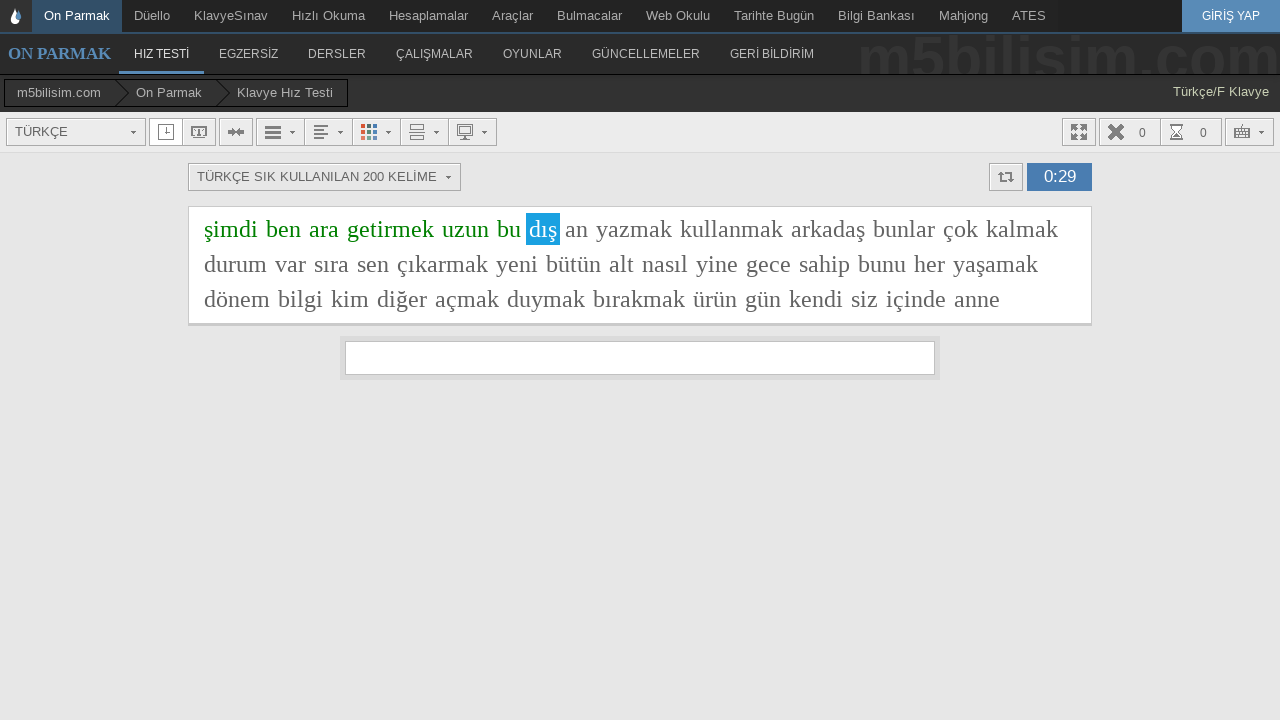

Typed word 'dış' into input field on #yaziyaz
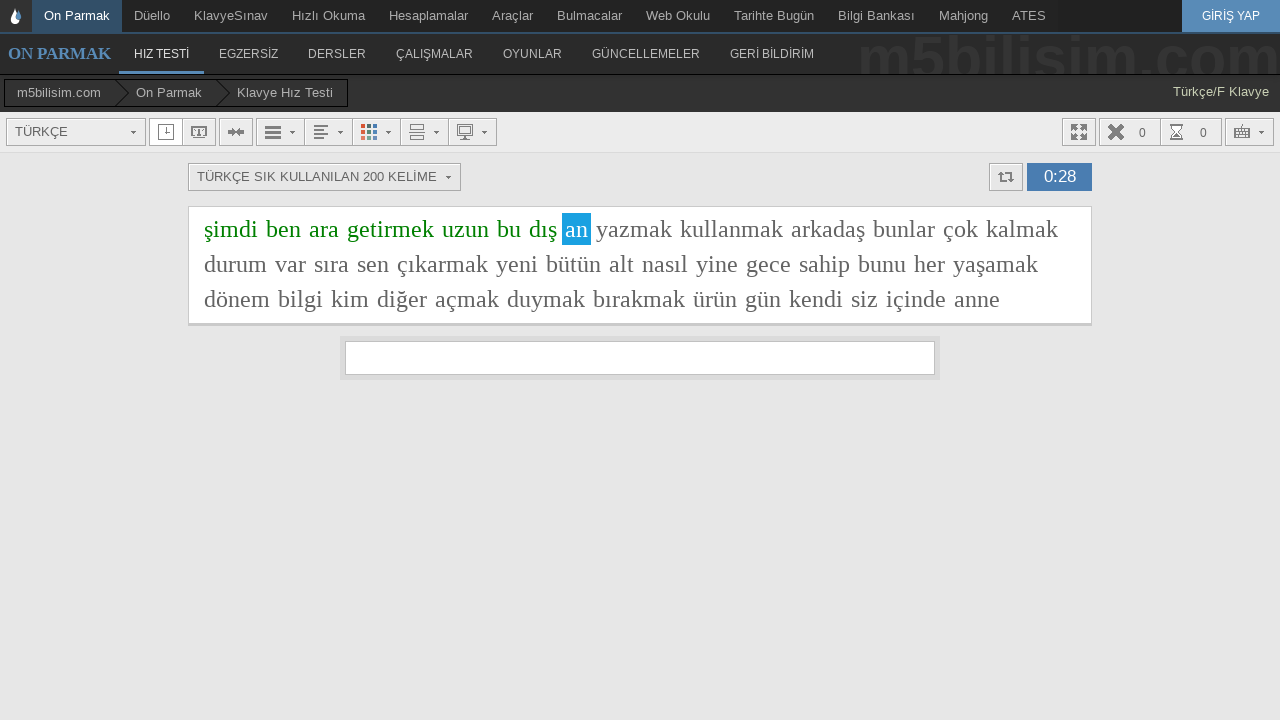

Typed word 'an' into input field on #yaziyaz
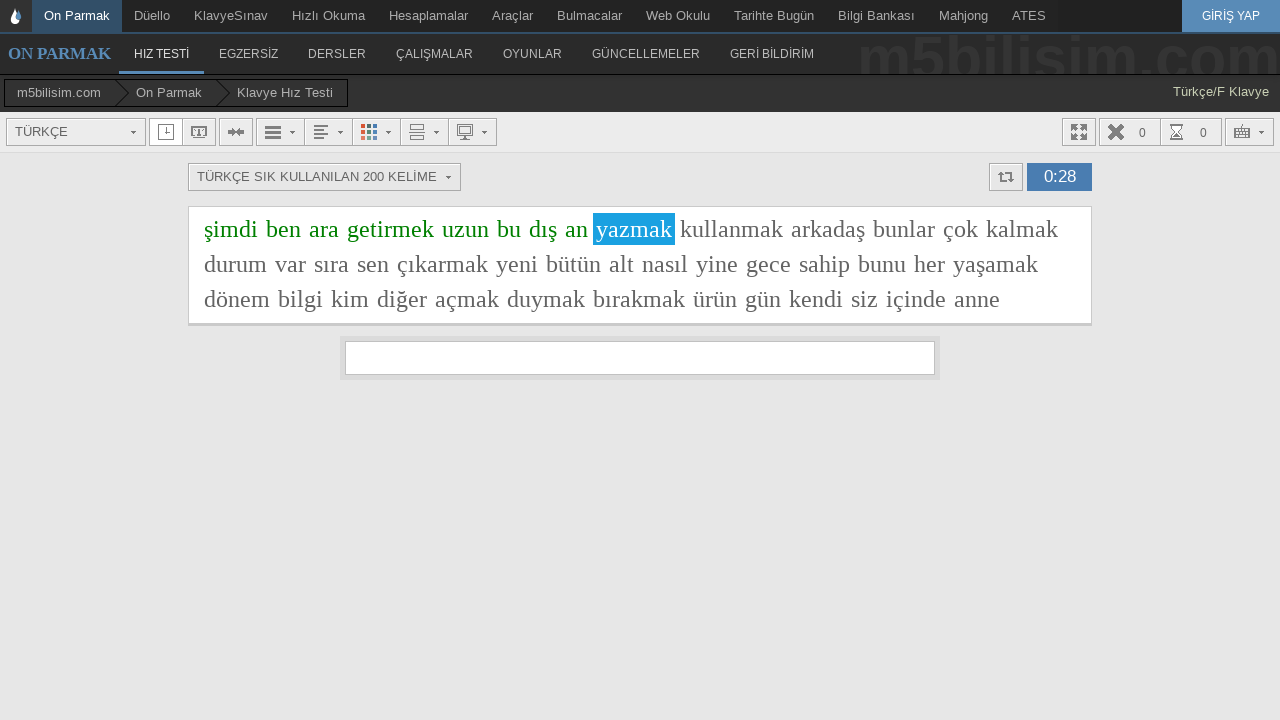

Typed word 'yazmak' into input field on #yaziyaz
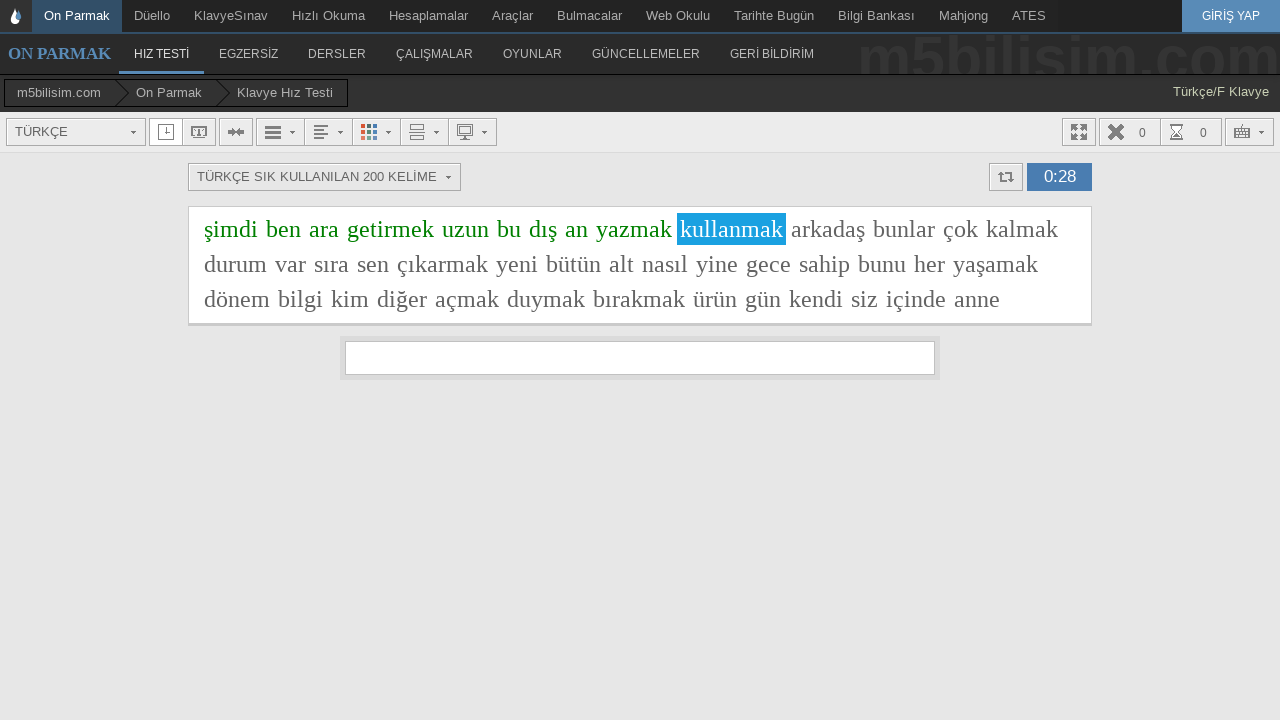

Typed word 'kullanmak' into input field on #yaziyaz
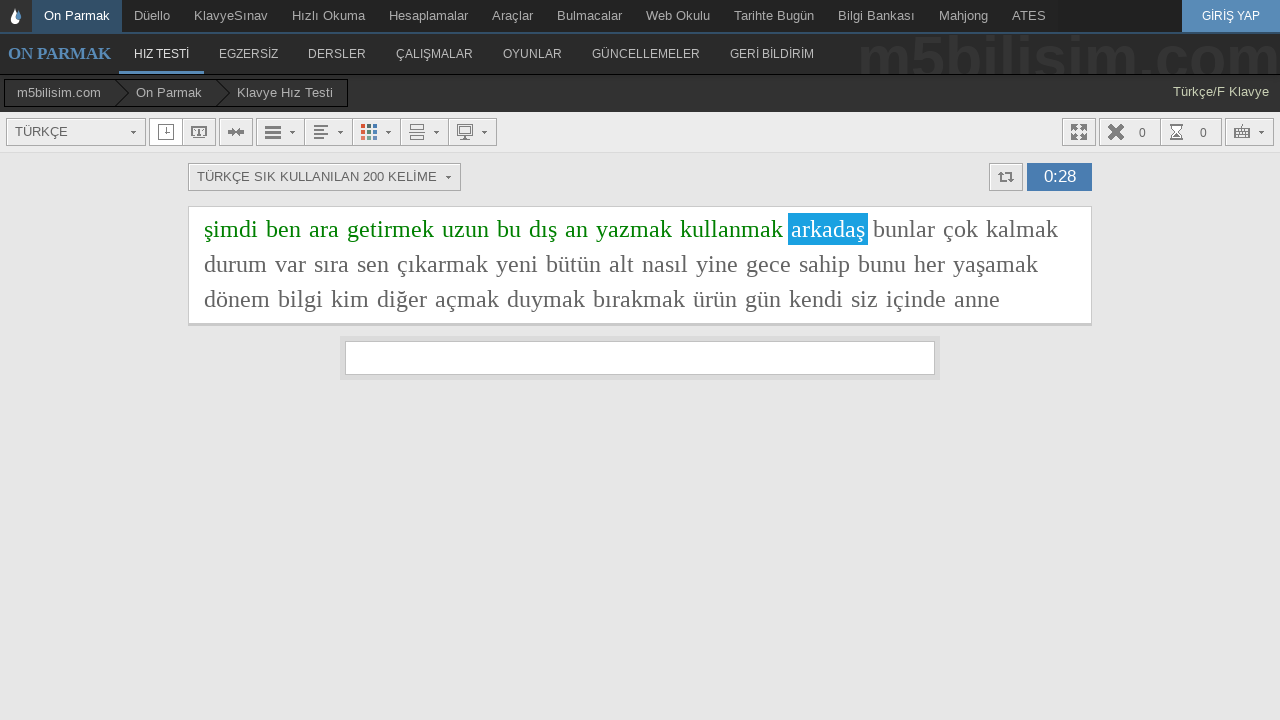

Typed word 'arkadaş' into input field on #yaziyaz
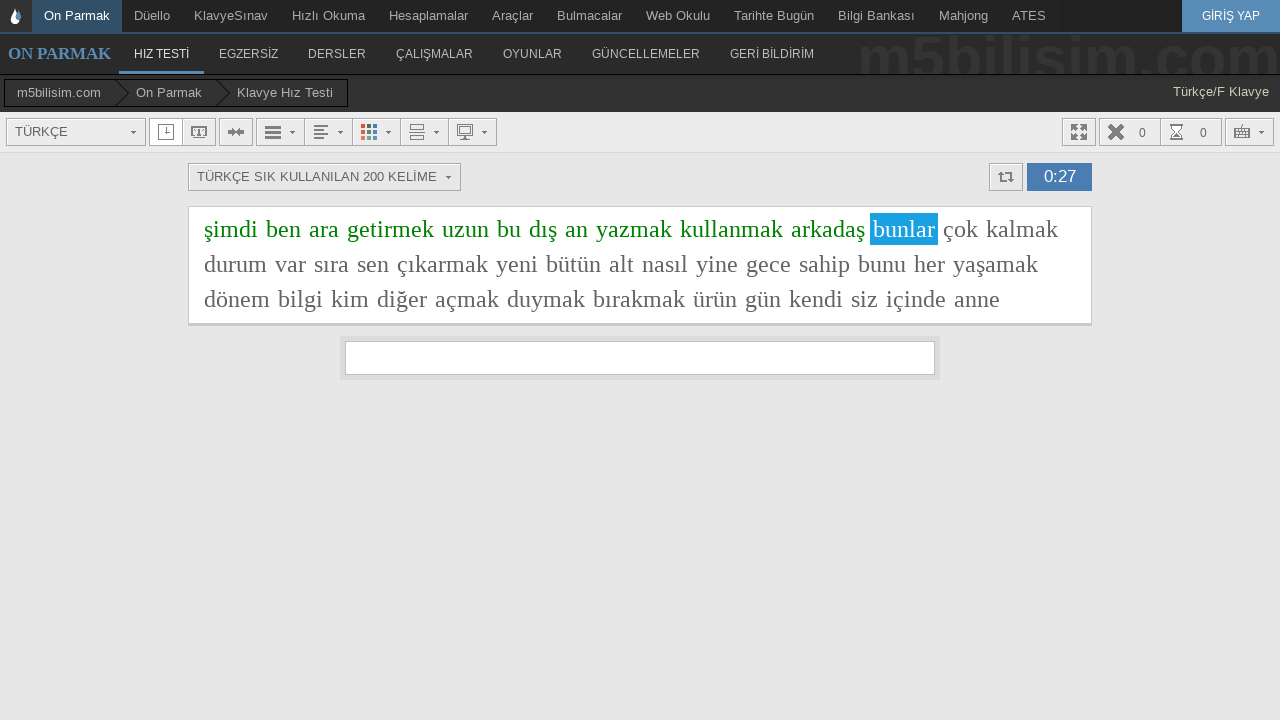

Typed word 'bunlar' into input field on #yaziyaz
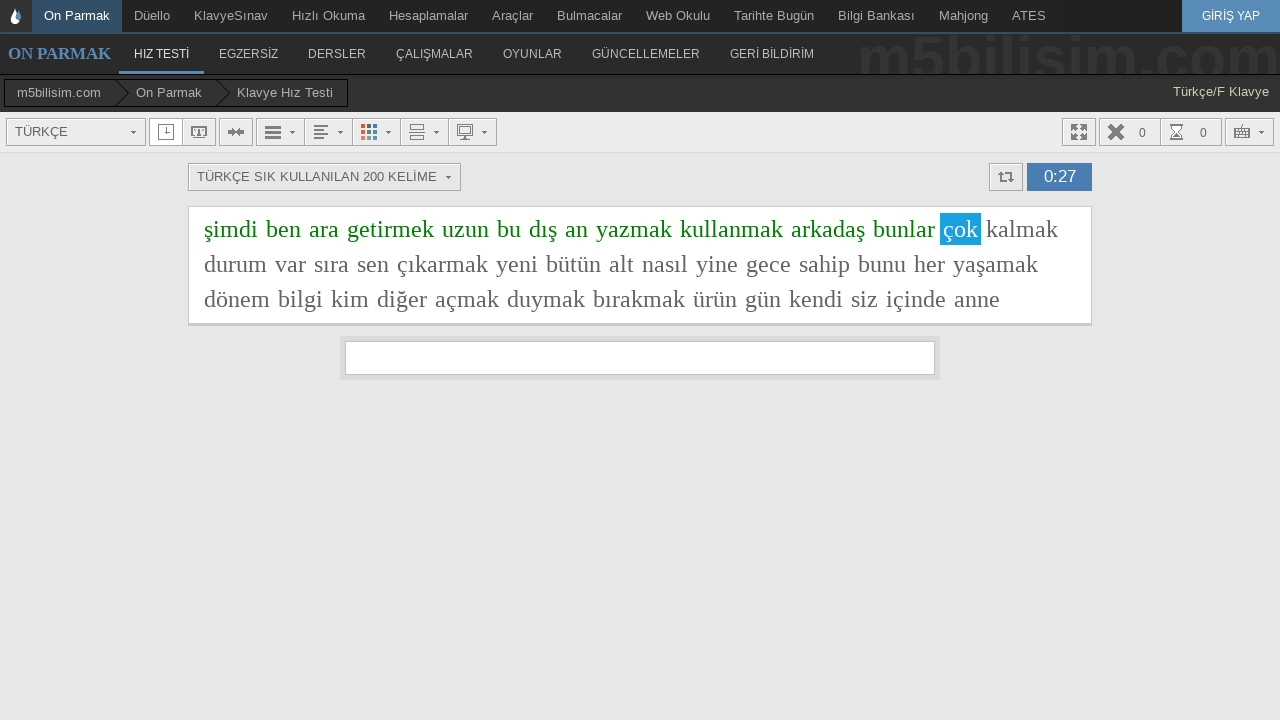

Typed word 'çok' into input field on #yaziyaz
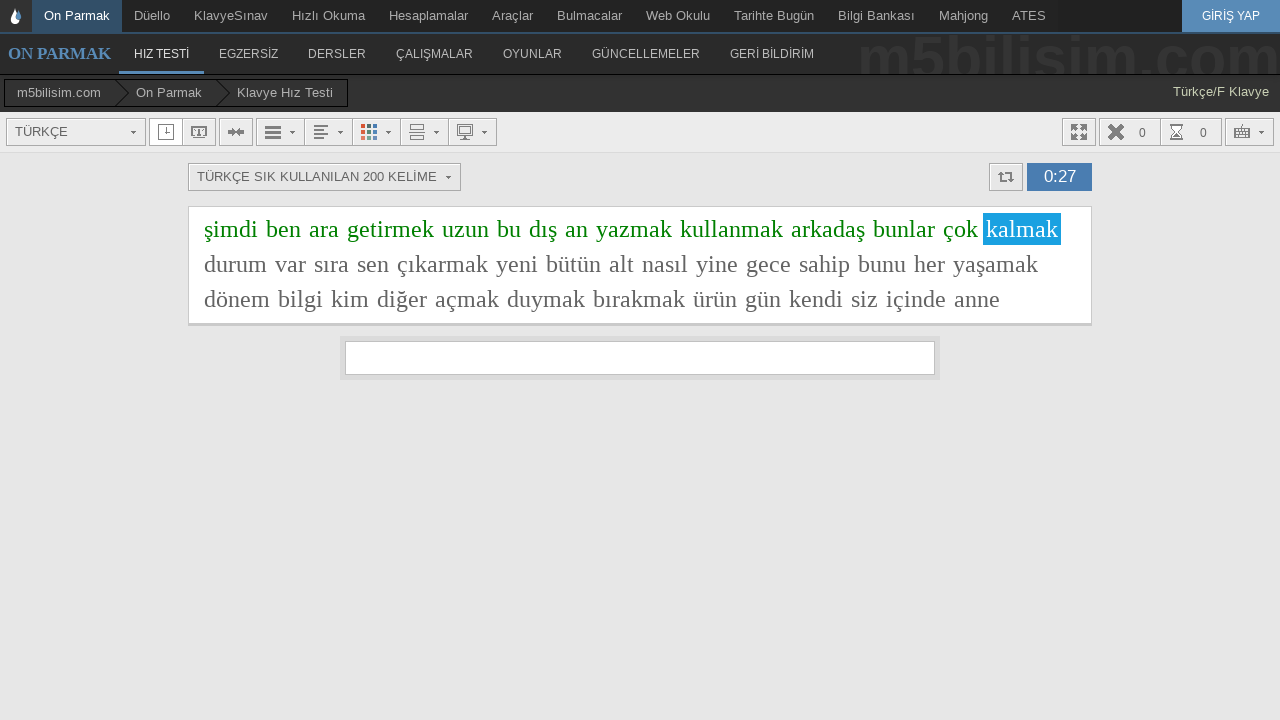

Typed word 'kalmak' into input field on #yaziyaz
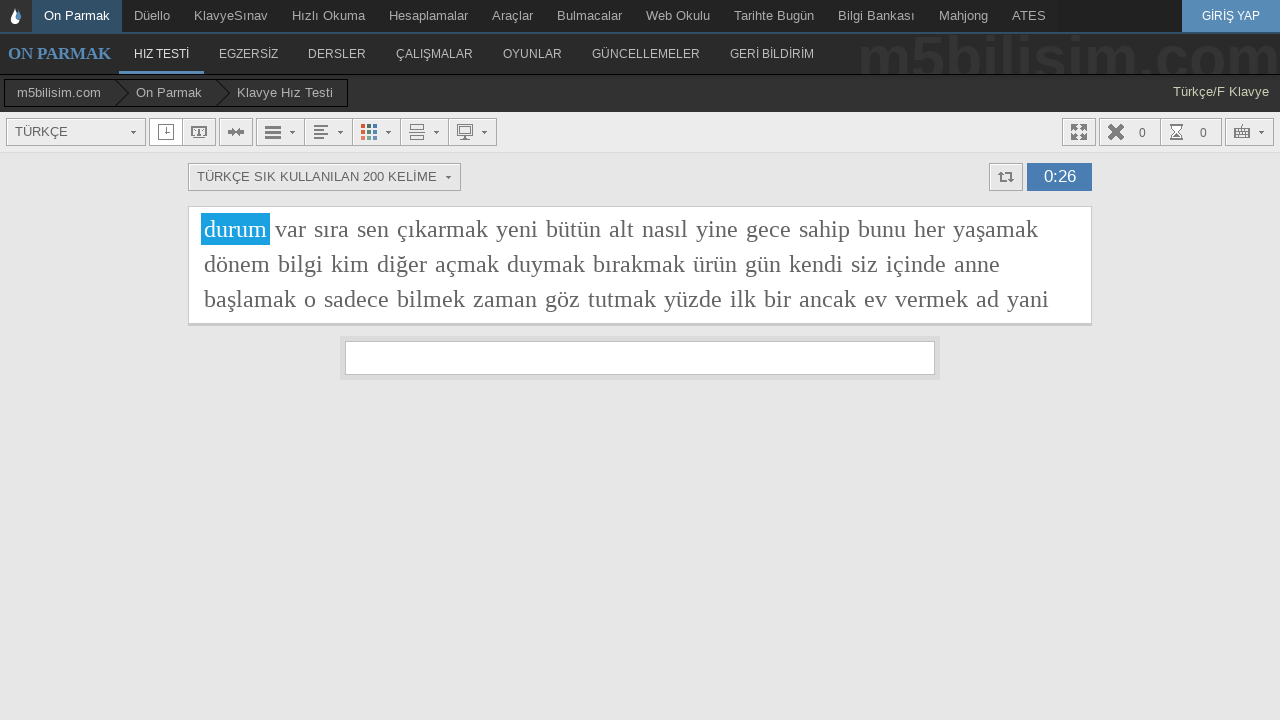

Typed word 'durum' into input field on #yaziyaz
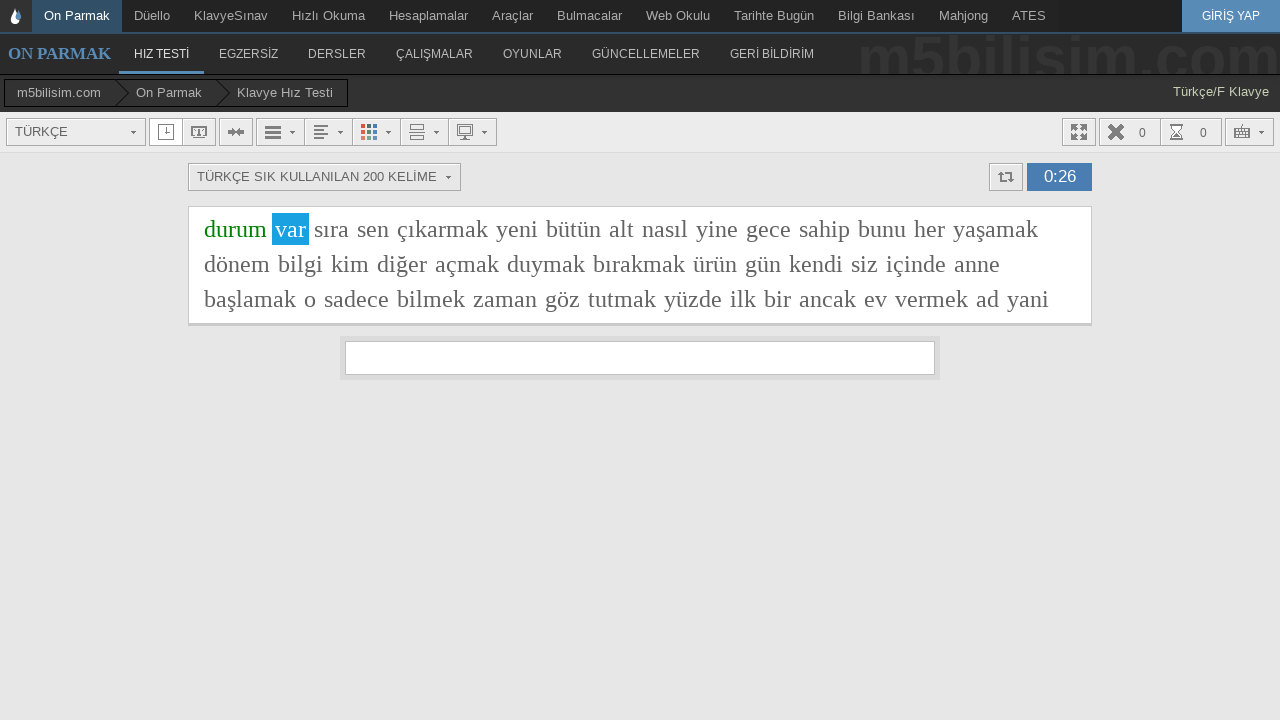

Typed word 'var' into input field on #yaziyaz
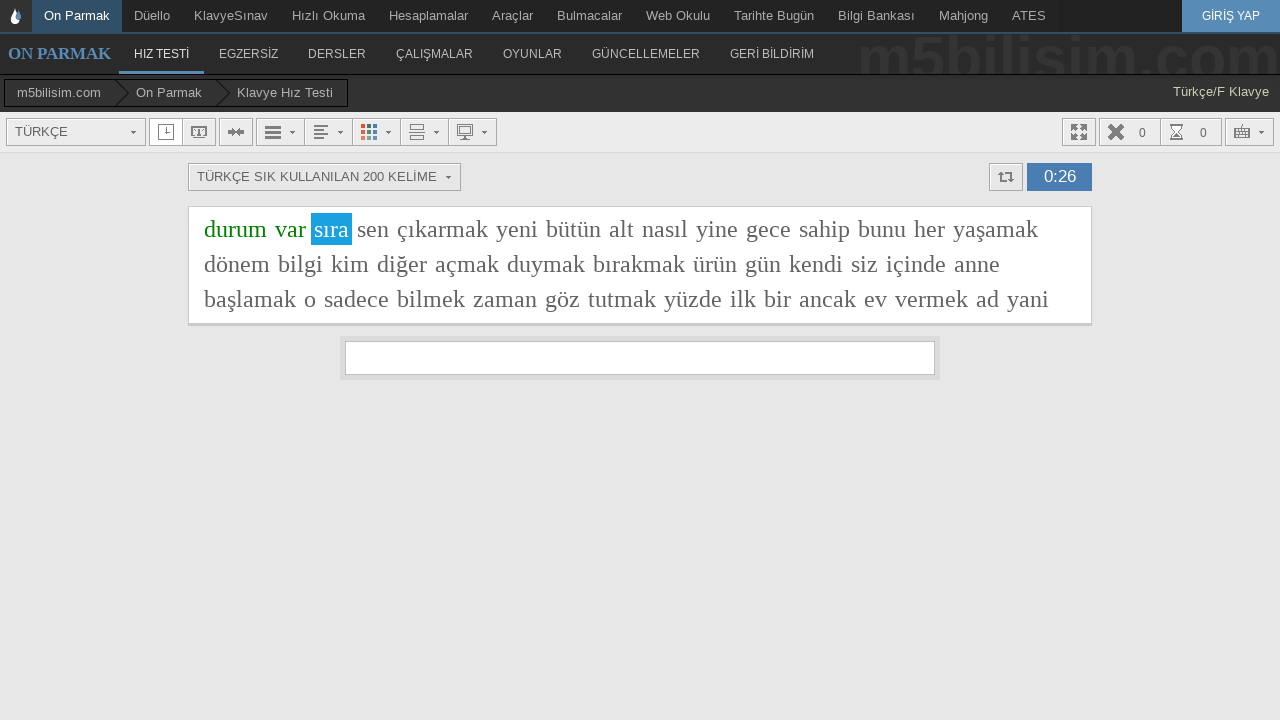

Typed word 'sıra' into input field on #yaziyaz
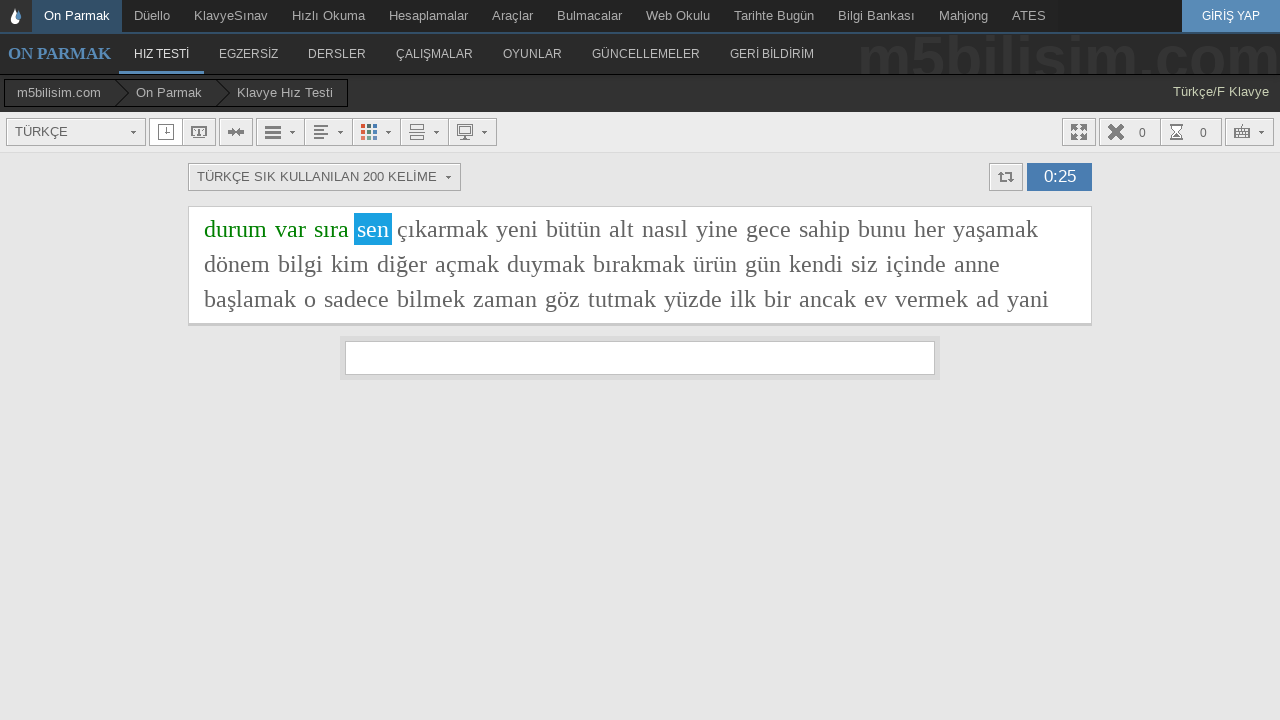

Typed word 'sen' into input field on #yaziyaz
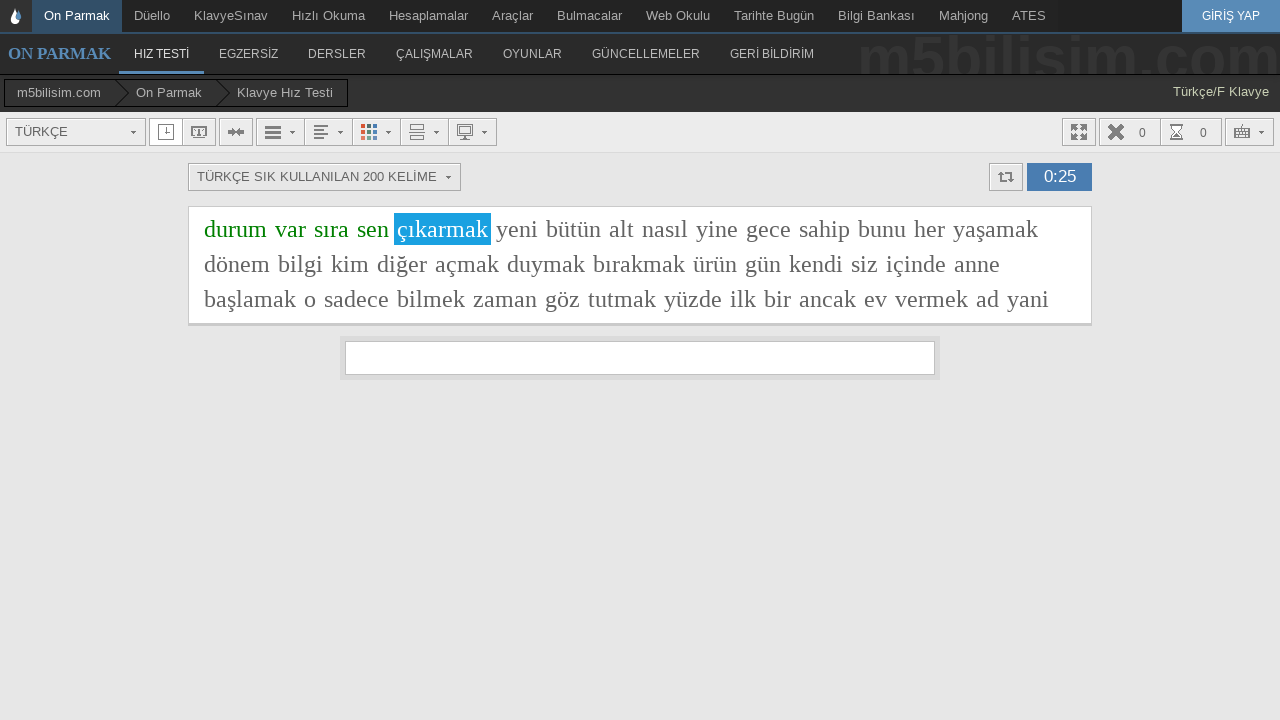

Typed word 'çıkarmak' into input field on #yaziyaz
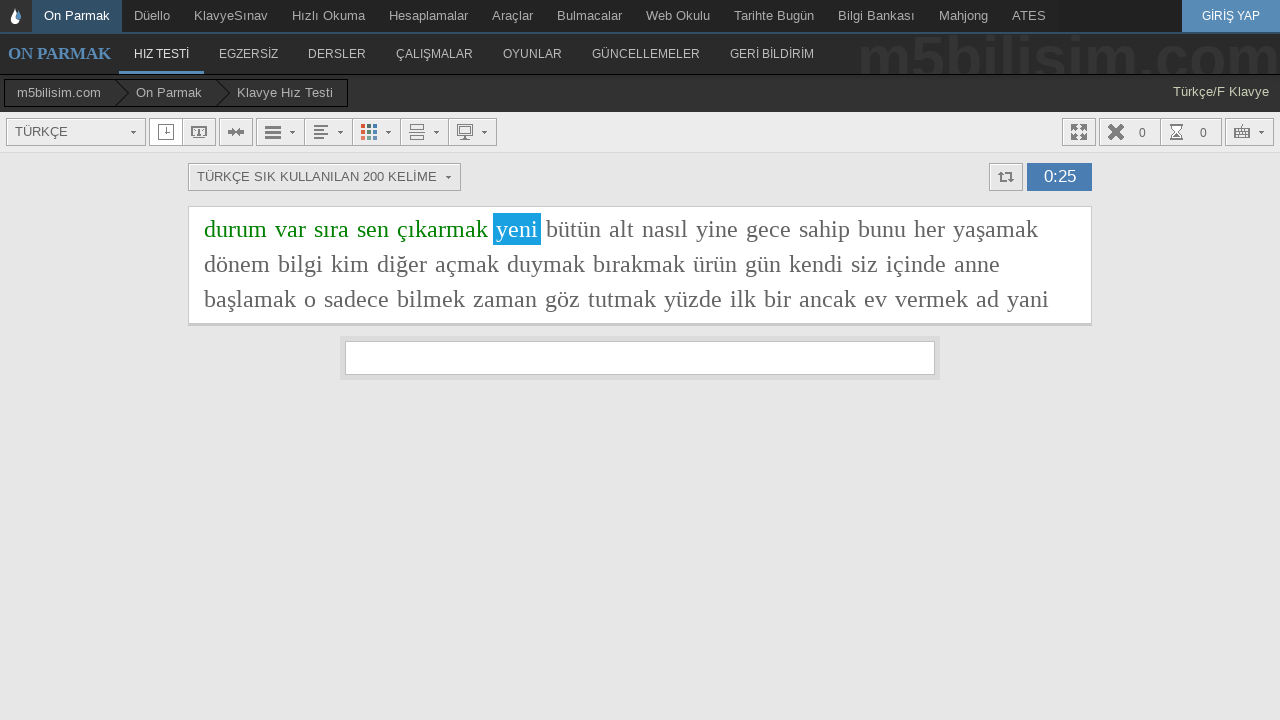

Typed word 'yeni' into input field on #yaziyaz
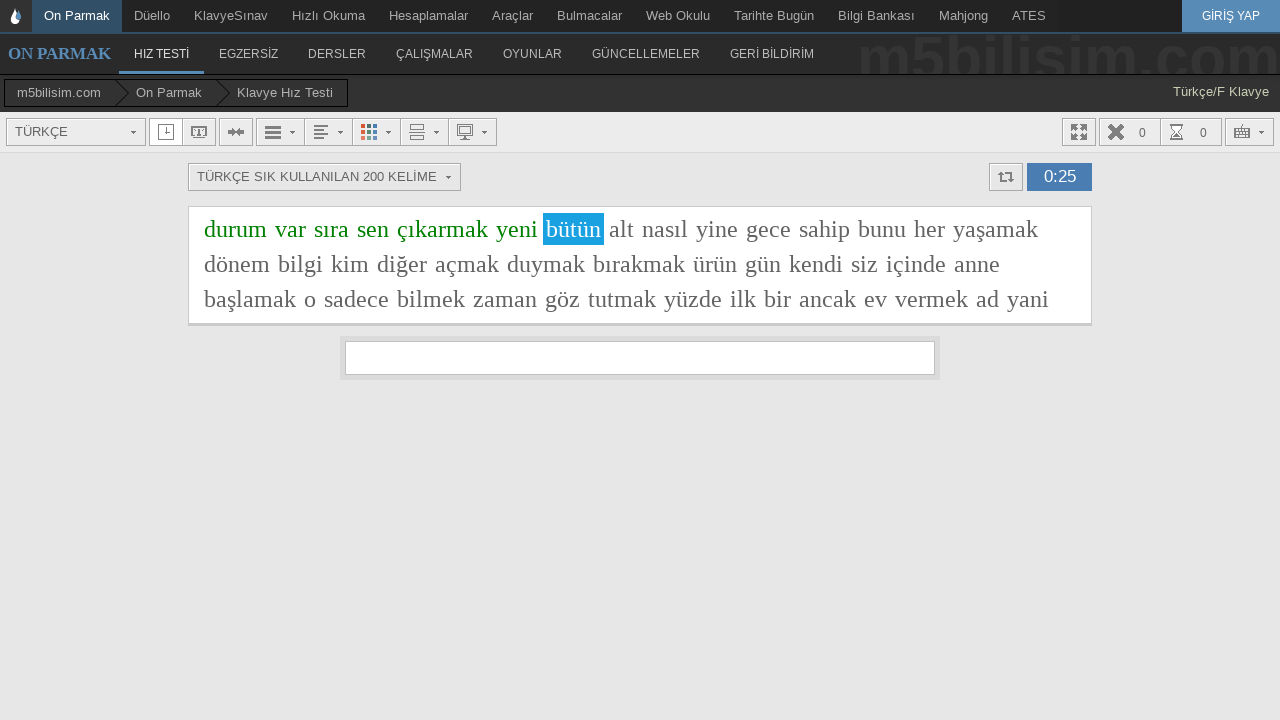

Typed word 'bütün' into input field on #yaziyaz
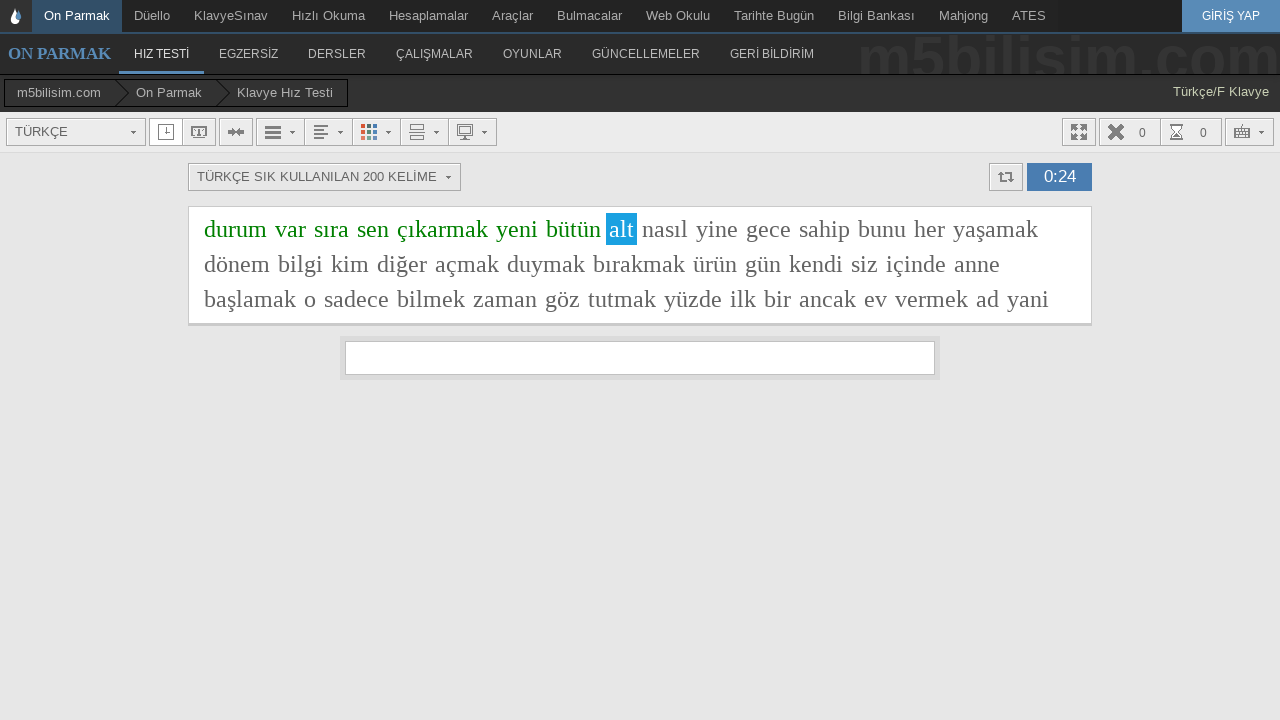

Typed word 'alt' into input field on #yaziyaz
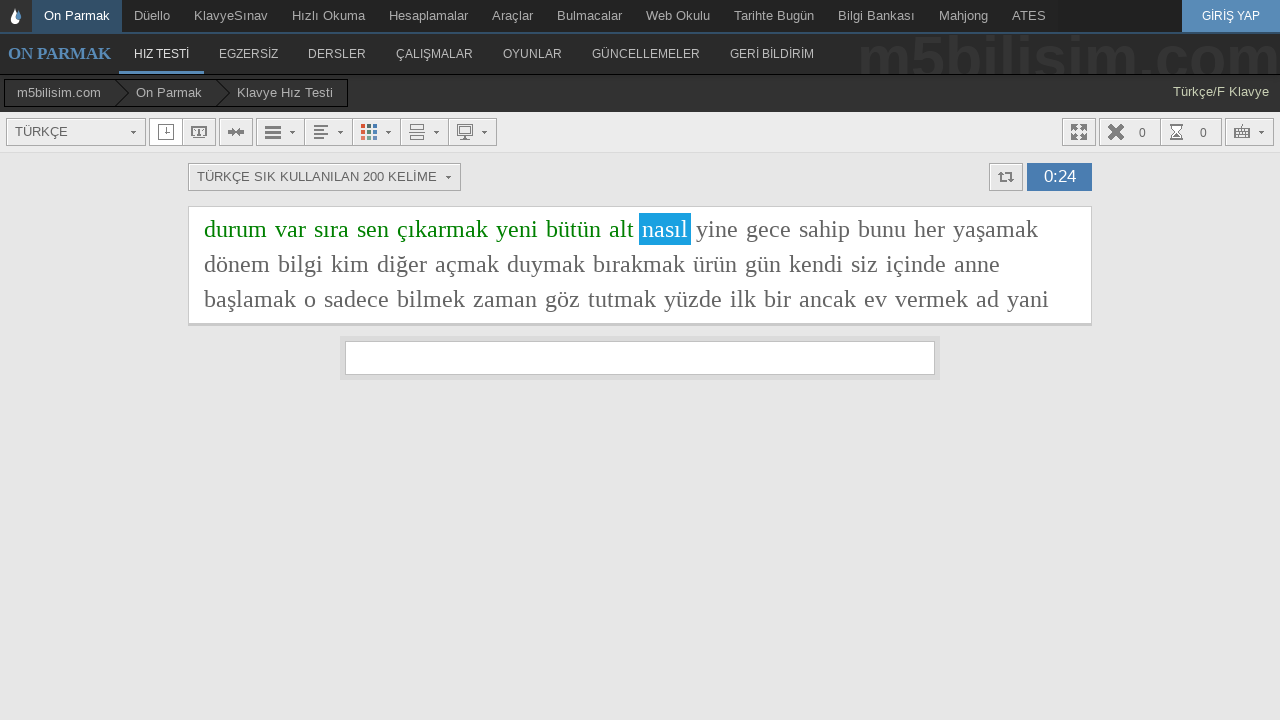

Typed word 'nasıl' into input field on #yaziyaz
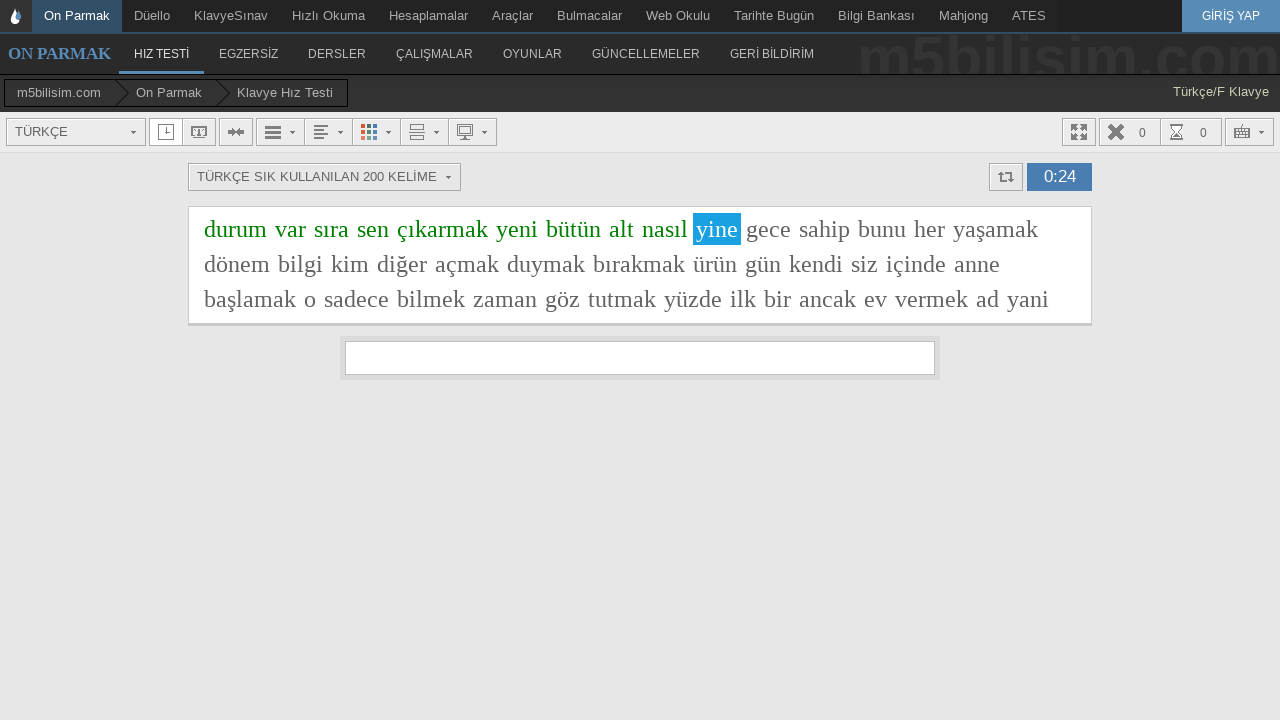

Typed word 'yine' into input field on #yaziyaz
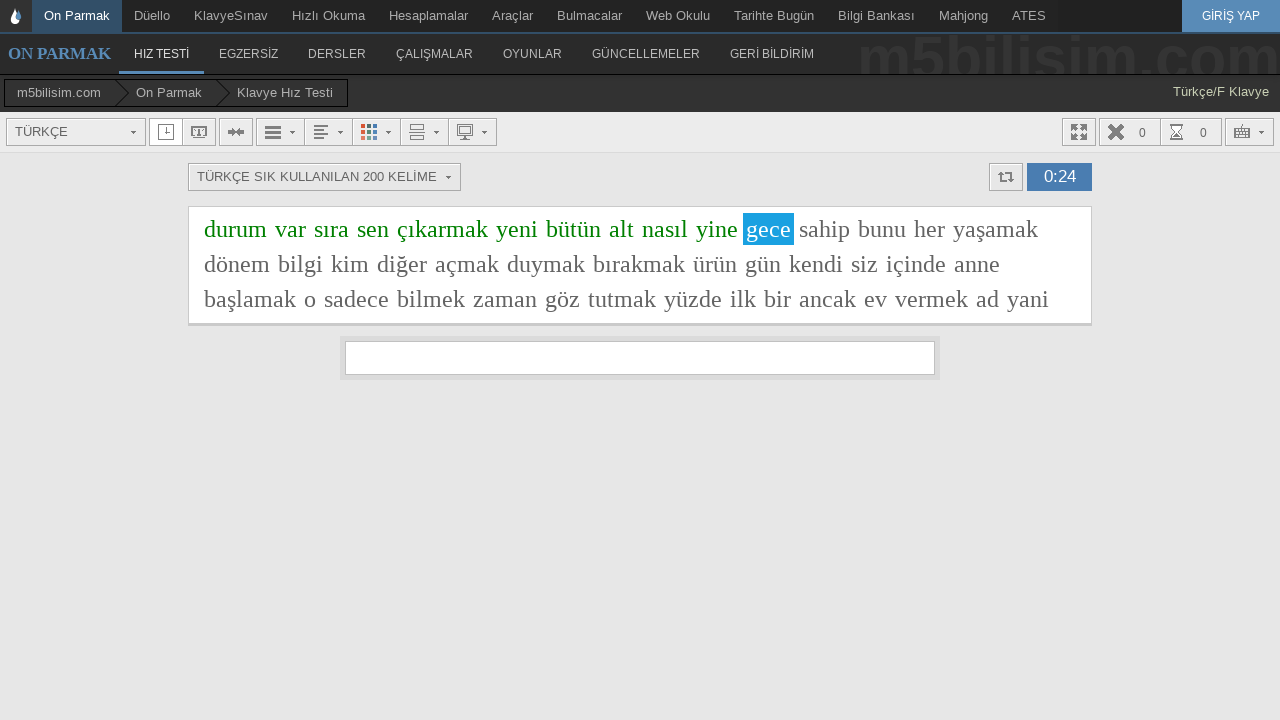

Typed word 'gece' into input field on #yaziyaz
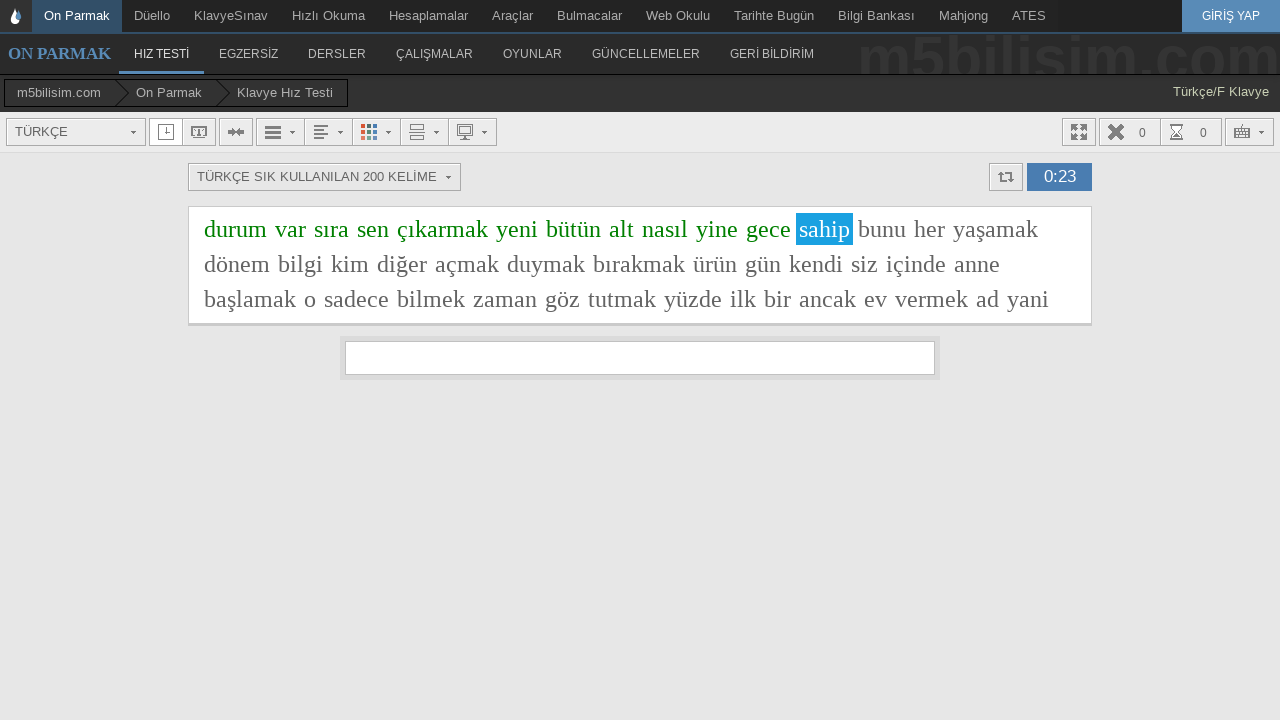

Typed word 'sahip' into input field on #yaziyaz
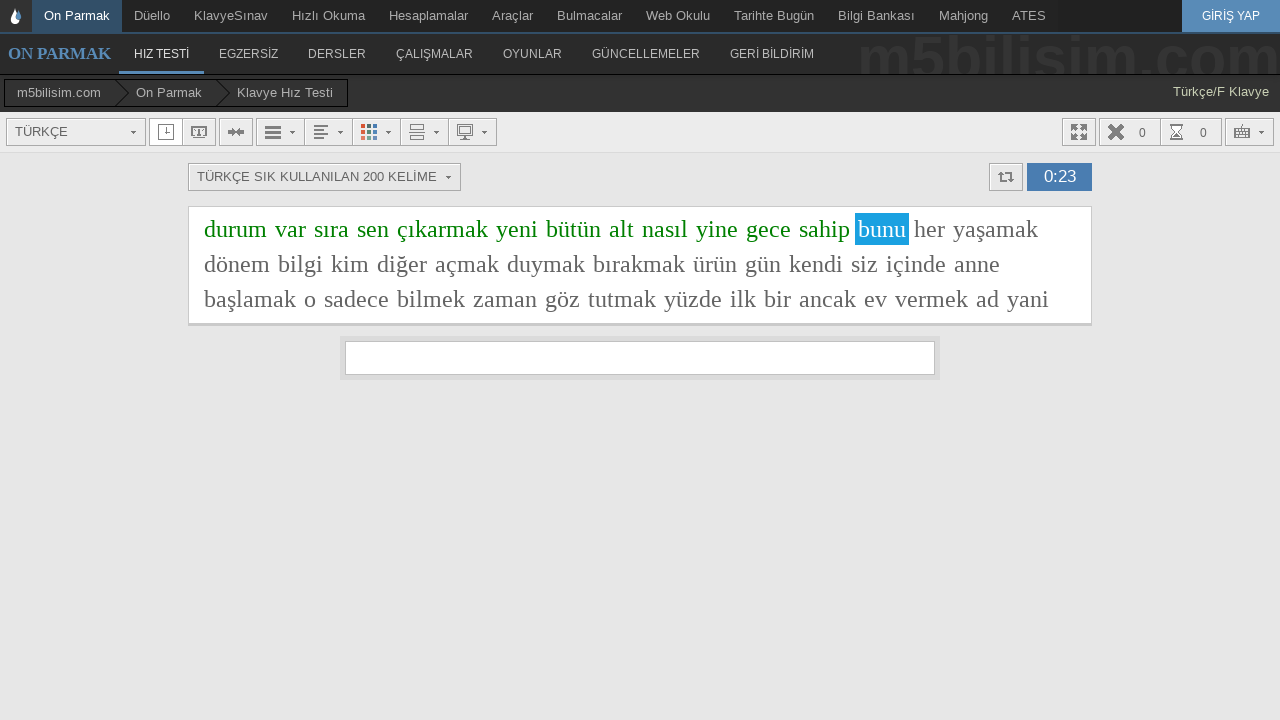

Typed word 'bunu' into input field on #yaziyaz
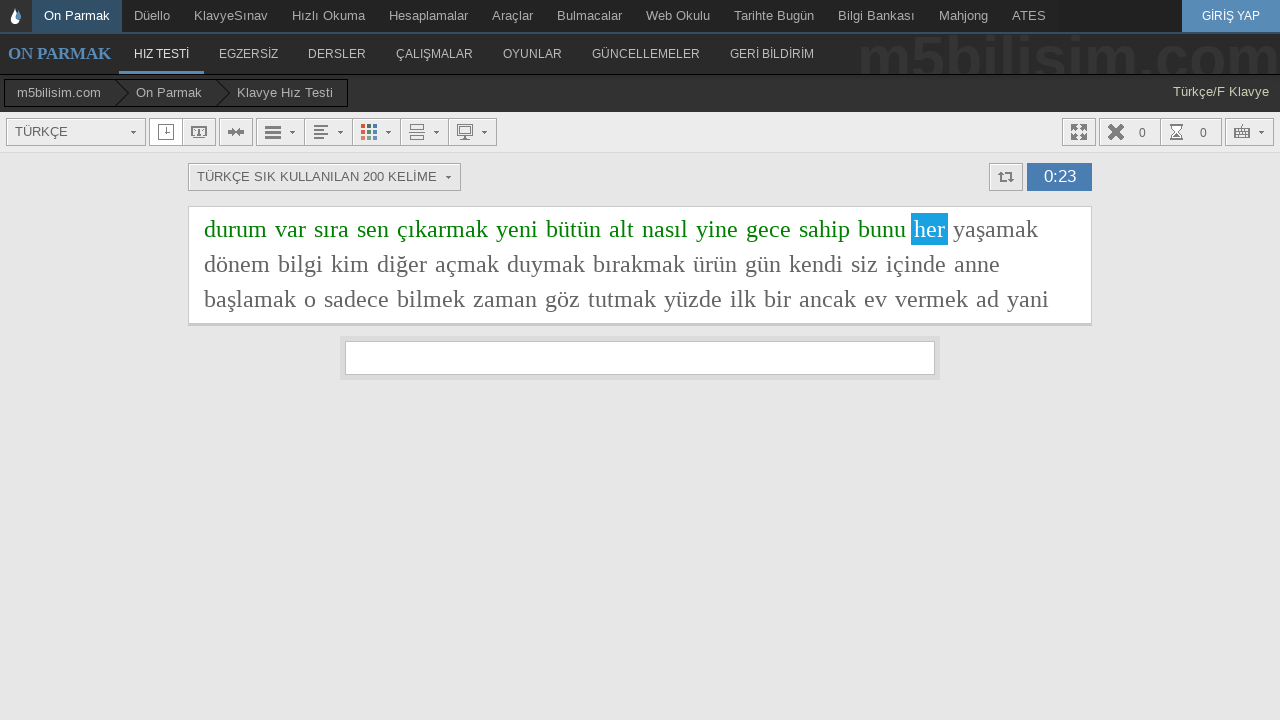

Typed word 'her' into input field on #yaziyaz
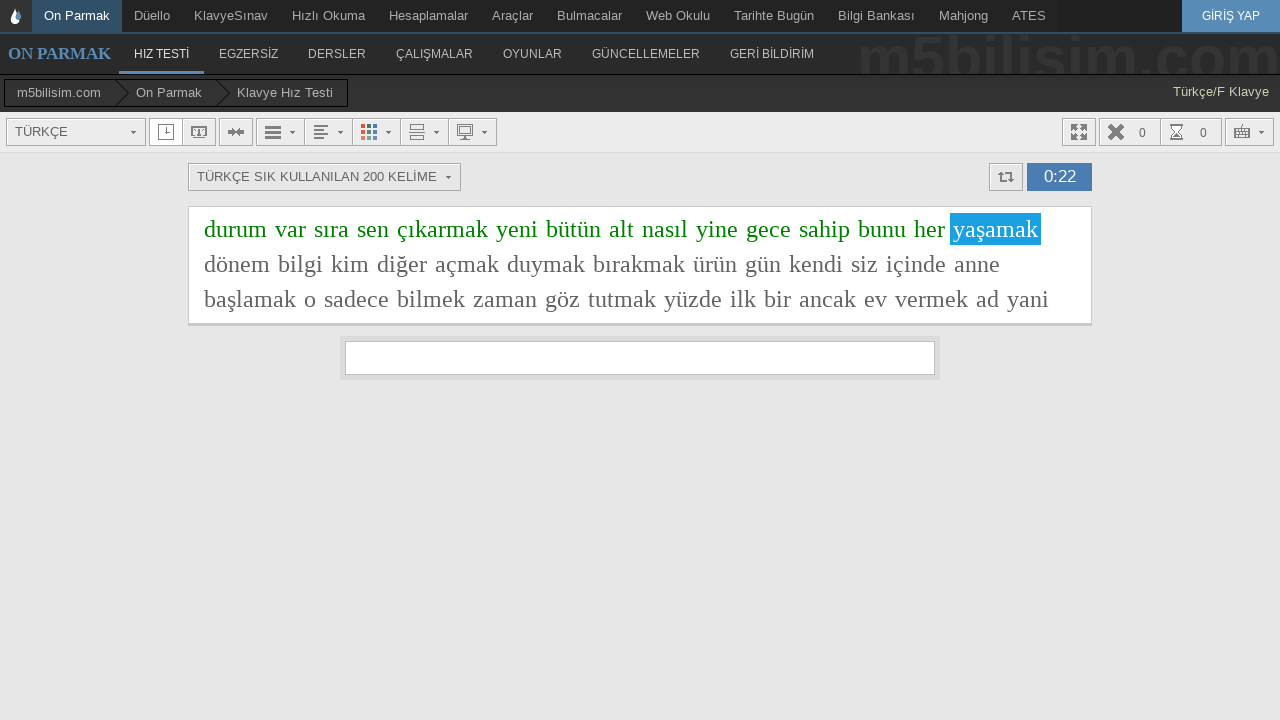

Typed word 'yaşamak' into input field on #yaziyaz
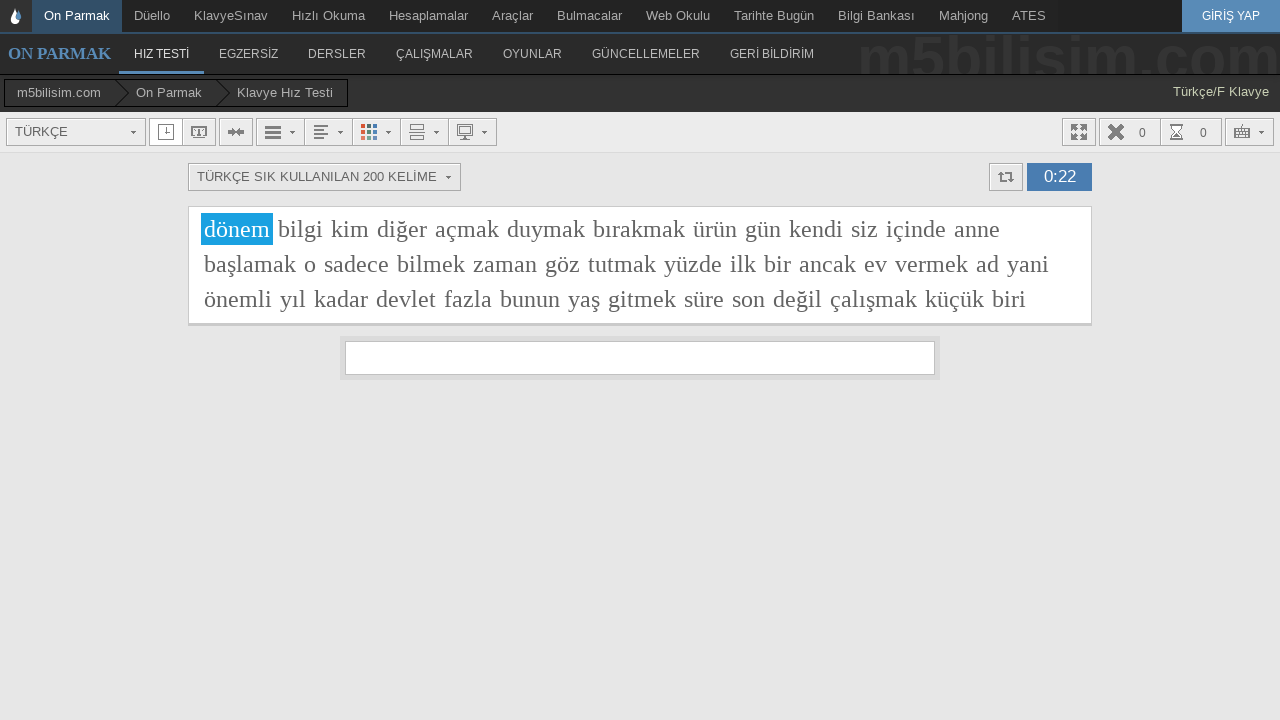

Typed word 'dönem' into input field on #yaziyaz
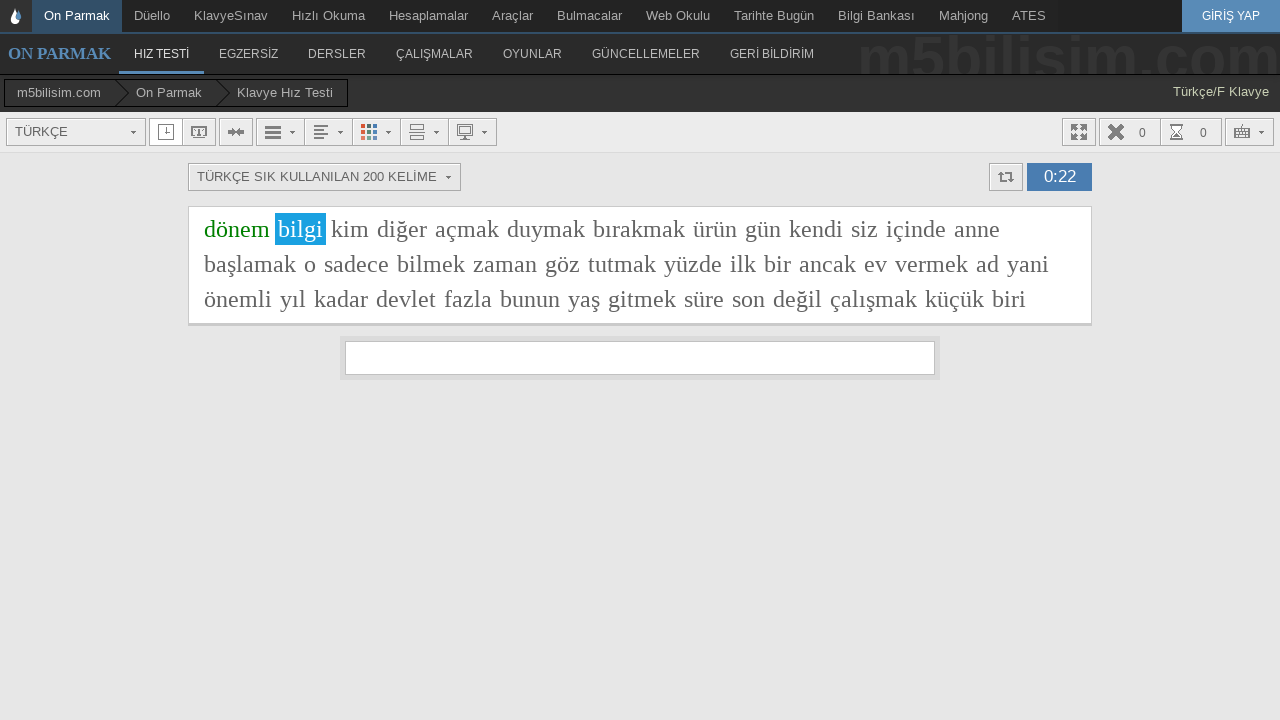

Typed word 'bilgi' into input field on #yaziyaz
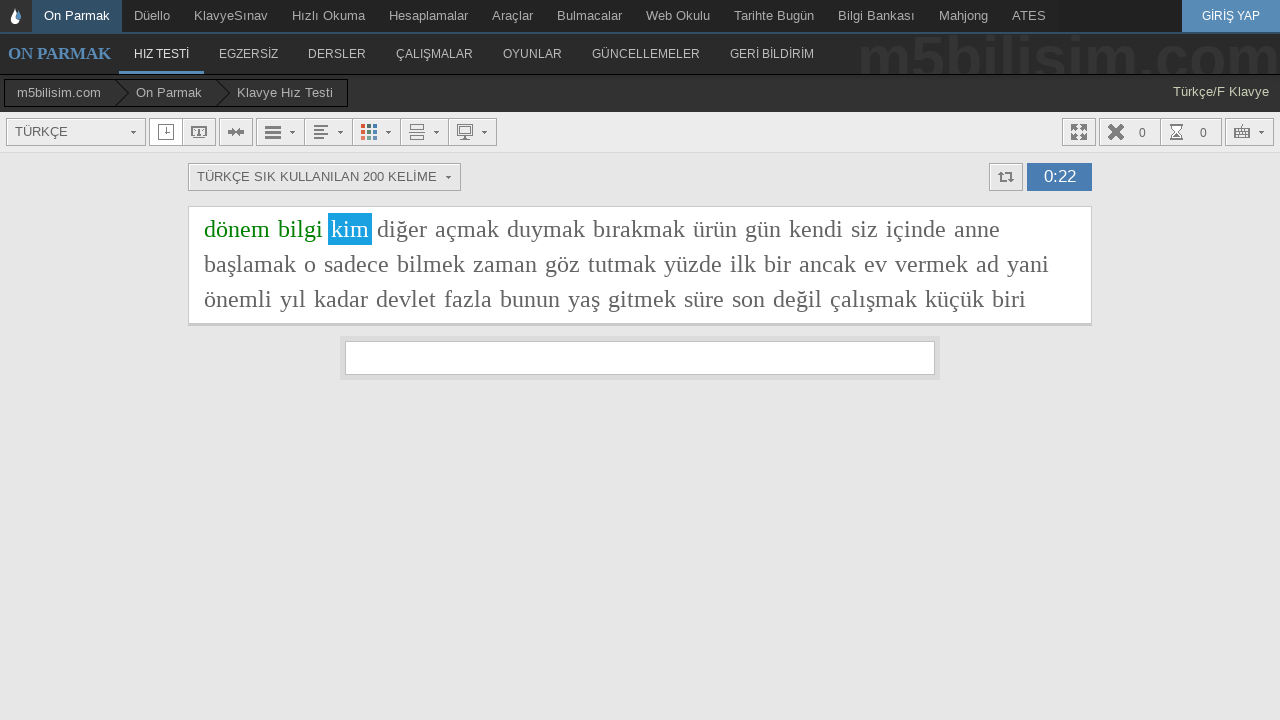

Typed word 'kim' into input field on #yaziyaz
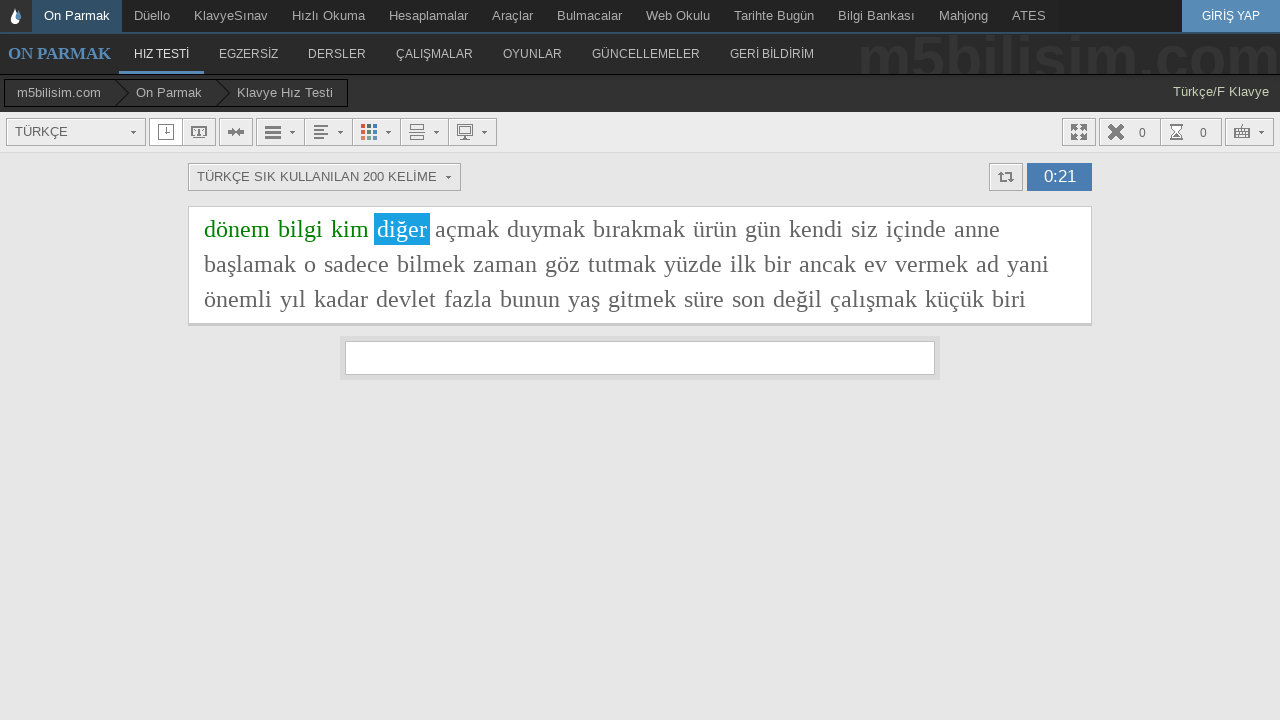

Typed word 'diğer' into input field on #yaziyaz
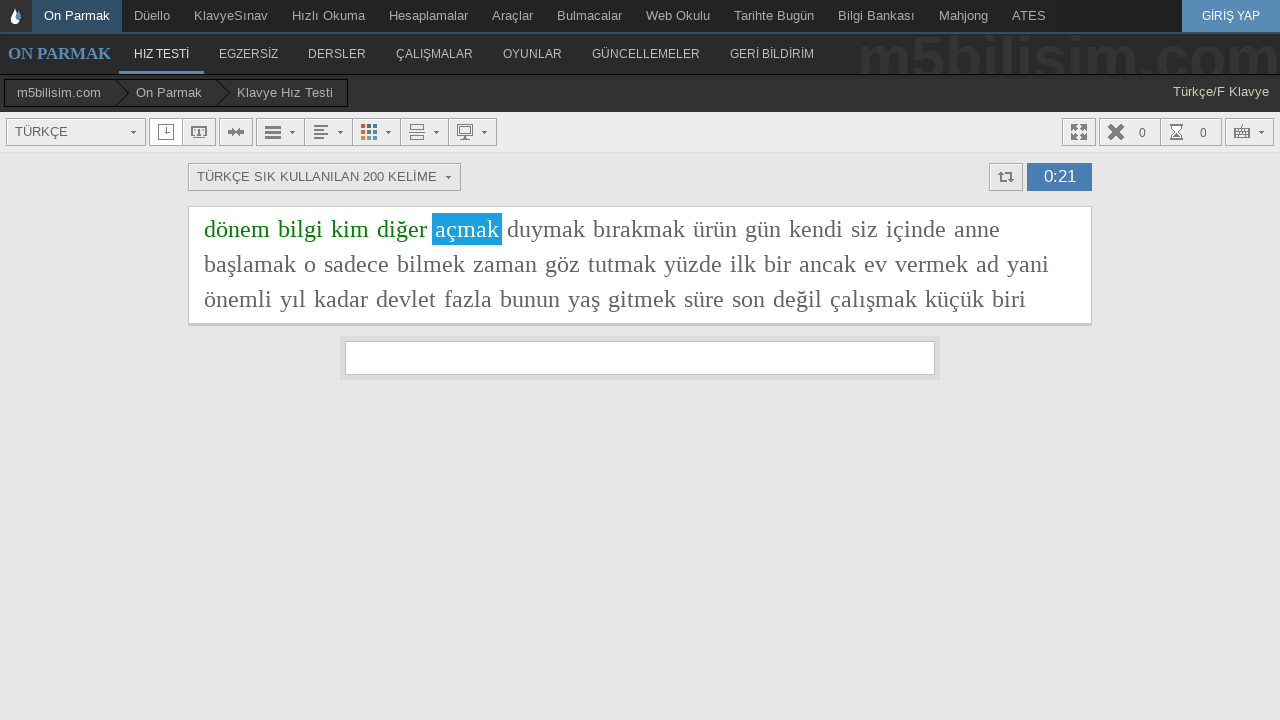

Typed word 'açmak' into input field on #yaziyaz
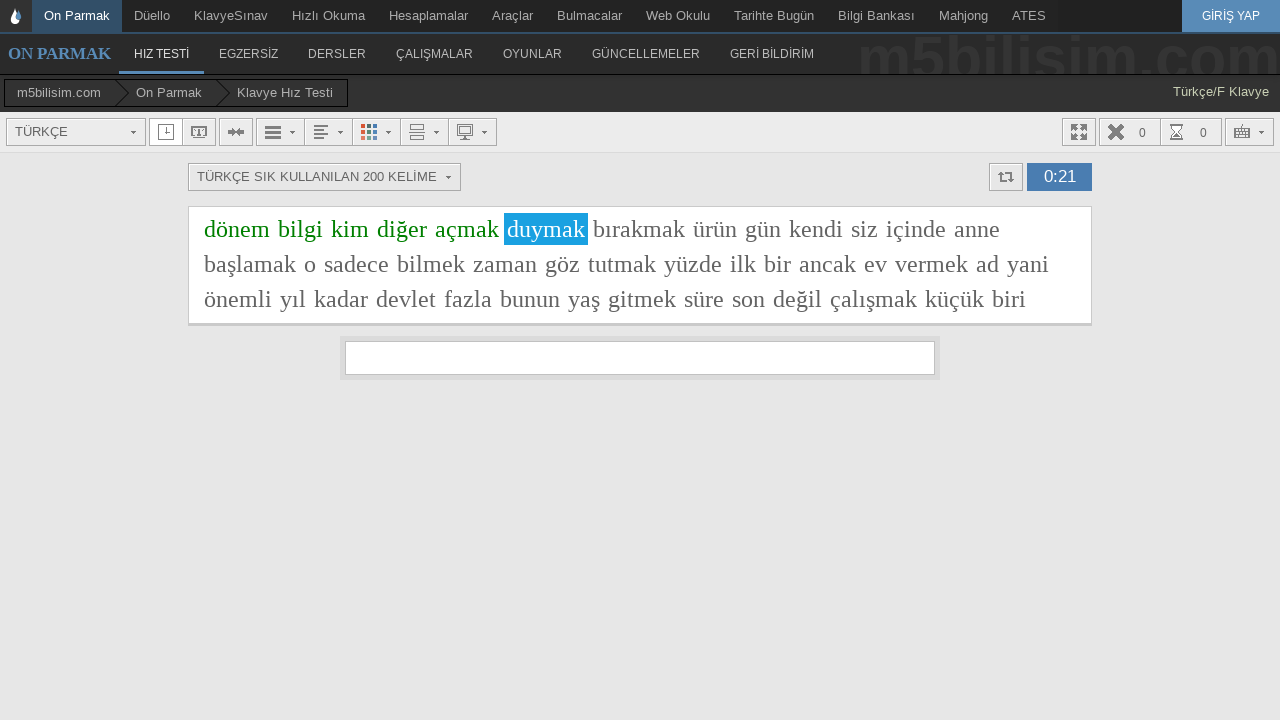

Typed word 'duymak' into input field on #yaziyaz
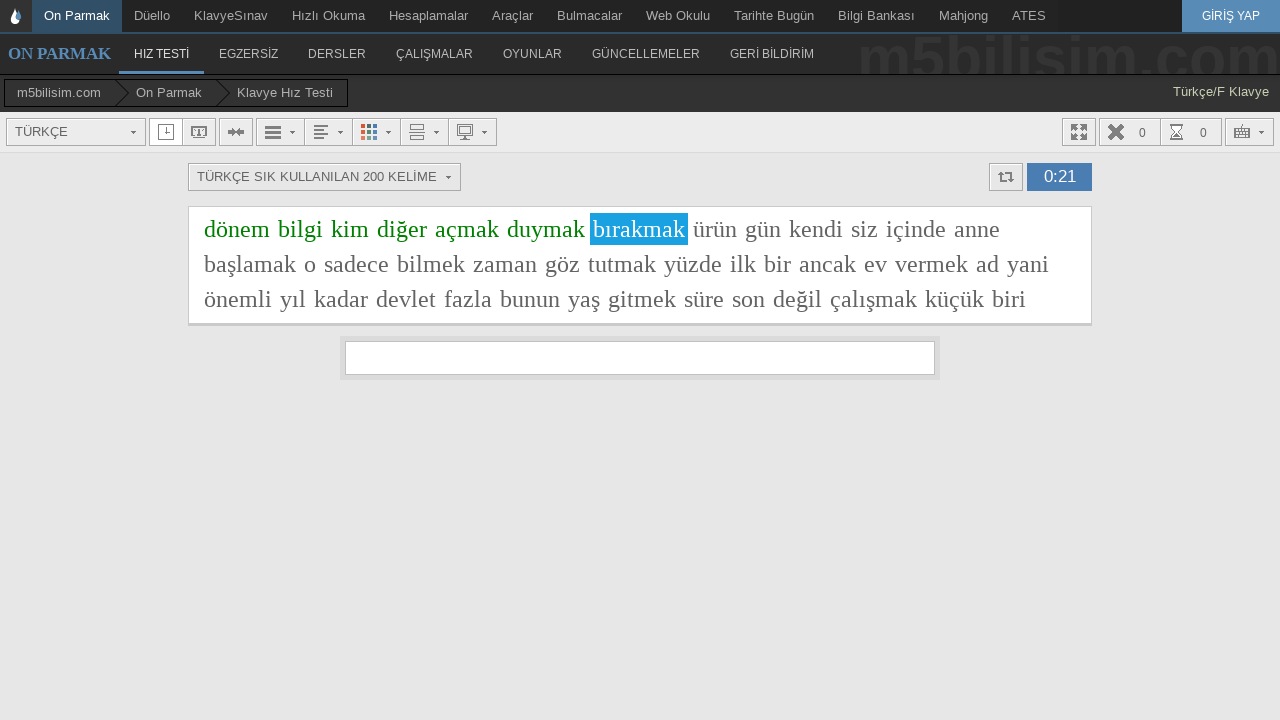

Typed word 'bırakmak' into input field on #yaziyaz
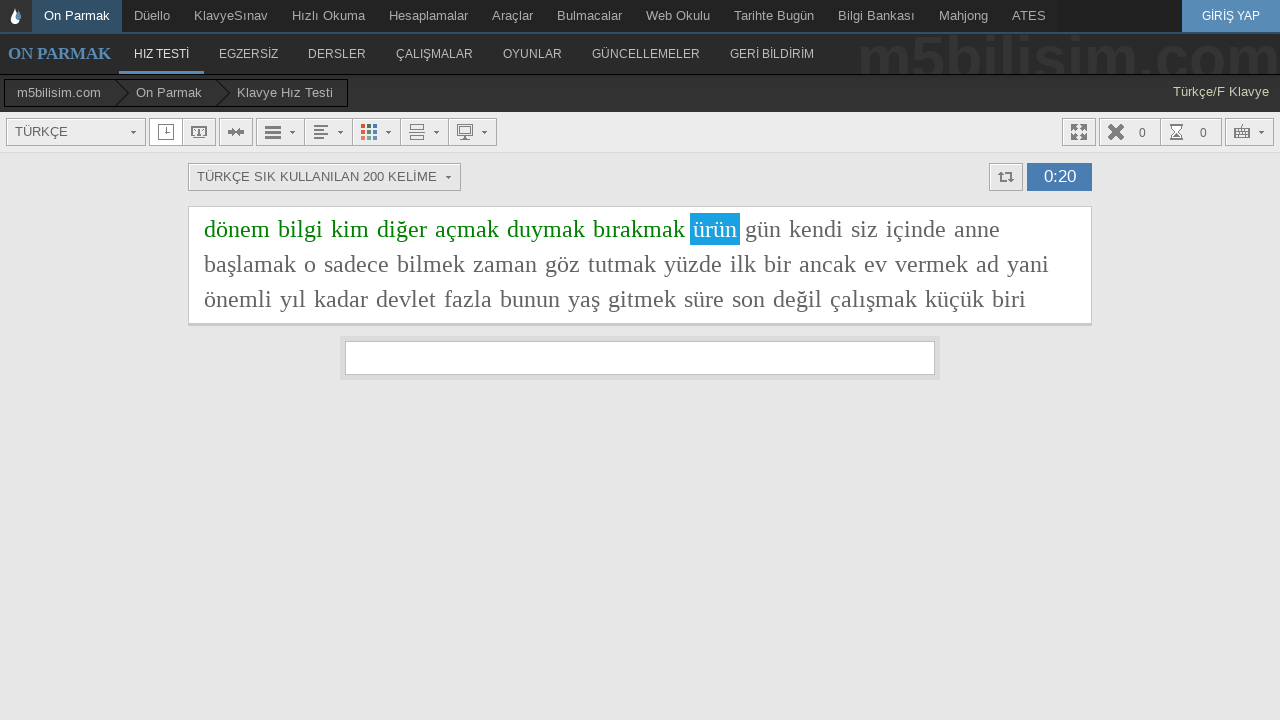

Typed word 'ürün' into input field on #yaziyaz
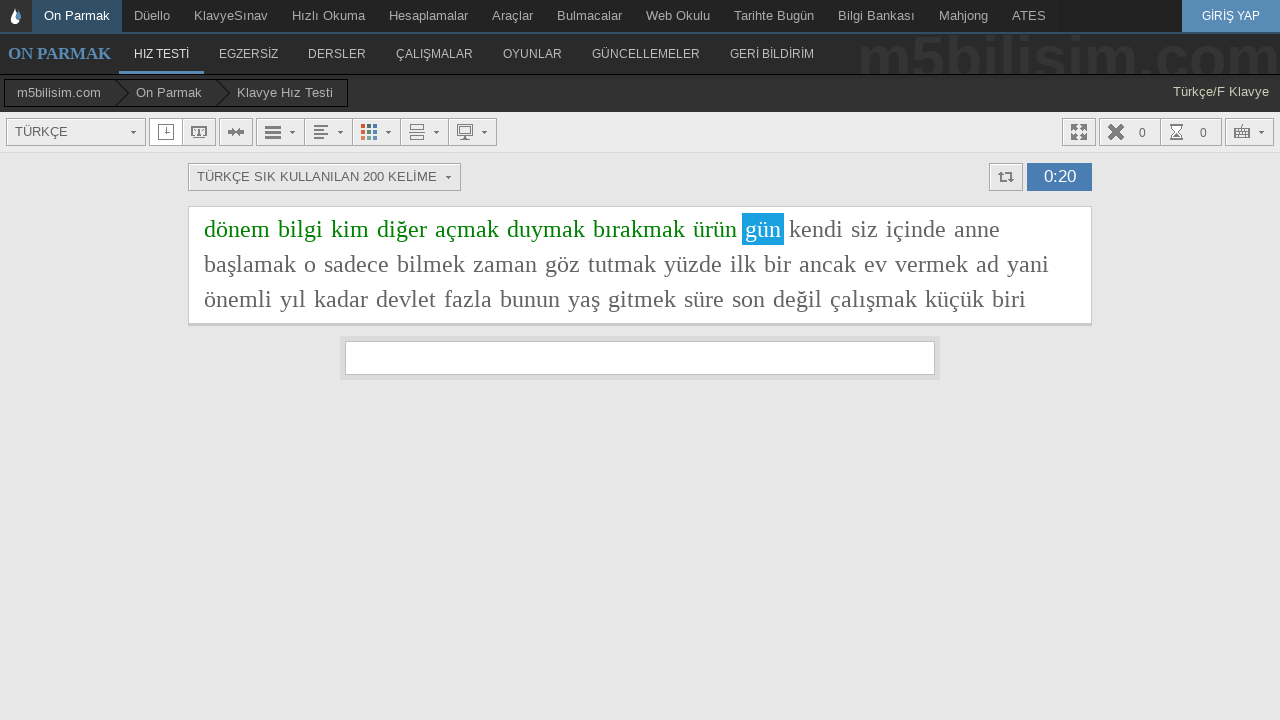

Typed word 'gün' into input field on #yaziyaz
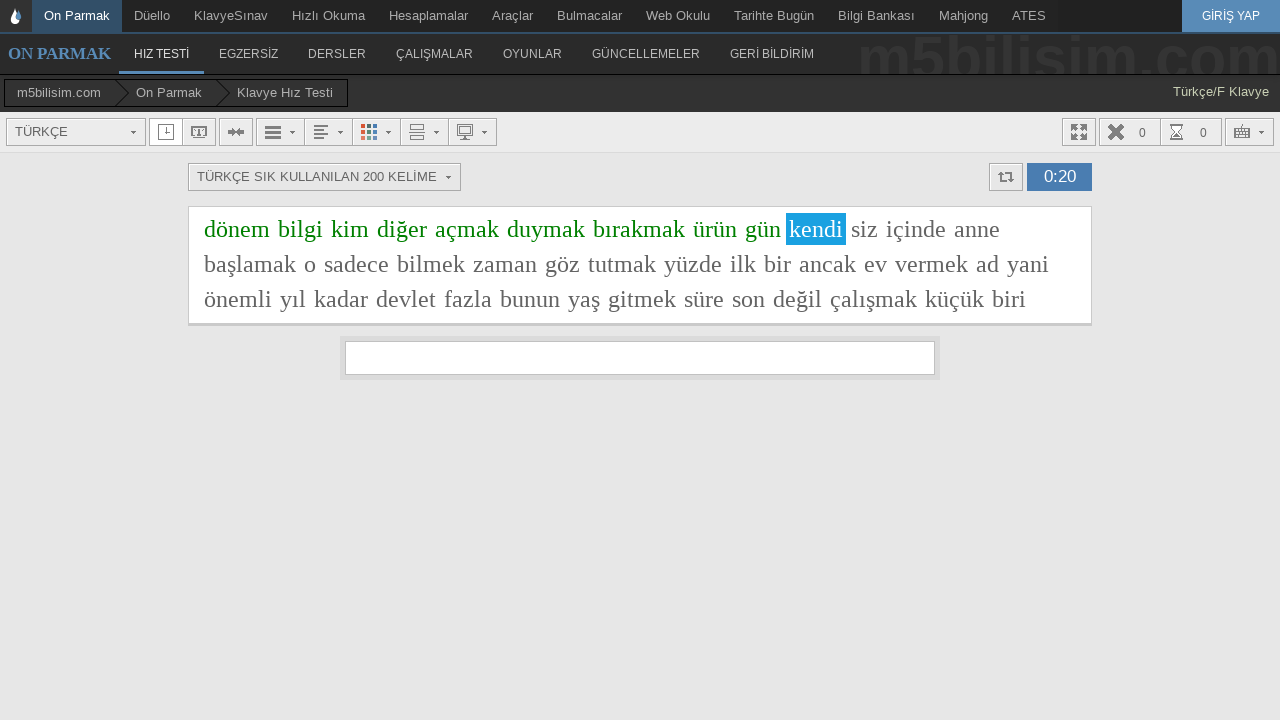

Typed word 'kendi' into input field on #yaziyaz
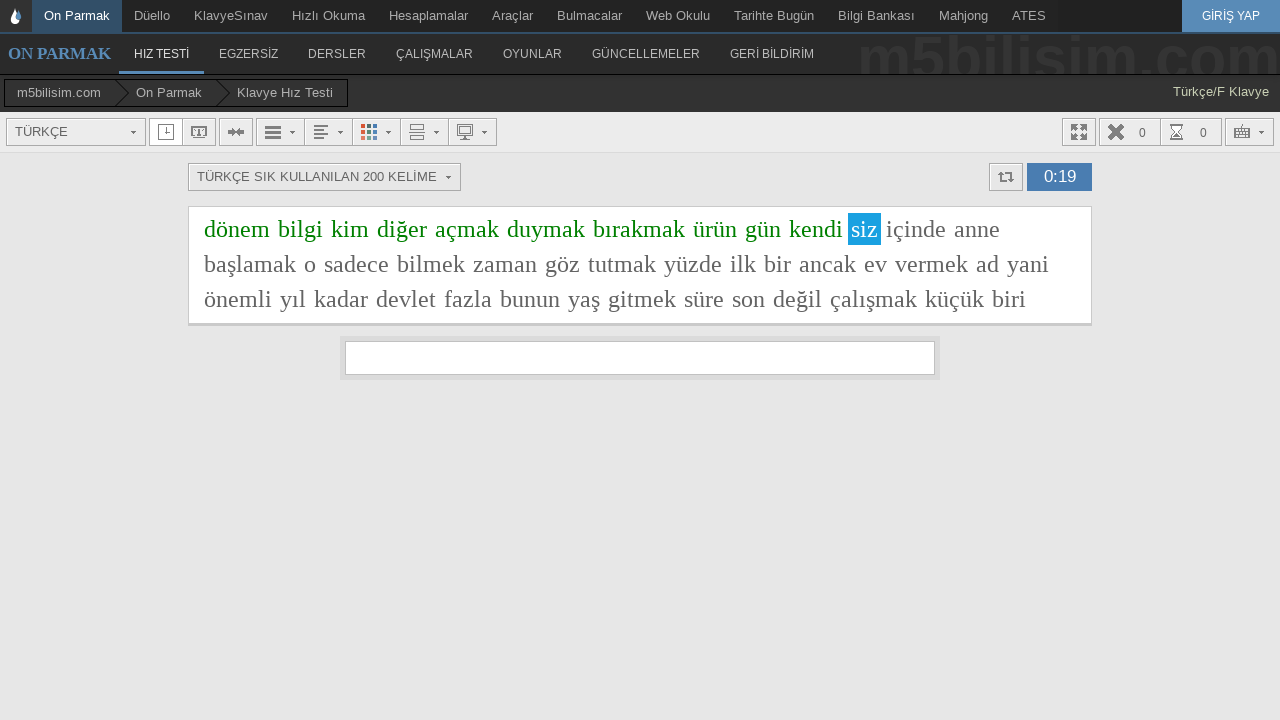

Typed word 'siz' into input field on #yaziyaz
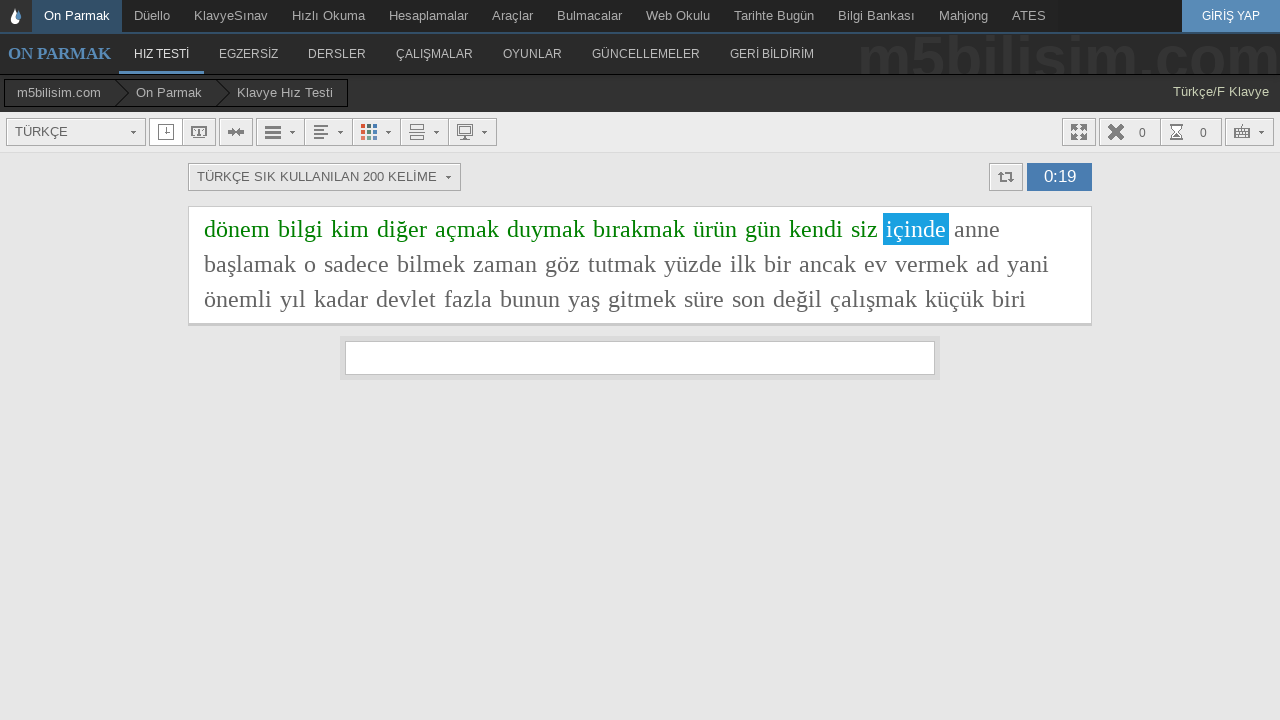

Typed word 'içinde' into input field on #yaziyaz
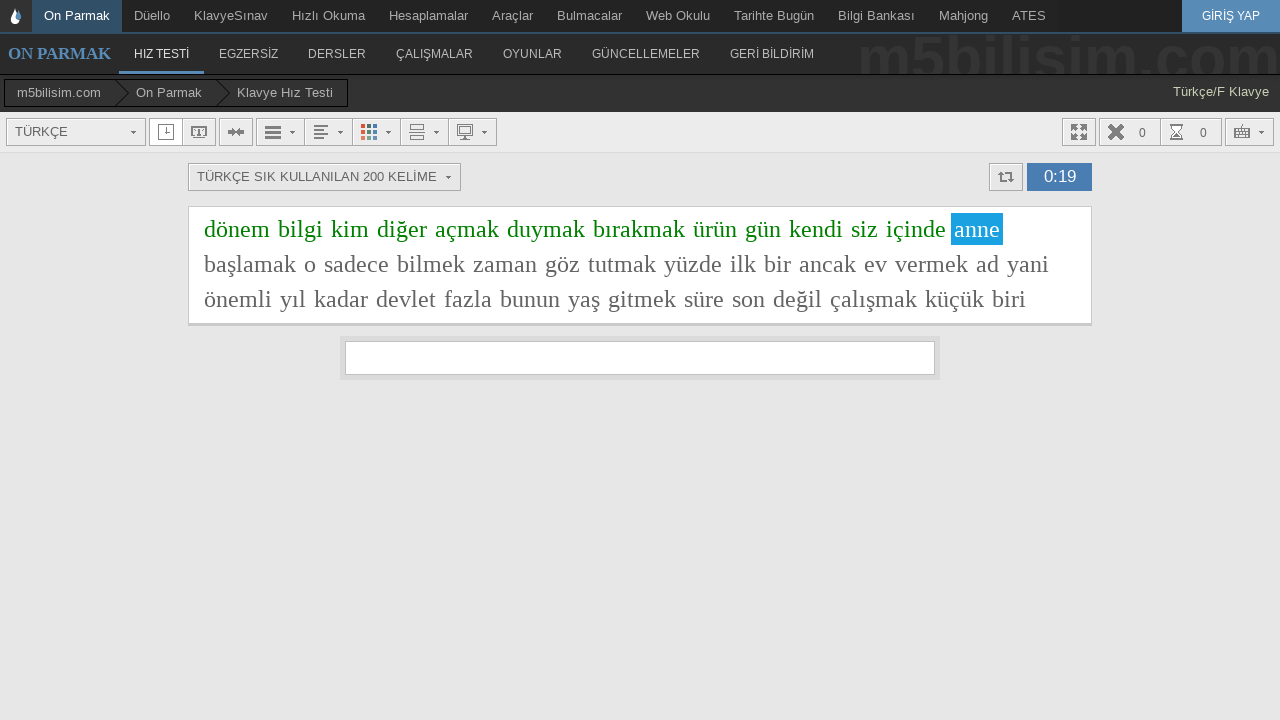

Typed word 'anne' into input field on #yaziyaz
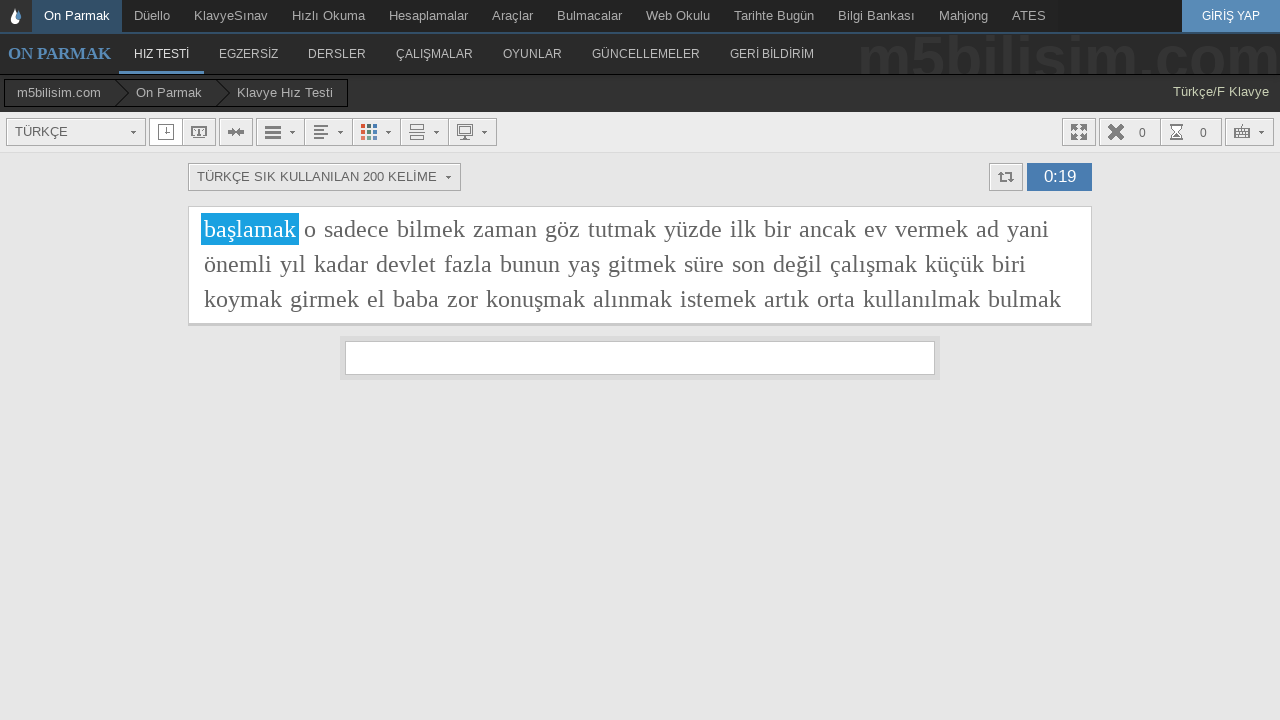

Typed word 'başlamak' into input field on #yaziyaz
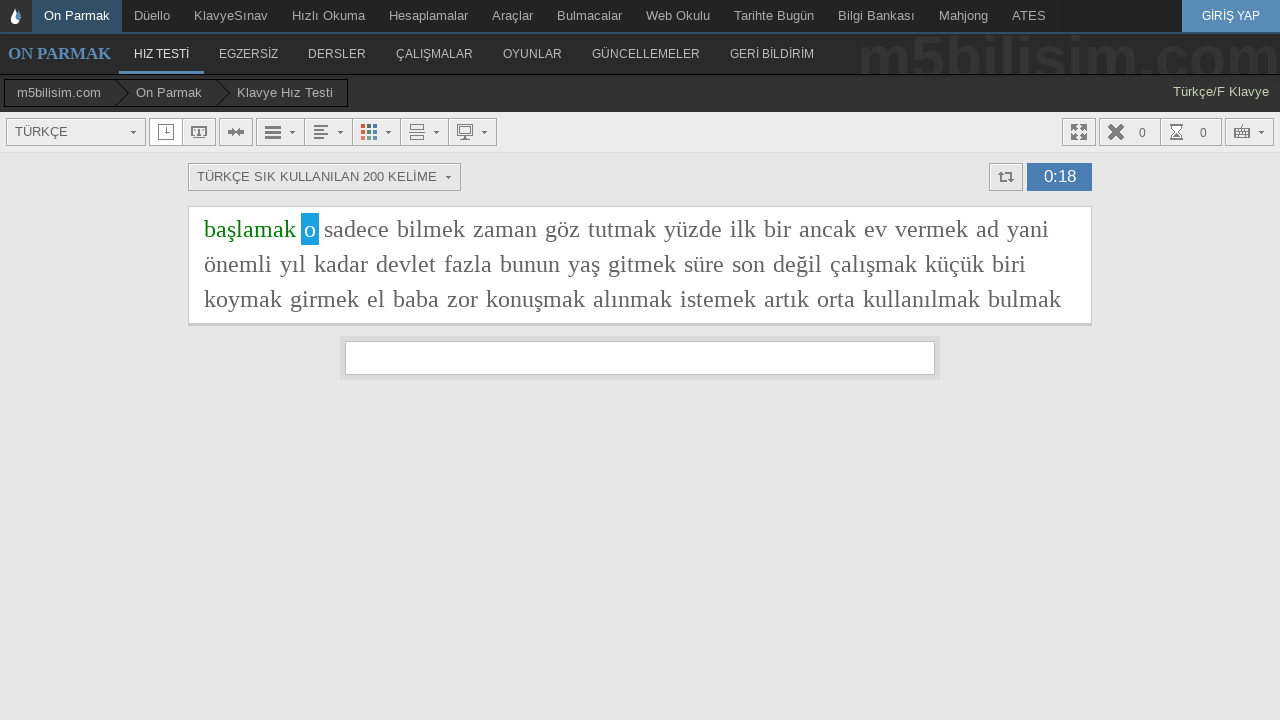

Typed word 'o' into input field on #yaziyaz
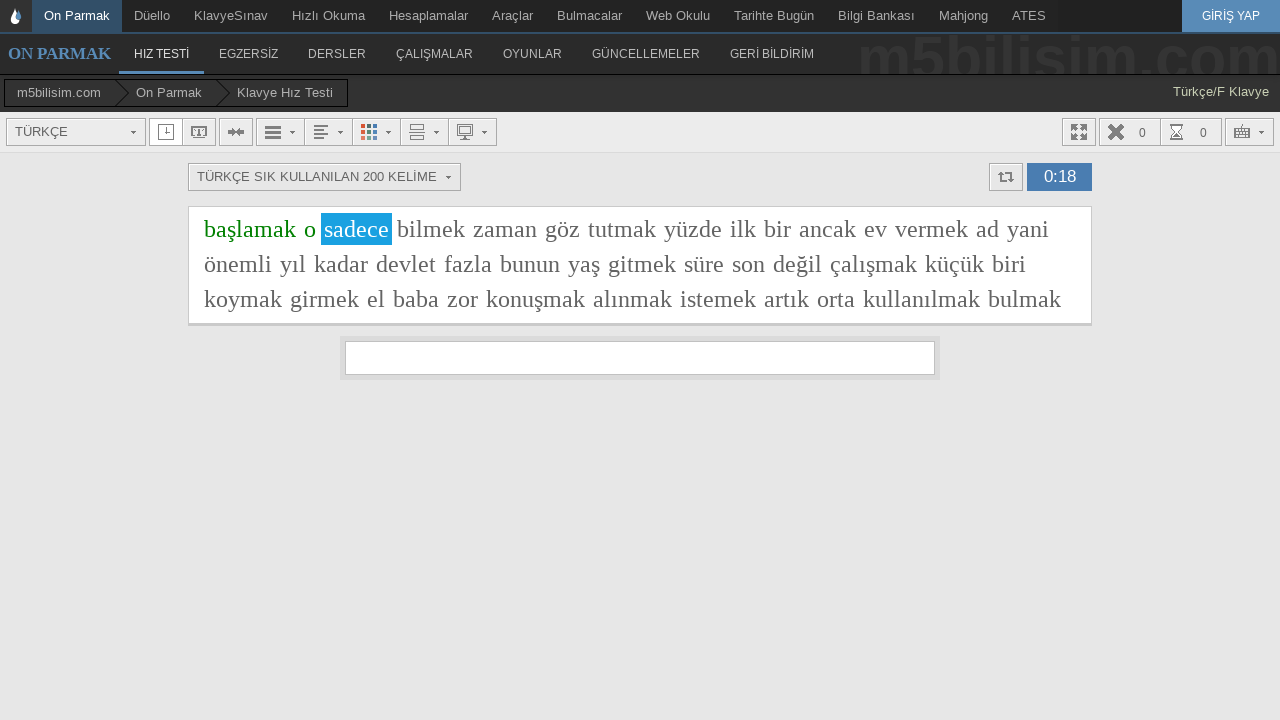

Typed word 'sadece' into input field on #yaziyaz
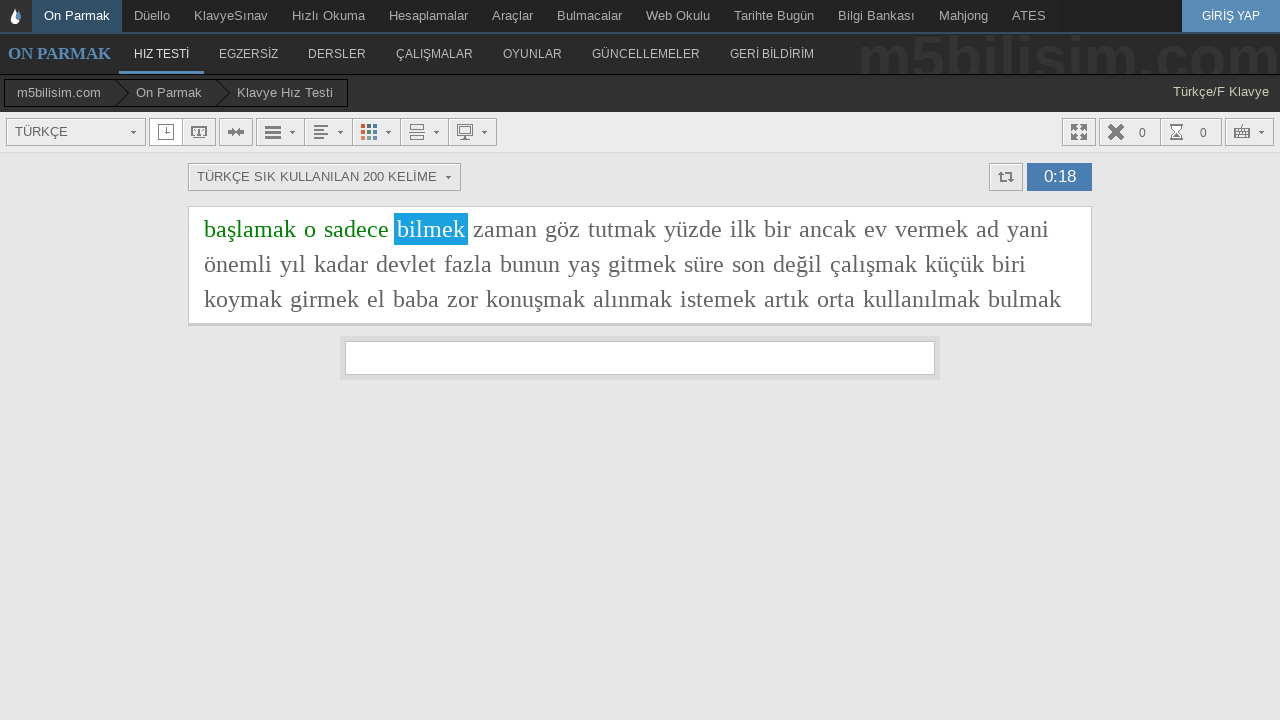

Typed word 'bilmek' into input field on #yaziyaz
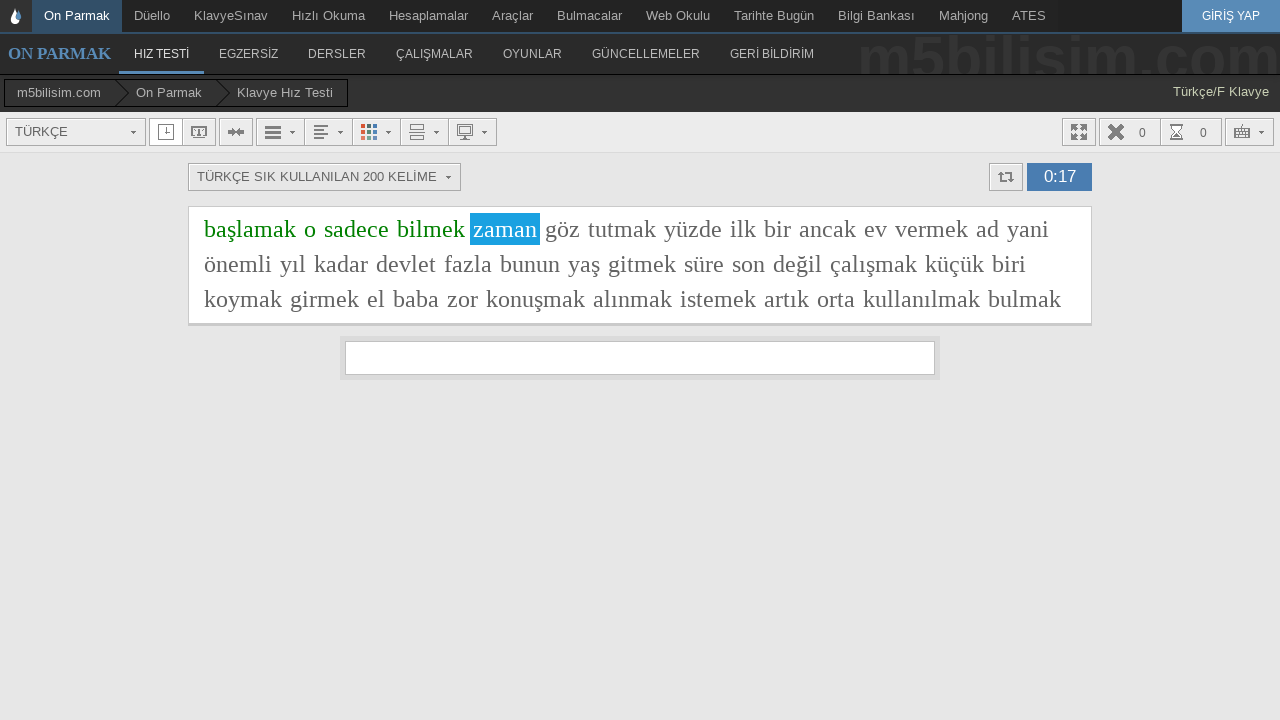

Typed word 'zaman' into input field on #yaziyaz
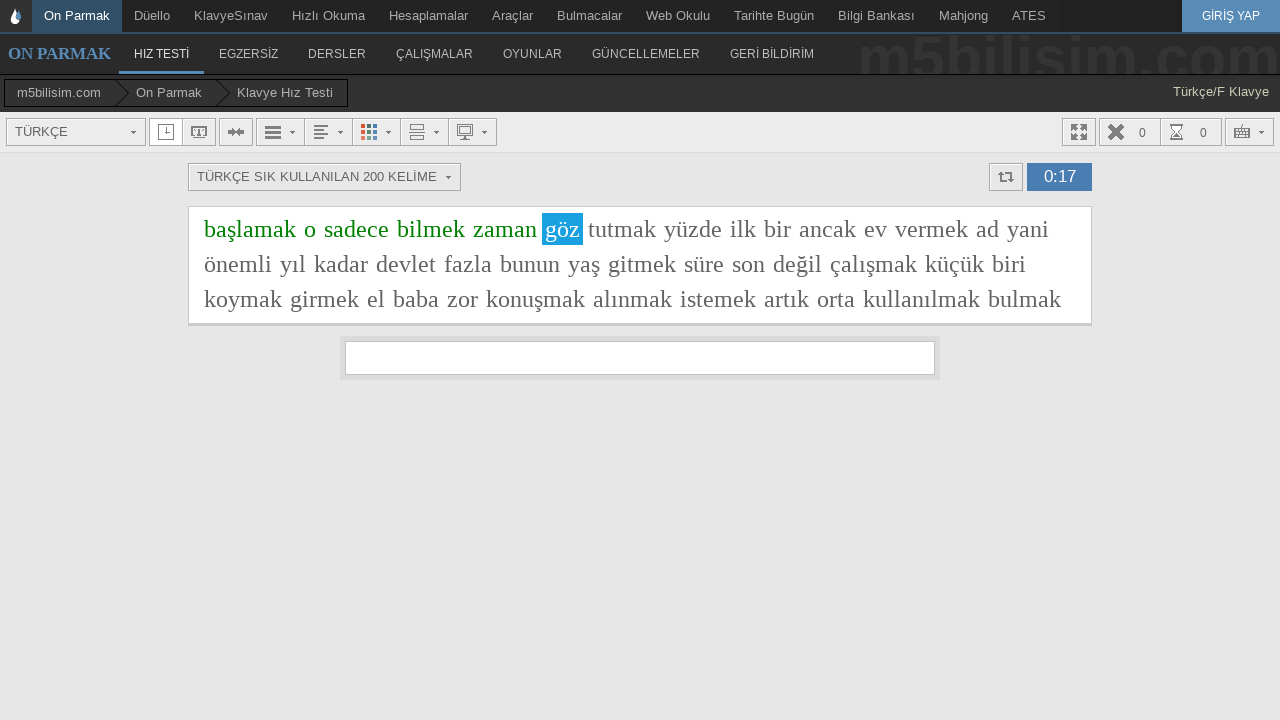

Typed word 'göz' into input field on #yaziyaz
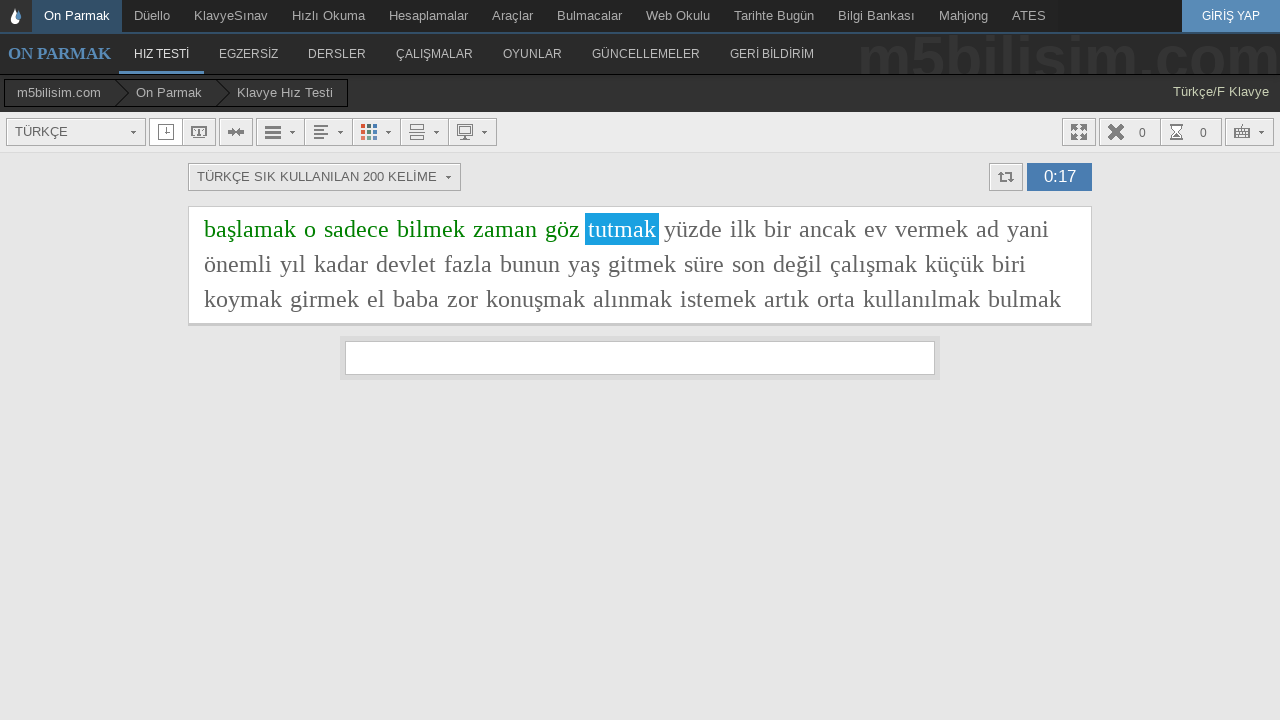

Typed word 'tutmak' into input field on #yaziyaz
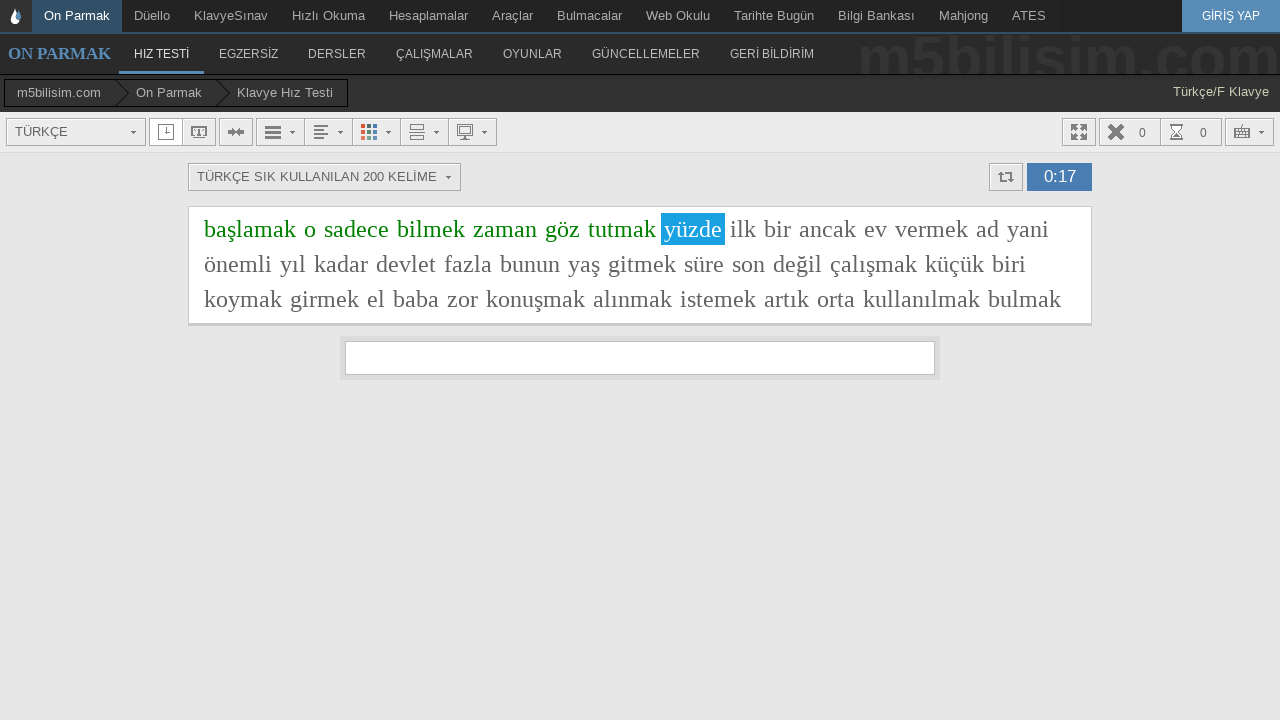

Typed word 'yüzde' into input field on #yaziyaz
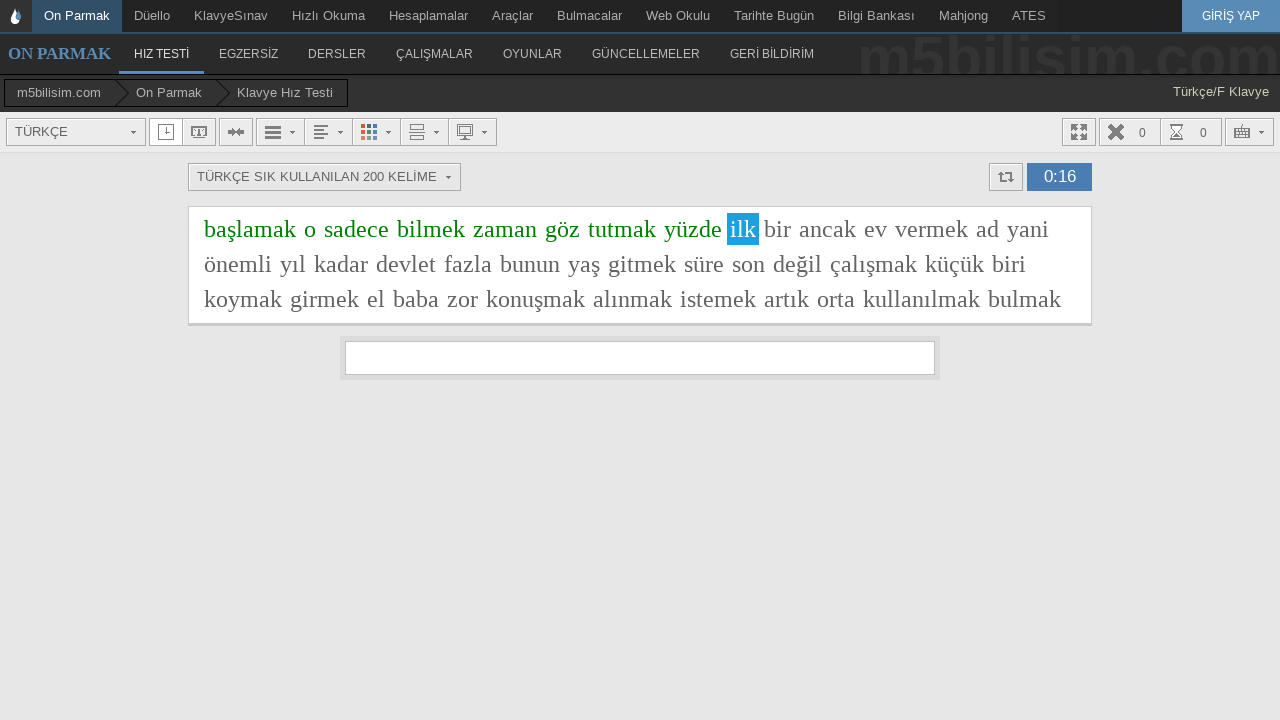

Typed word 'ilk' into input field on #yaziyaz
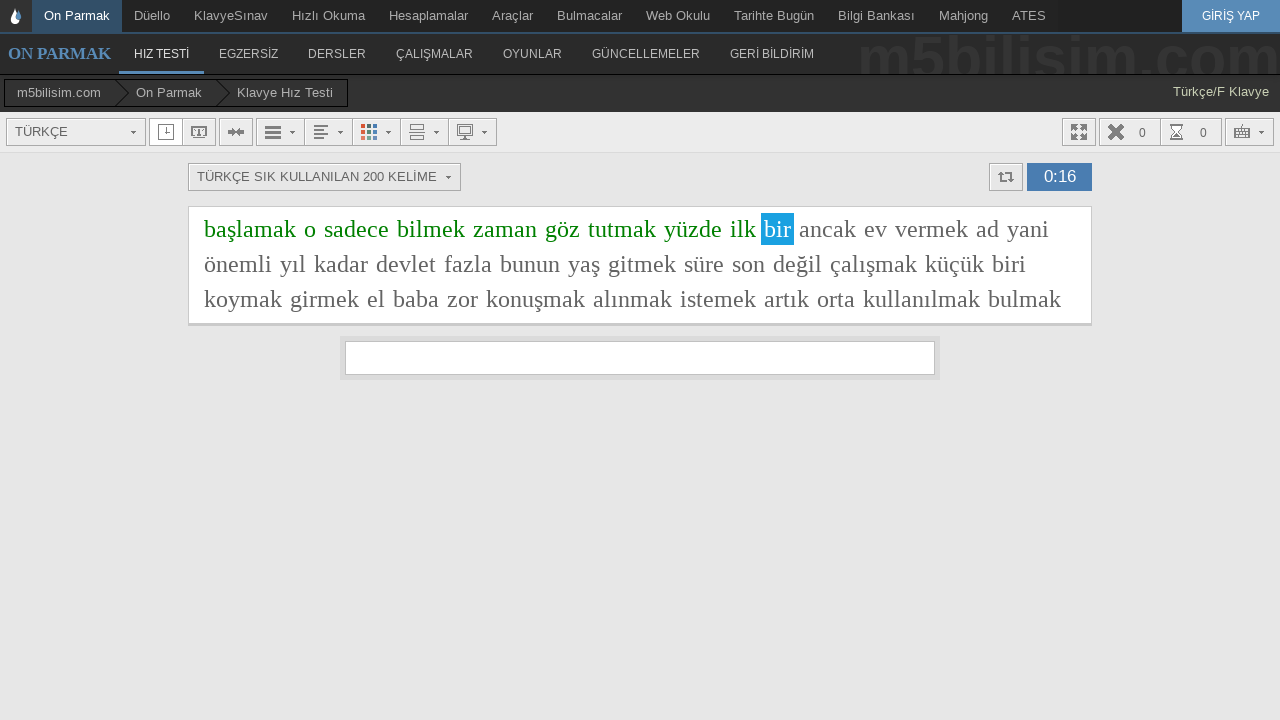

Typed word 'bir' into input field on #yaziyaz
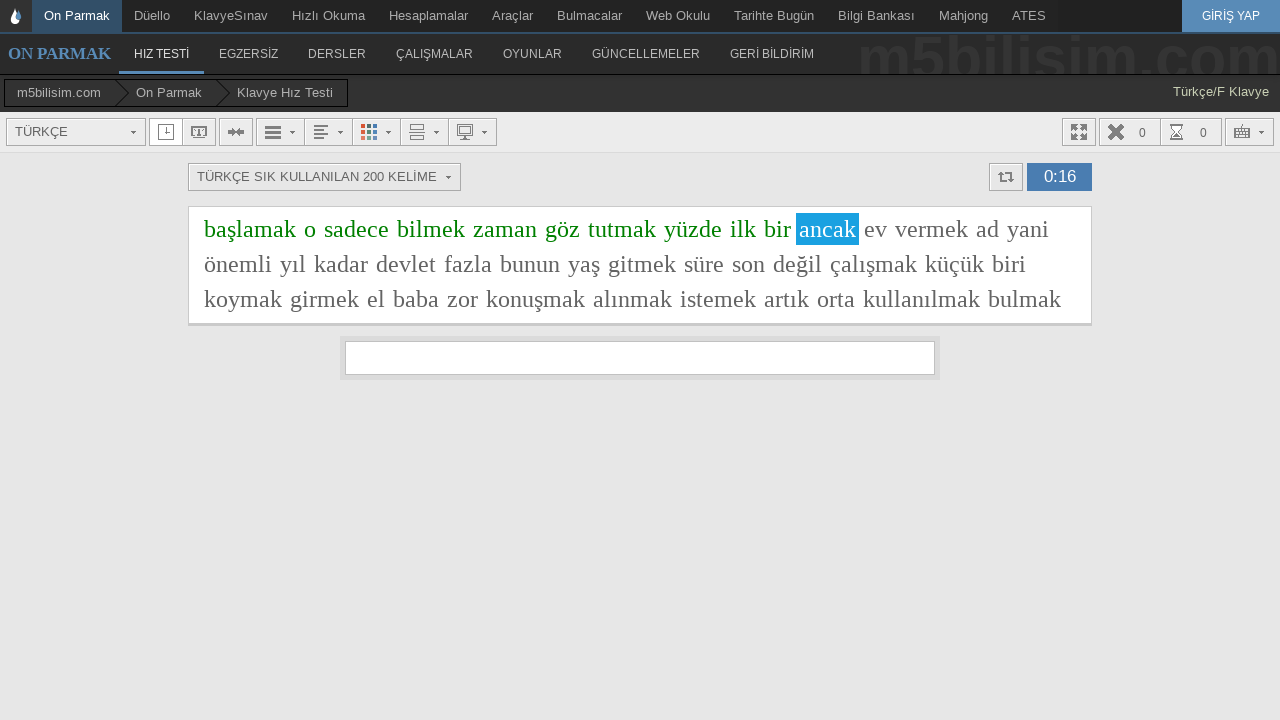

Typed word 'ancak' into input field on #yaziyaz
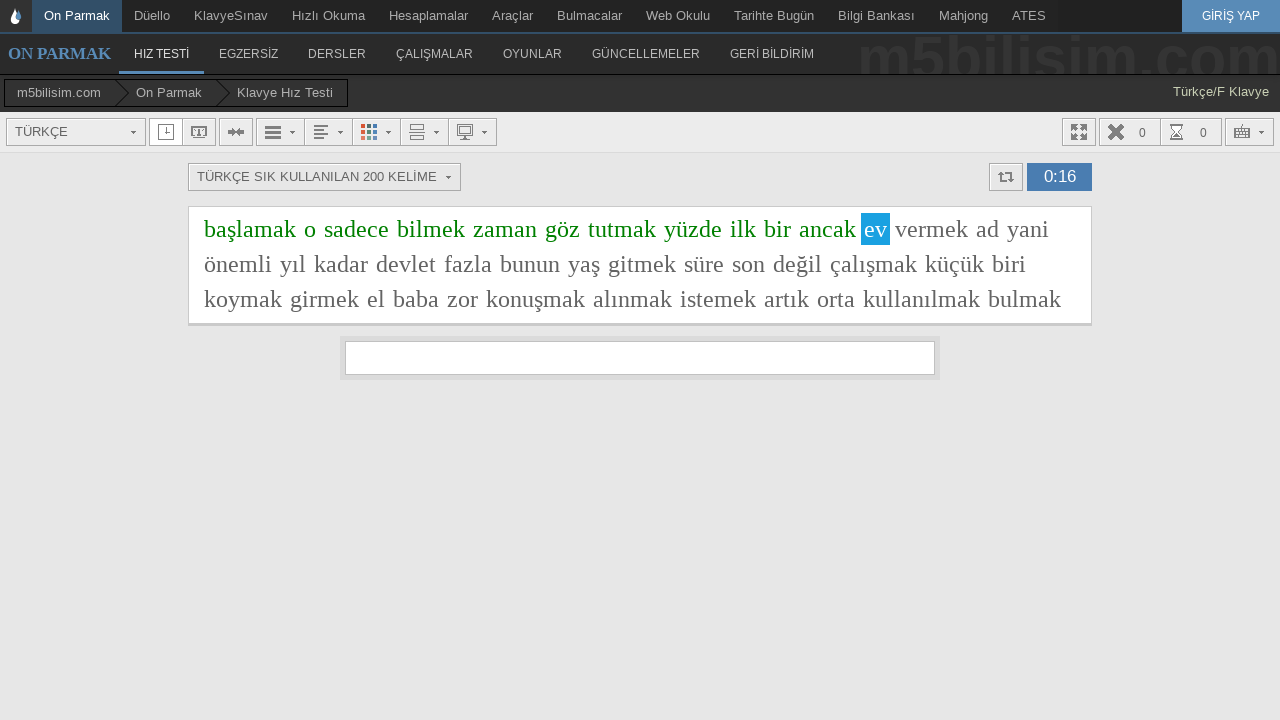

Typed word 'ev' into input field on #yaziyaz
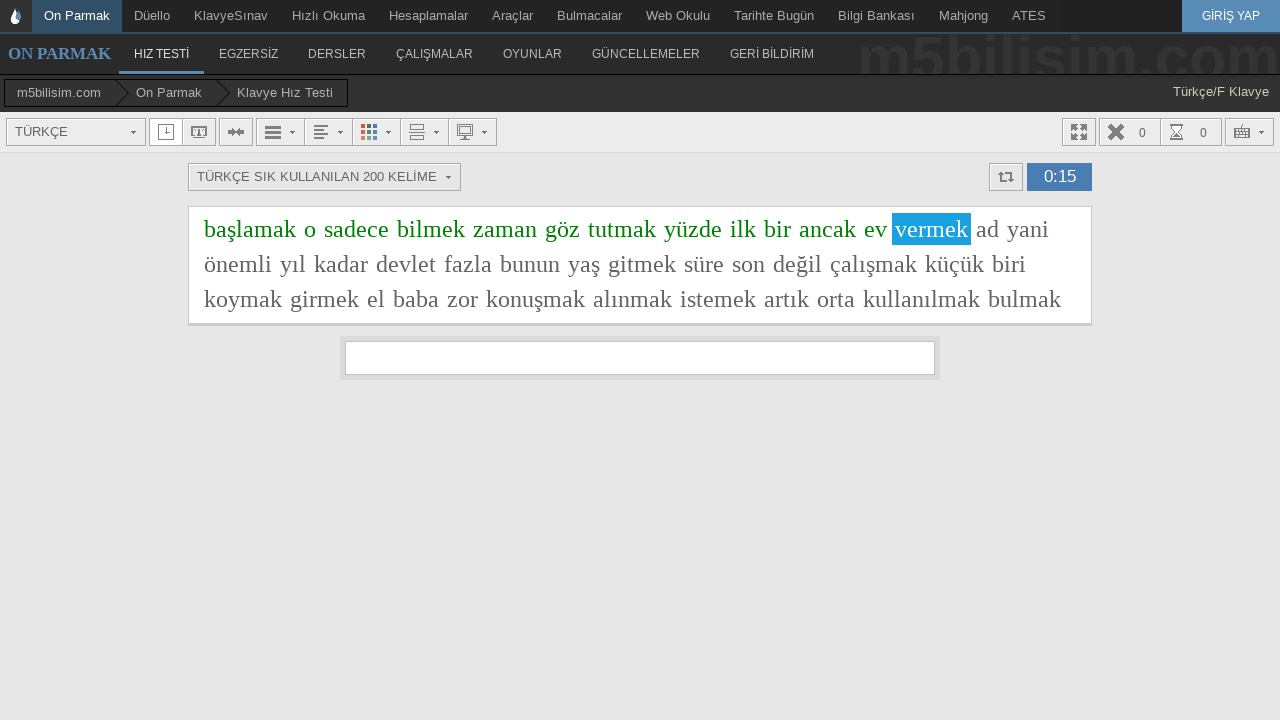

Typed word 'vermek' into input field on #yaziyaz
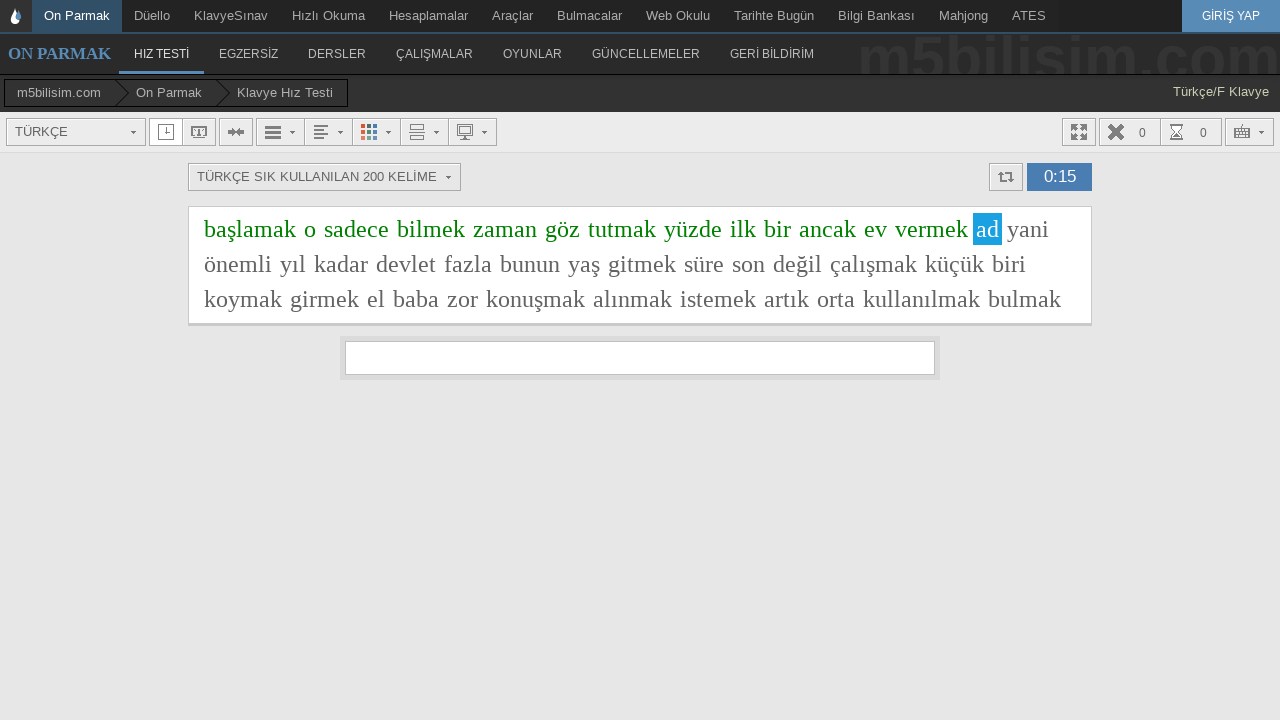

Typed word 'ad' into input field on #yaziyaz
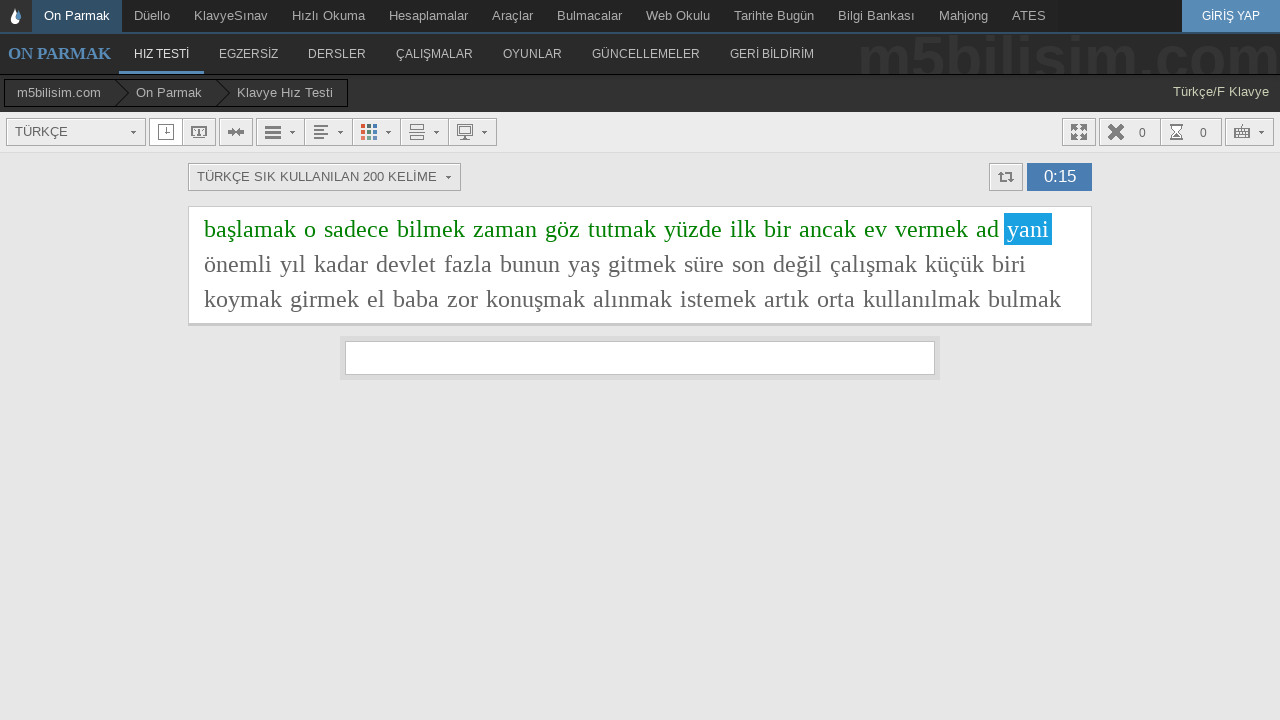

Typed word 'yani' into input field on #yaziyaz
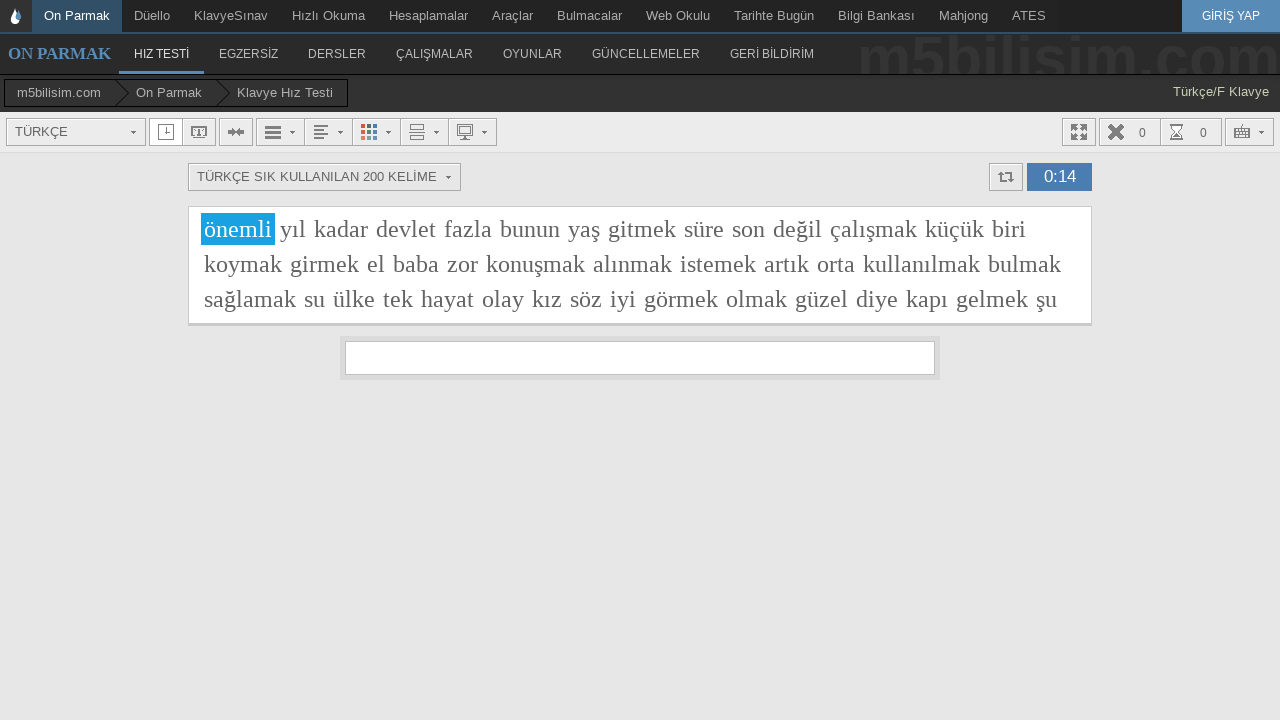

Typed word 'önemli' into input field on #yaziyaz
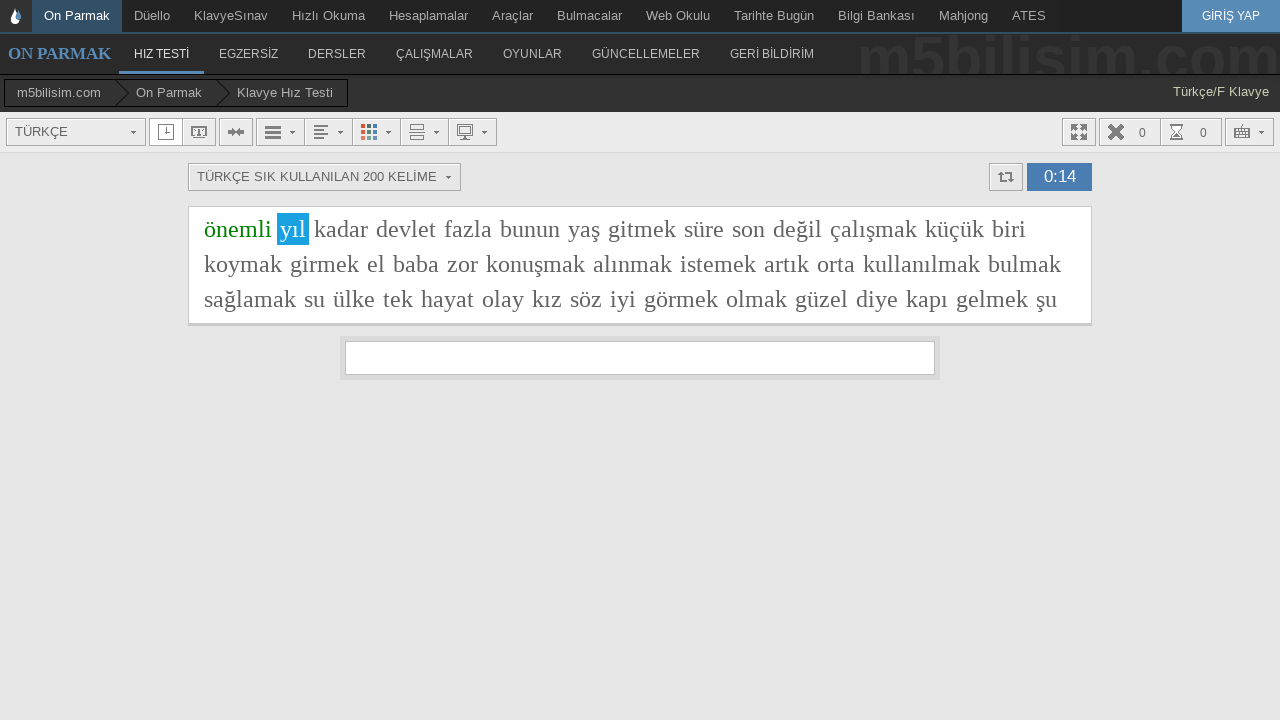

Typed word 'yıl' into input field on #yaziyaz
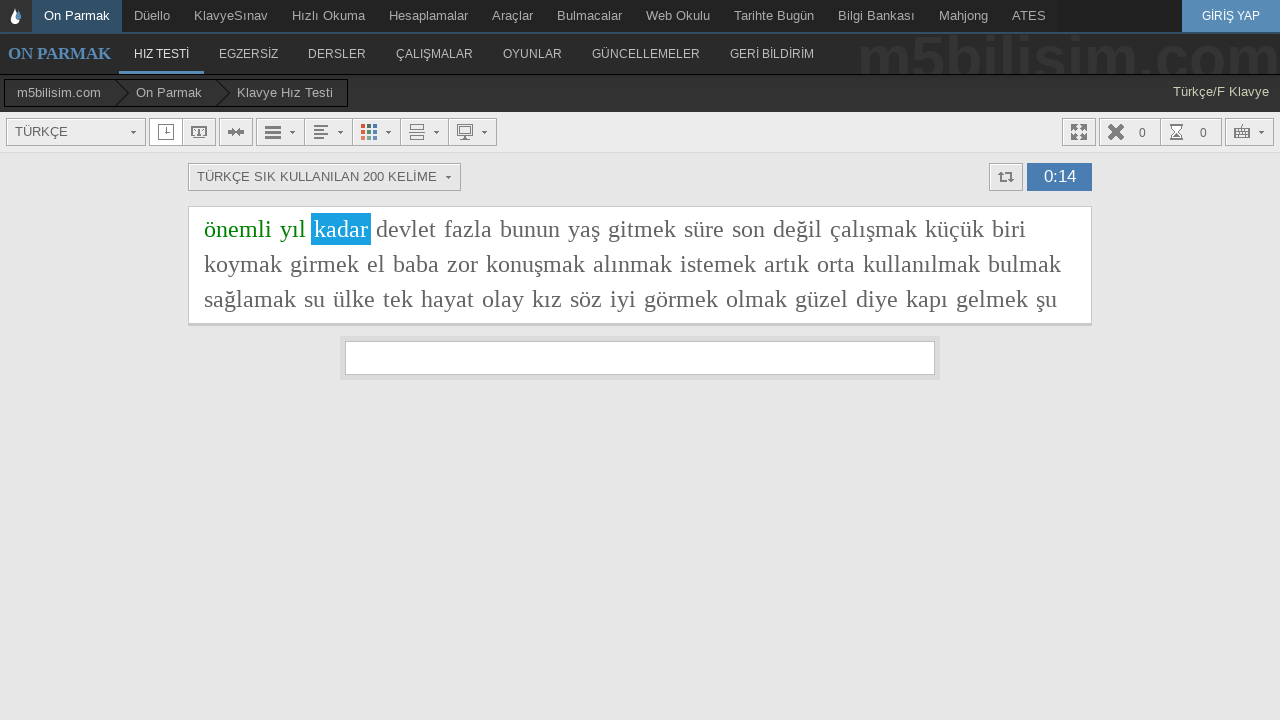

Typed word 'kadar' into input field on #yaziyaz
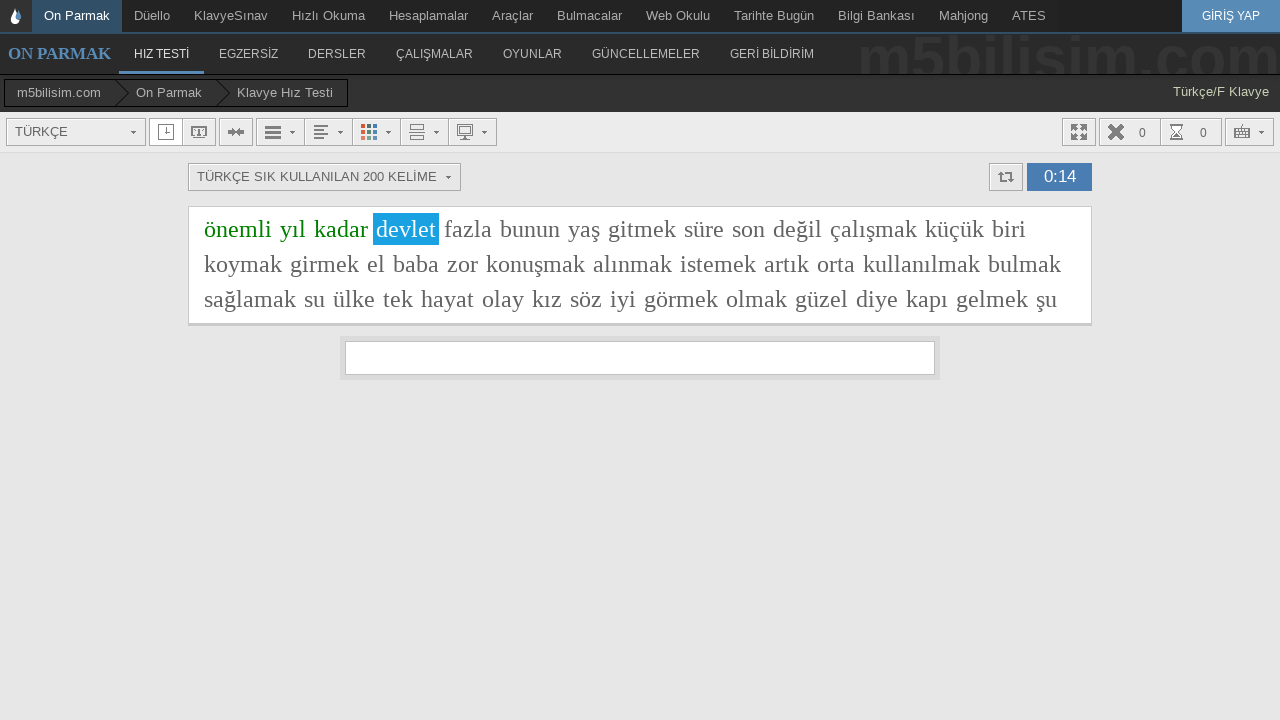

Typed word 'devlet' into input field on #yaziyaz
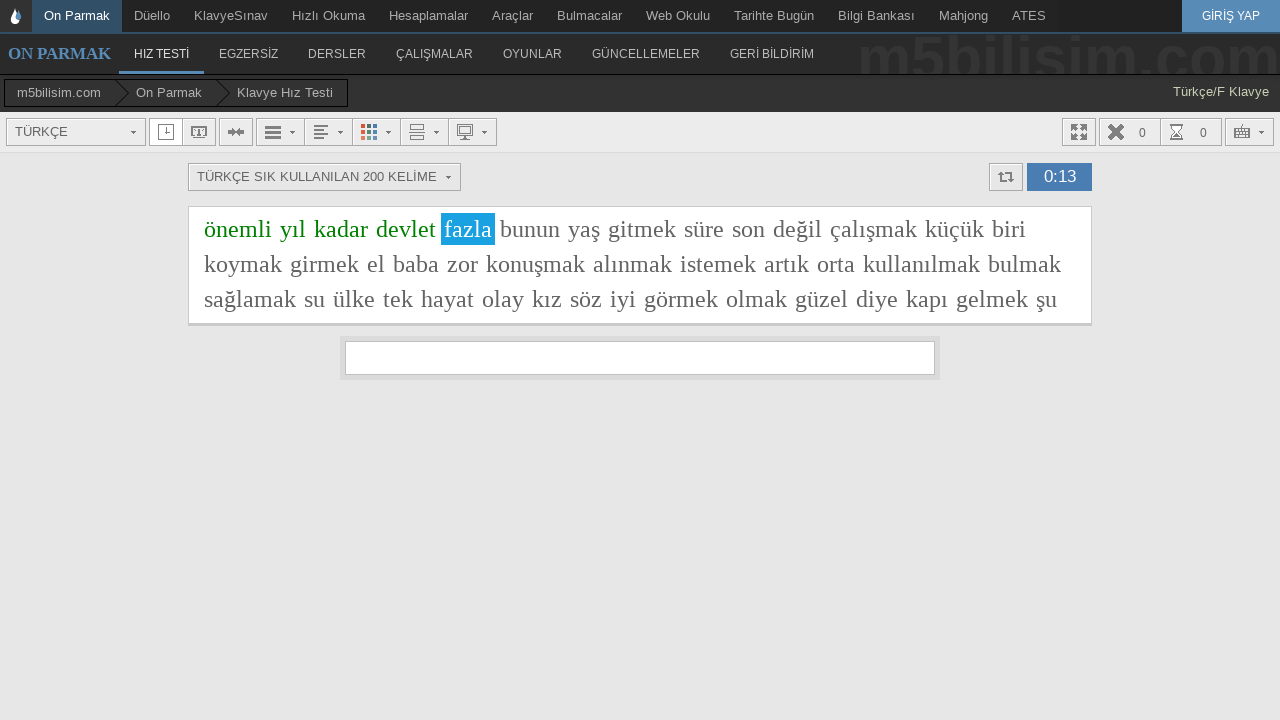

Typed word 'fazla' into input field on #yaziyaz
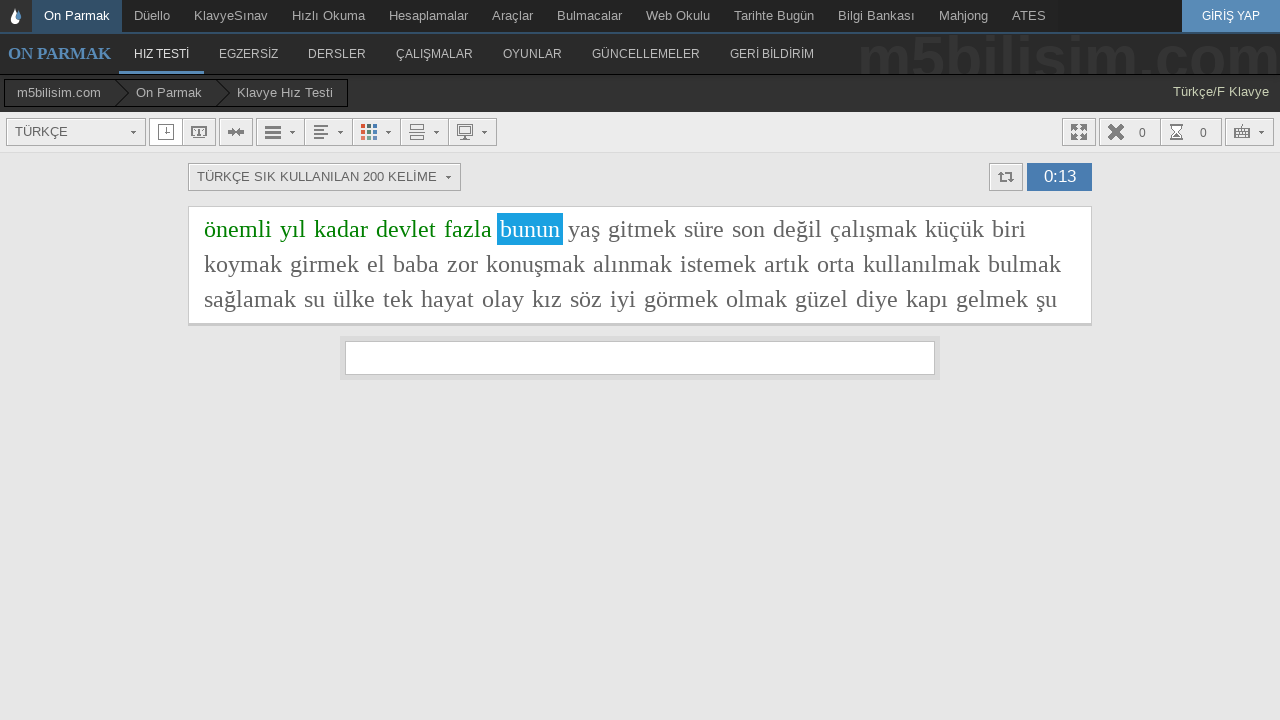

Typed word 'bunun' into input field on #yaziyaz
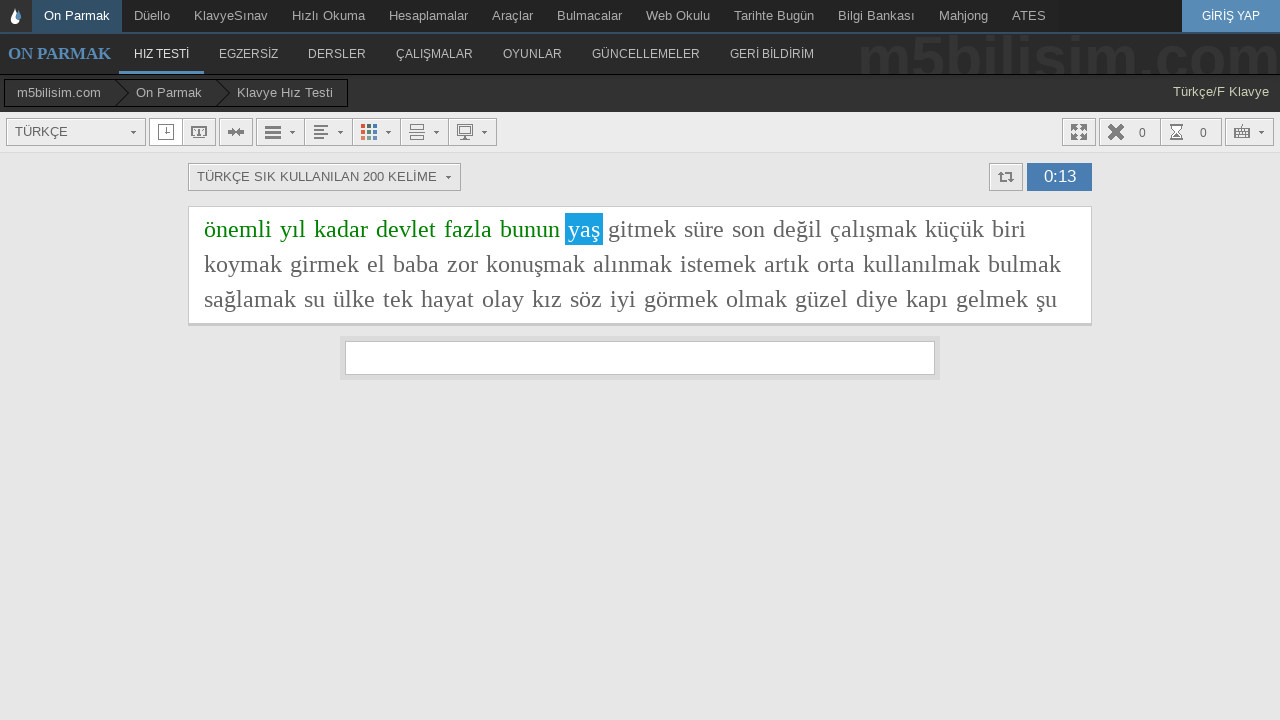

Typed word 'yaş' into input field on #yaziyaz
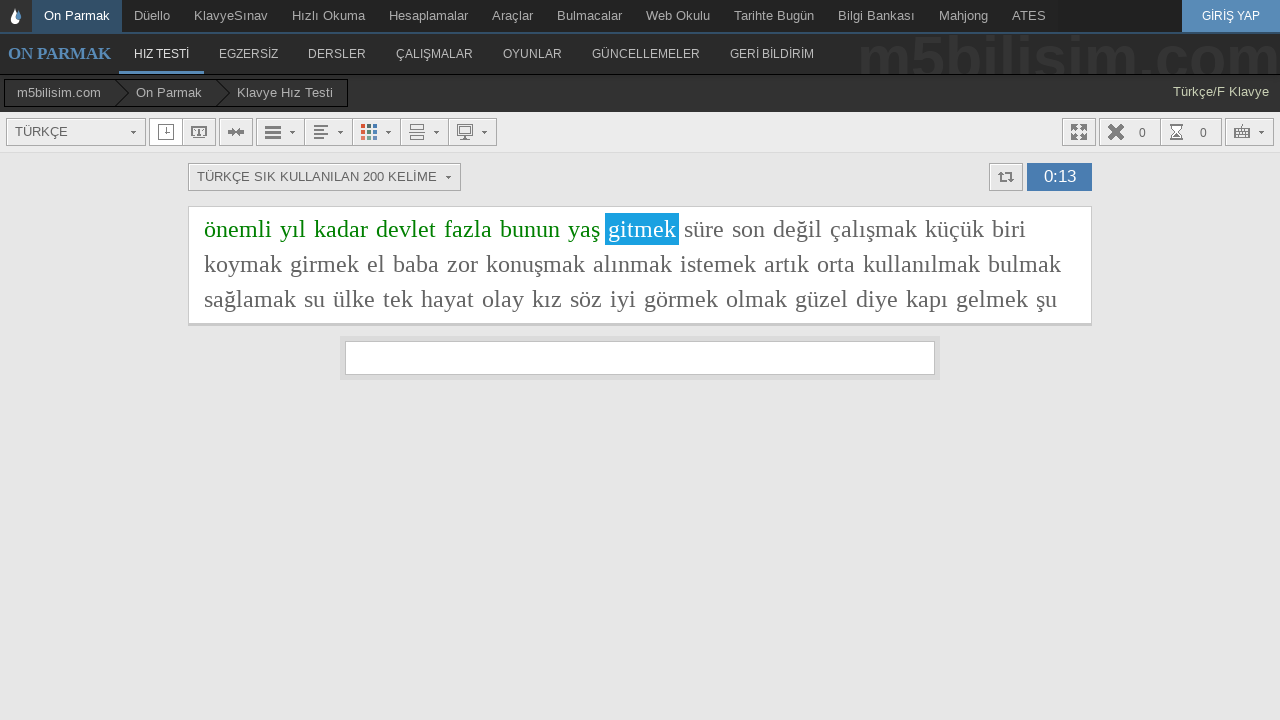

Typed word 'gitmek' into input field on #yaziyaz
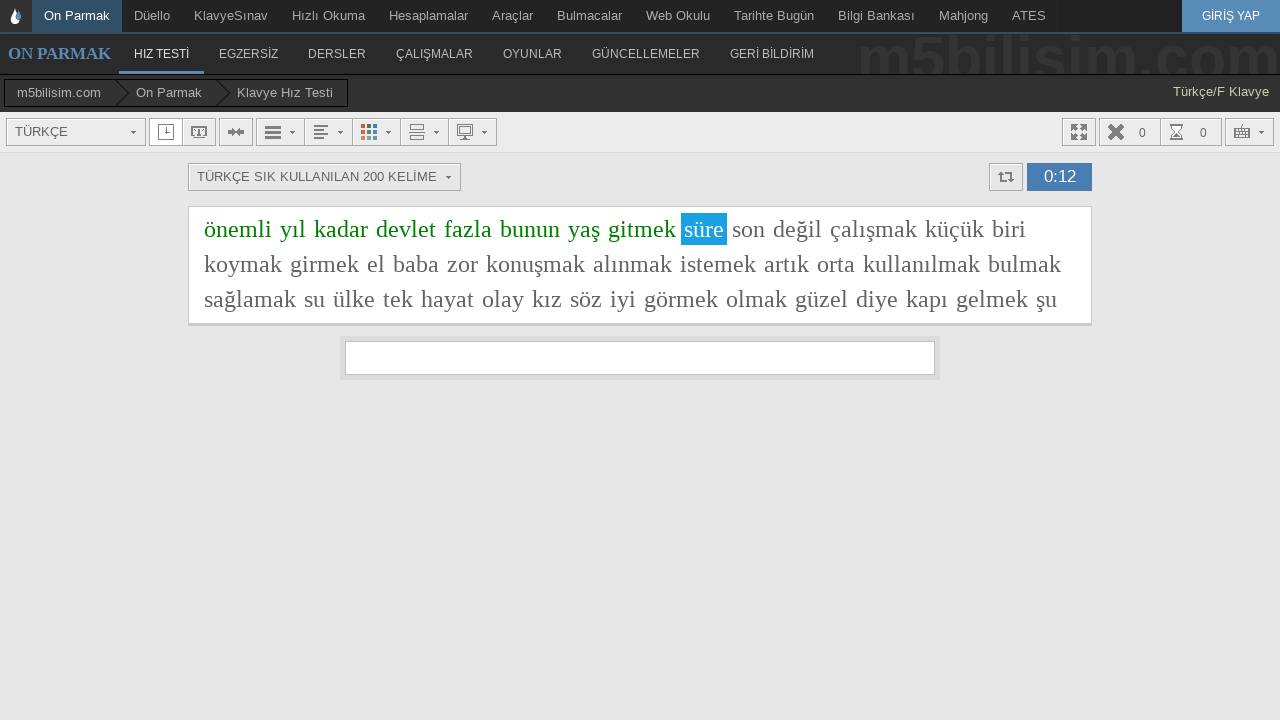

Typed word 'süre' into input field on #yaziyaz
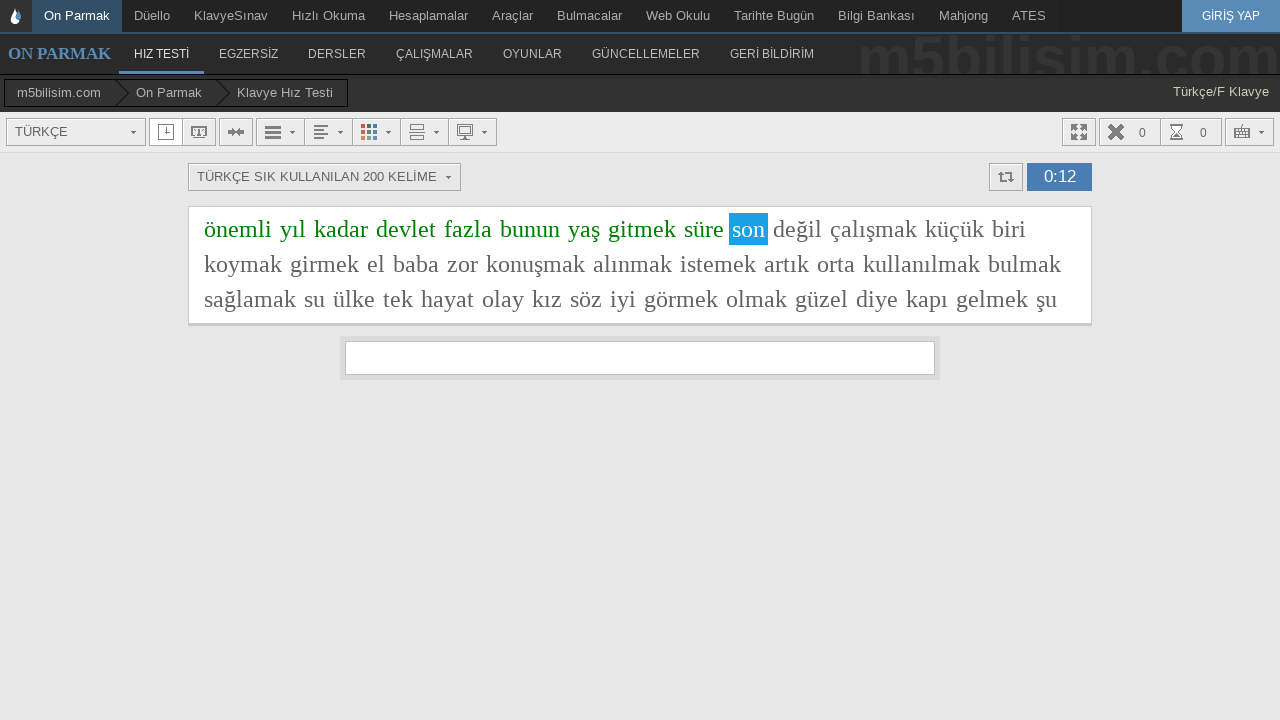

Typed word 'son' into input field on #yaziyaz
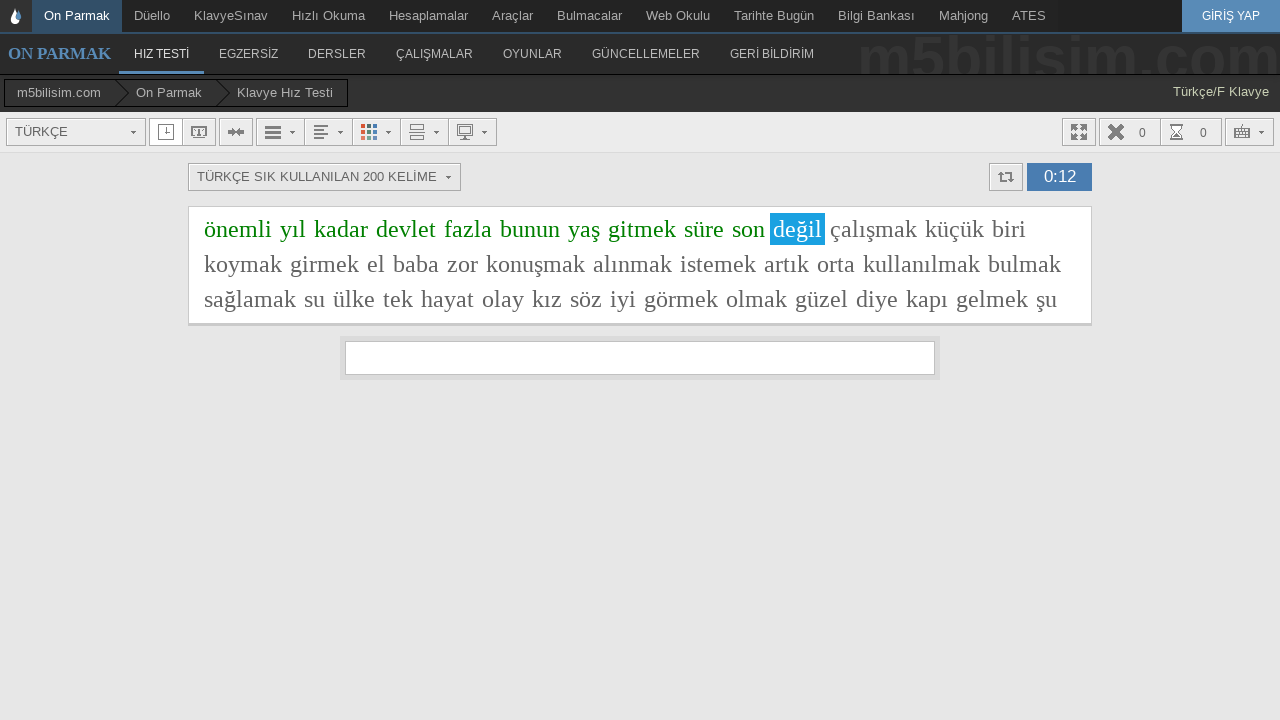

Typed word 'değil' into input field on #yaziyaz
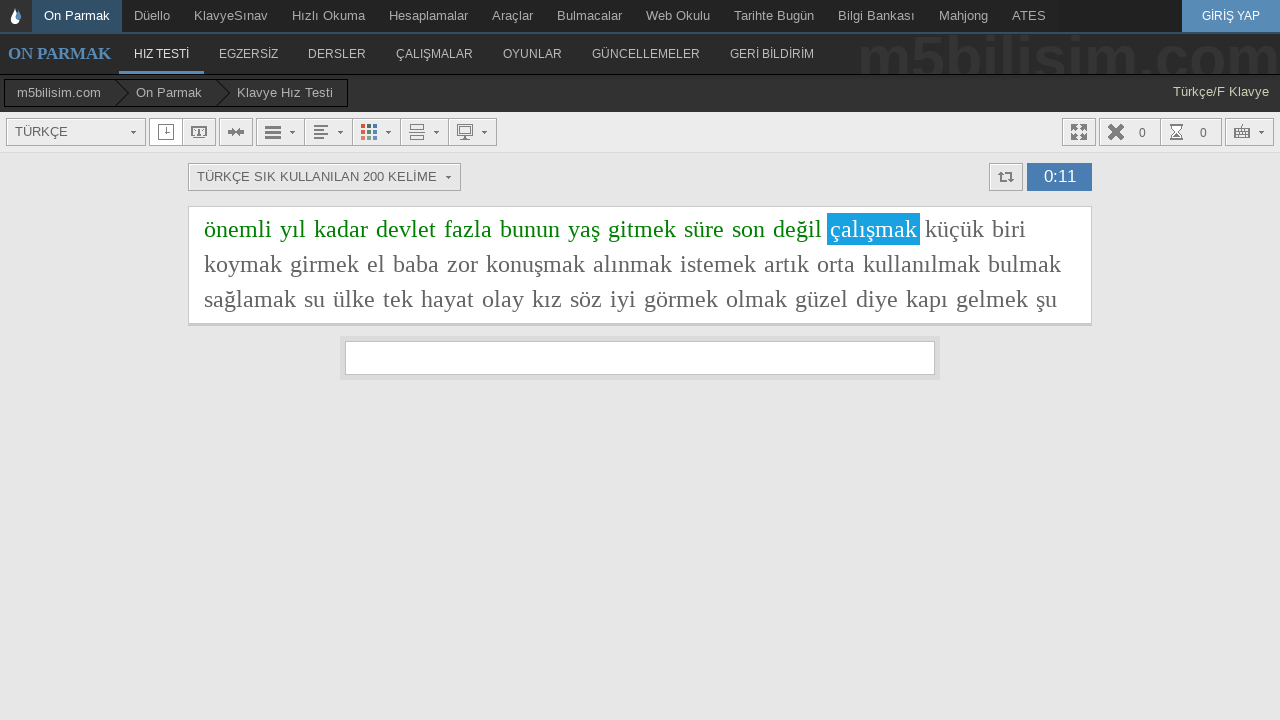

Typed word 'çalışmak' into input field on #yaziyaz
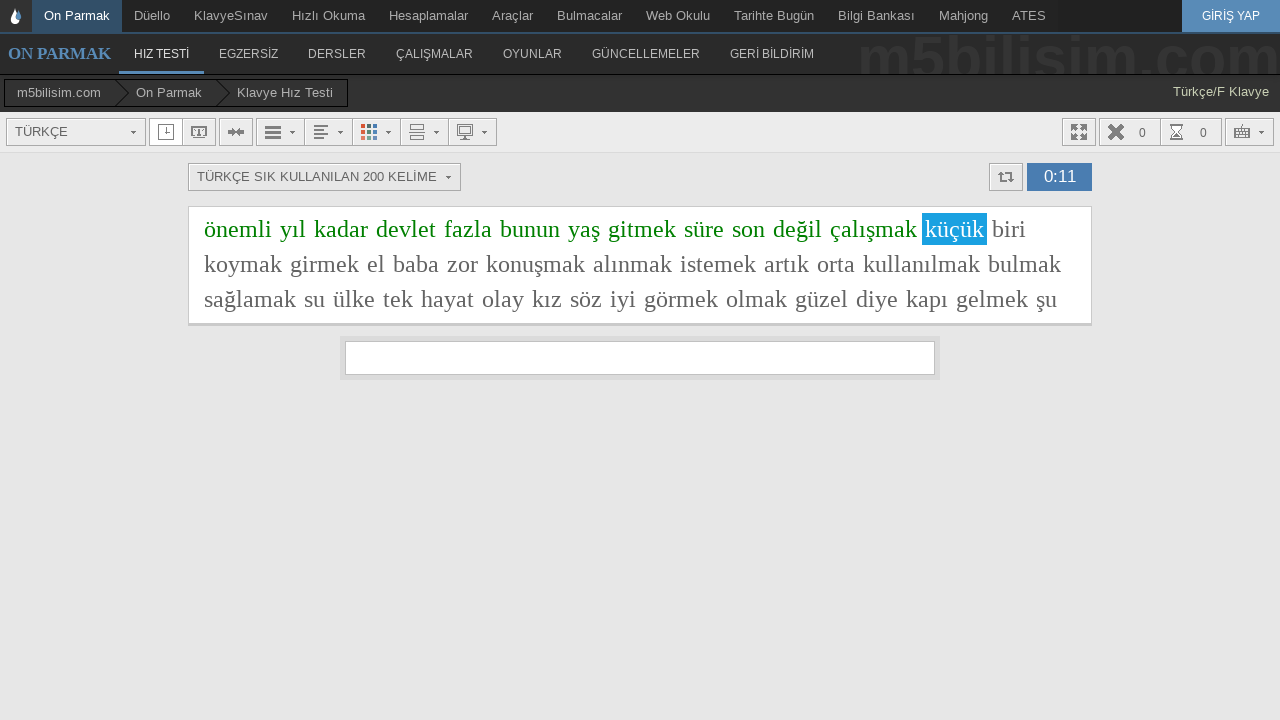

Typed word 'küçük' into input field on #yaziyaz
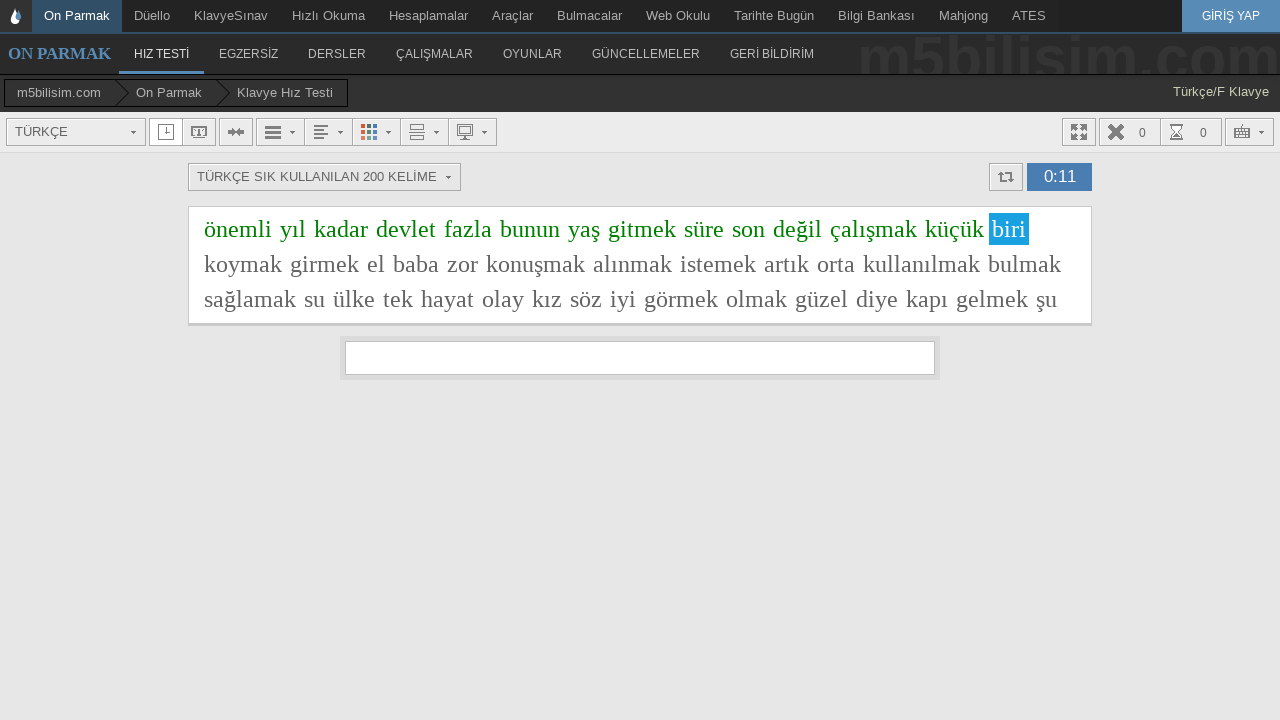

Typed word 'biri' into input field on #yaziyaz
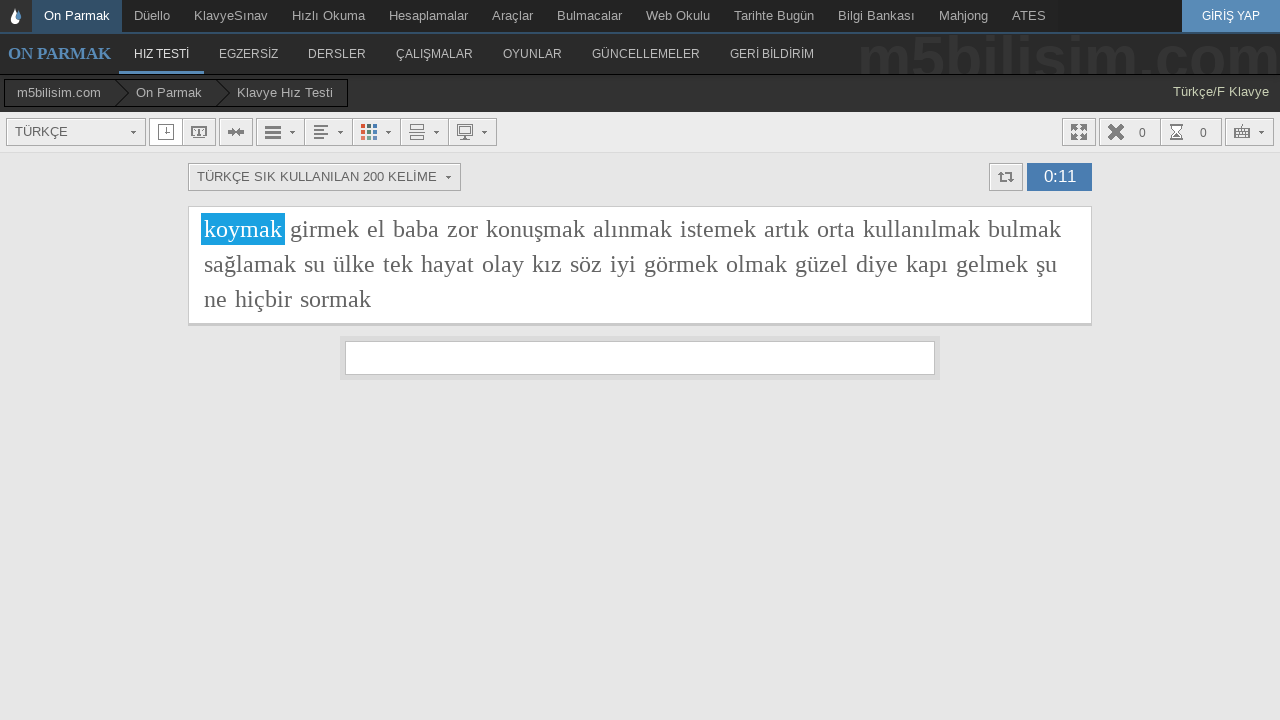

Typed word 'koymak' into input field on #yaziyaz
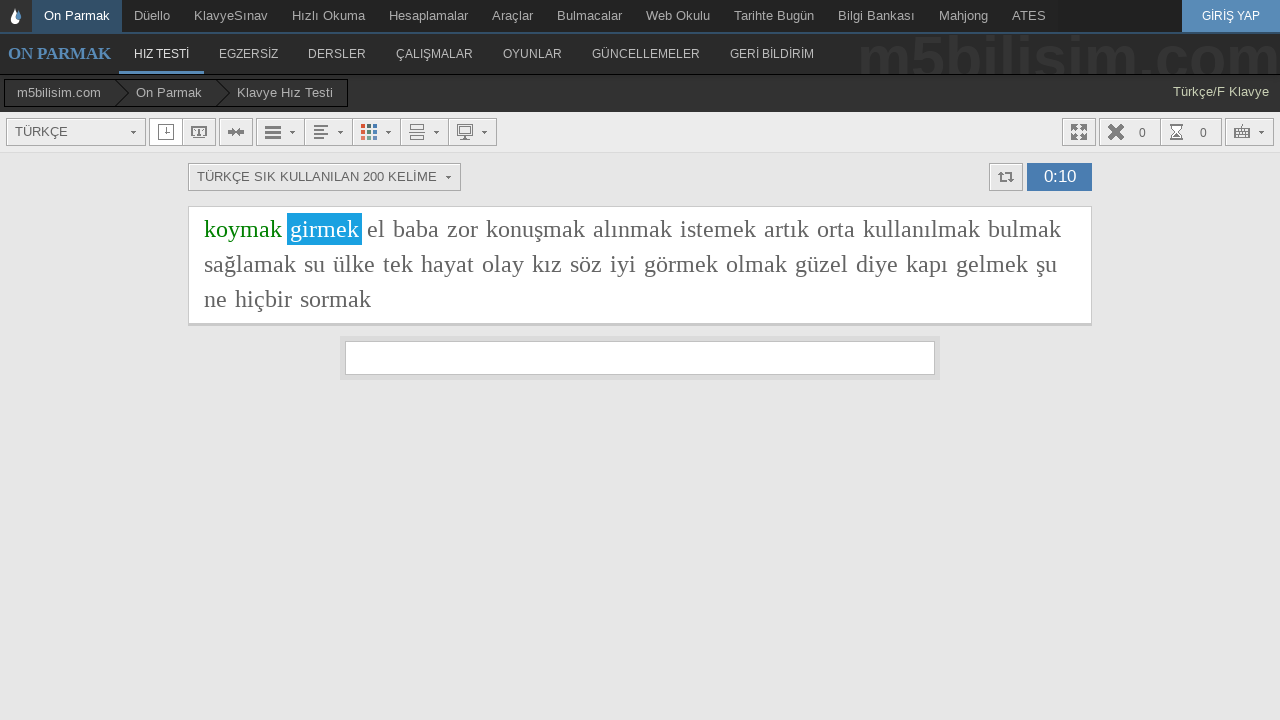

Typed word 'girmek' into input field on #yaziyaz
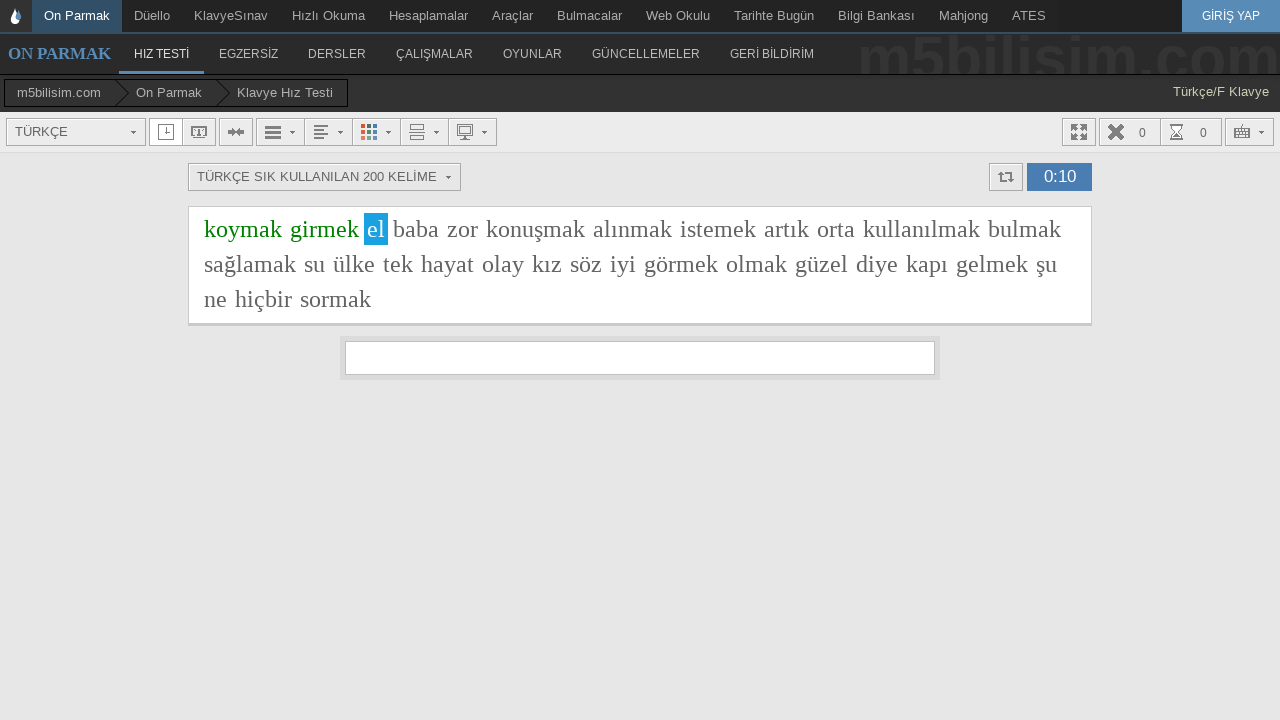

Typed word 'el' into input field on #yaziyaz
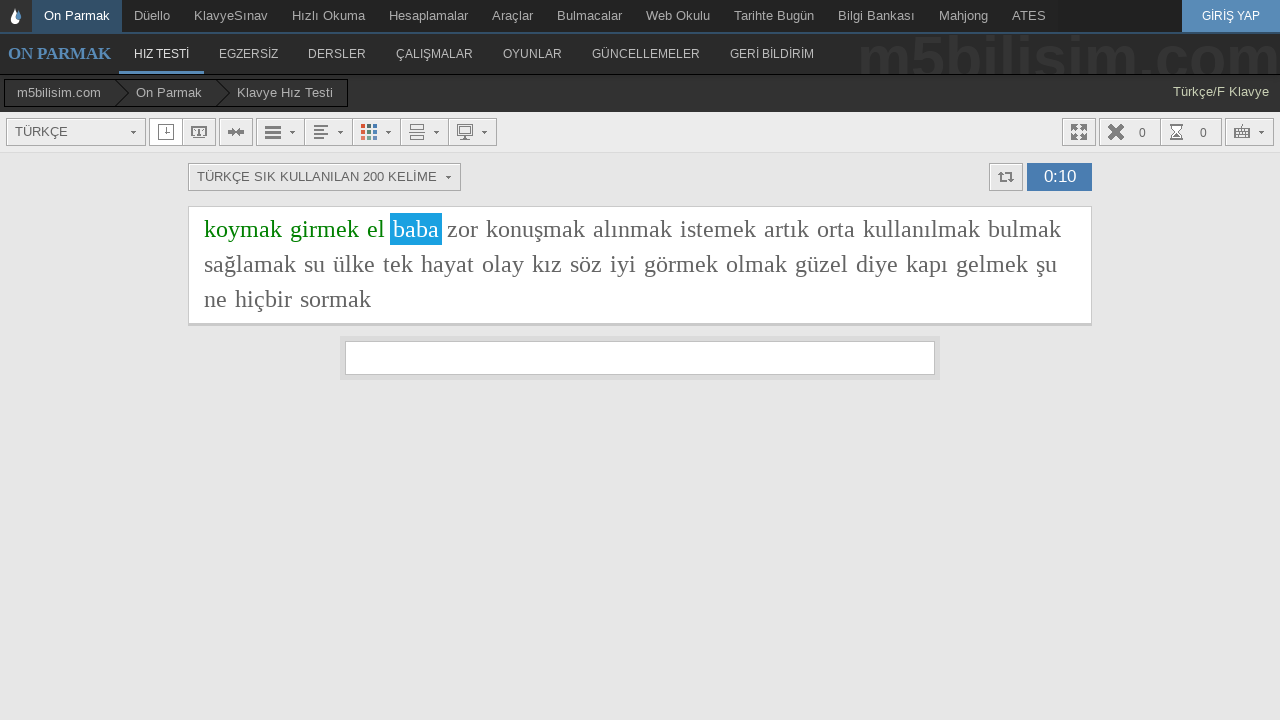

Typed word 'baba' into input field on #yaziyaz
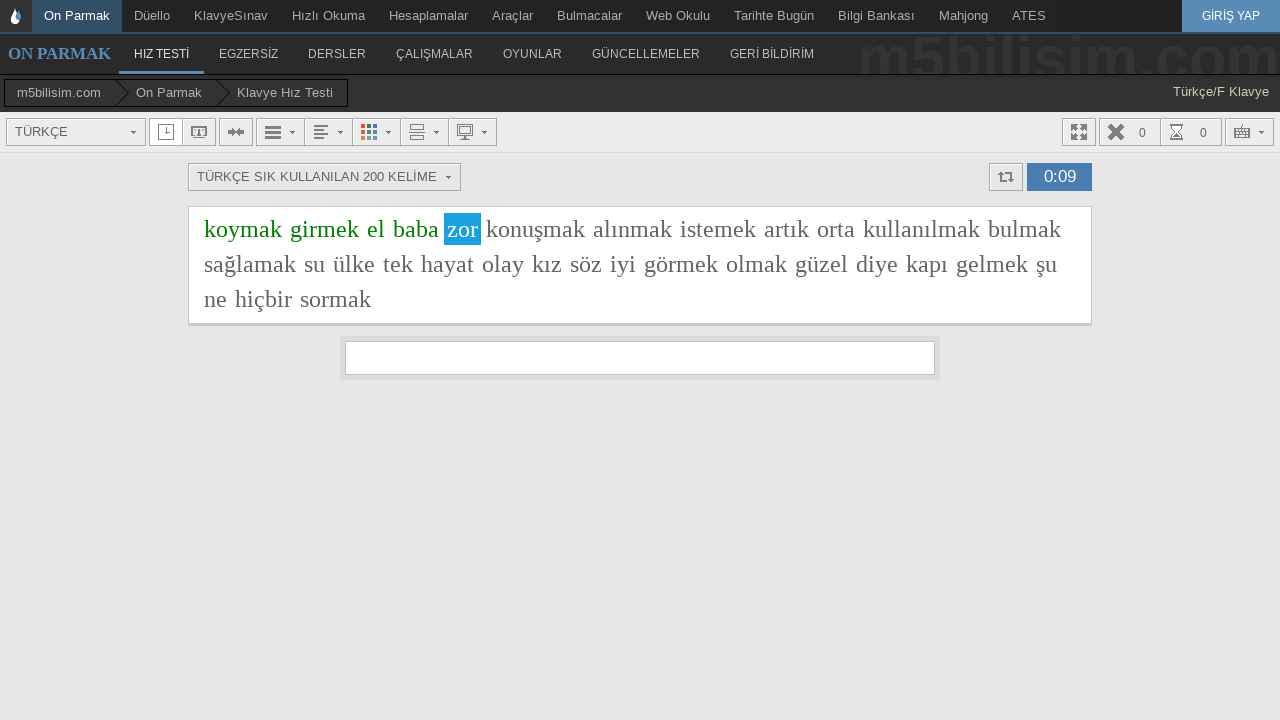

Typed word 'zor' into input field on #yaziyaz
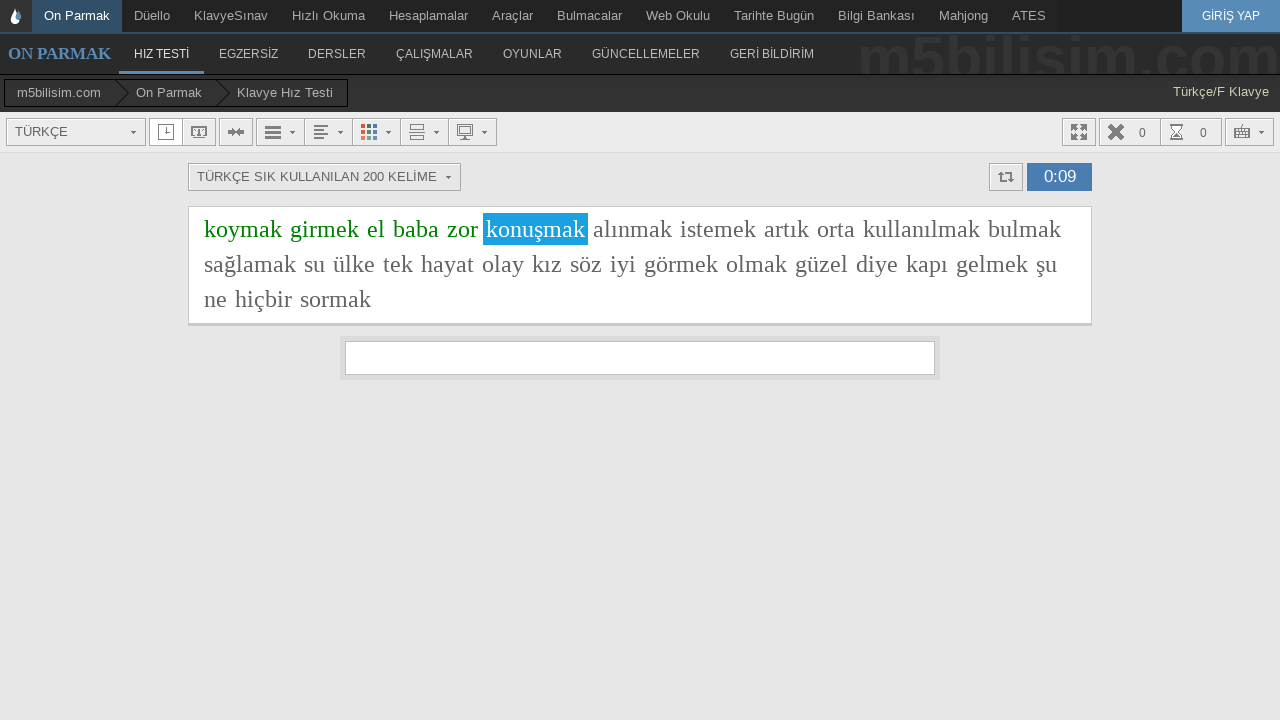

Typed word 'konuşmak' into input field on #yaziyaz
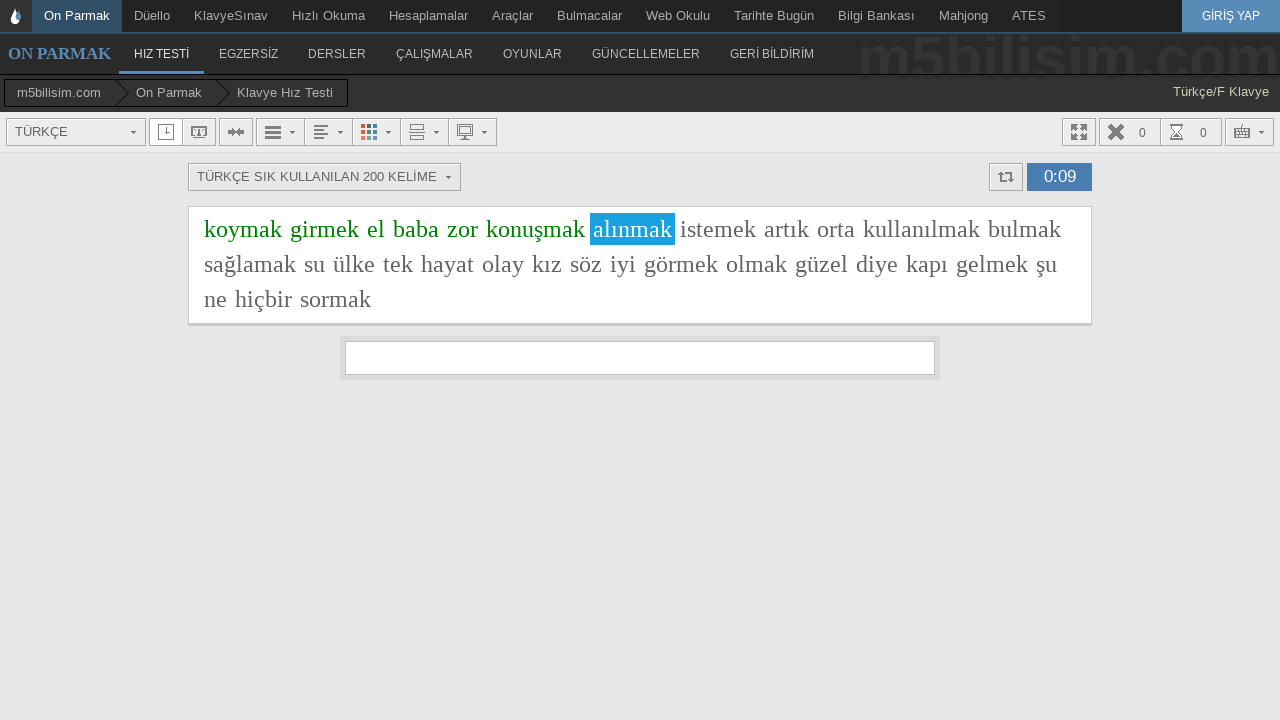

Typed word 'alınmak' into input field on #yaziyaz
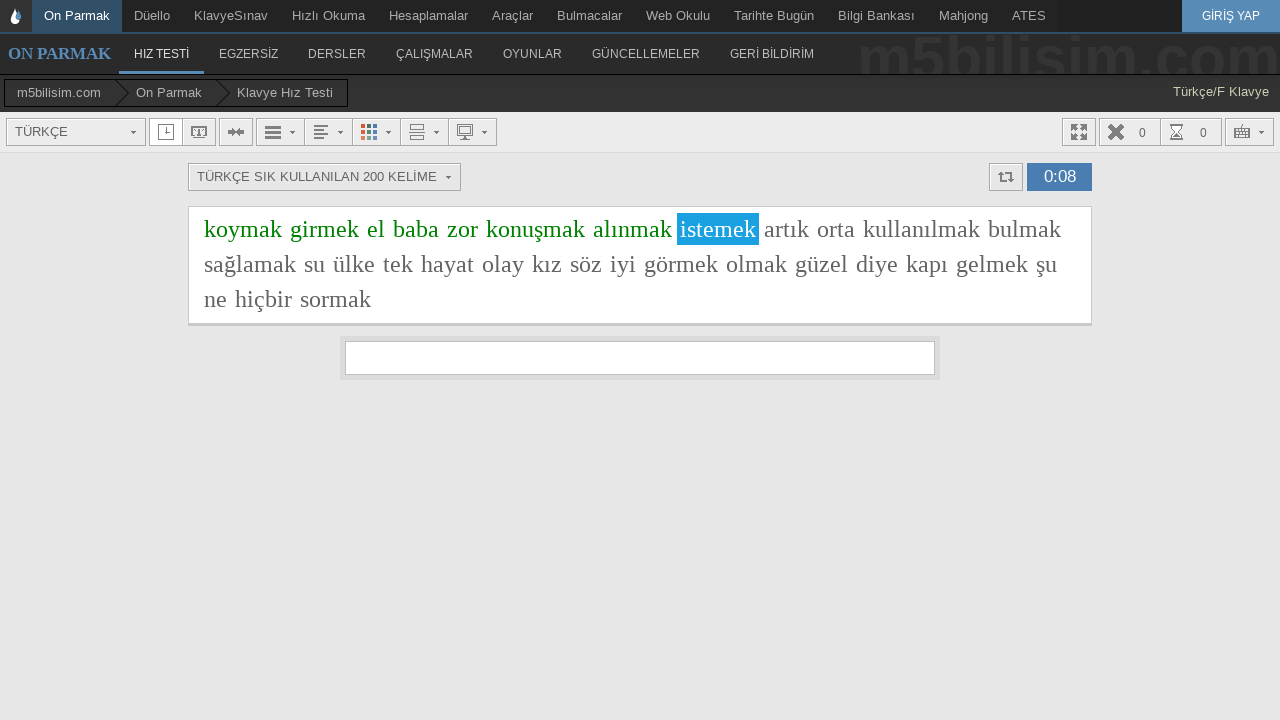

Typed word 'istemek' into input field on #yaziyaz
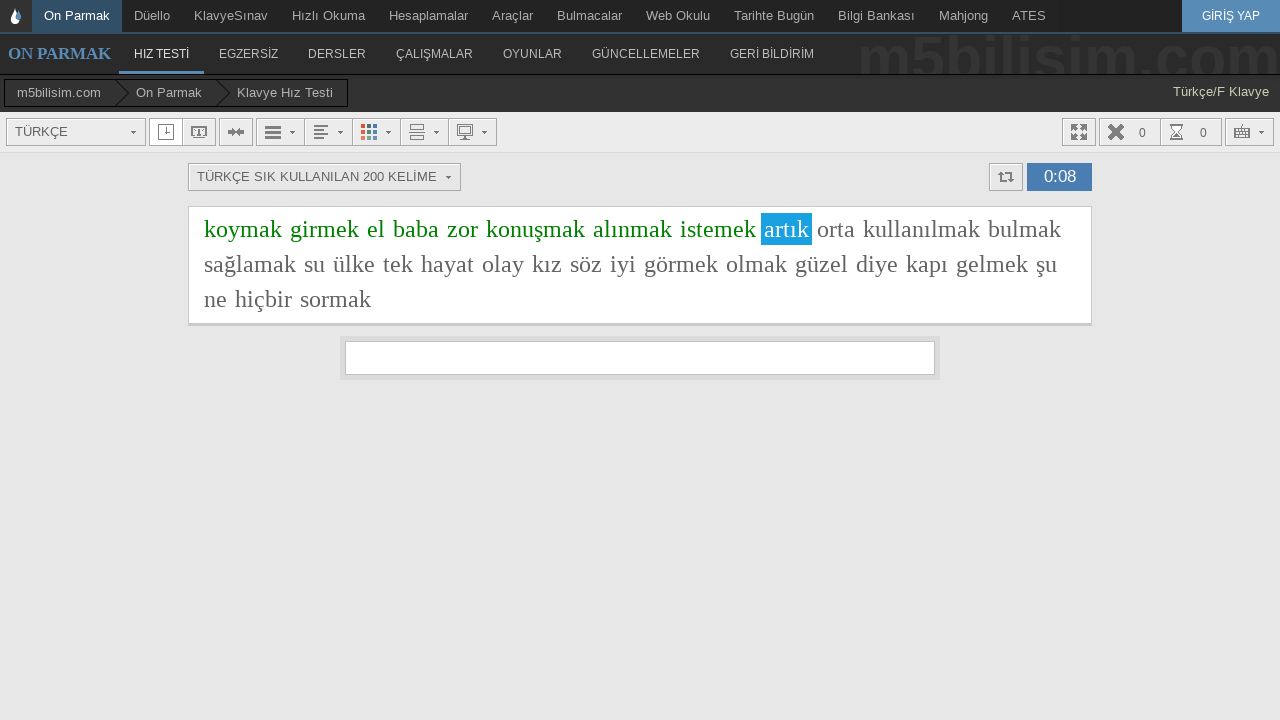

Typed word 'artık' into input field on #yaziyaz
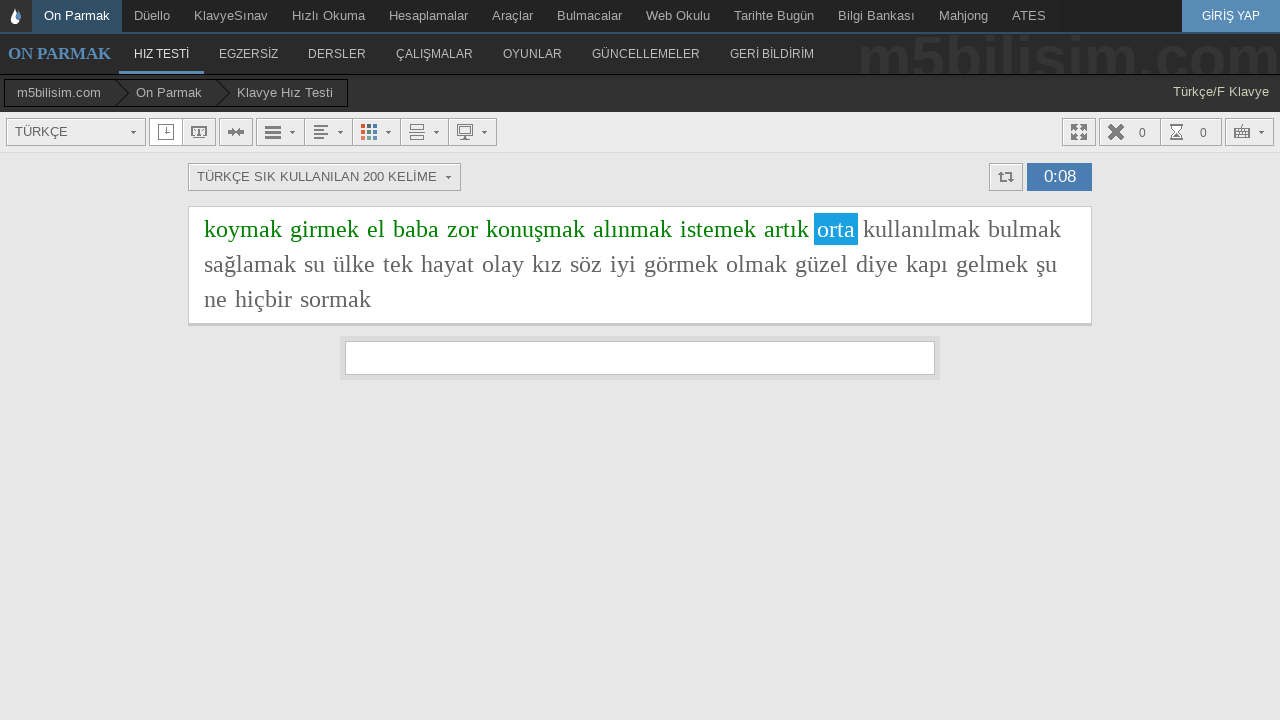

Typed word 'orta' into input field on #yaziyaz
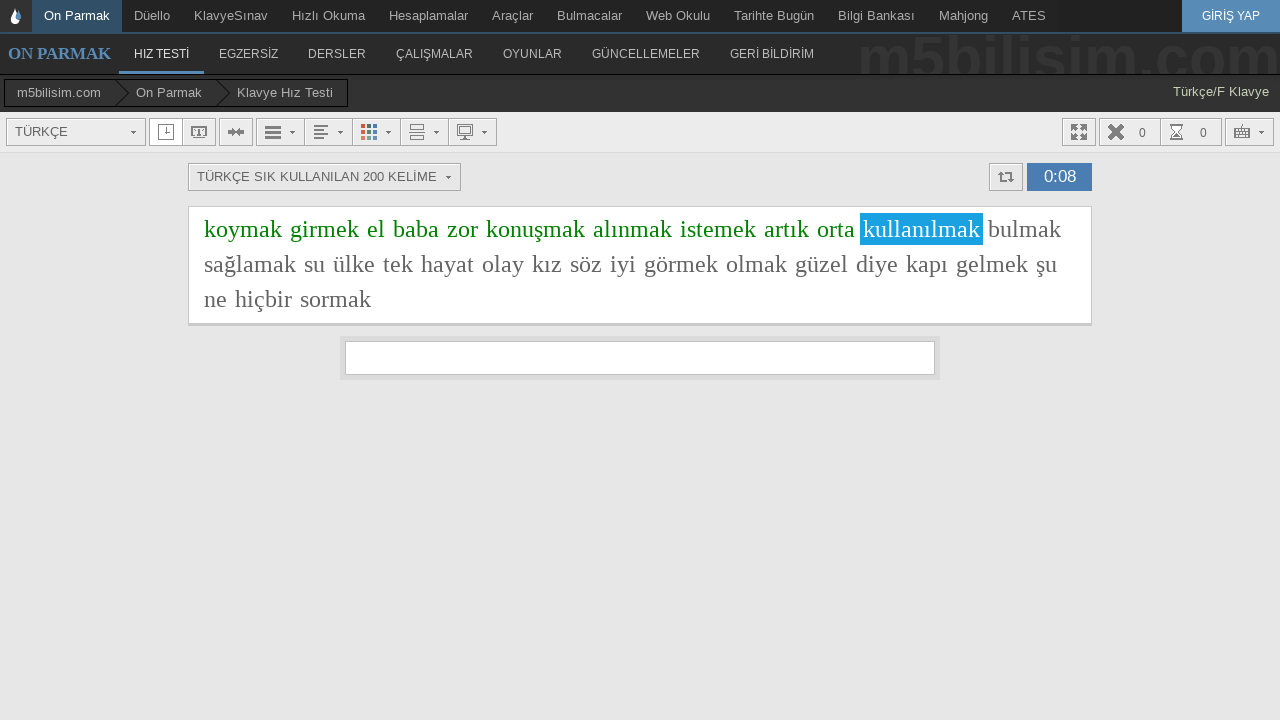

Typed word 'kullanılmak' into input field on #yaziyaz
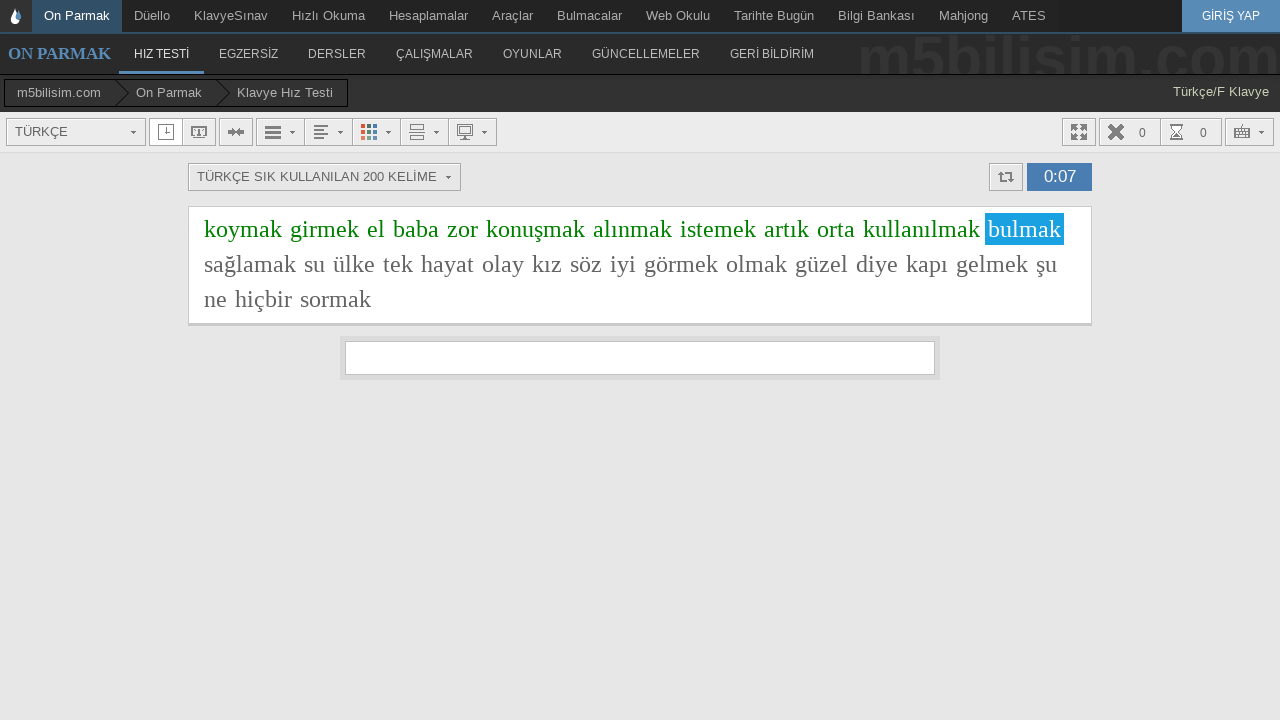

Typed word 'bulmak' into input field on #yaziyaz
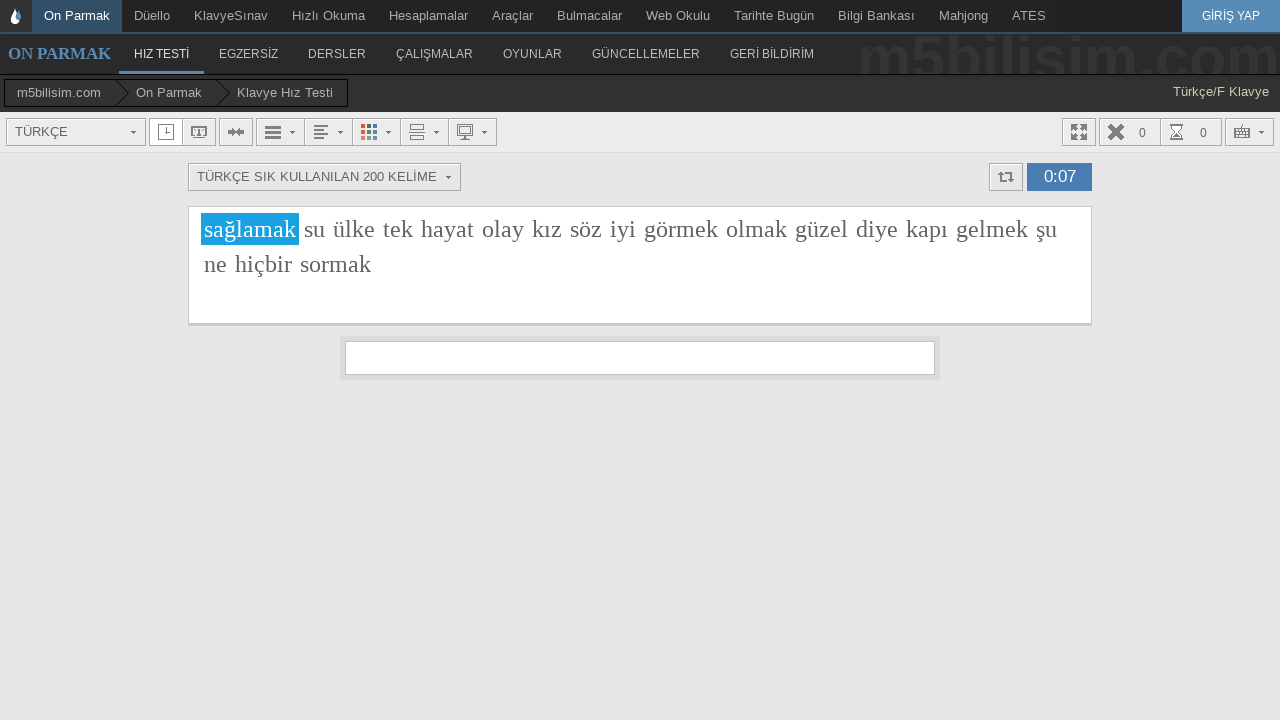

Typed word 'sağlamak' into input field on #yaziyaz
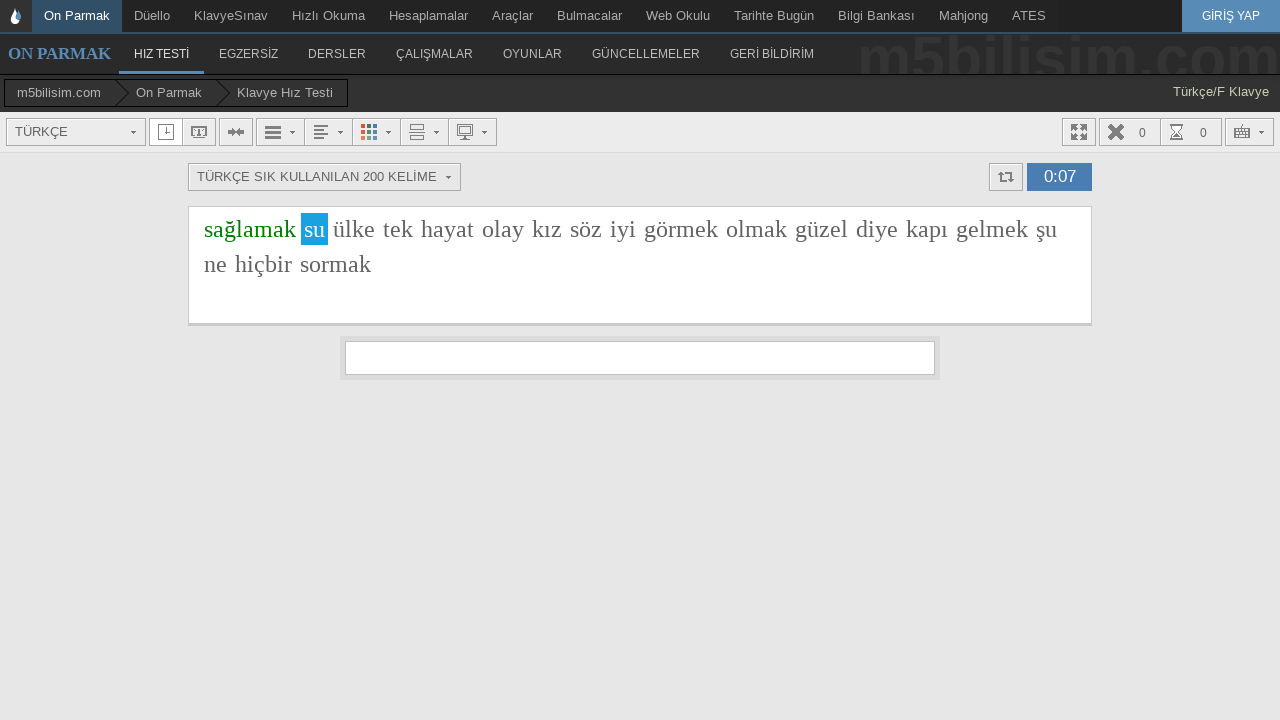

Typed word 'su' into input field on #yaziyaz
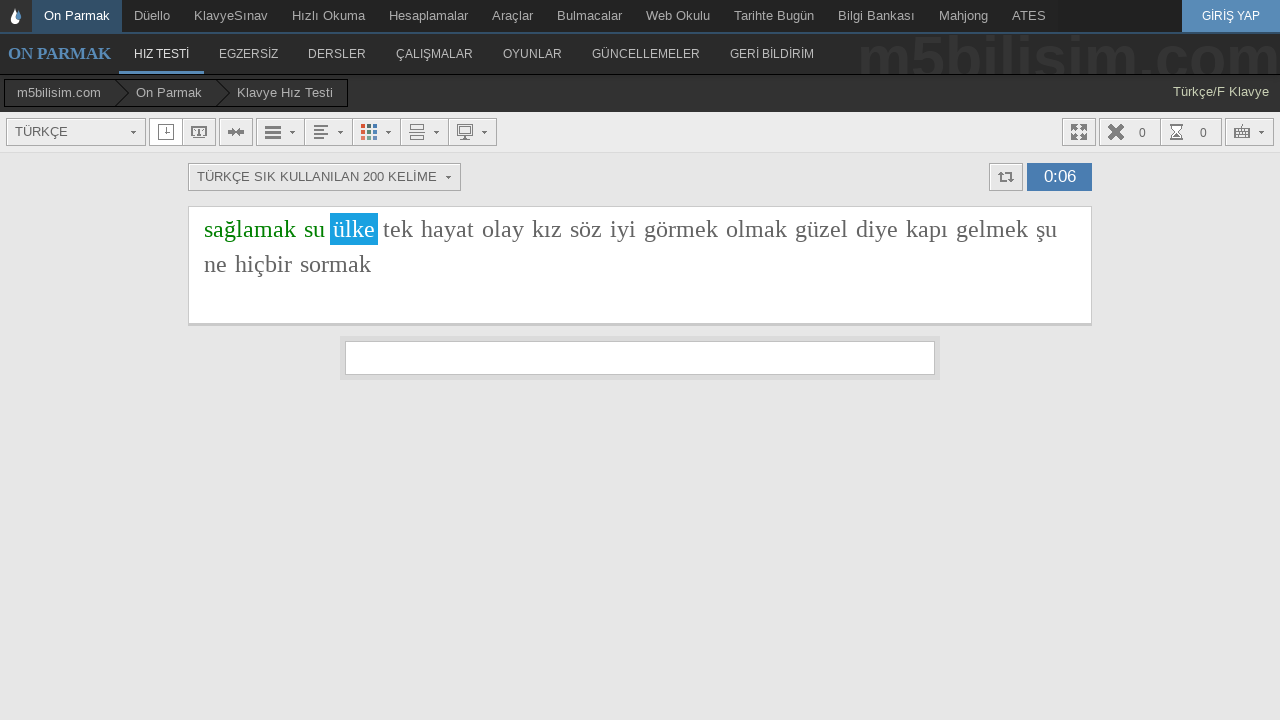

Typed word 'ülke' into input field on #yaziyaz
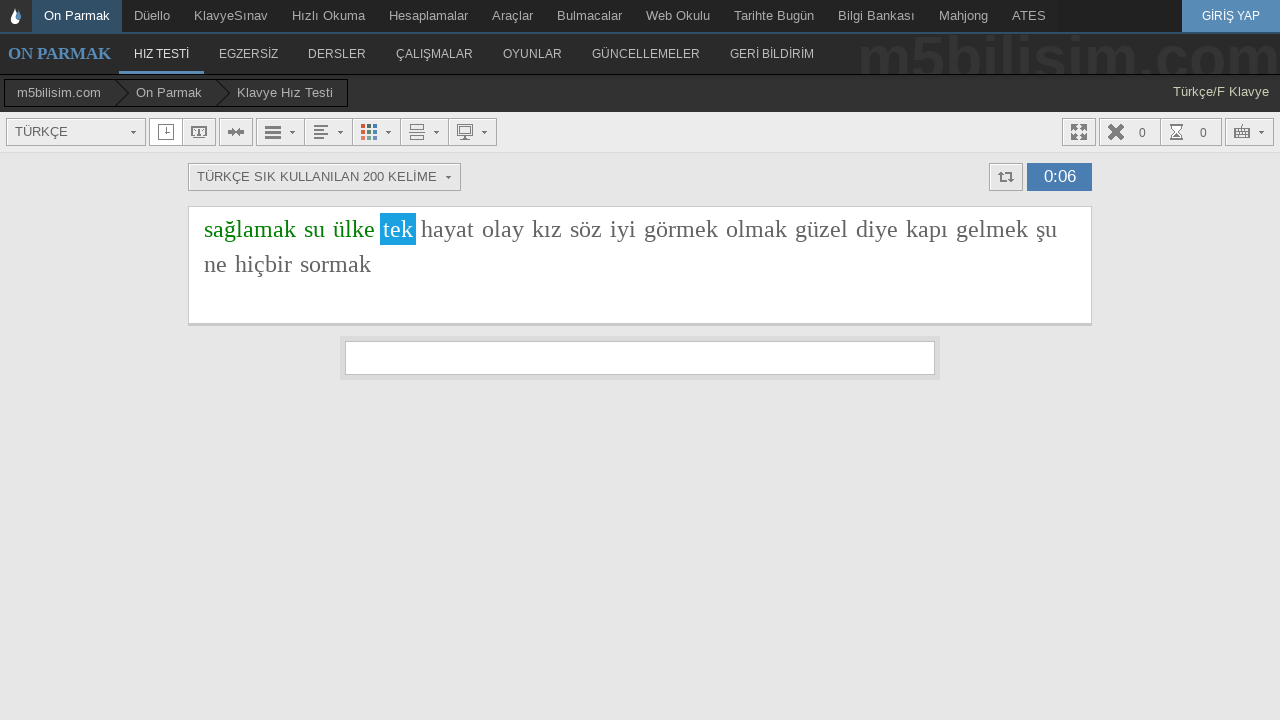

Typed word 'tek' into input field on #yaziyaz
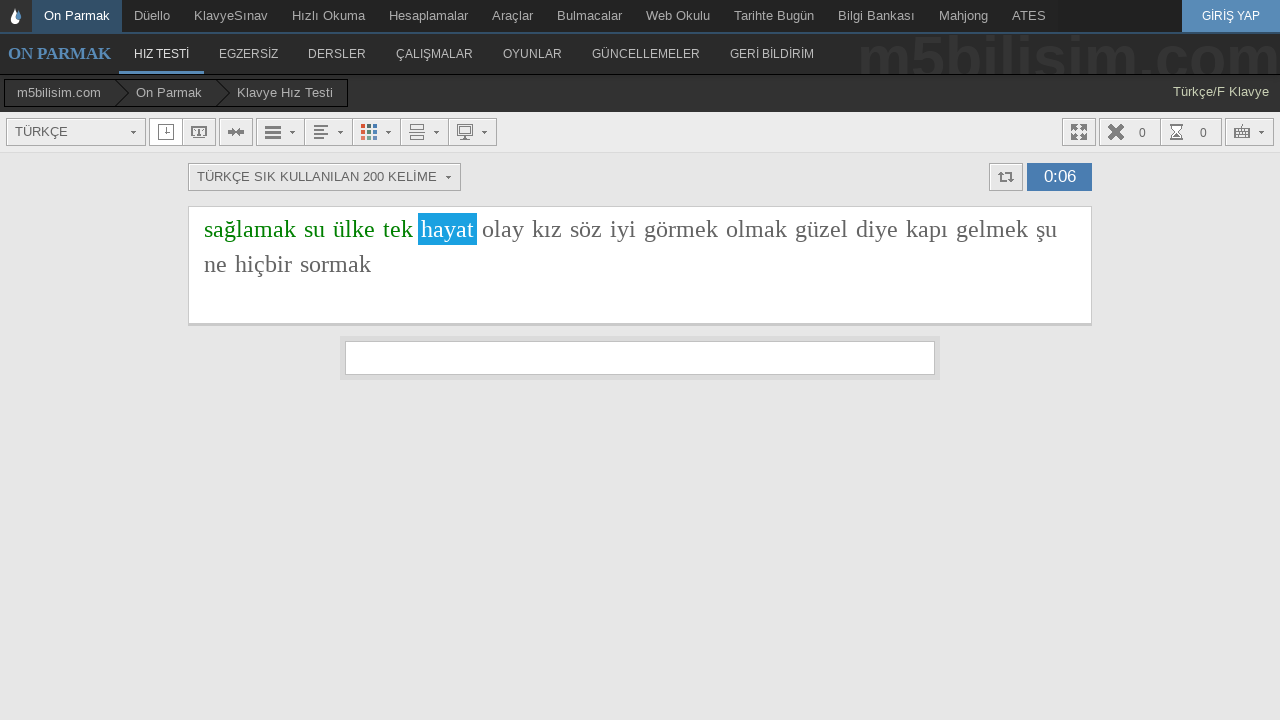

Typed word 'hayat' into input field on #yaziyaz
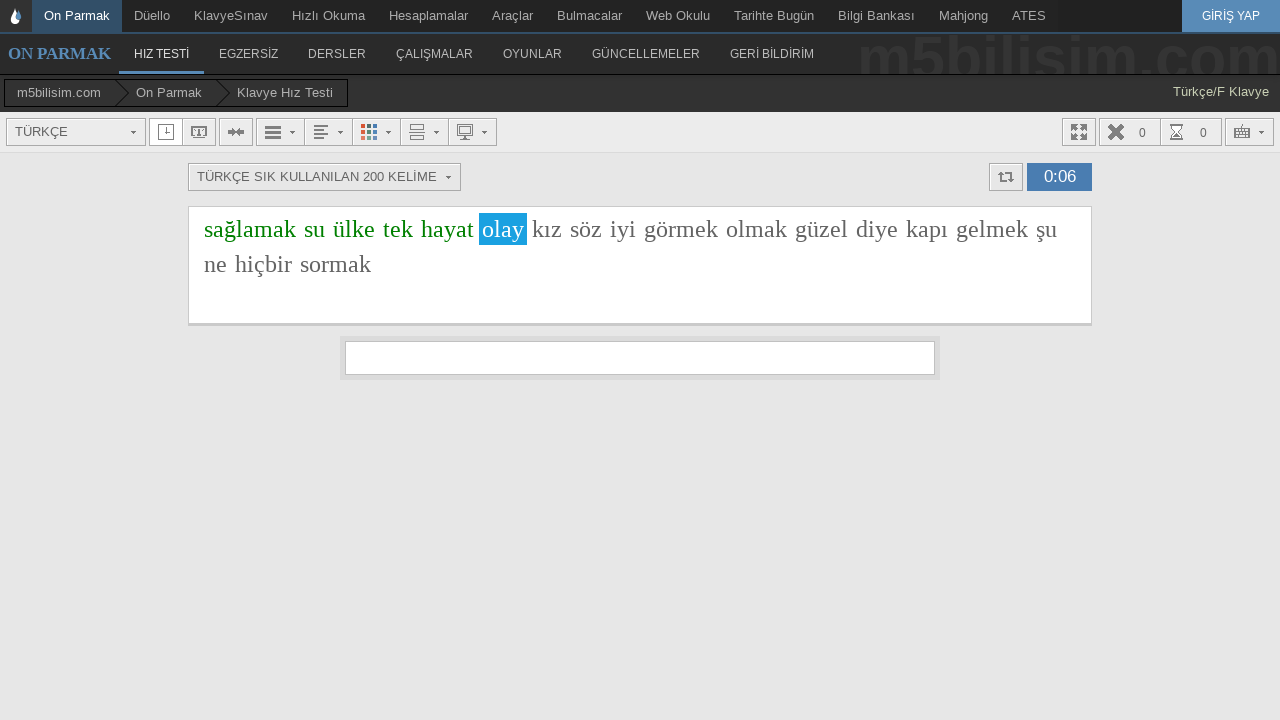

Typed word 'olay' into input field on #yaziyaz
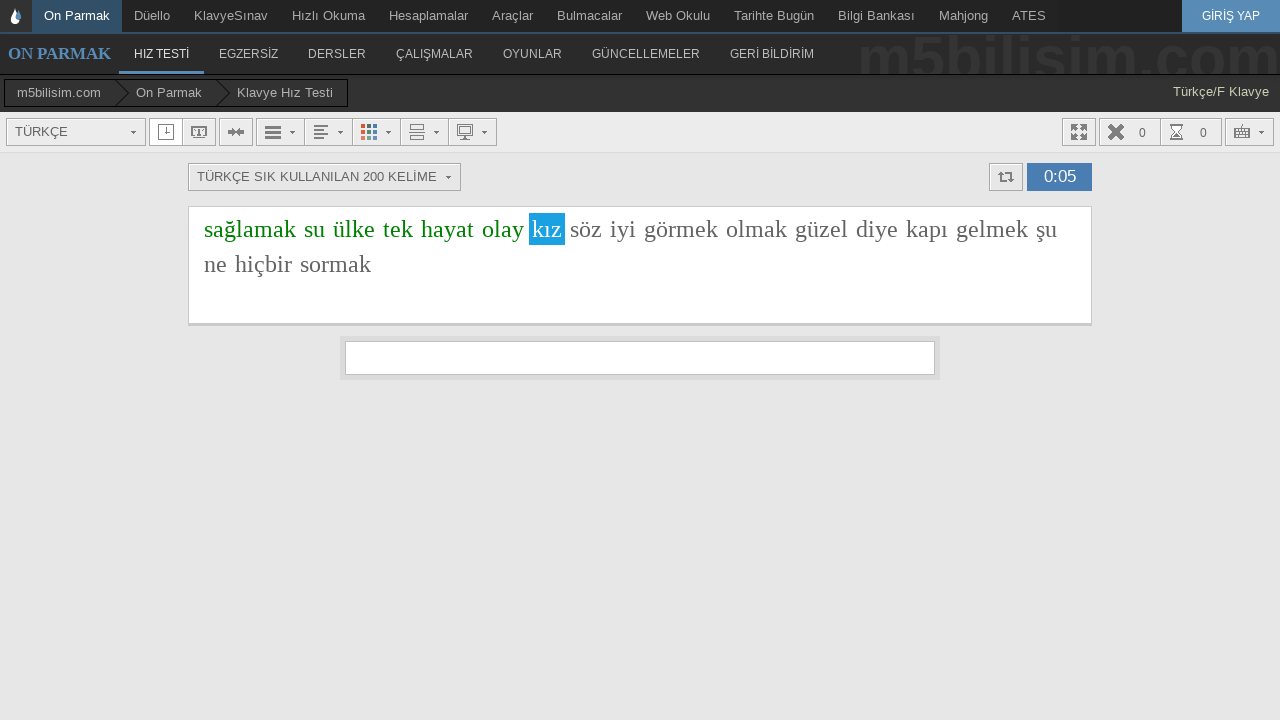

Typed word 'kız' into input field on #yaziyaz
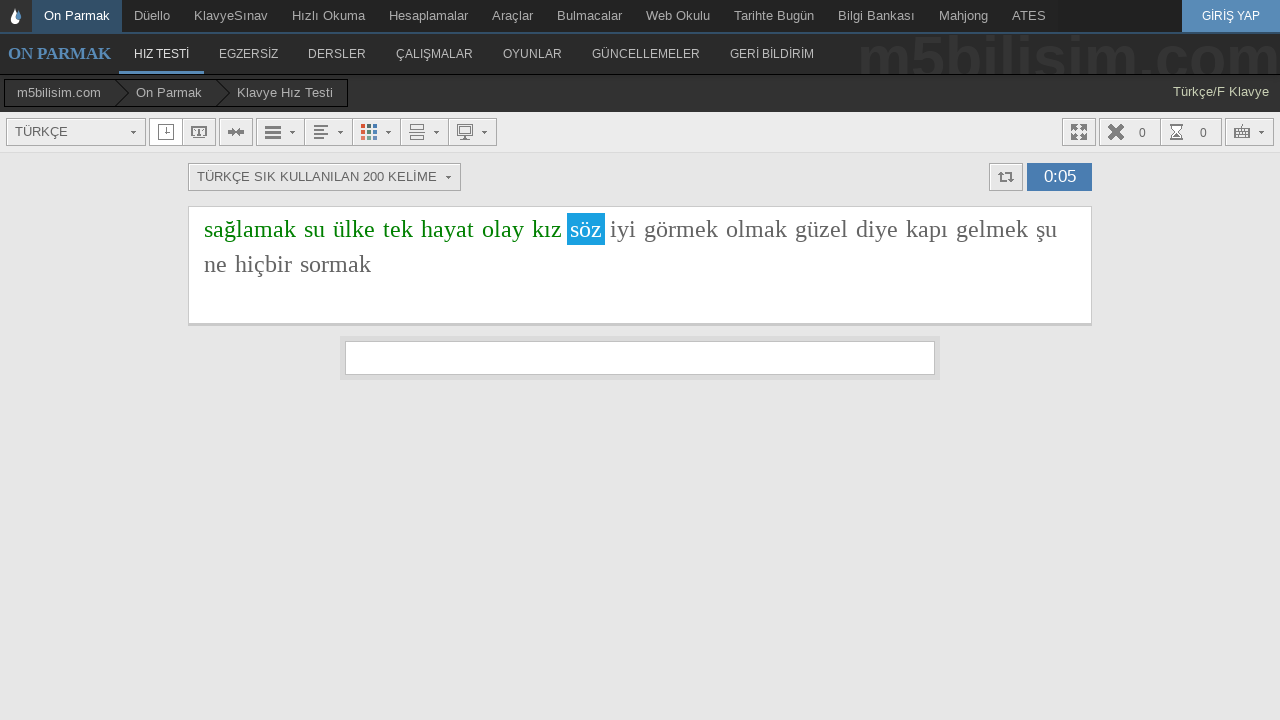

Typed word 'söz' into input field on #yaziyaz
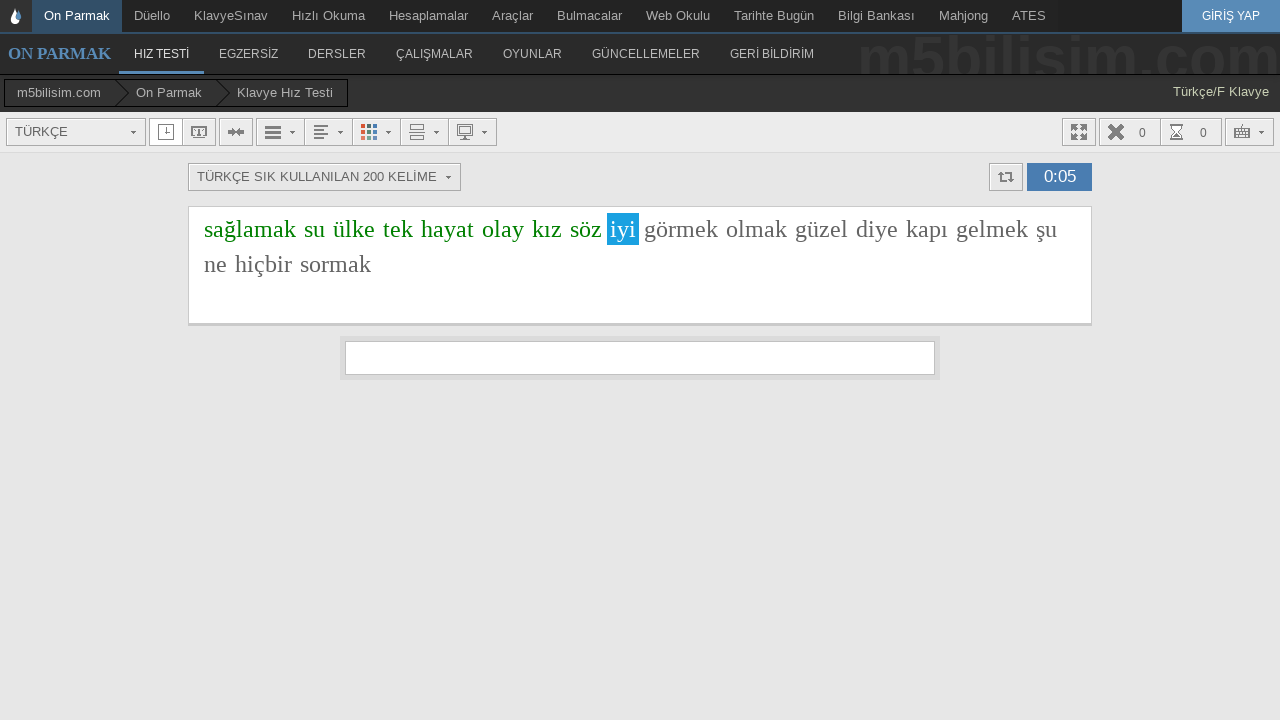

Typed word 'iyi' into input field on #yaziyaz
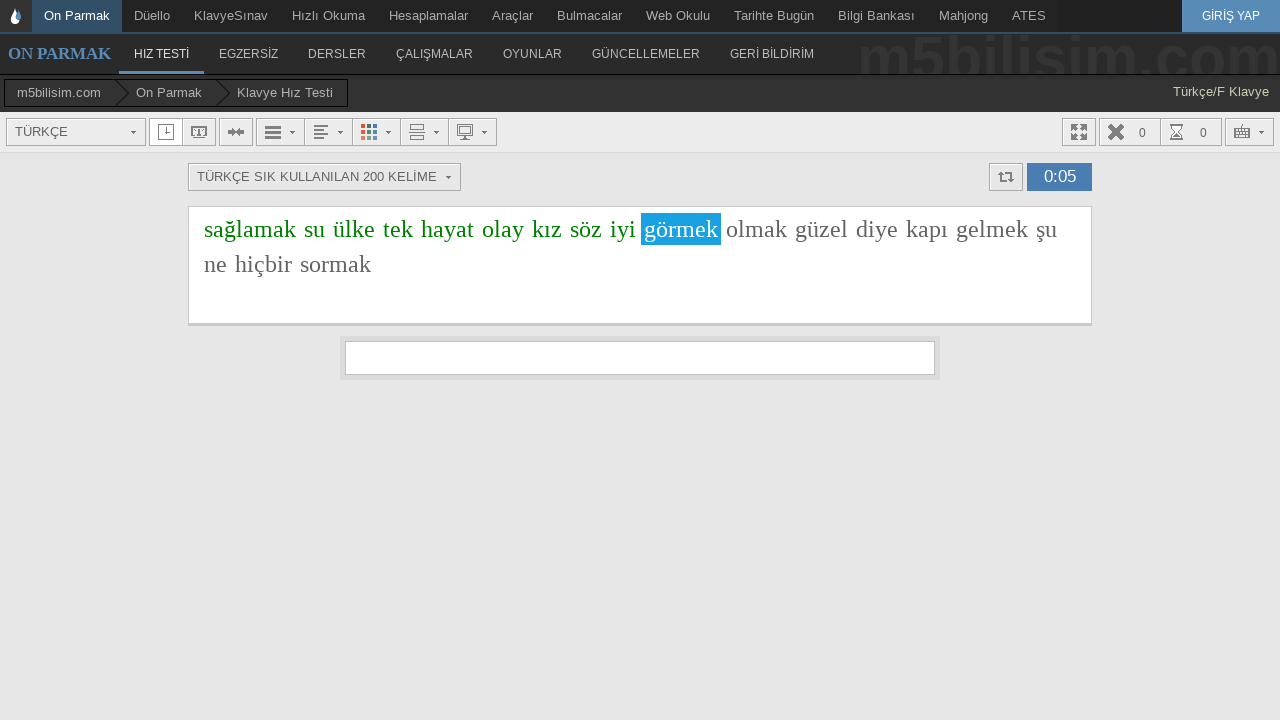

Typed word 'görmek' into input field on #yaziyaz
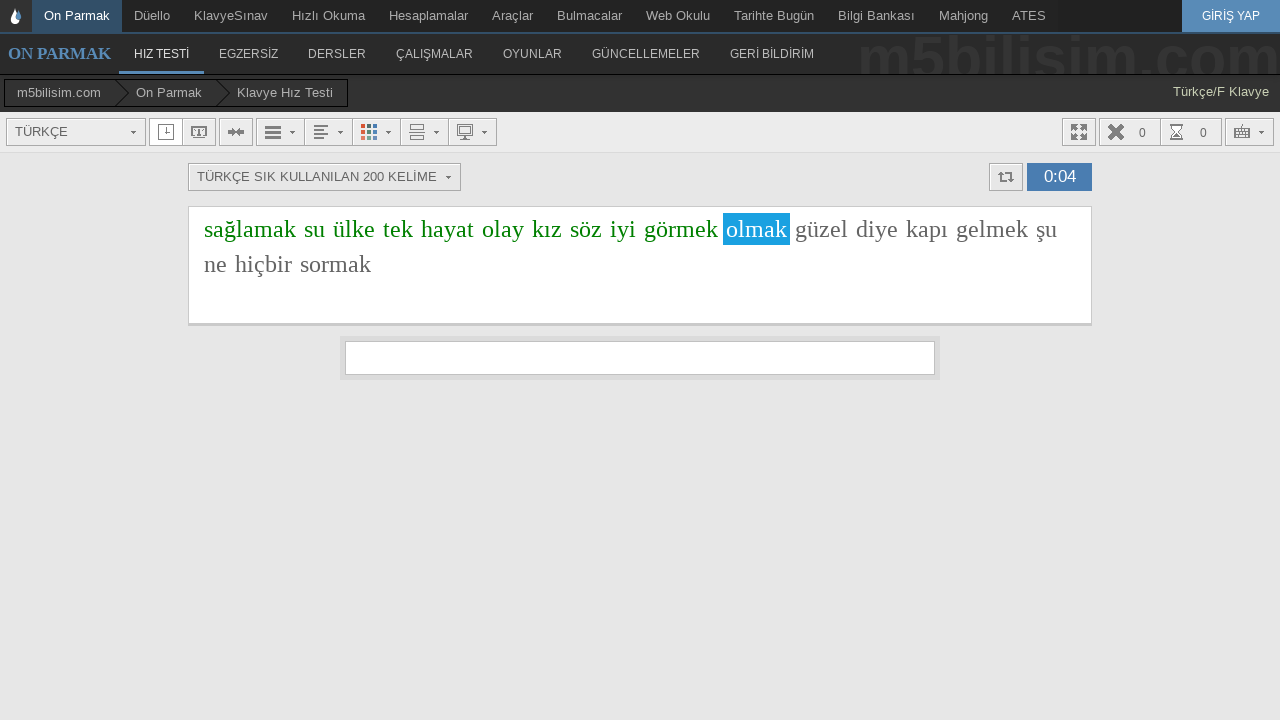

Typed word 'olmak' into input field on #yaziyaz
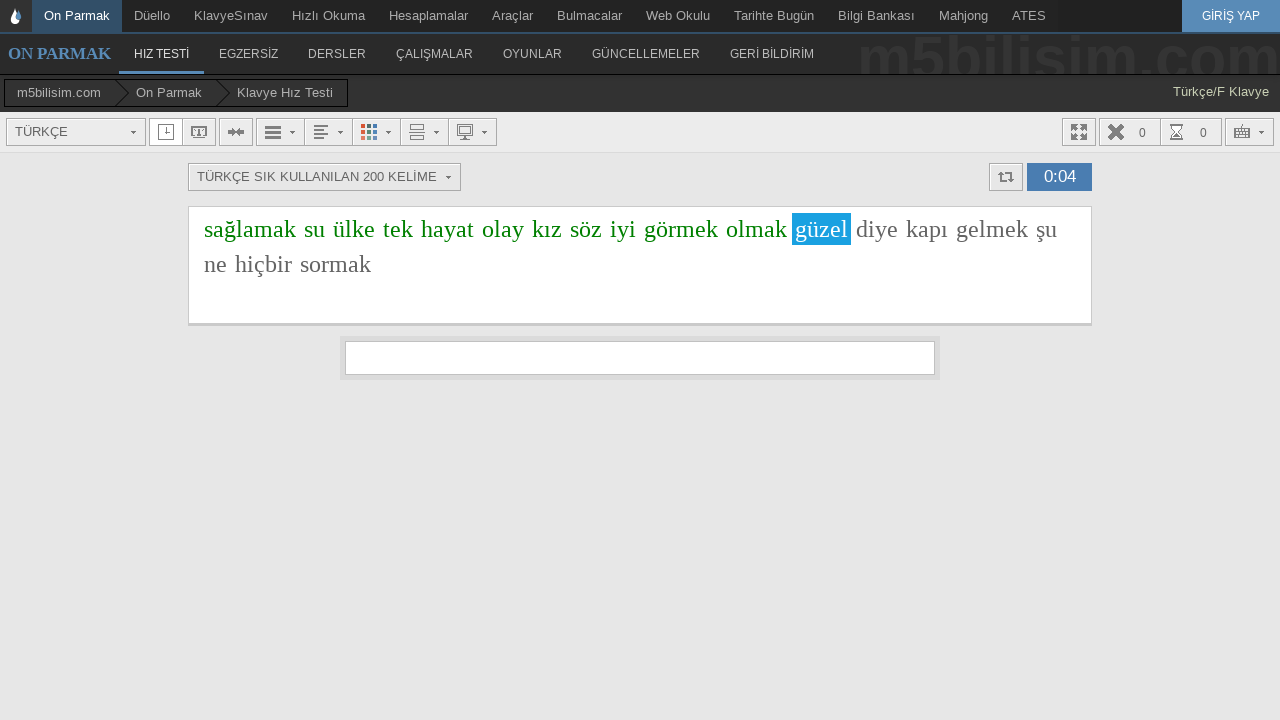

Typed word 'güzel' into input field on #yaziyaz
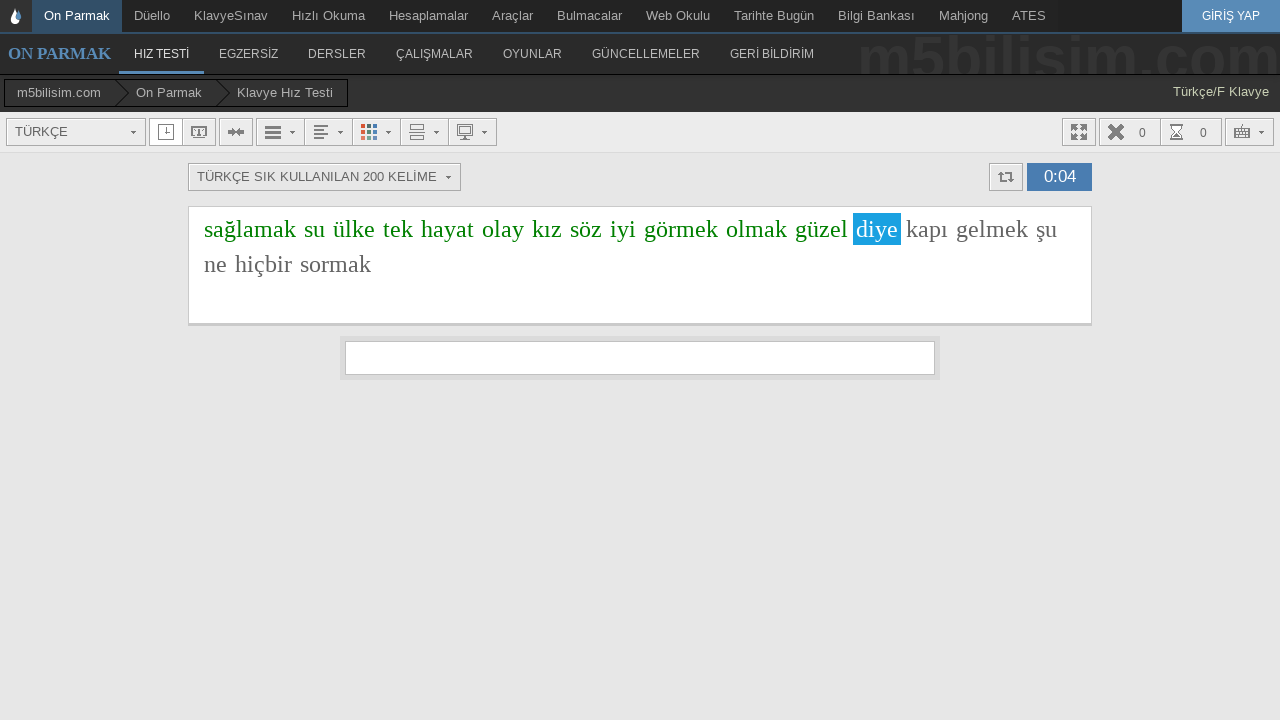

Typed word 'diye' into input field on #yaziyaz
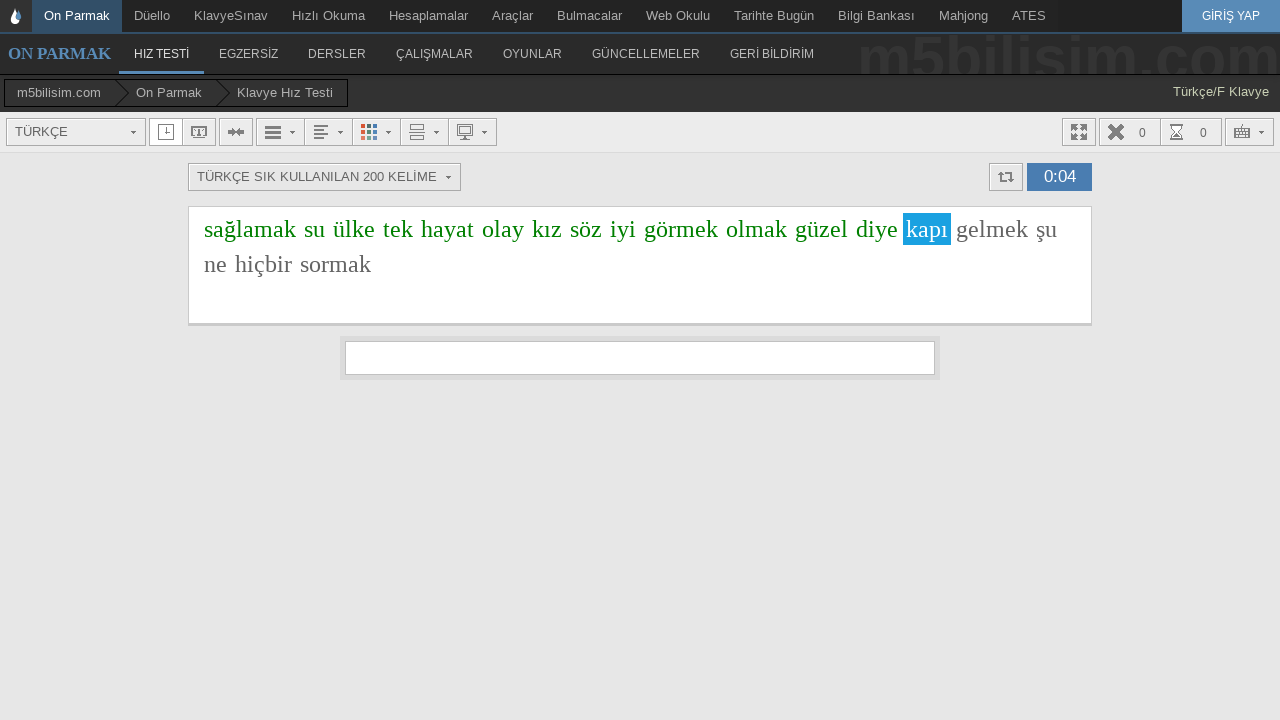

Typed word 'kapı' into input field on #yaziyaz
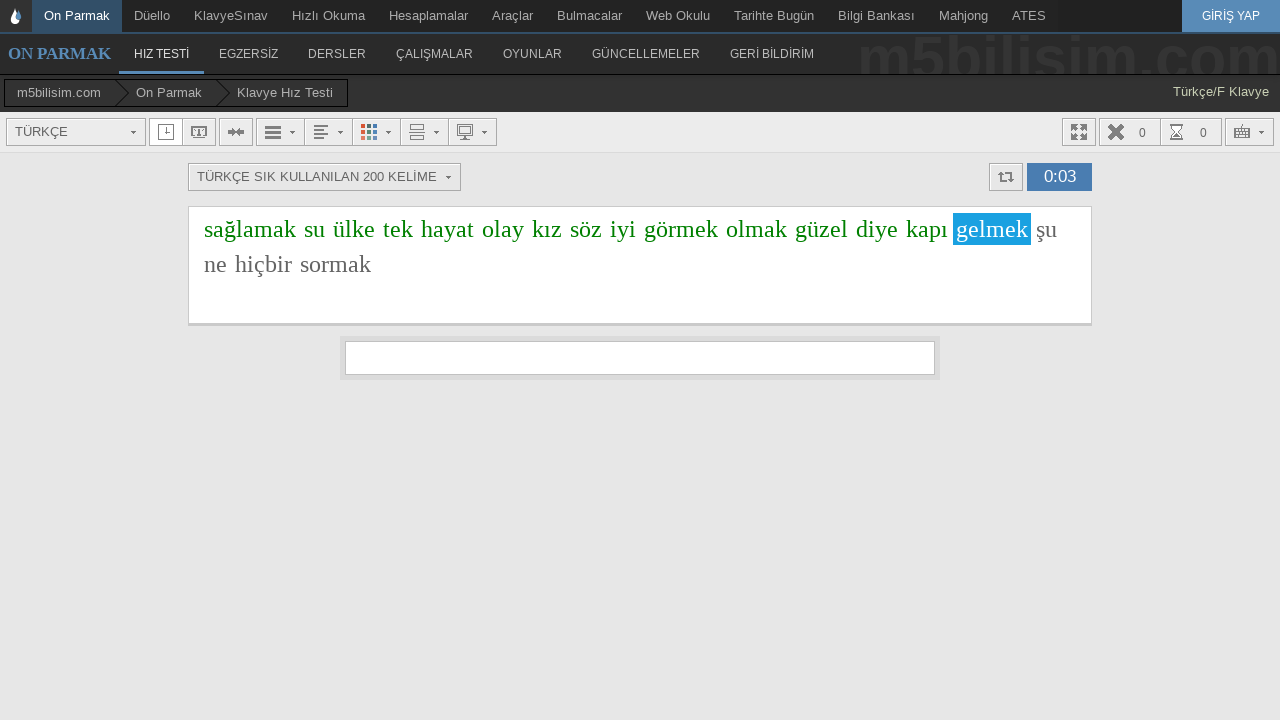

Typed word 'gelmek' into input field on #yaziyaz
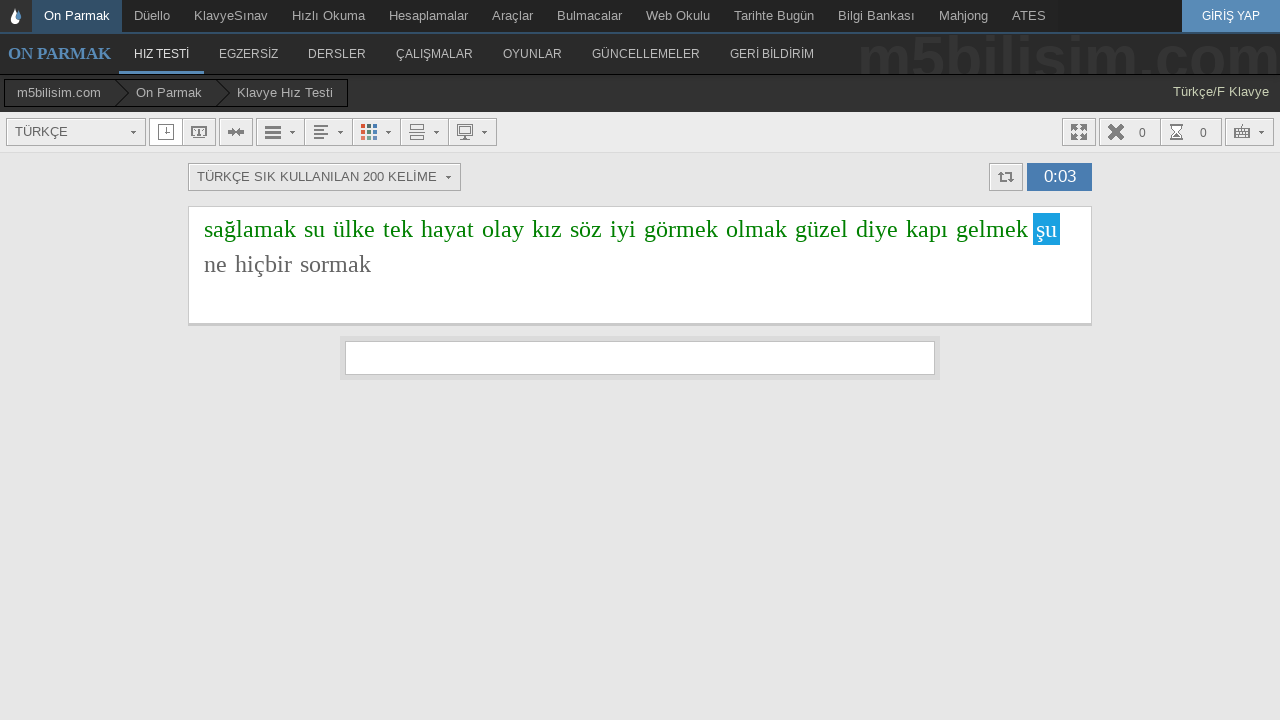

Typed word 'şu' into input field on #yaziyaz
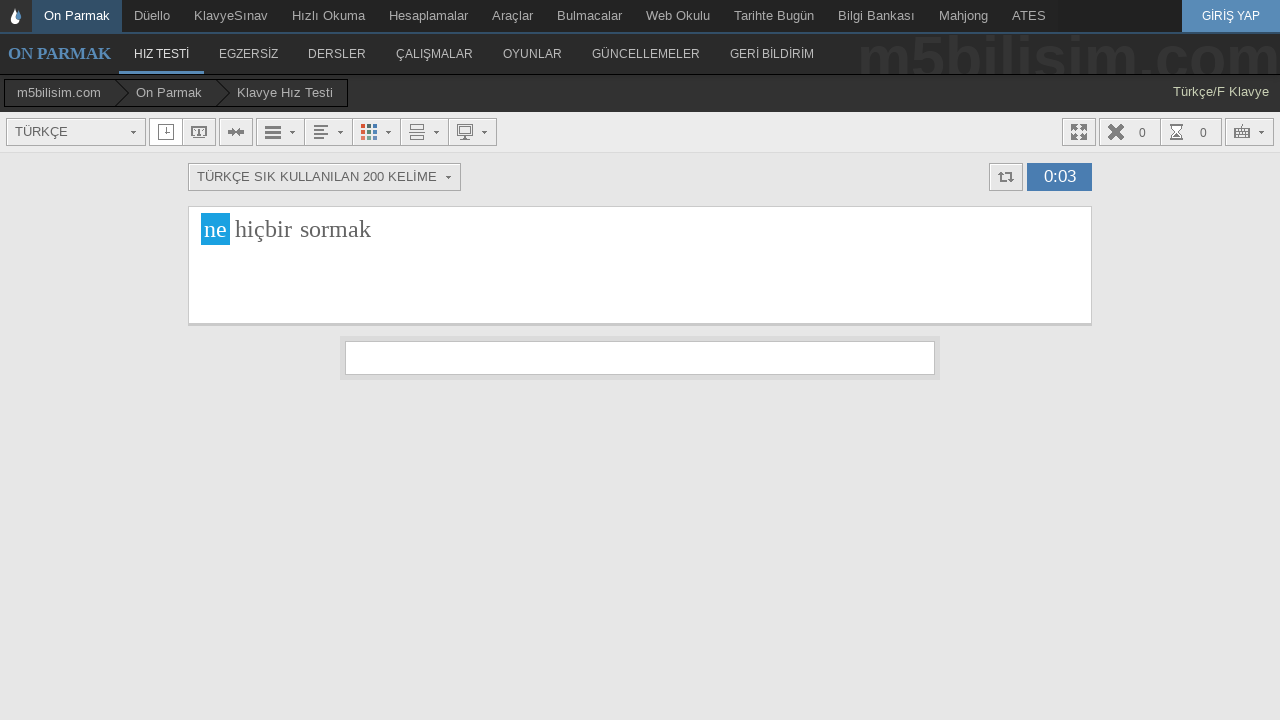

Typed word 'ne' into input field on #yaziyaz
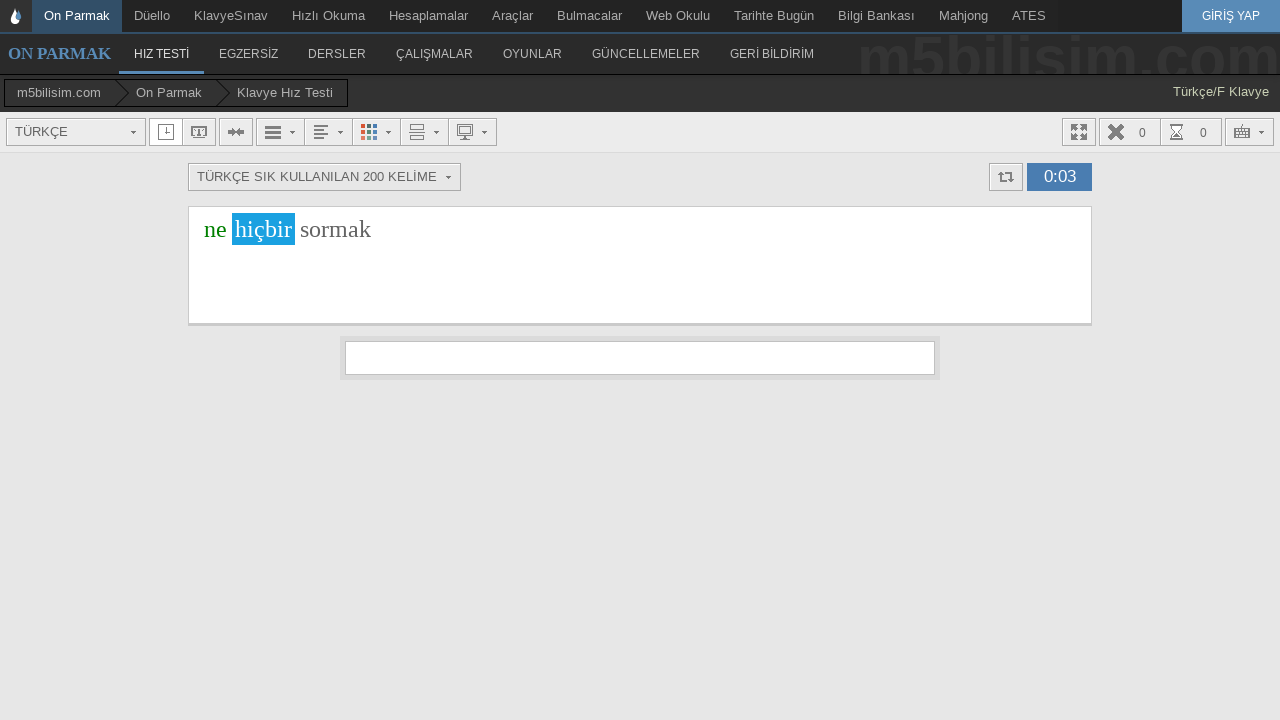

Typed word 'hiçbir' into input field on #yaziyaz
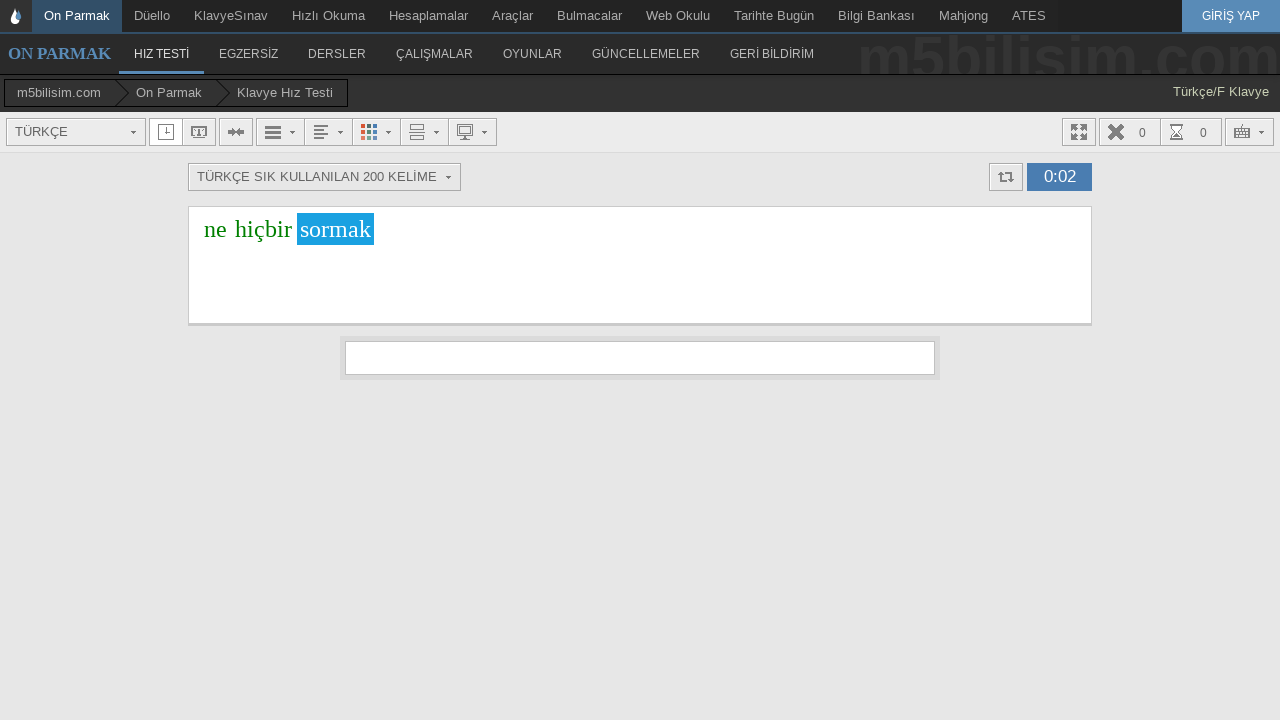

Typed word 'sormak' into input field on #yaziyaz
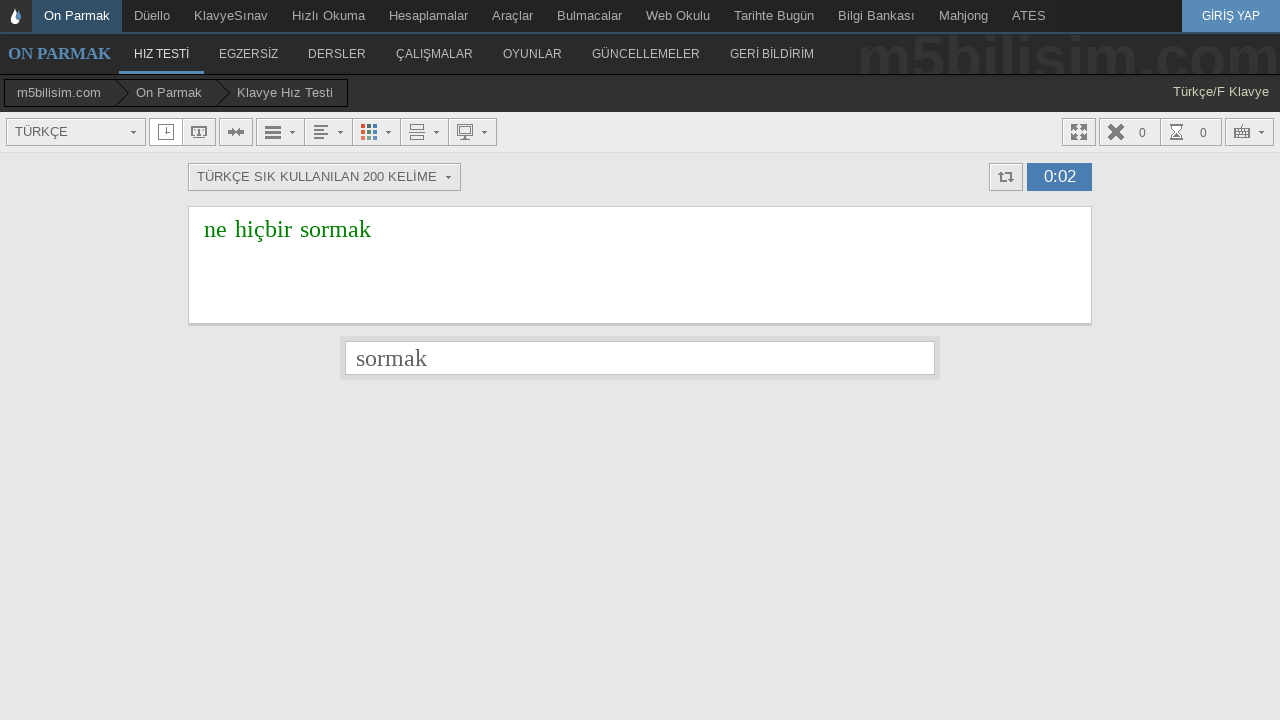

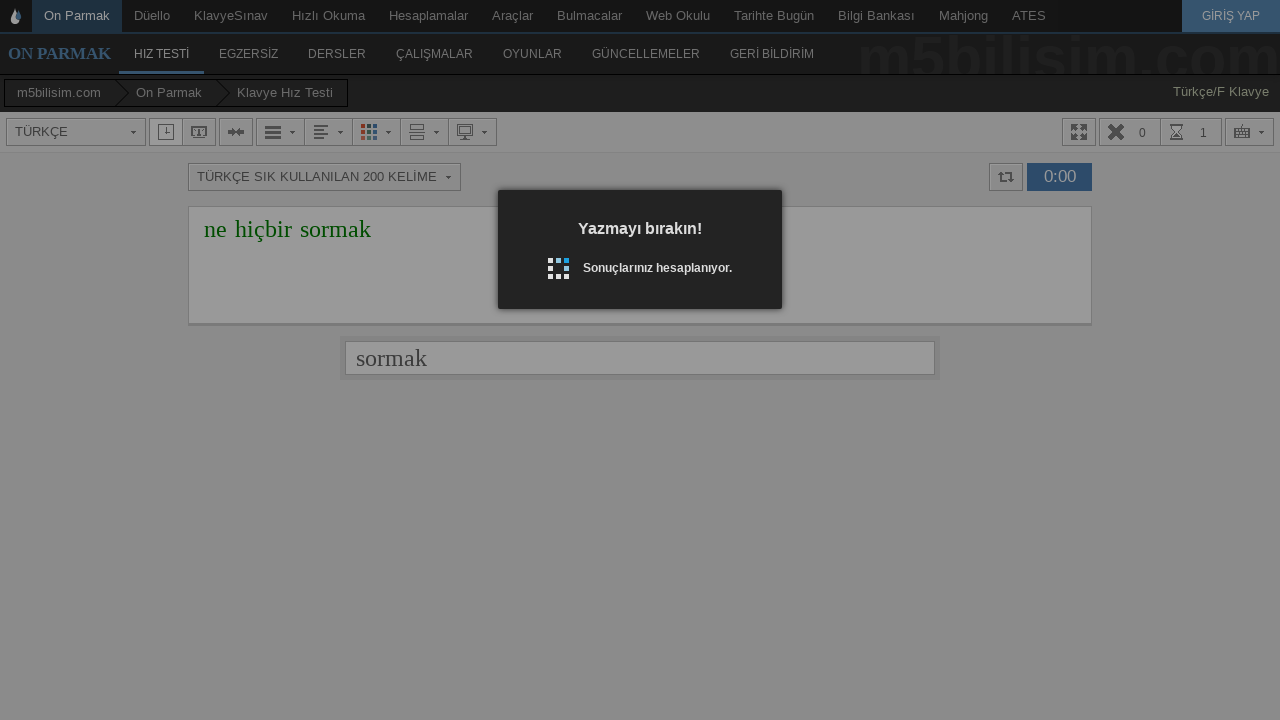